Tests dropdown selection functionality by iterating through country options and selecting India from the dropdown list

Starting URL: https://www.orangehrm.com/orangehrm-30-day-trial#free-trial-info-menu

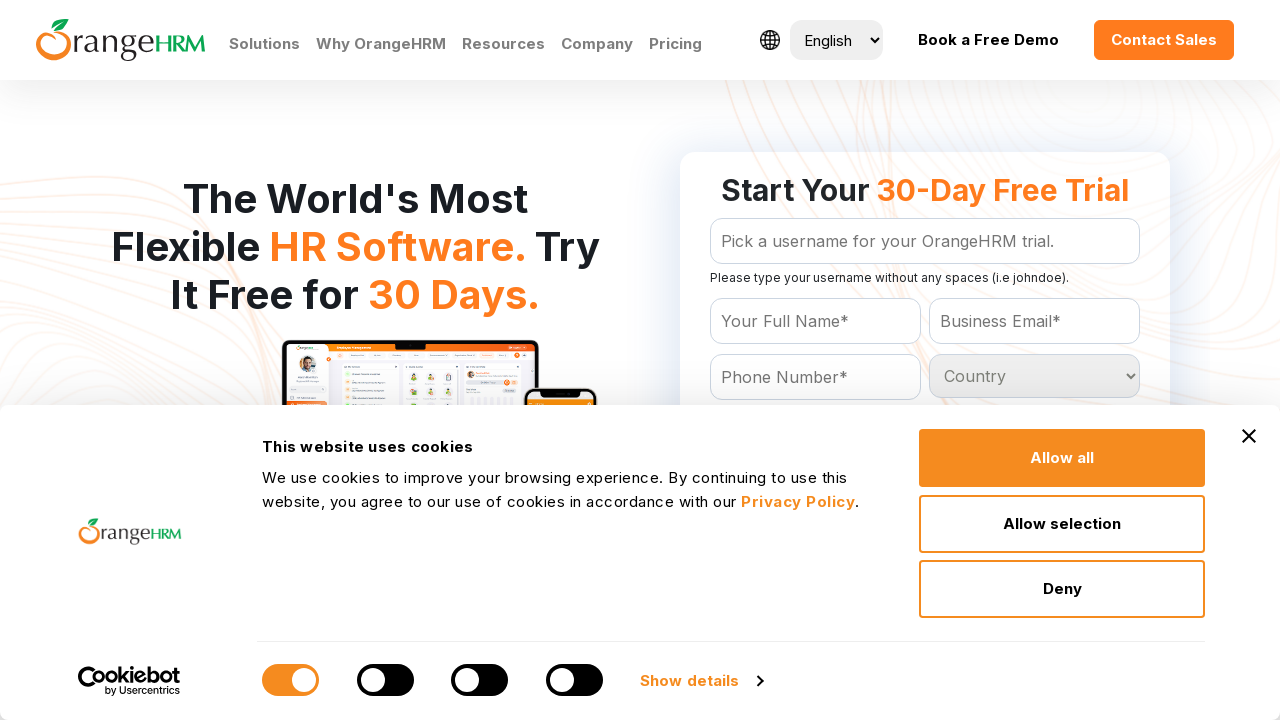

Navigated to OrangeHRM 30-day trial page
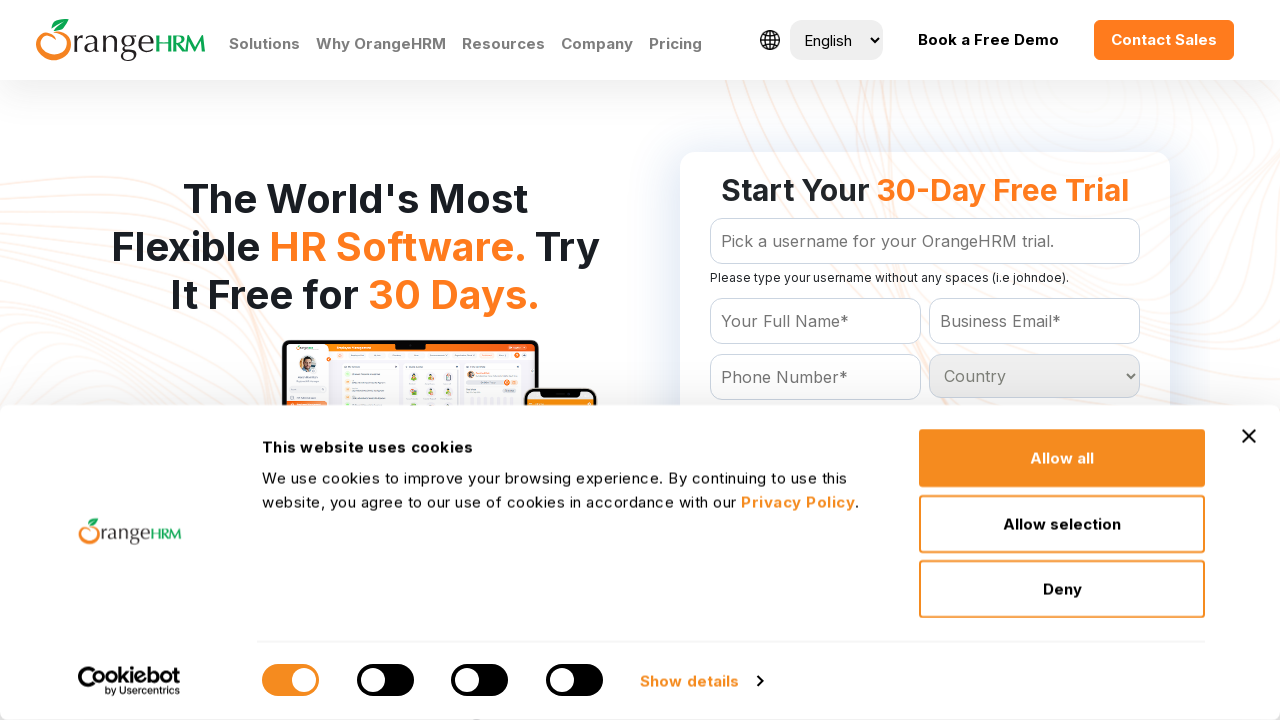

Retrieved all country dropdown options
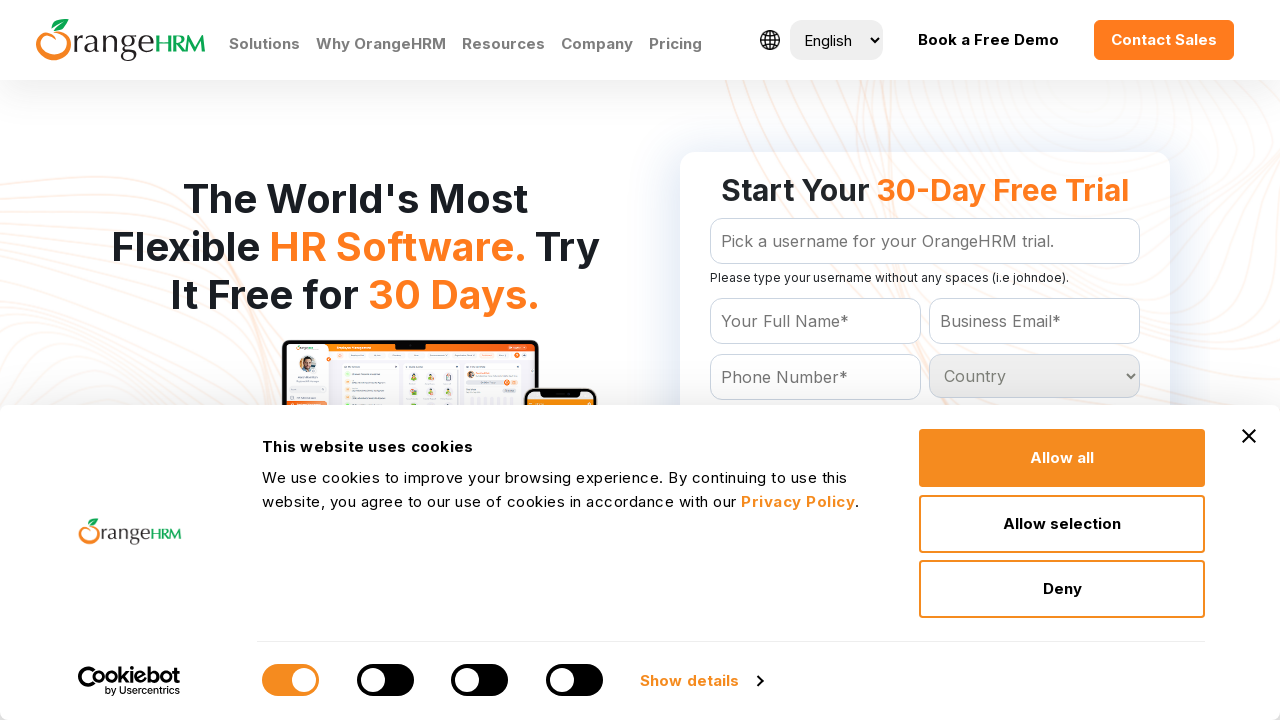

Retrieved option text: 'Country
	'
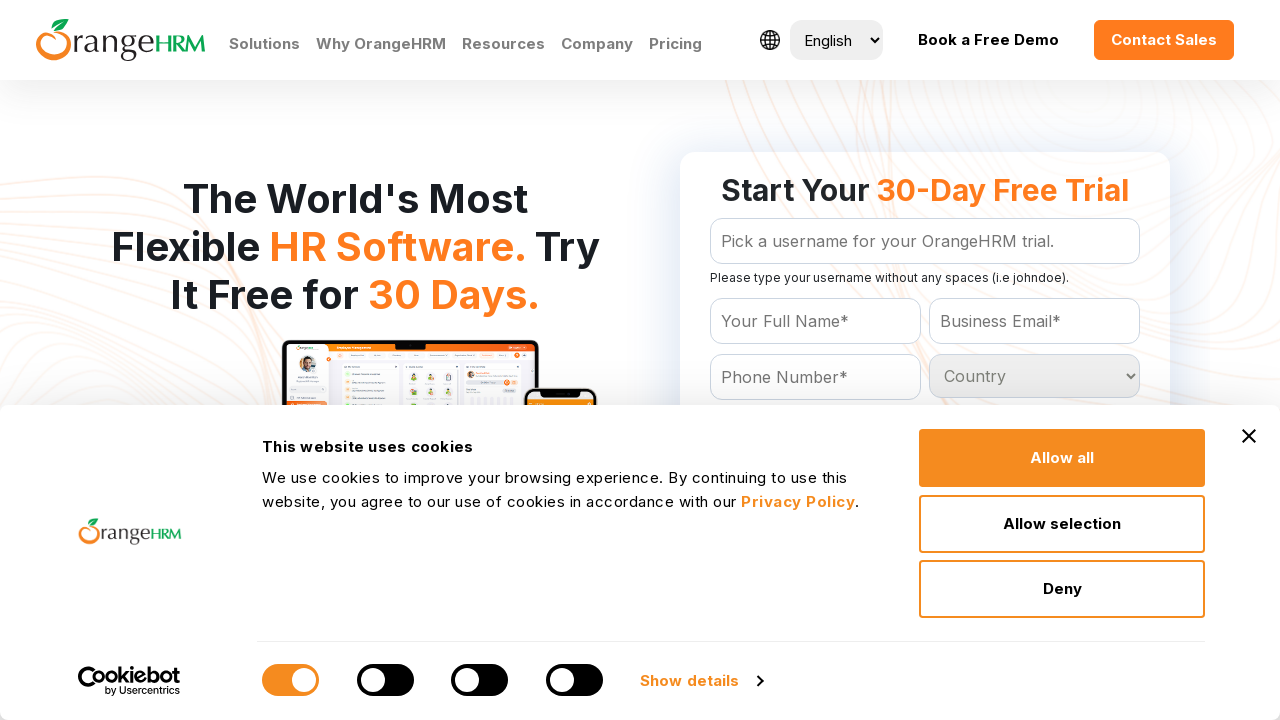

Retrieved option text: 'Afghanistan
	'
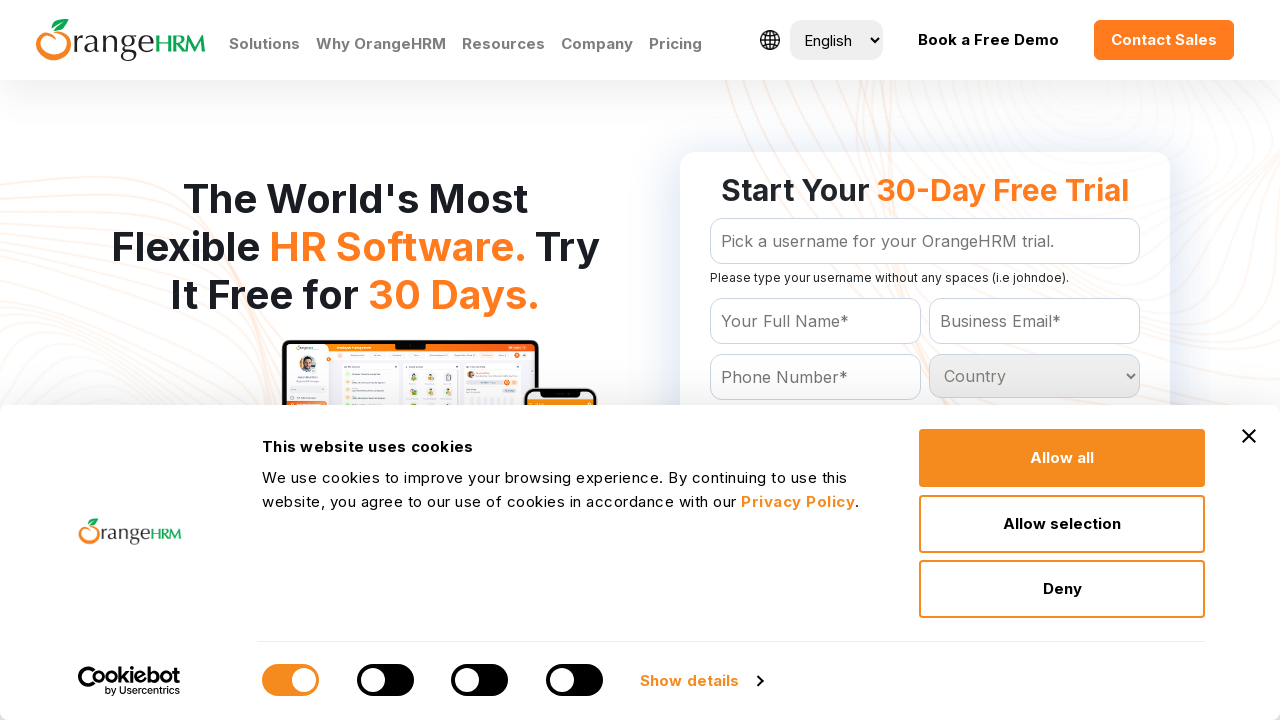

Retrieved option text: 'Albania
	'
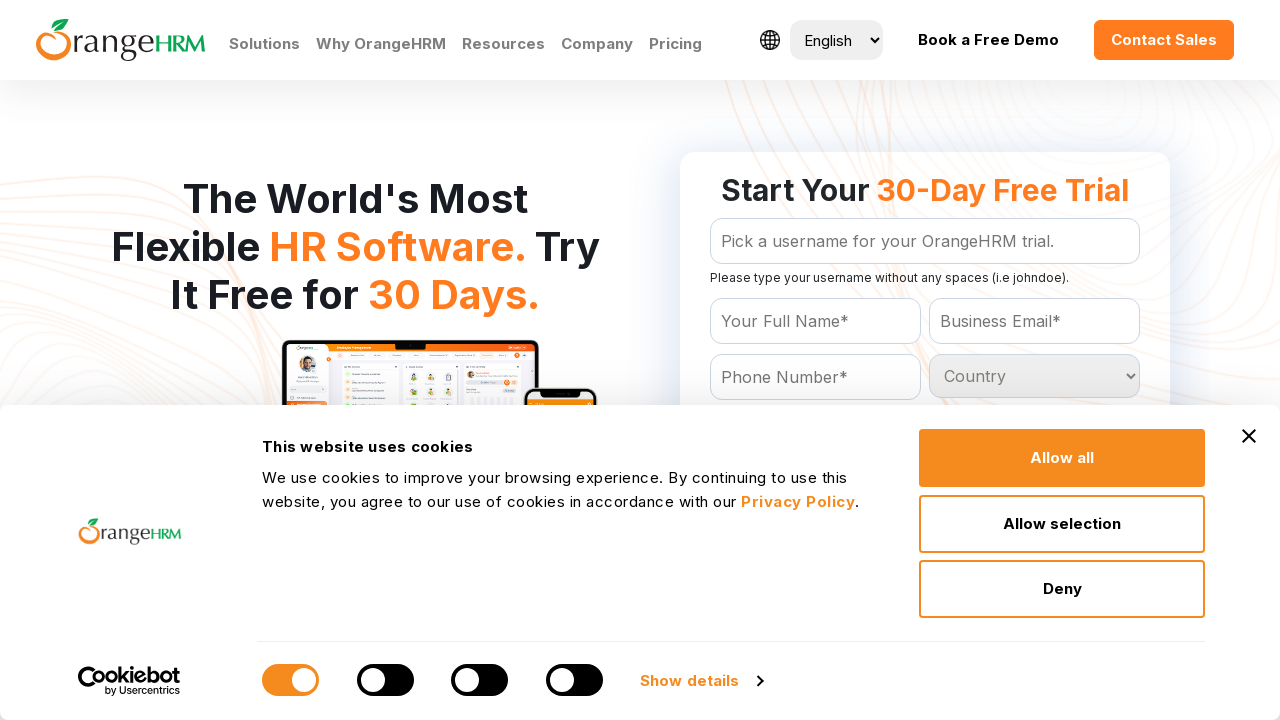

Retrieved option text: 'Algeria
	'
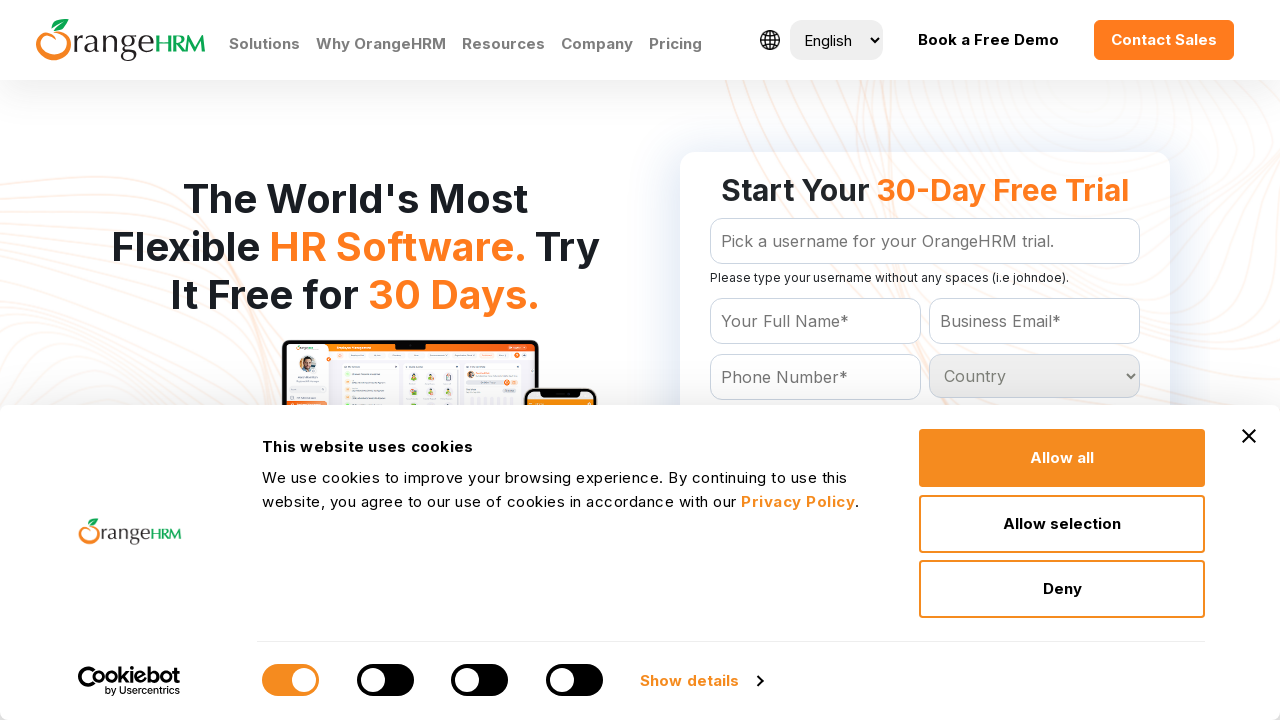

Retrieved option text: 'American Samoa
	'
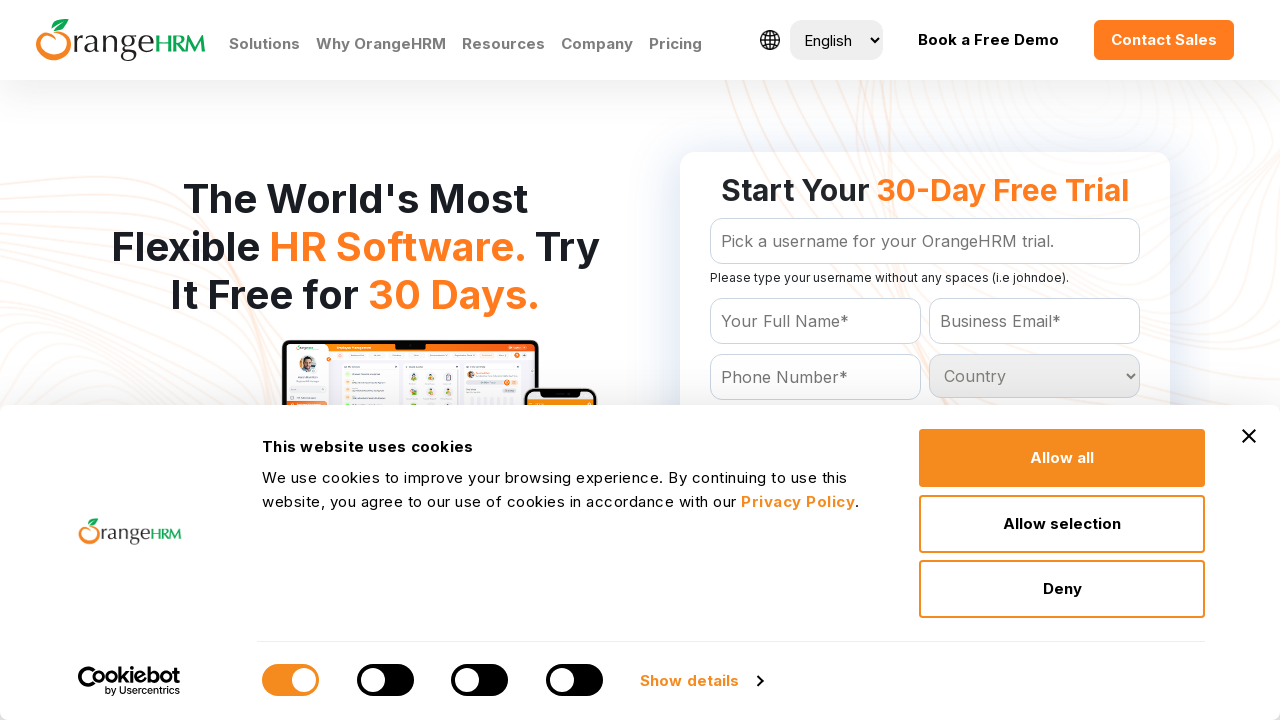

Retrieved option text: 'Andorra
	'
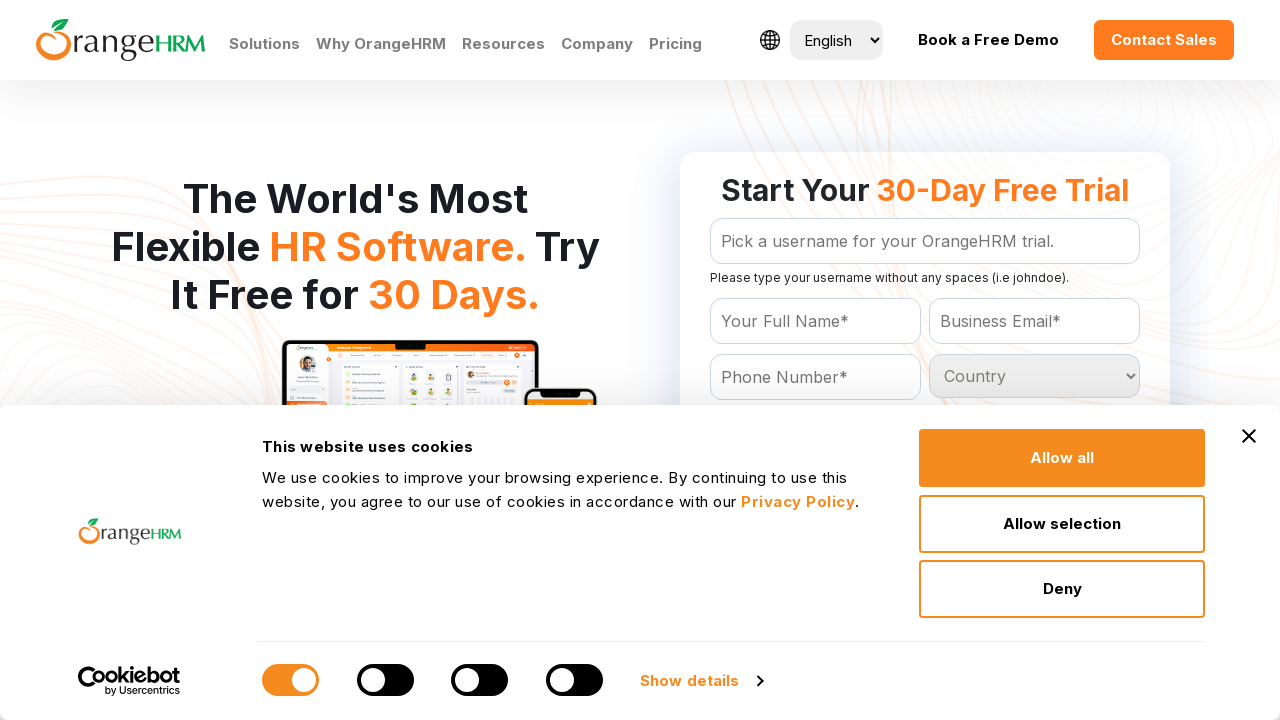

Retrieved option text: 'Angola
	'
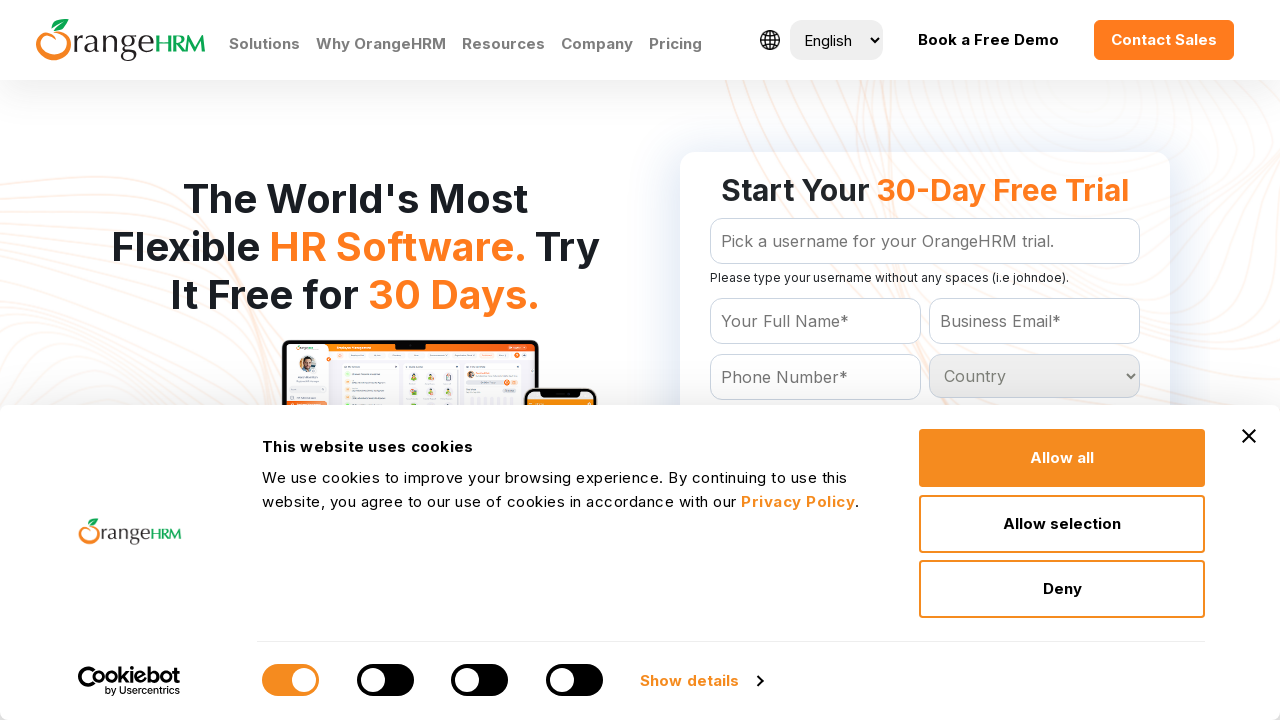

Retrieved option text: 'Anguilla
	'
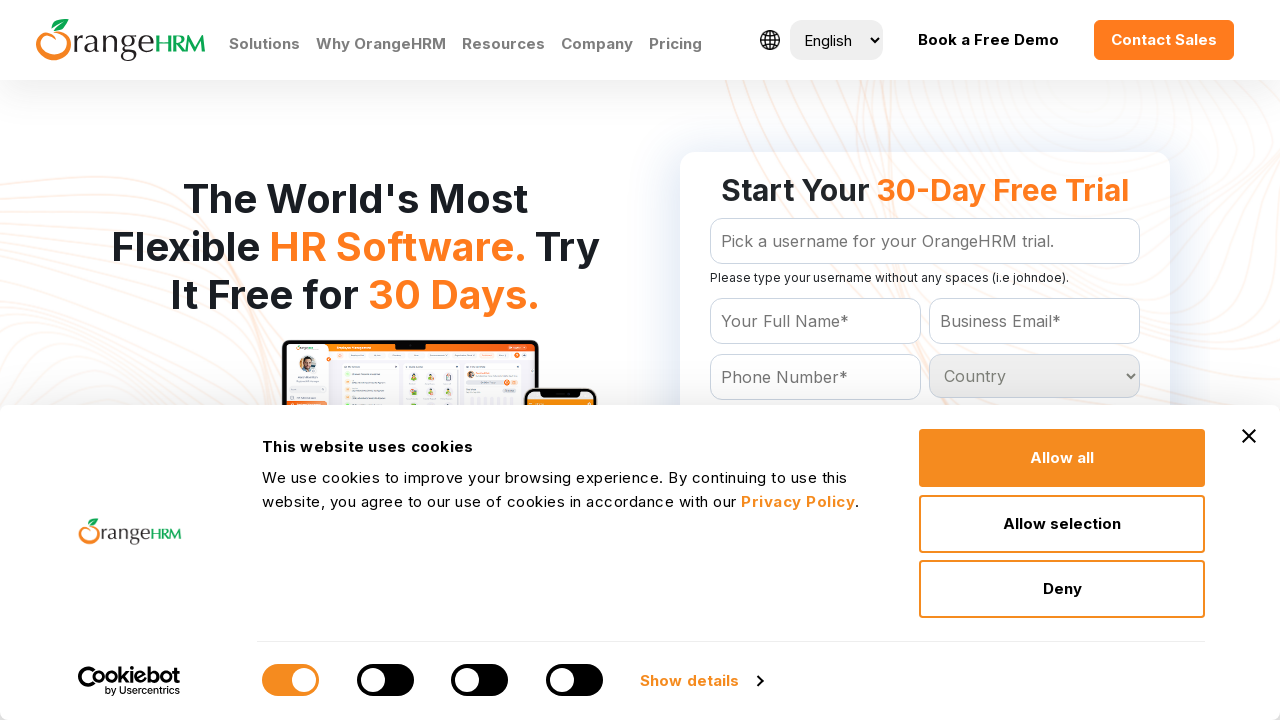

Retrieved option text: 'Antigua and Barbuda
	'
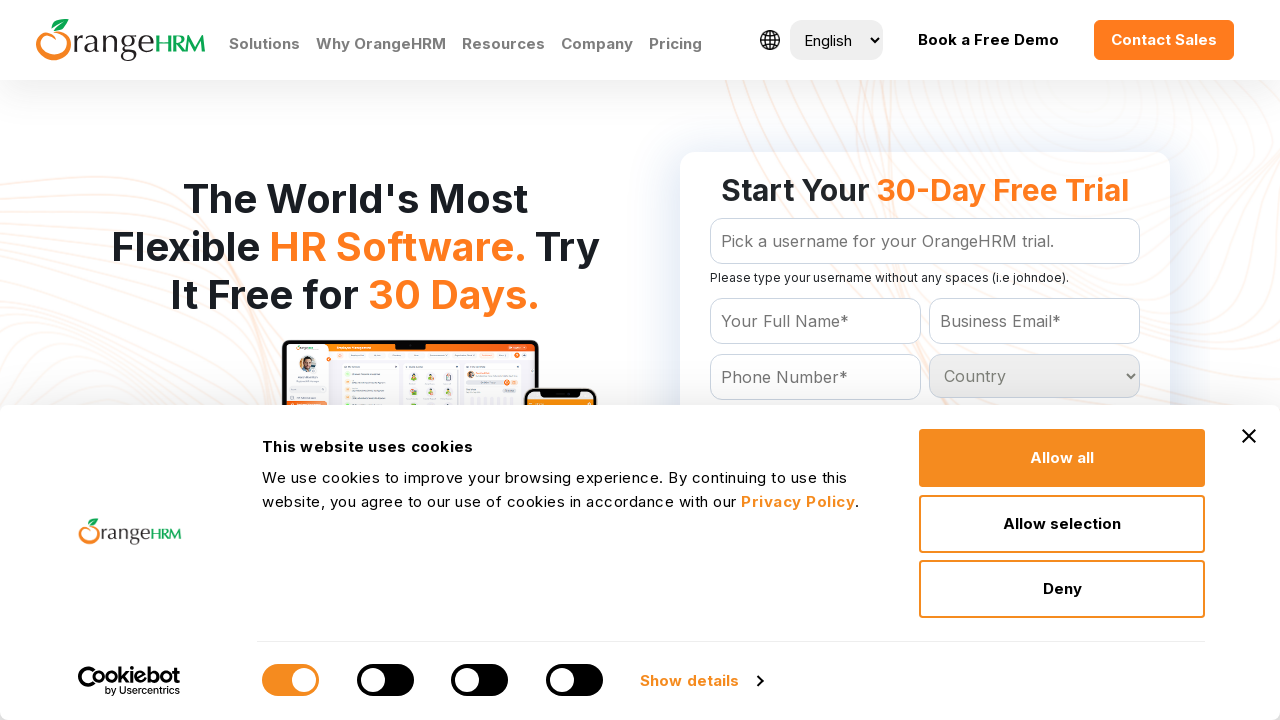

Retrieved option text: 'Argentina
	'
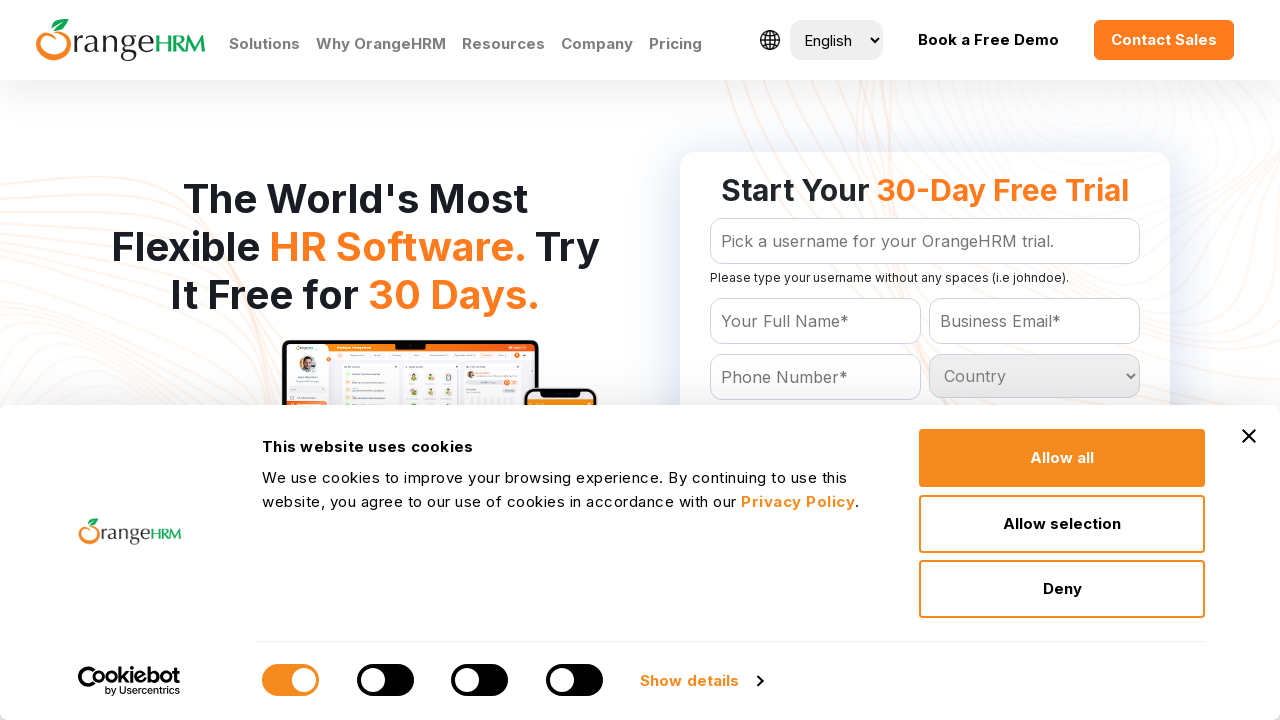

Retrieved option text: 'Armenia
	'
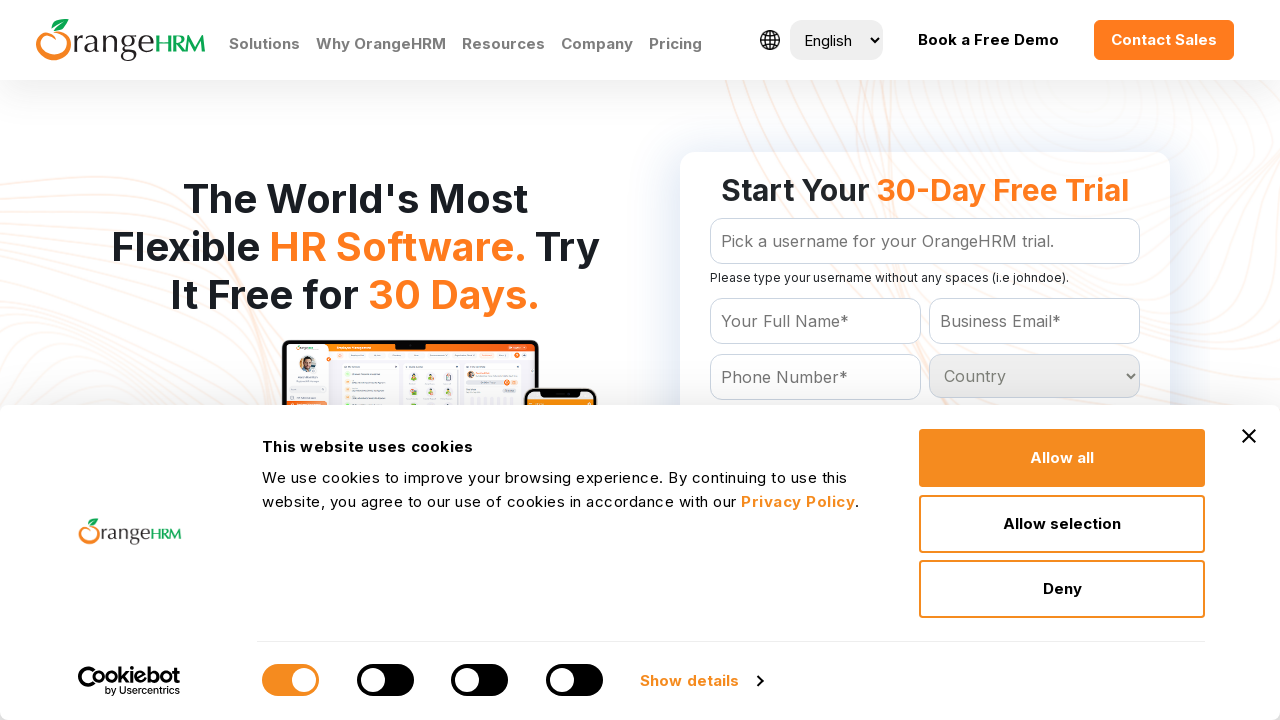

Retrieved option text: 'Aruba
	'
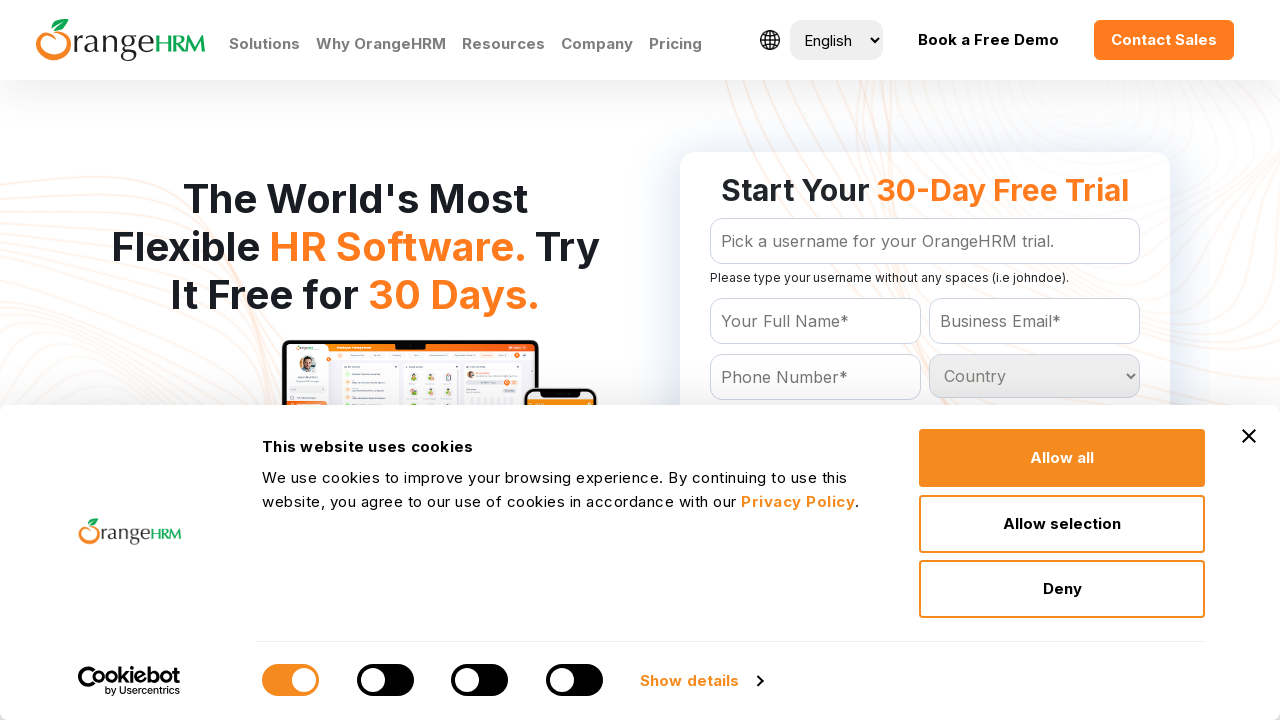

Retrieved option text: 'Australia
	'
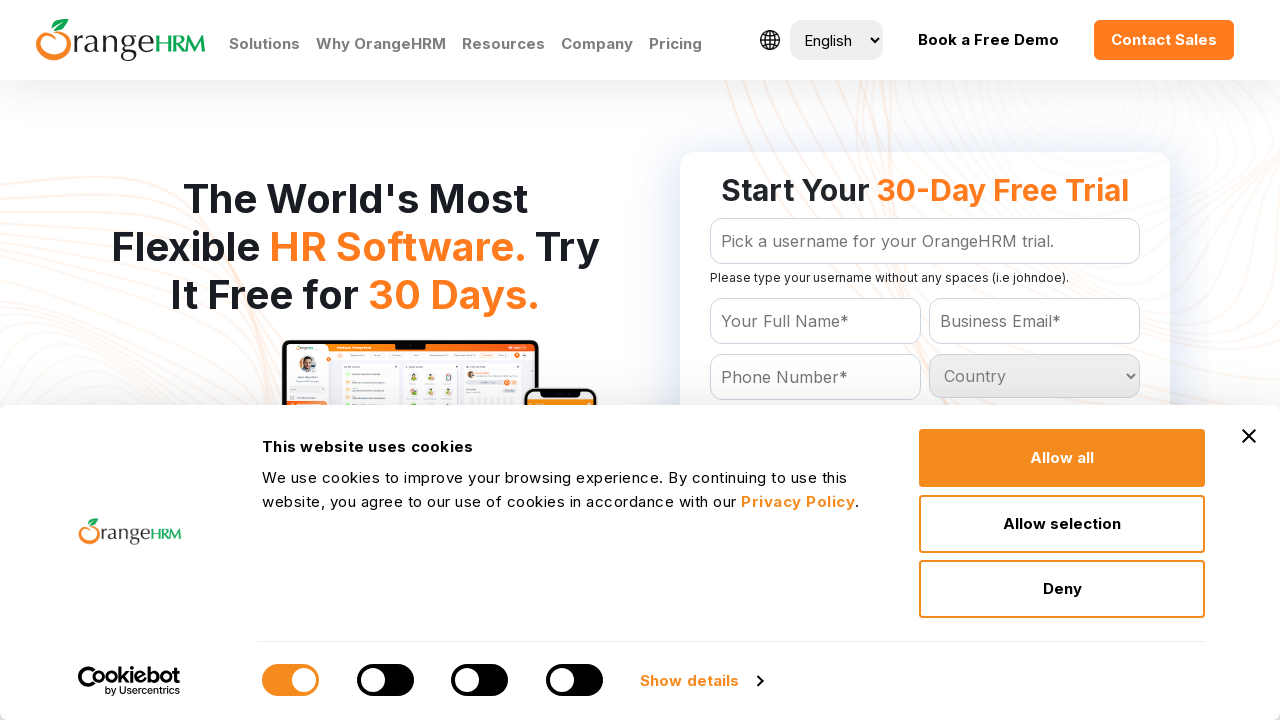

Retrieved option text: 'Austria
	'
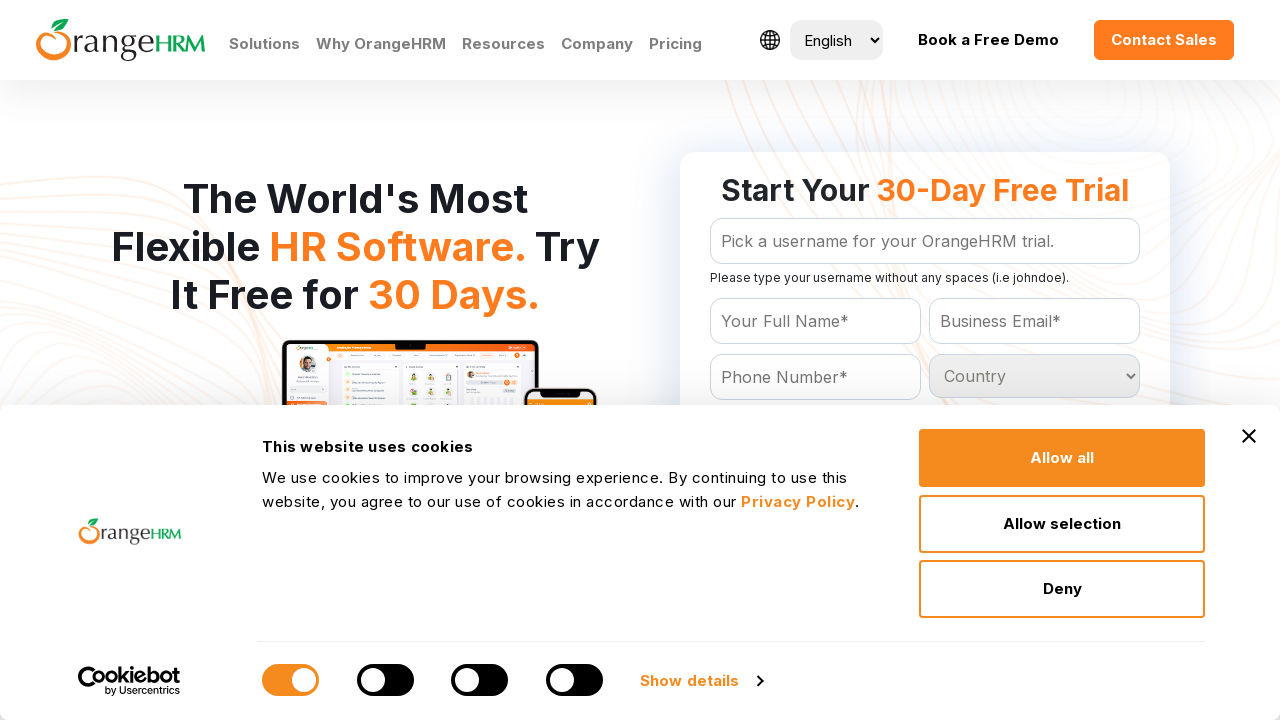

Retrieved option text: 'Azerbaijan
	'
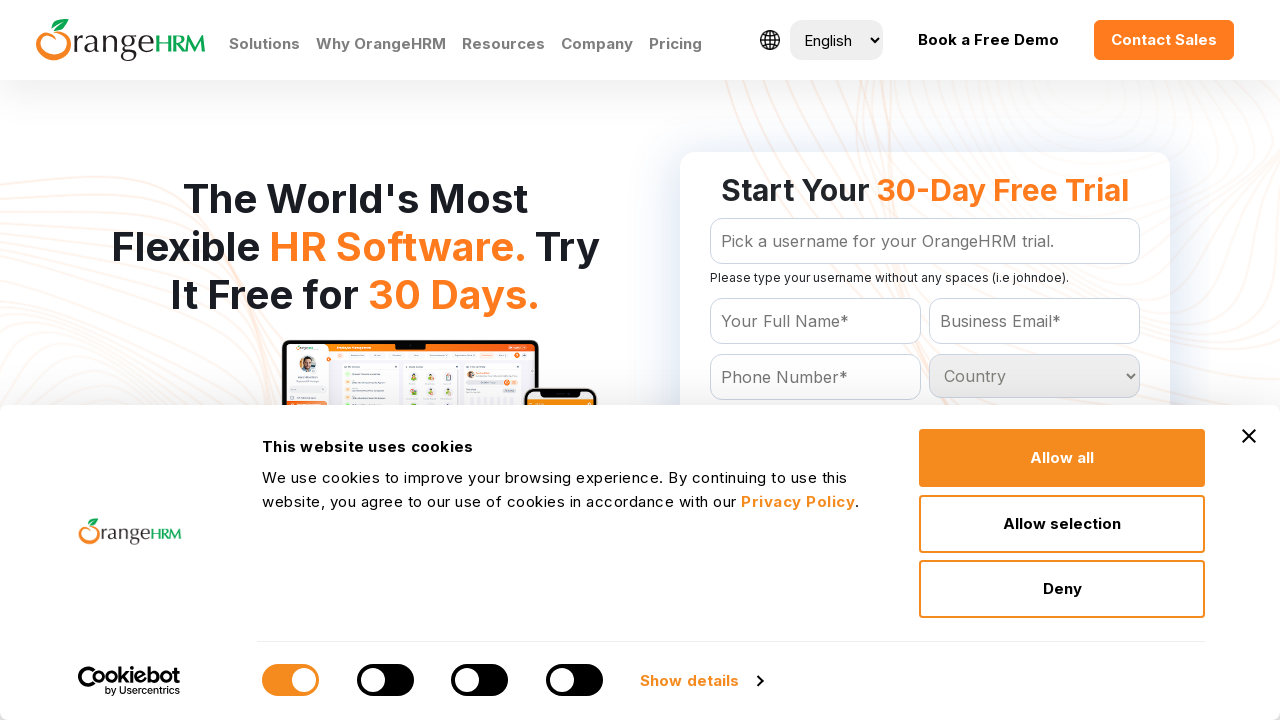

Retrieved option text: 'Bahamas
	'
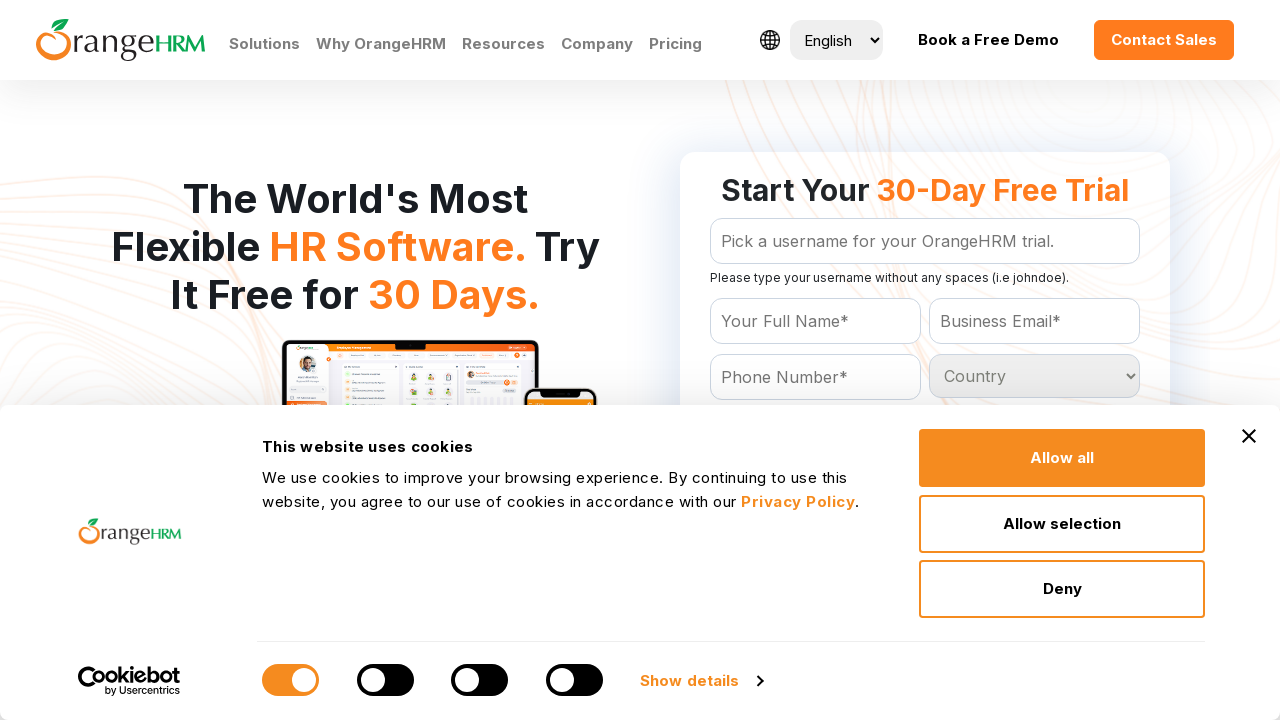

Retrieved option text: 'Bahrain
	'
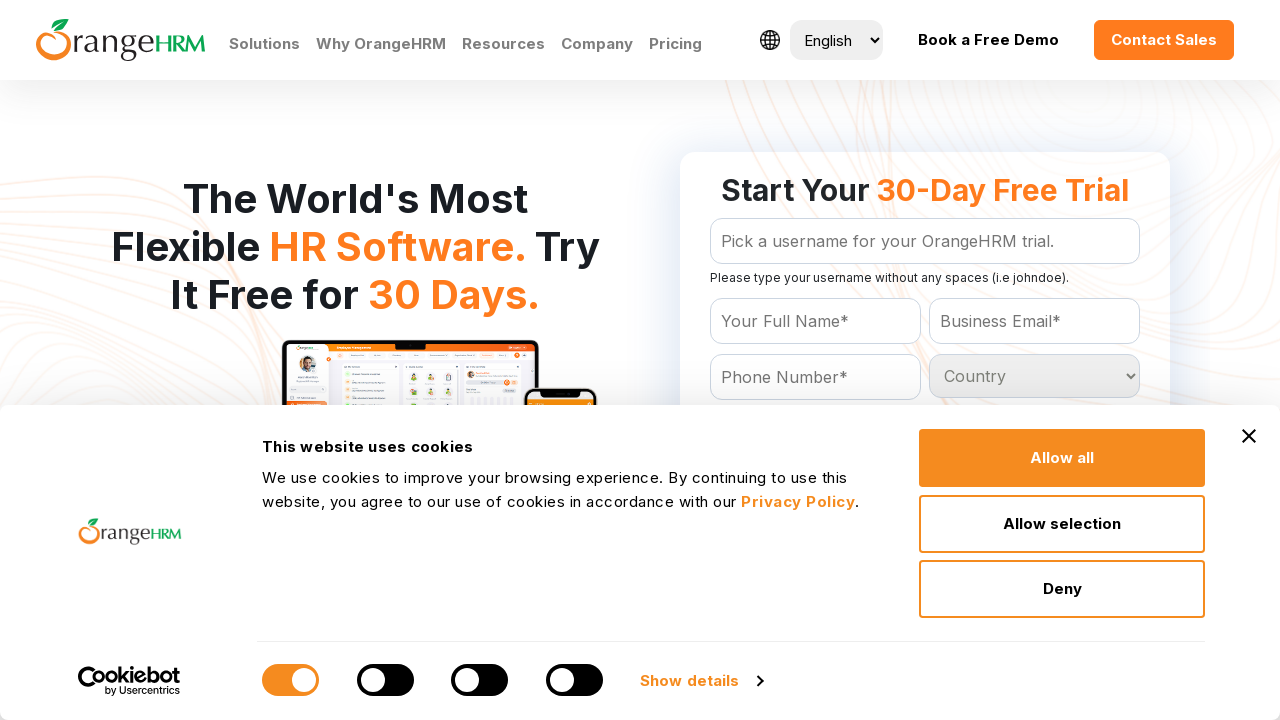

Retrieved option text: 'Bangladesh
	'
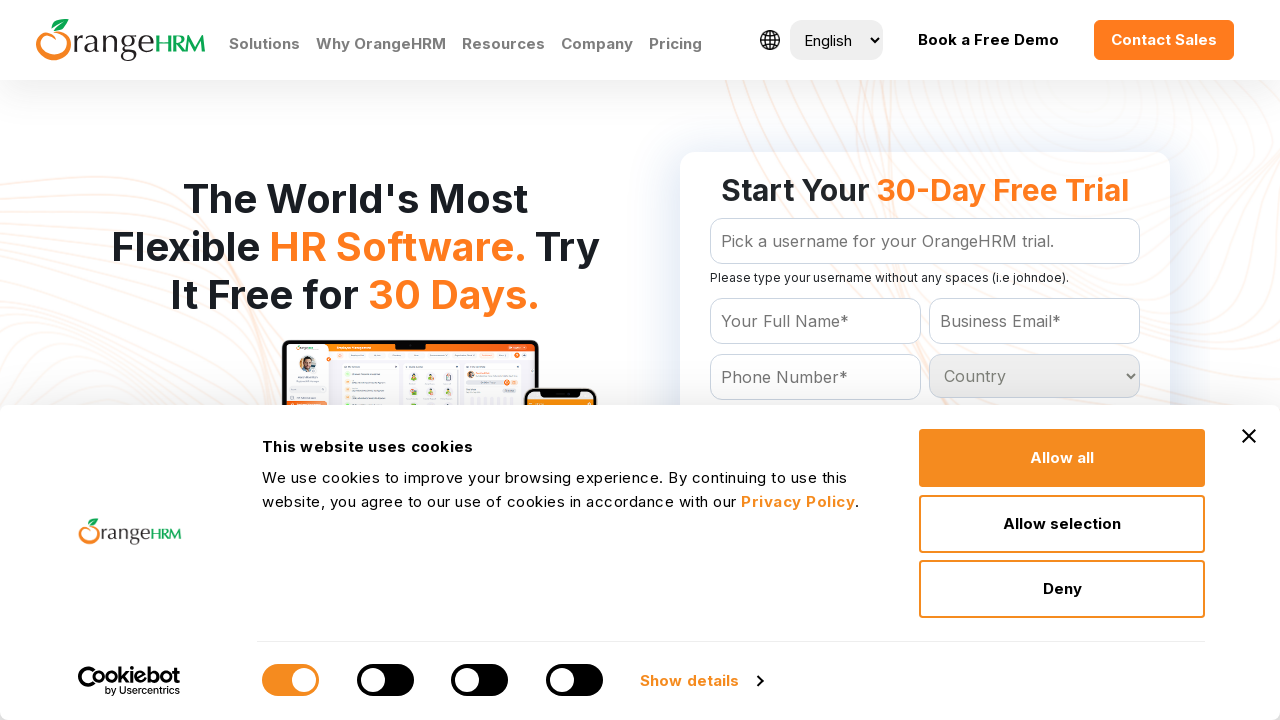

Retrieved option text: 'Barbados
	'
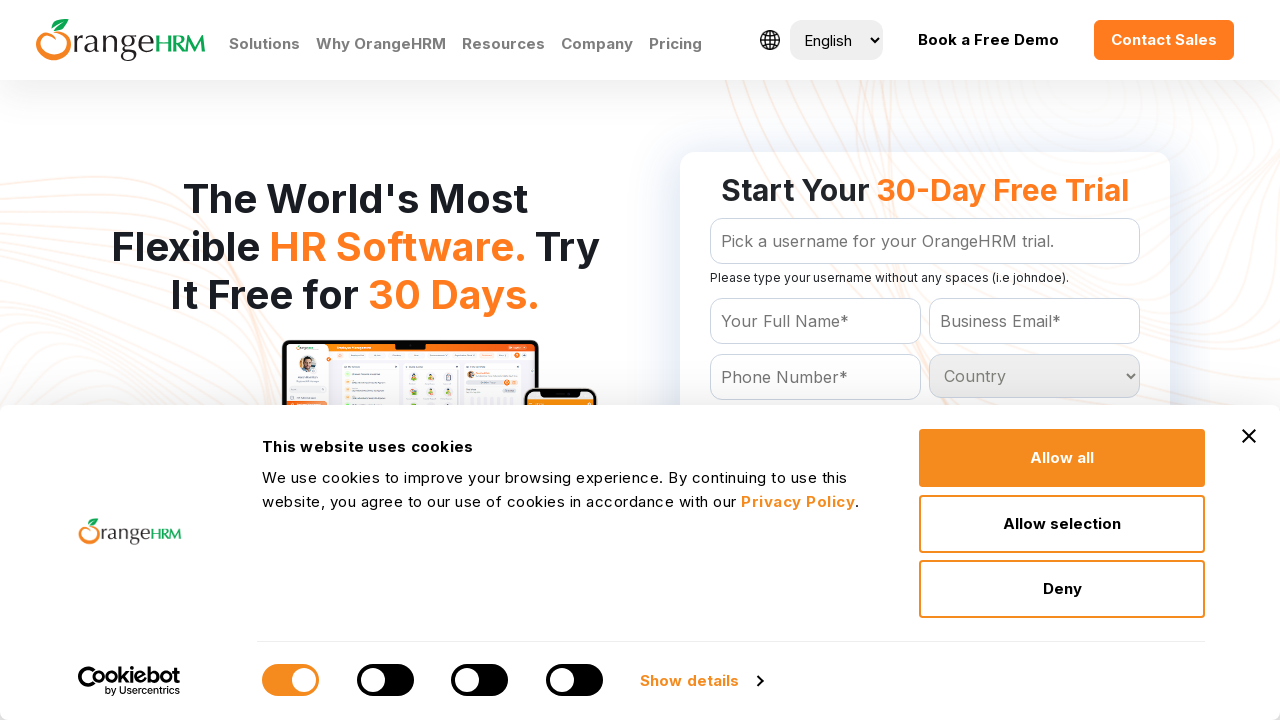

Retrieved option text: 'Belarus
	'
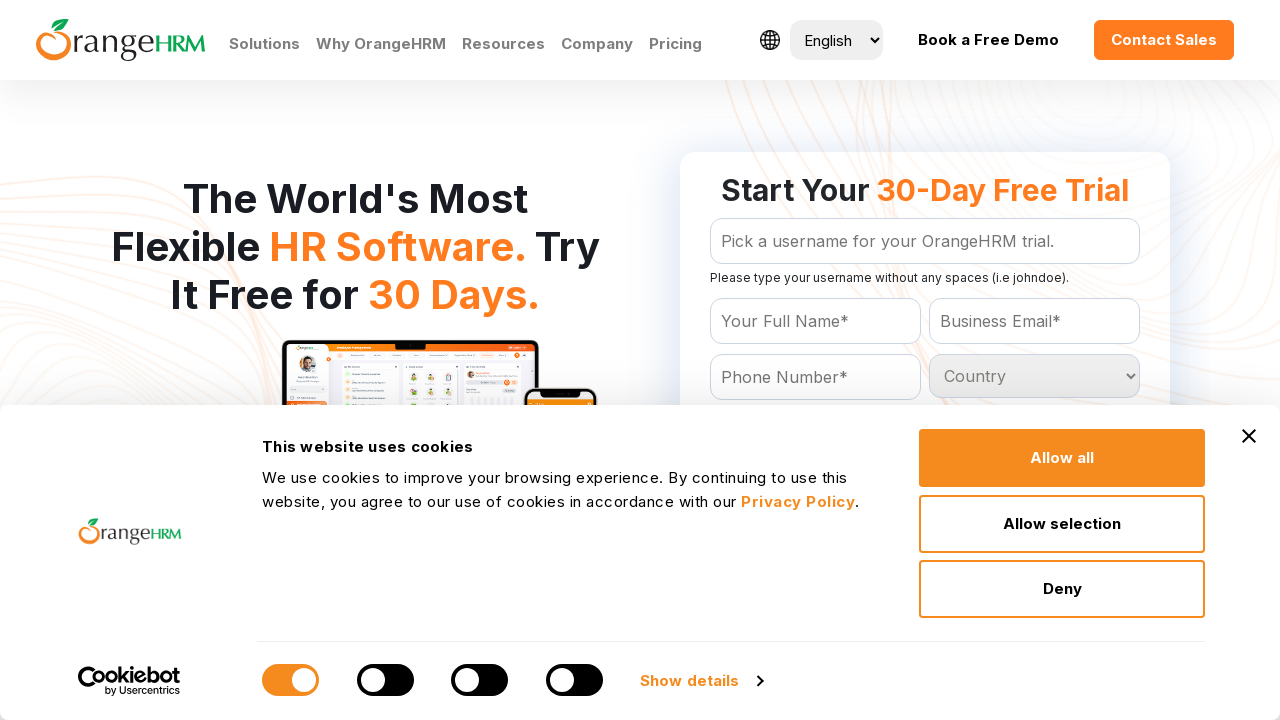

Retrieved option text: 'Belgium
	'
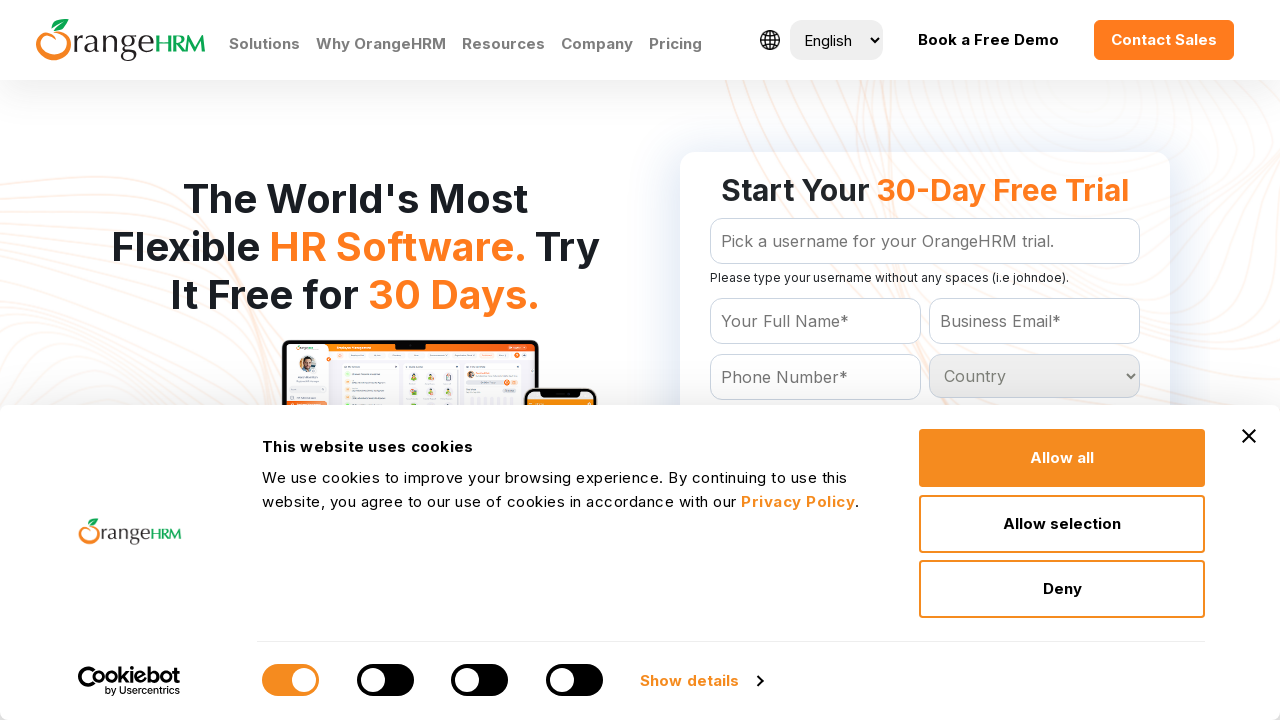

Retrieved option text: 'Belize
	'
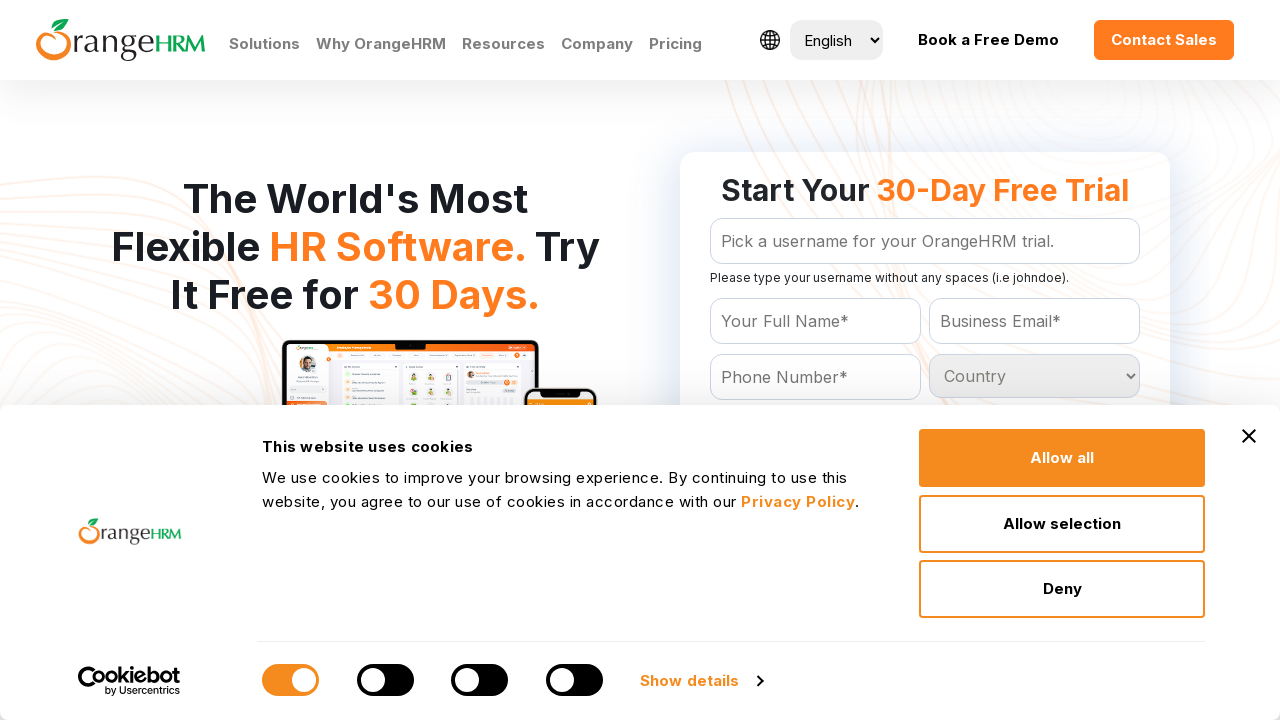

Retrieved option text: 'Benin
	'
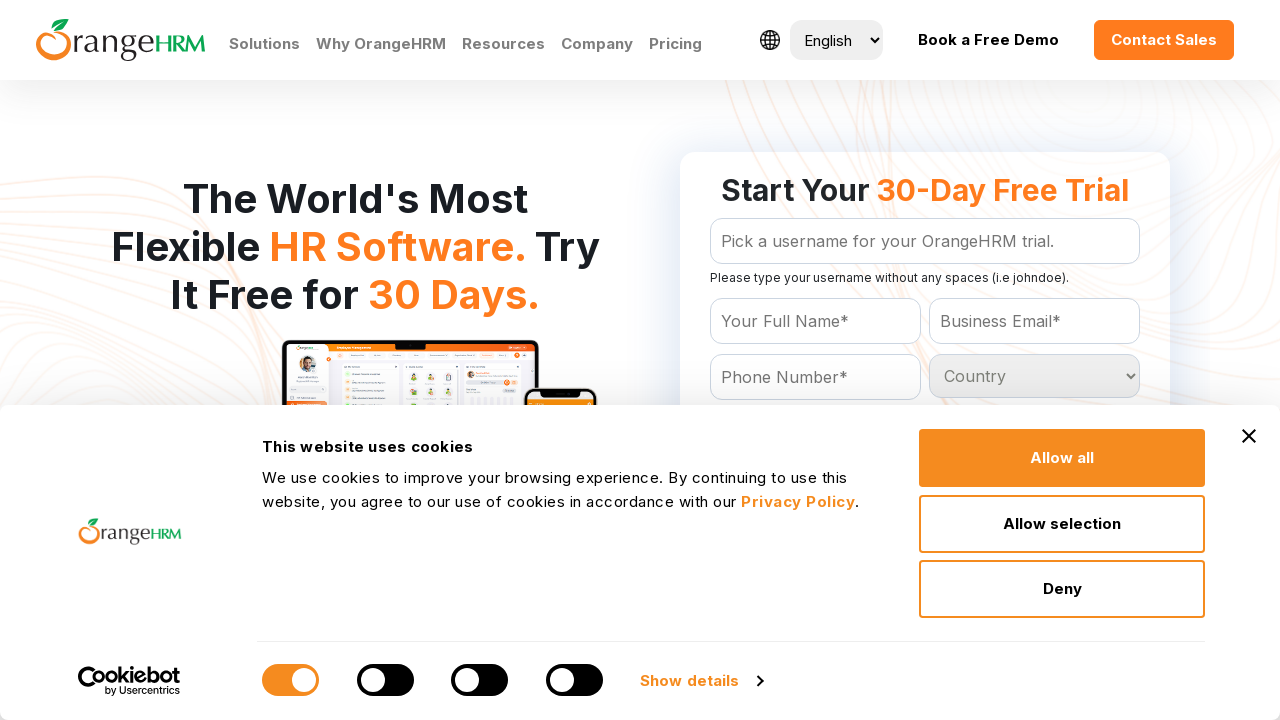

Retrieved option text: 'Bermuda
	'
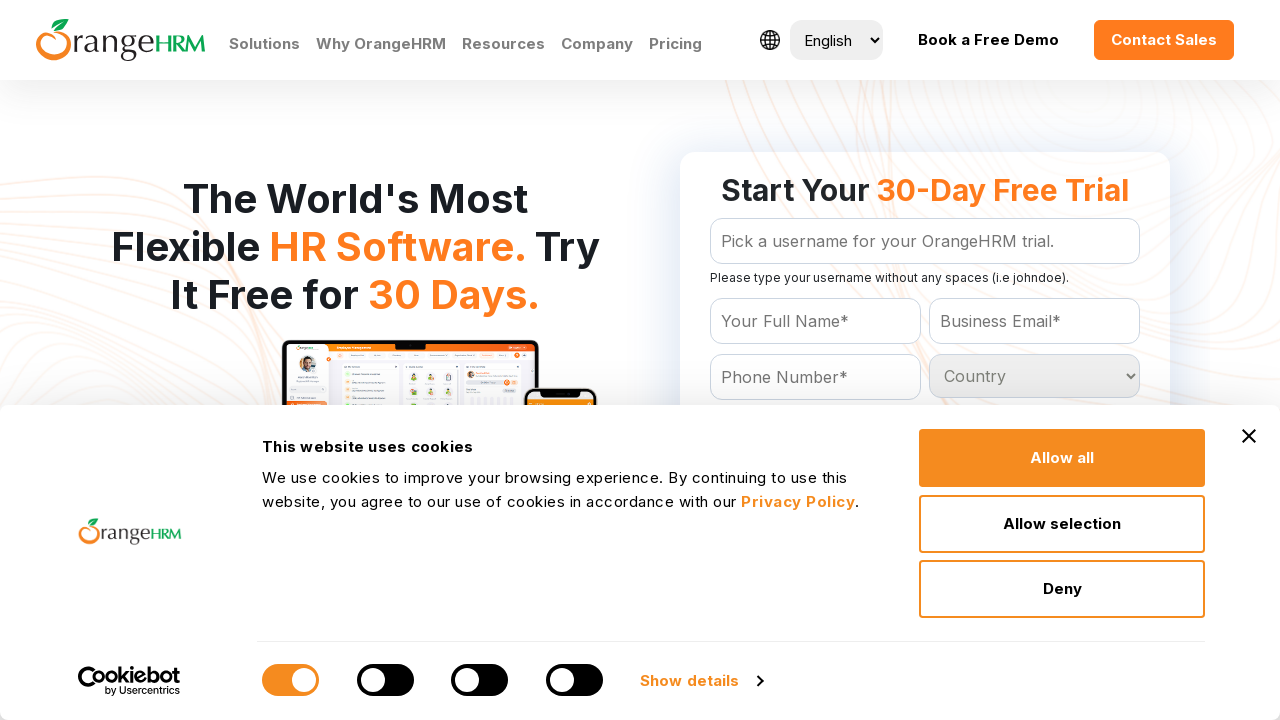

Retrieved option text: 'Bhutan
	'
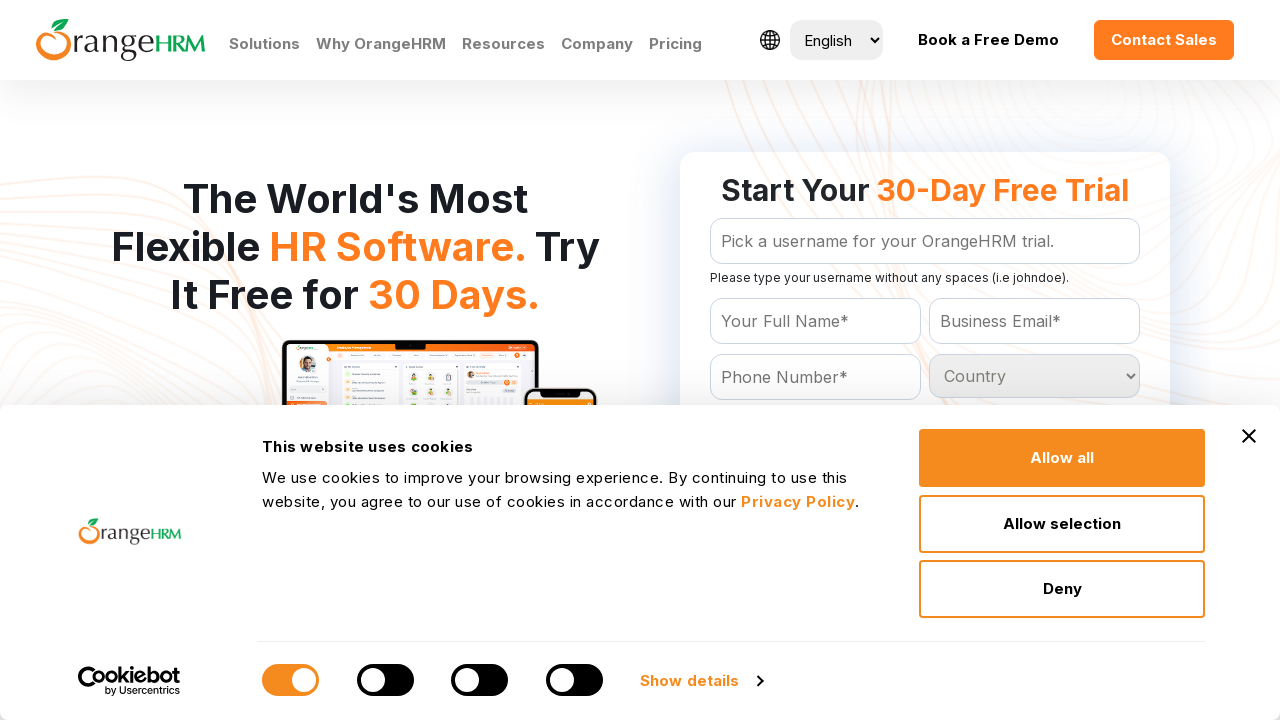

Retrieved option text: 'Bolivia
	'
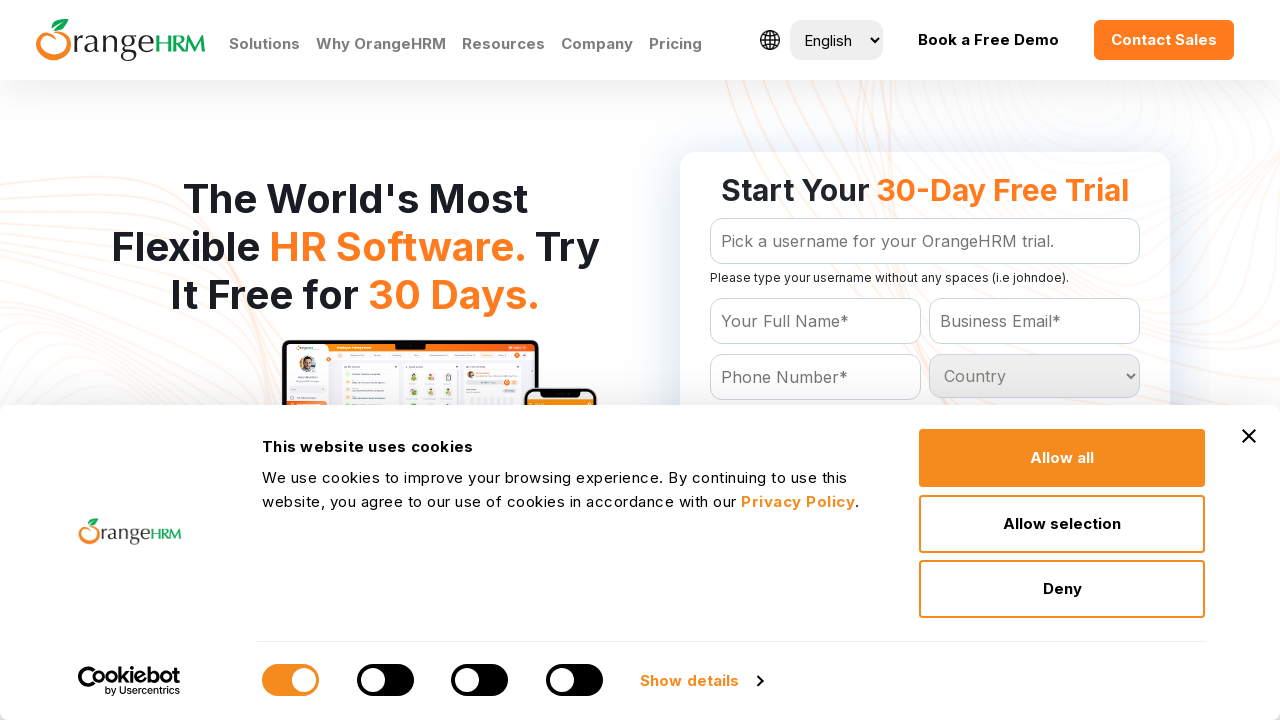

Retrieved option text: 'Bosnia and Herzegowina
	'
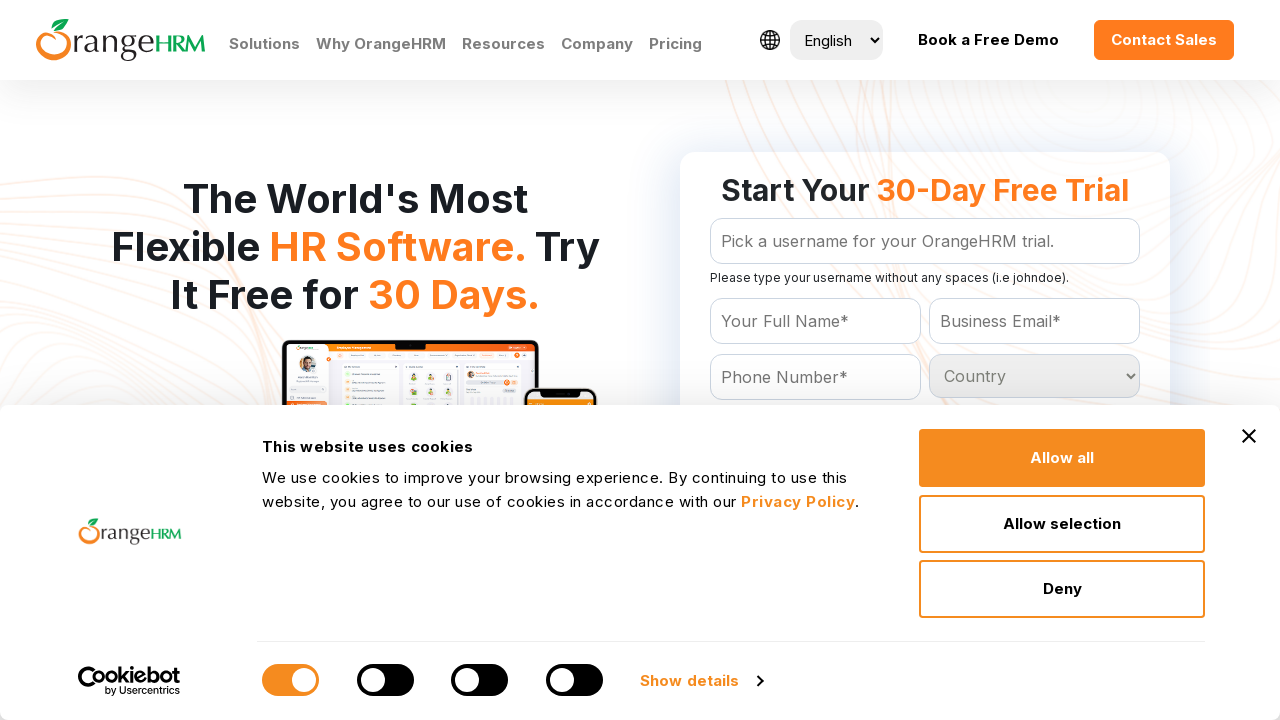

Retrieved option text: 'Botswana
	'
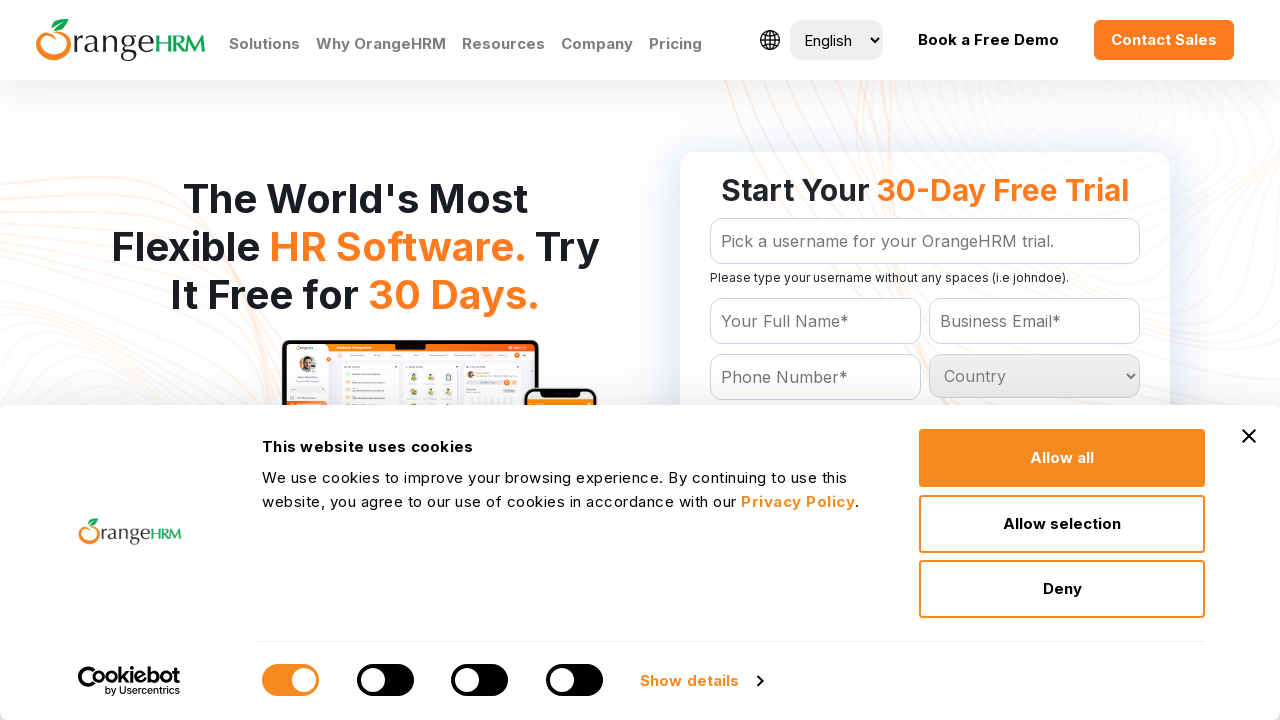

Retrieved option text: 'Bouvet Island
	'
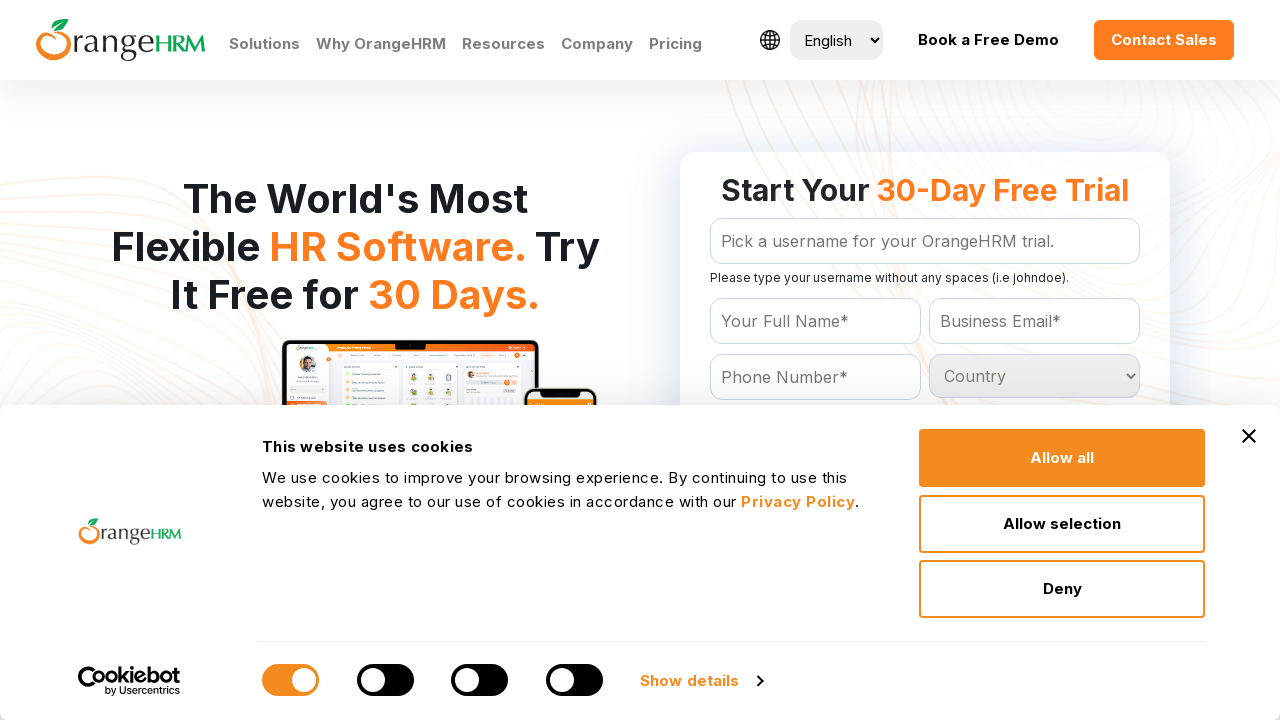

Retrieved option text: 'Brazil
	'
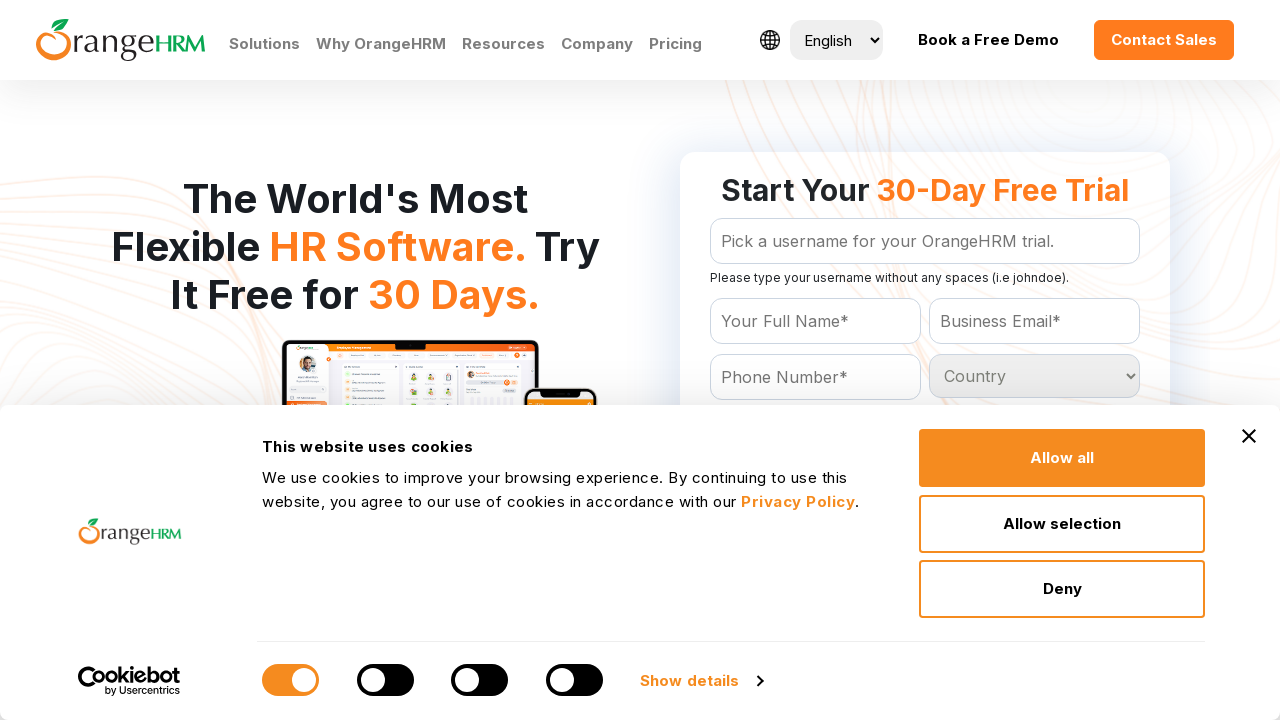

Retrieved option text: 'Brunei Darussalam
	'
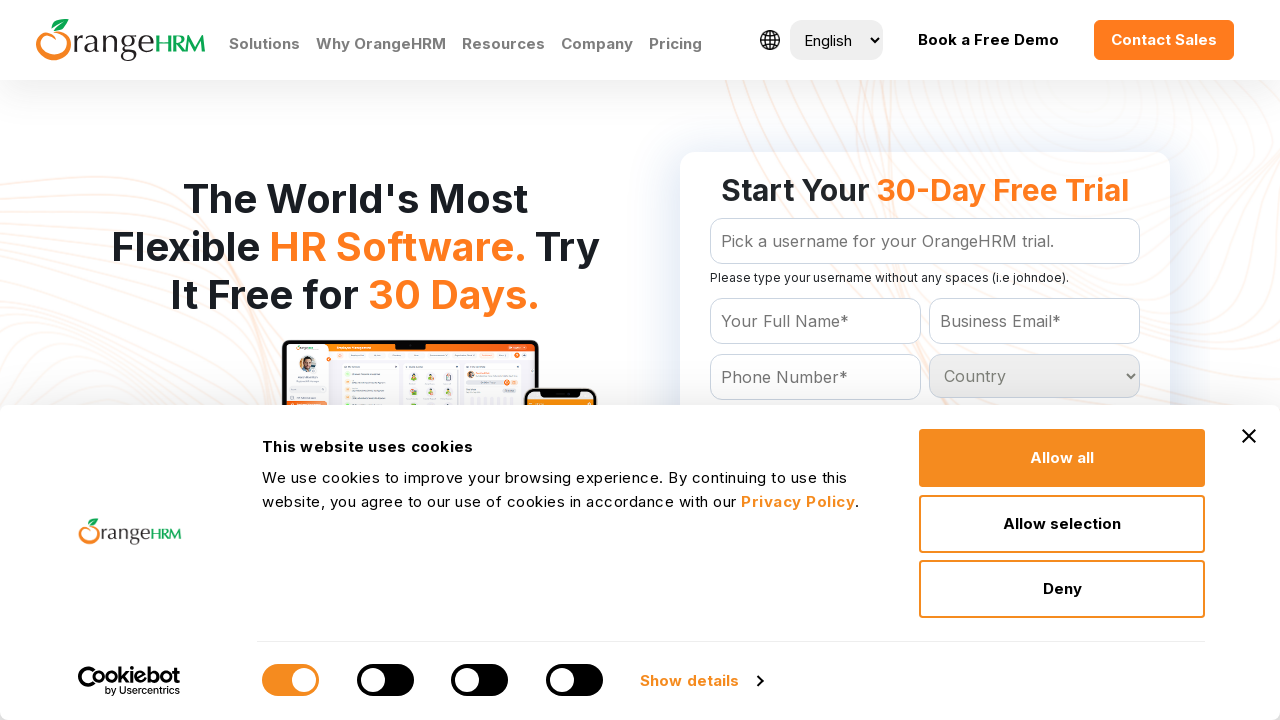

Retrieved option text: 'Bulgaria
	'
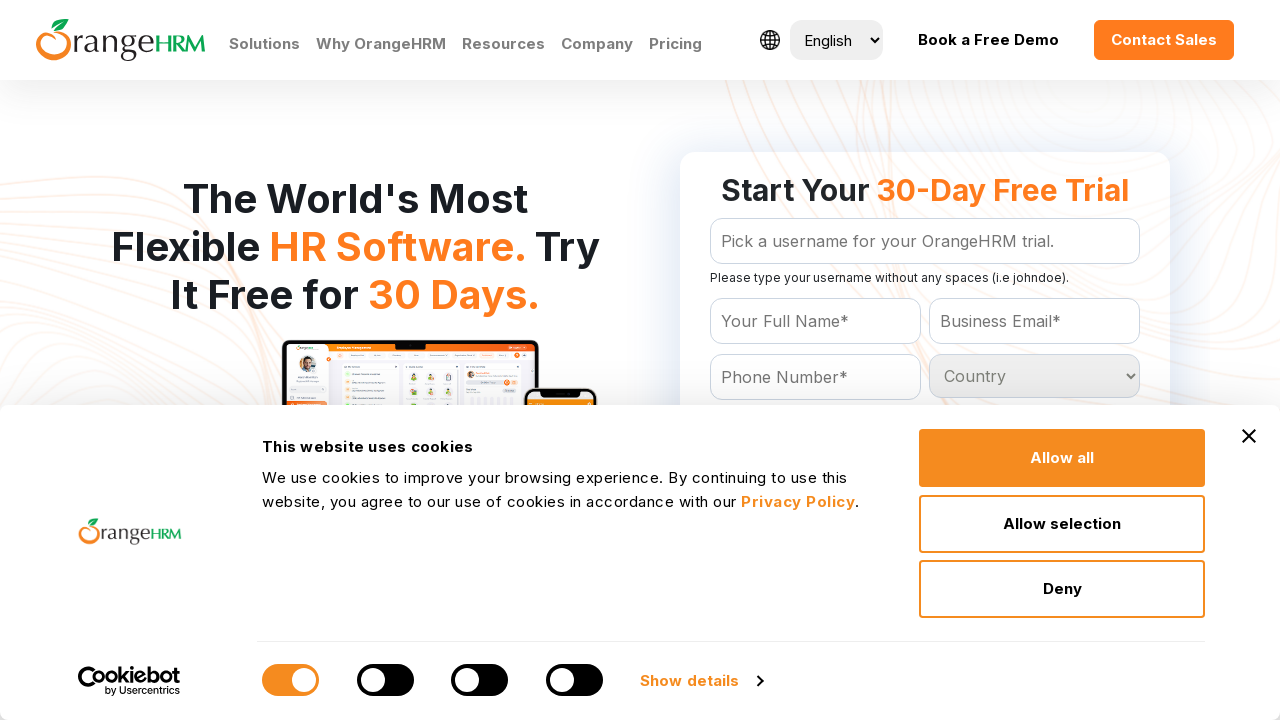

Retrieved option text: 'Burkina Faso
	'
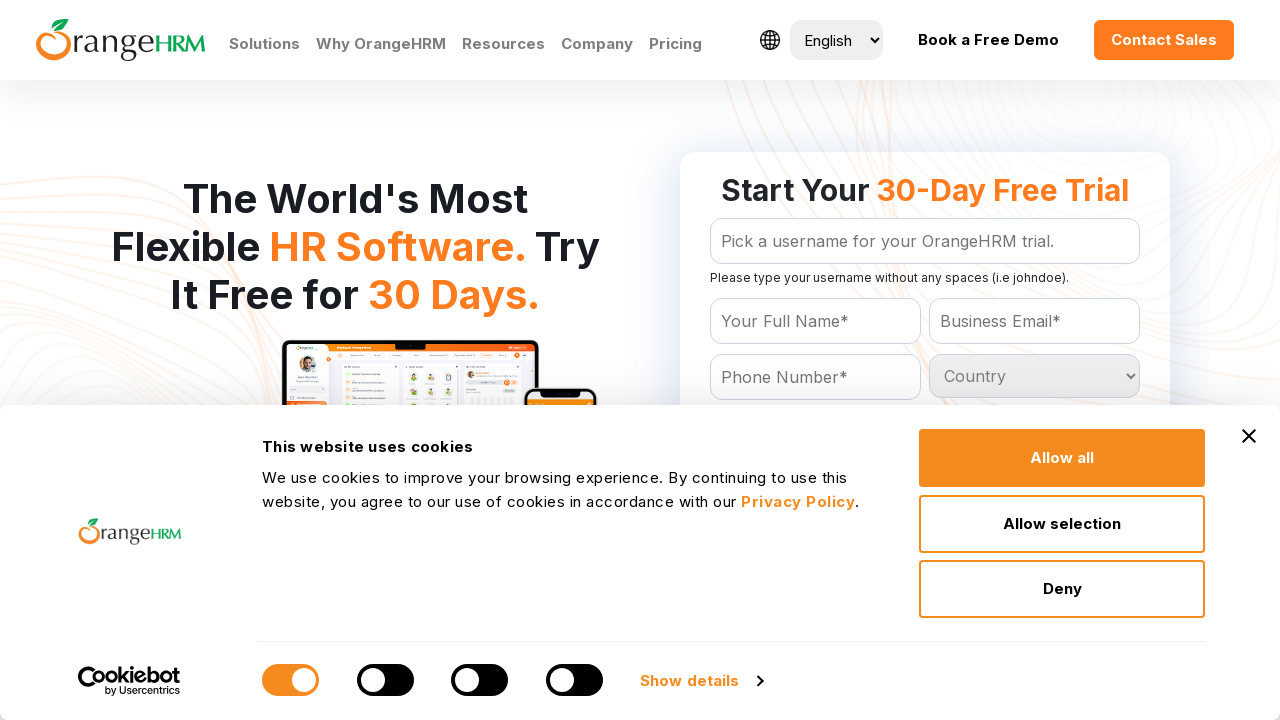

Retrieved option text: 'Burundi
	'
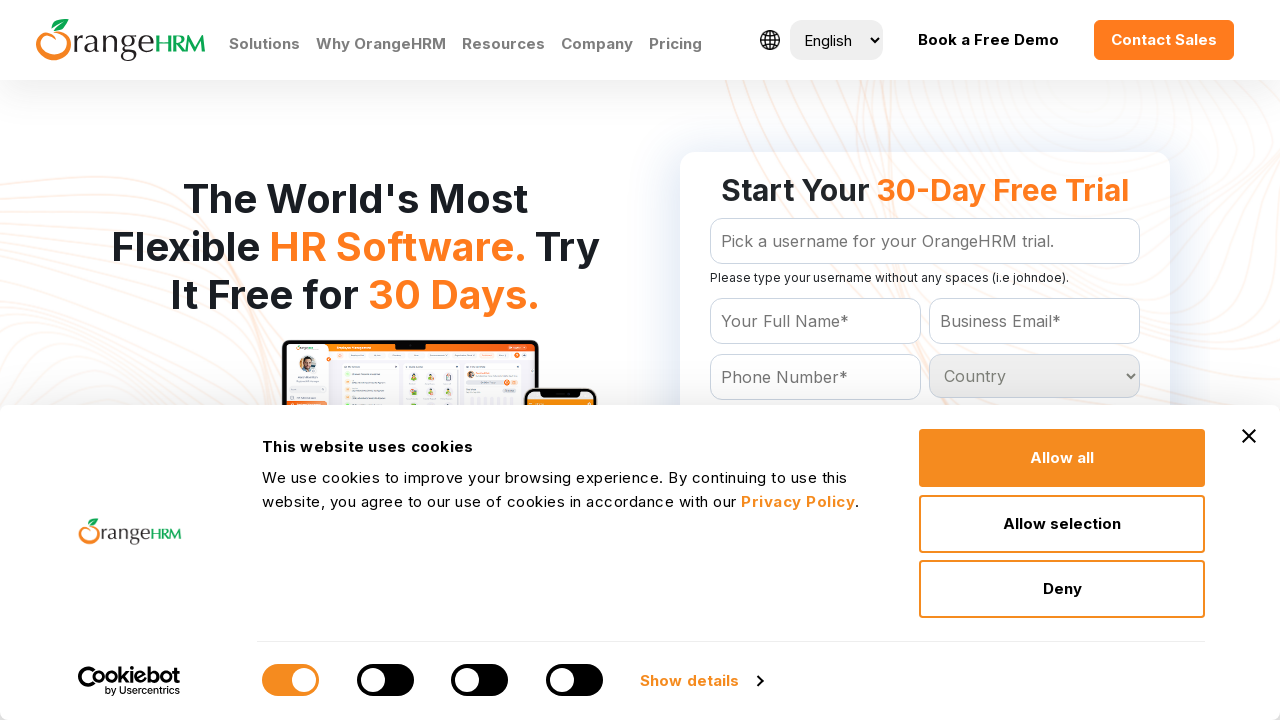

Retrieved option text: 'Cambodia
	'
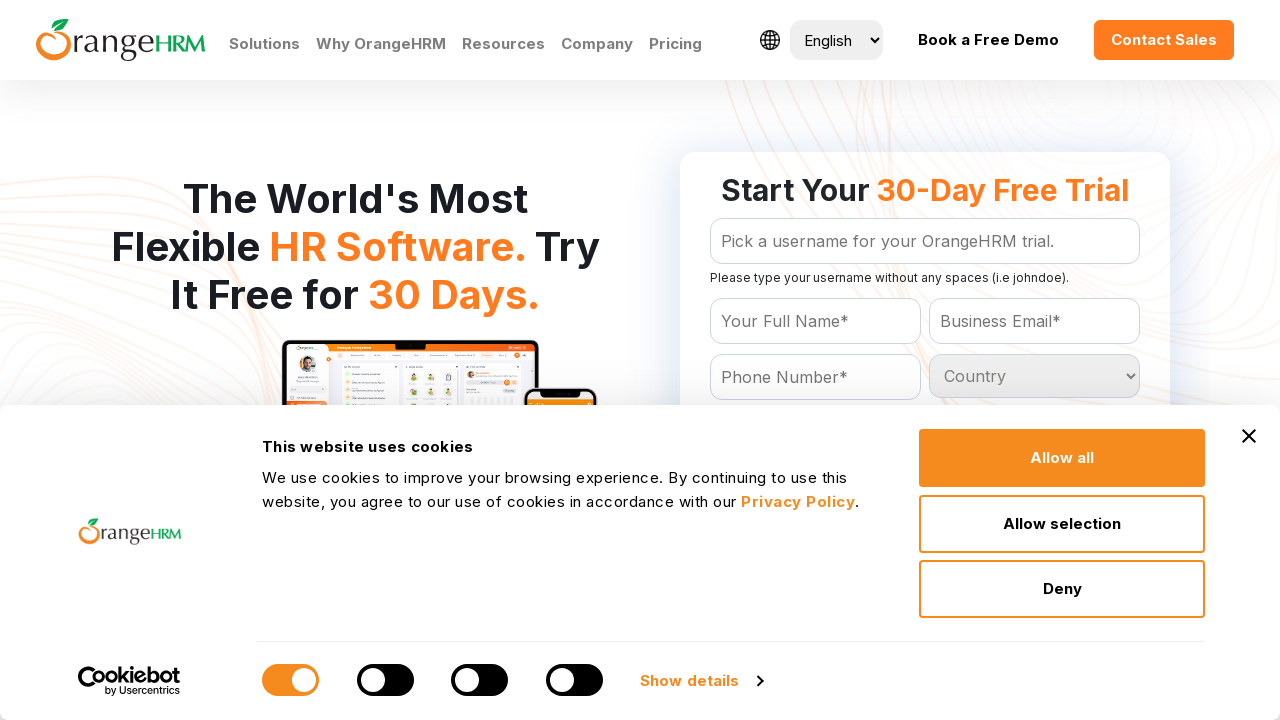

Retrieved option text: 'Cameroon
	'
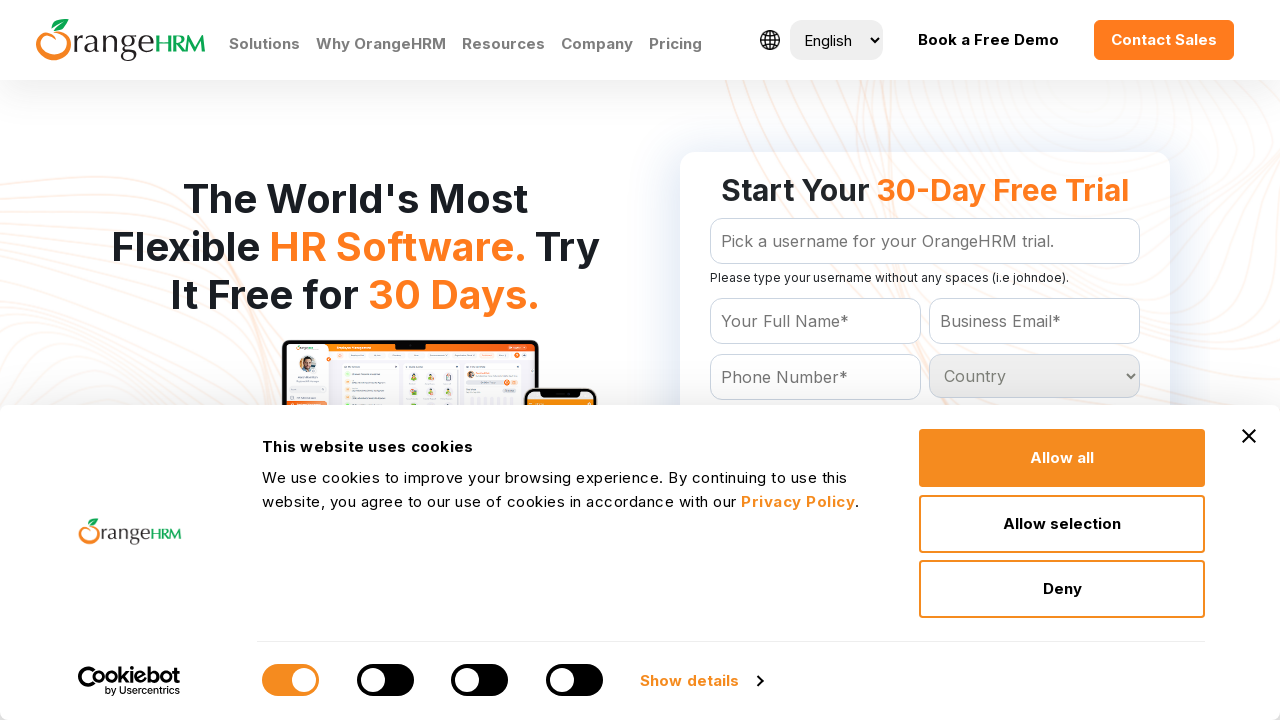

Retrieved option text: 'Canada
	'
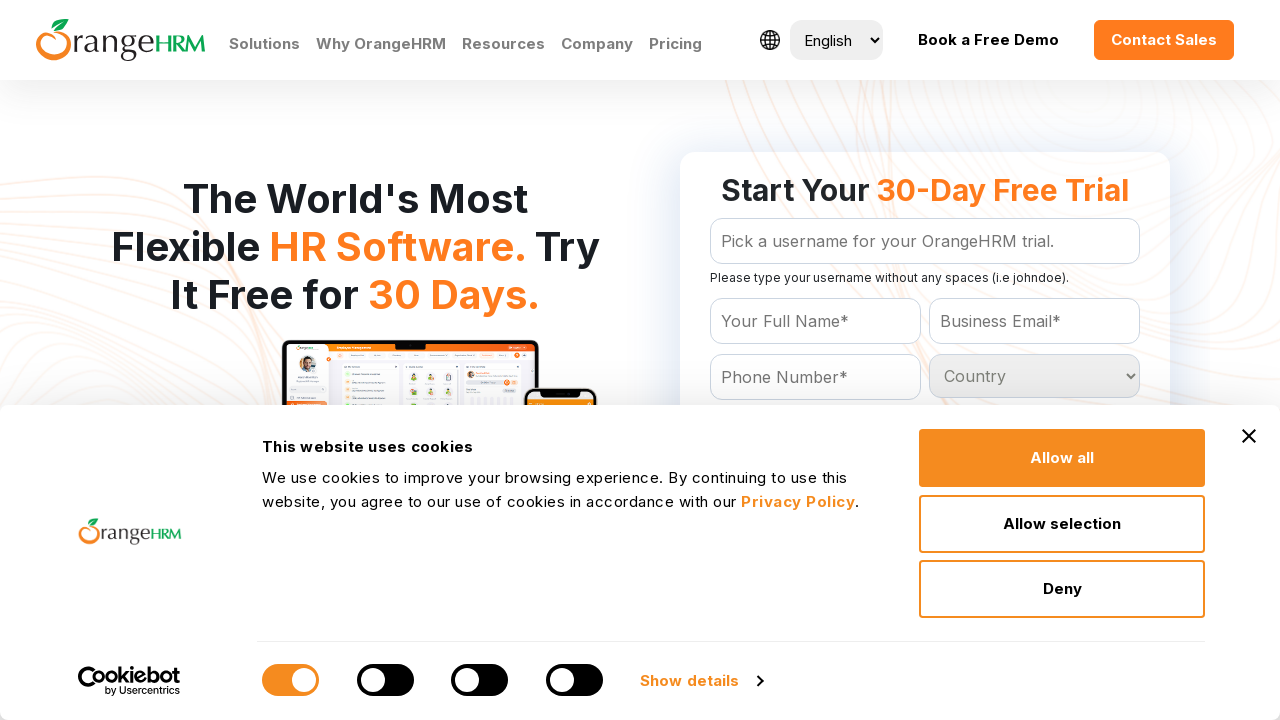

Retrieved option text: 'Cape Verde
	'
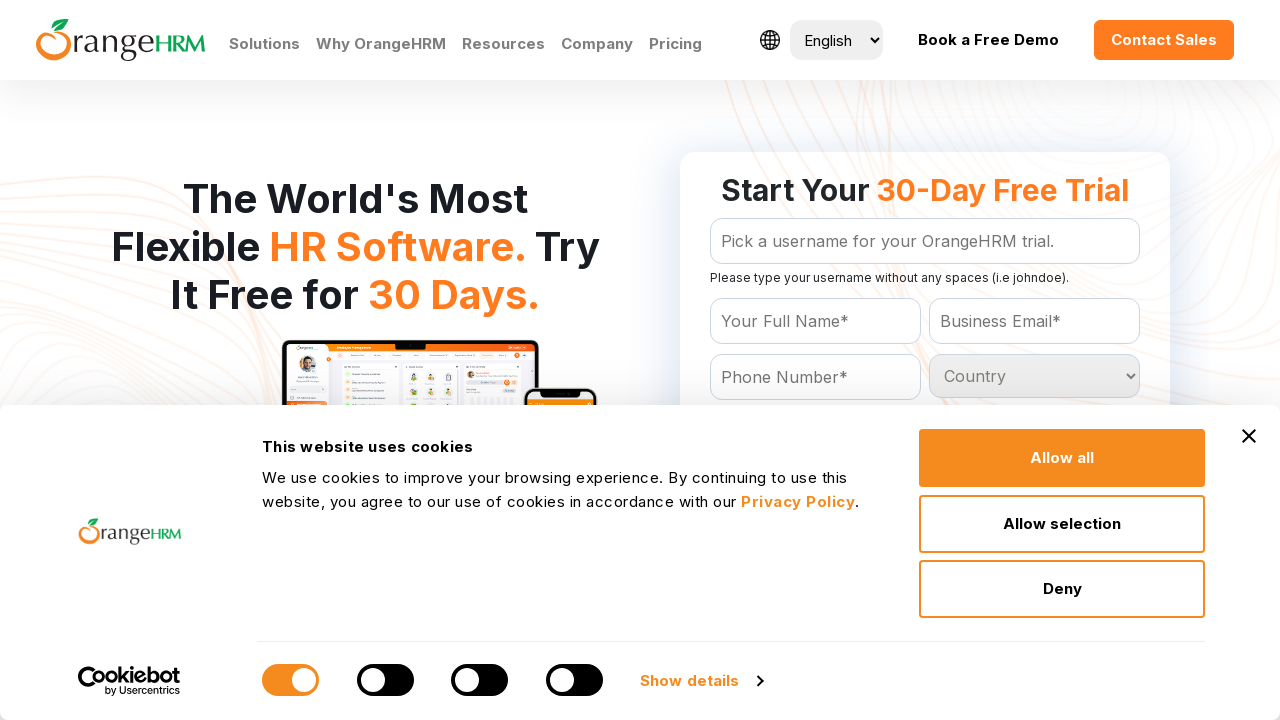

Retrieved option text: 'Cayman Islands
	'
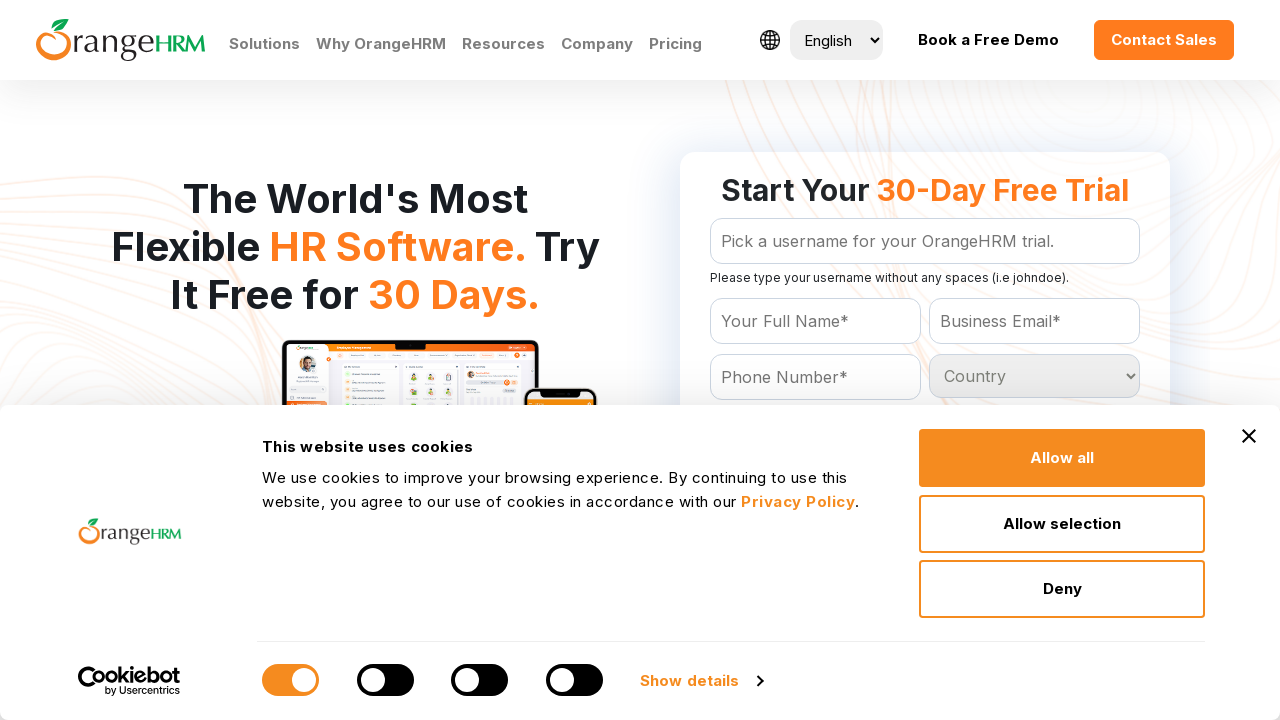

Retrieved option text: 'Central African Republic
	'
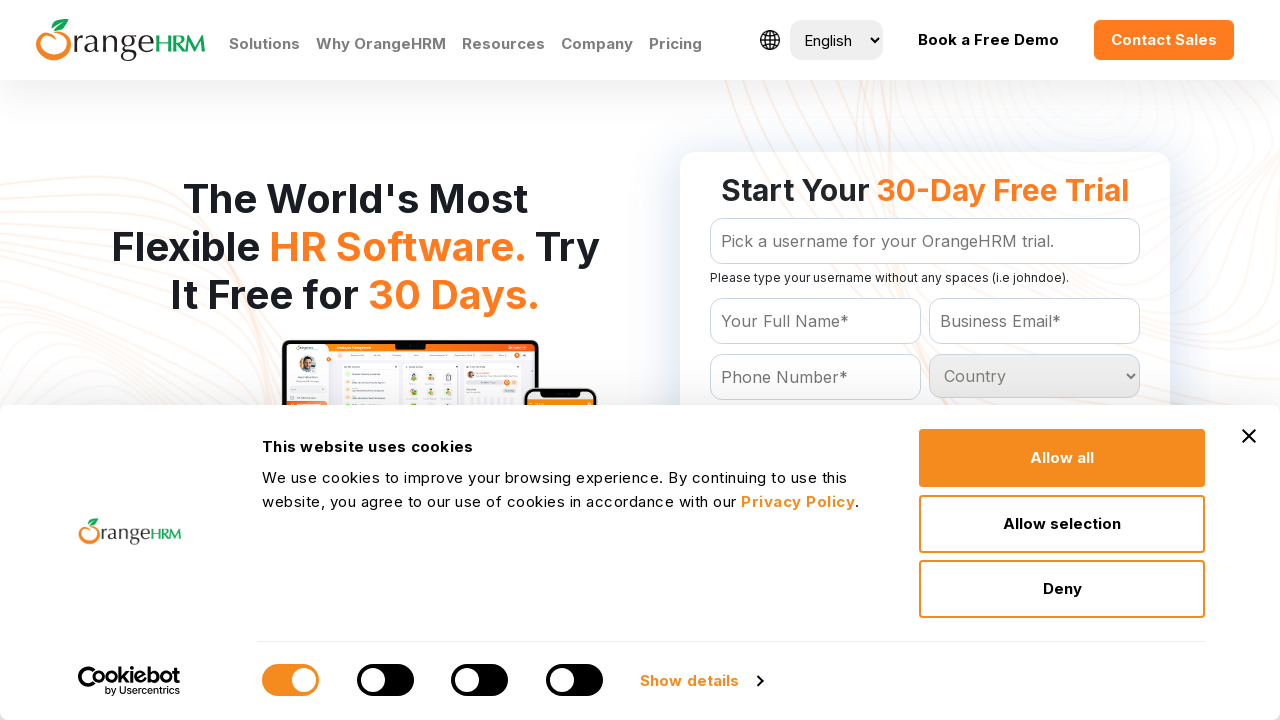

Retrieved option text: 'Chad
	'
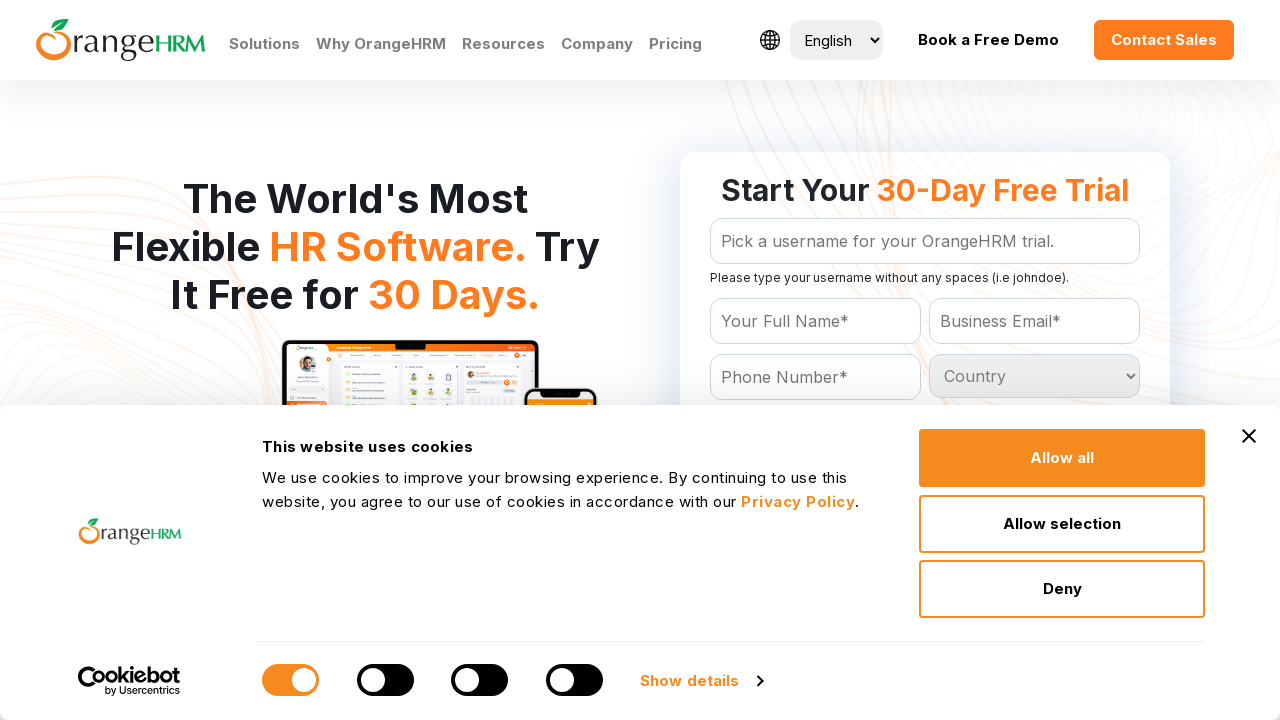

Retrieved option text: 'Chile
	'
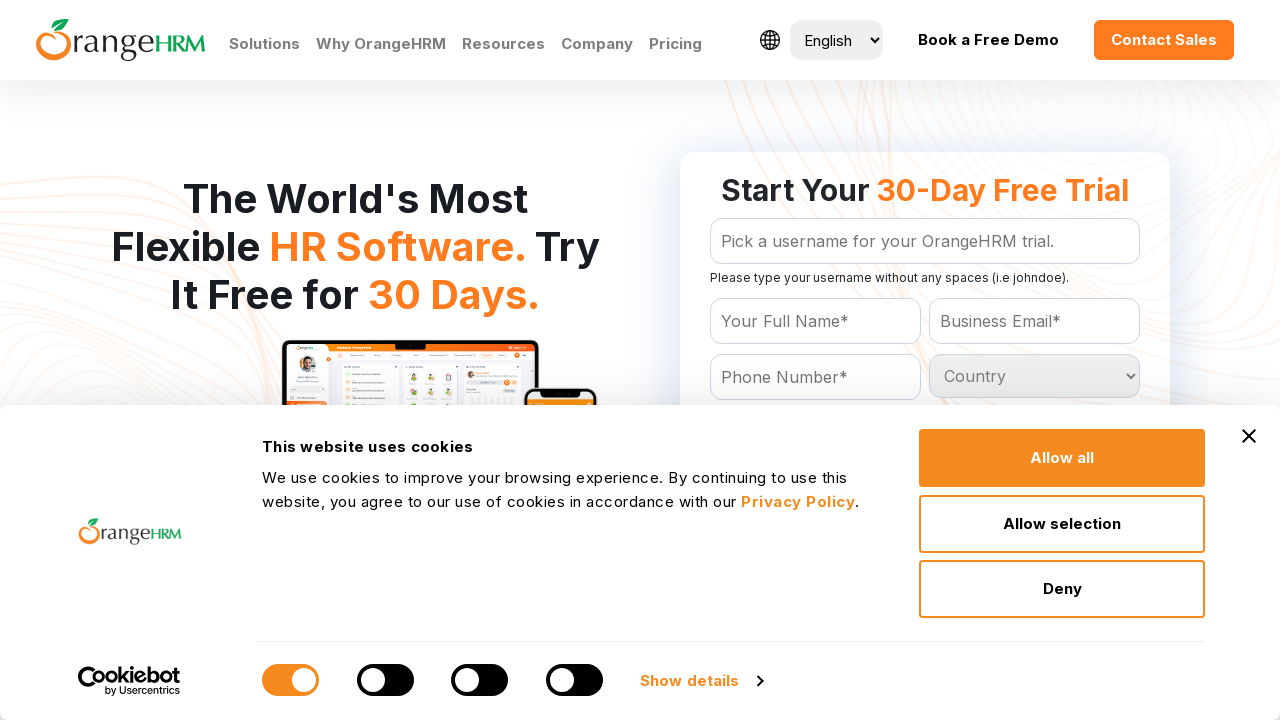

Retrieved option text: 'China
	'
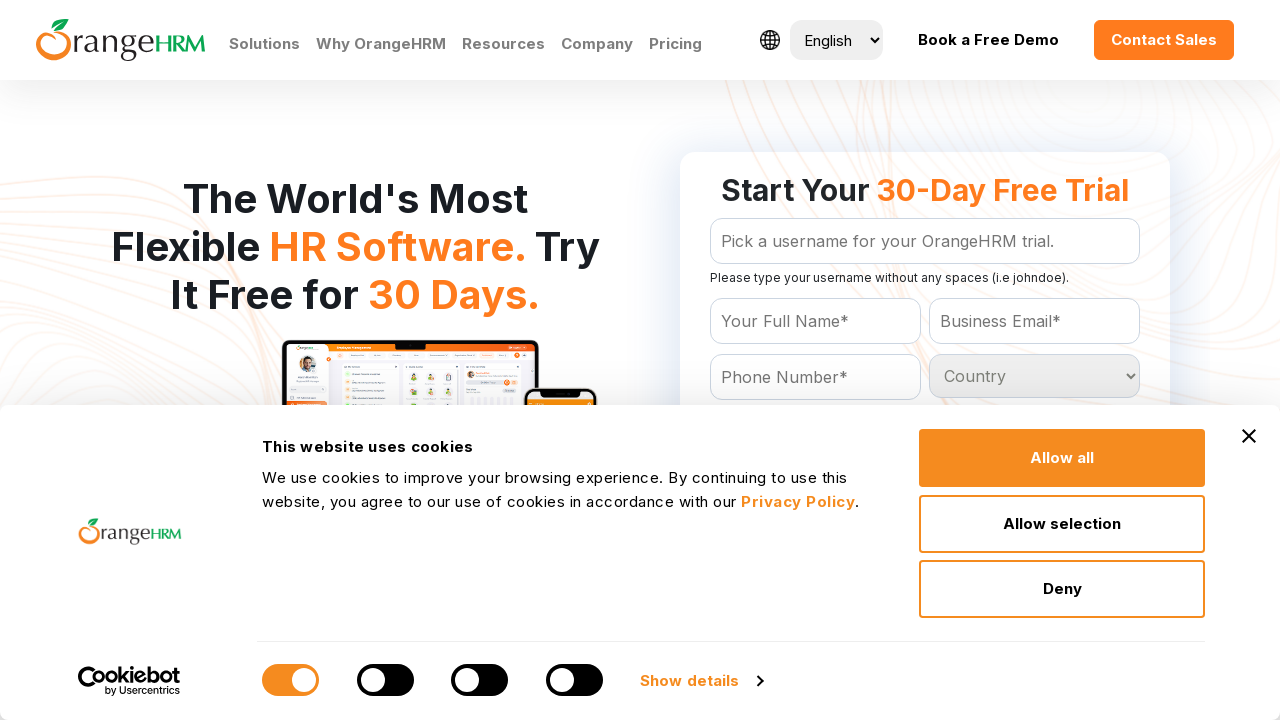

Retrieved option text: 'Christmas Island
	'
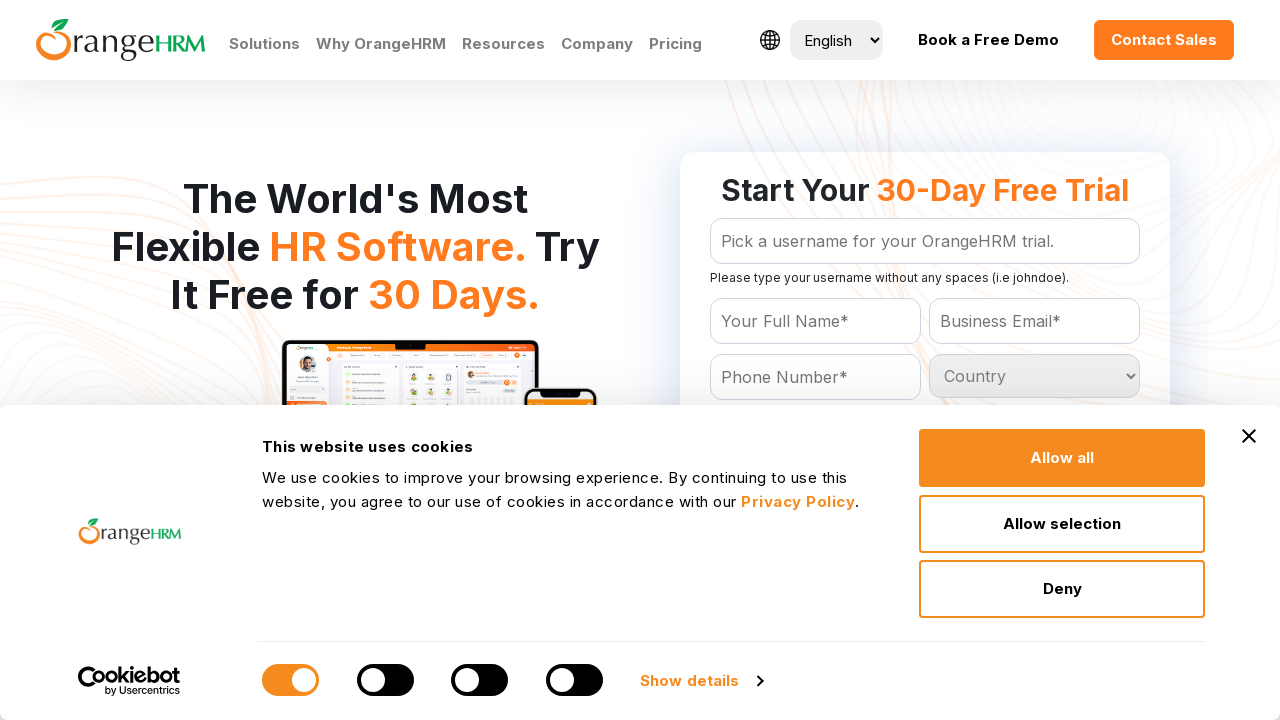

Retrieved option text: 'Cocos (Keeling) Islands
	'
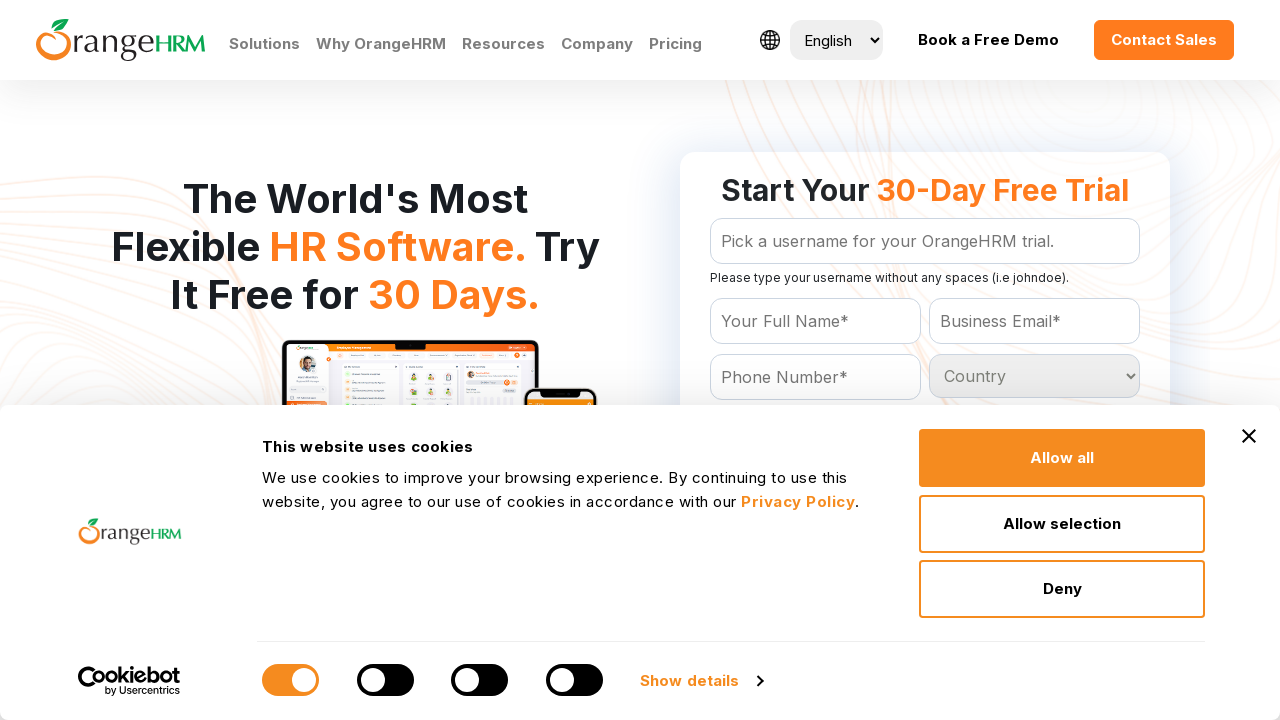

Retrieved option text: 'Colombia
	'
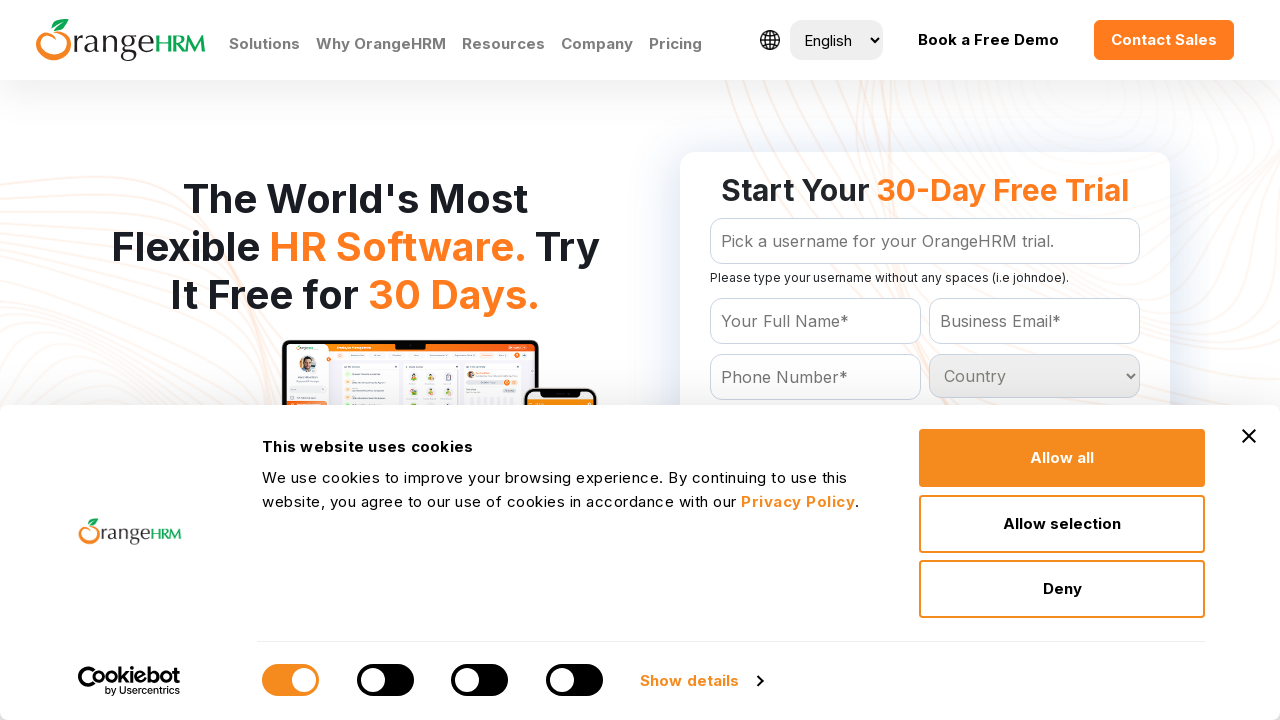

Retrieved option text: 'Comoros
	'
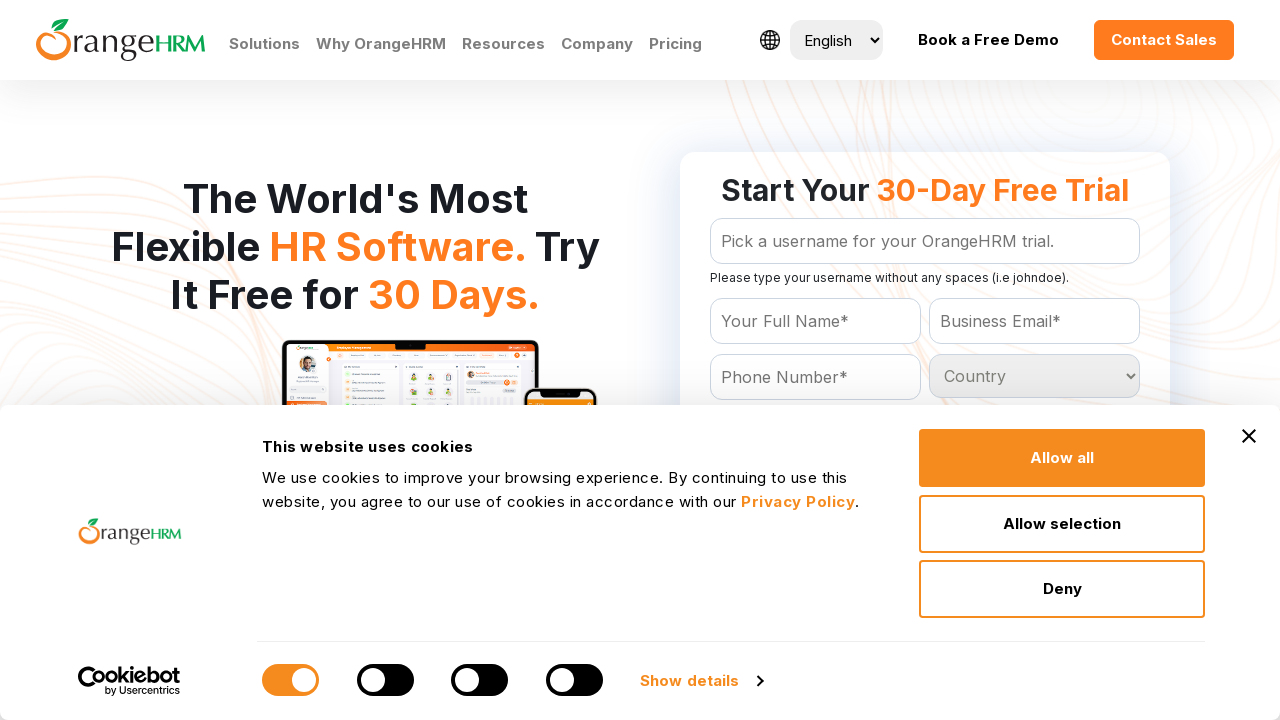

Retrieved option text: 'Congo
	'
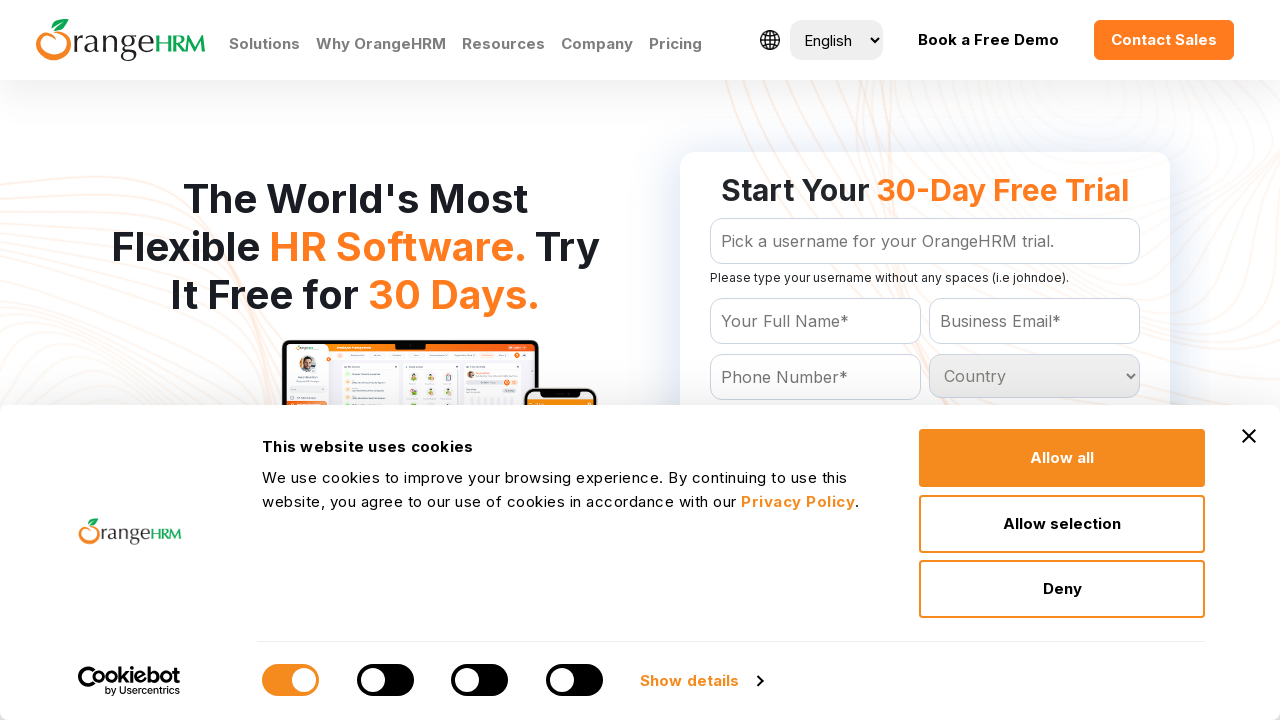

Retrieved option text: 'Cook Islands
	'
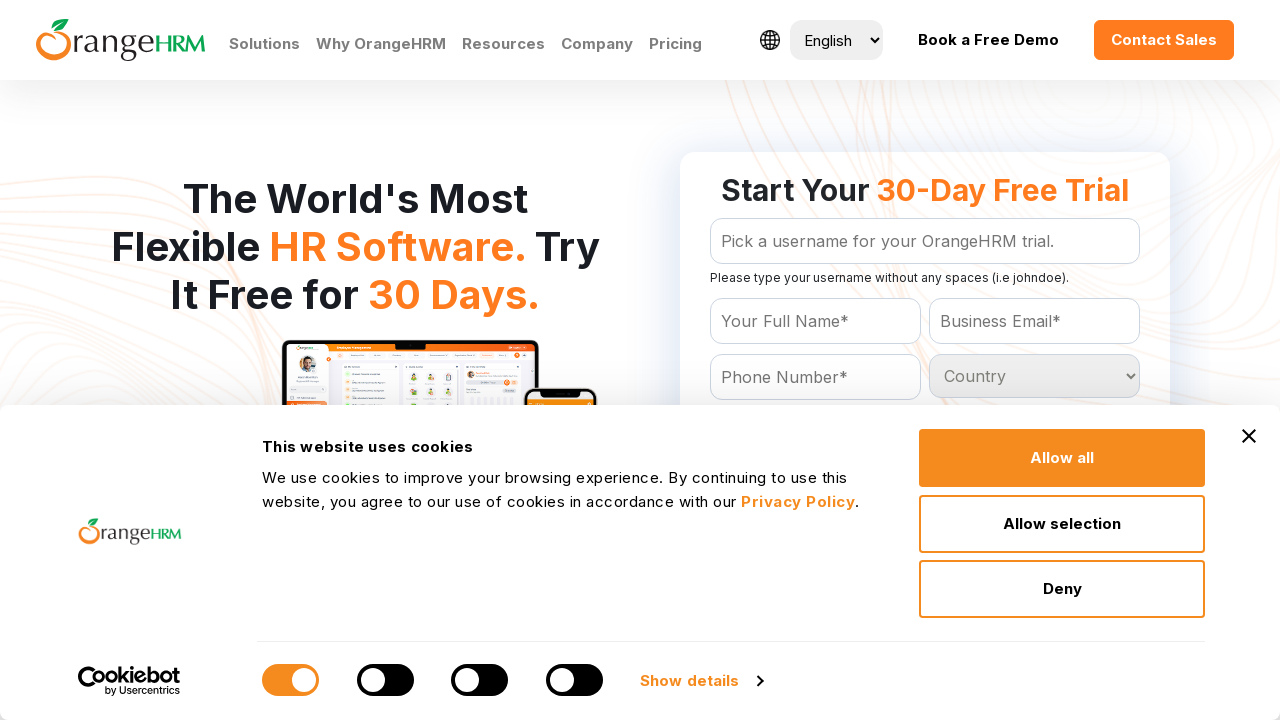

Retrieved option text: 'Costa Rica
	'
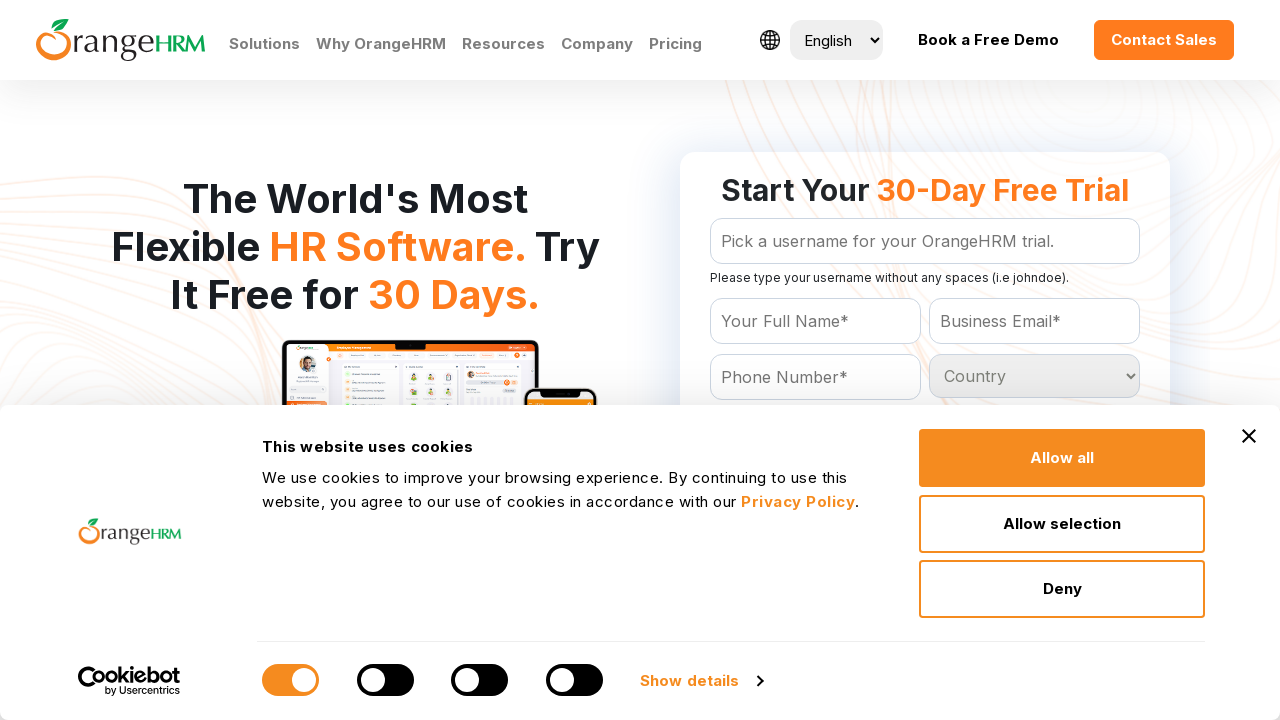

Retrieved option text: 'Cote D'Ivoire
	'
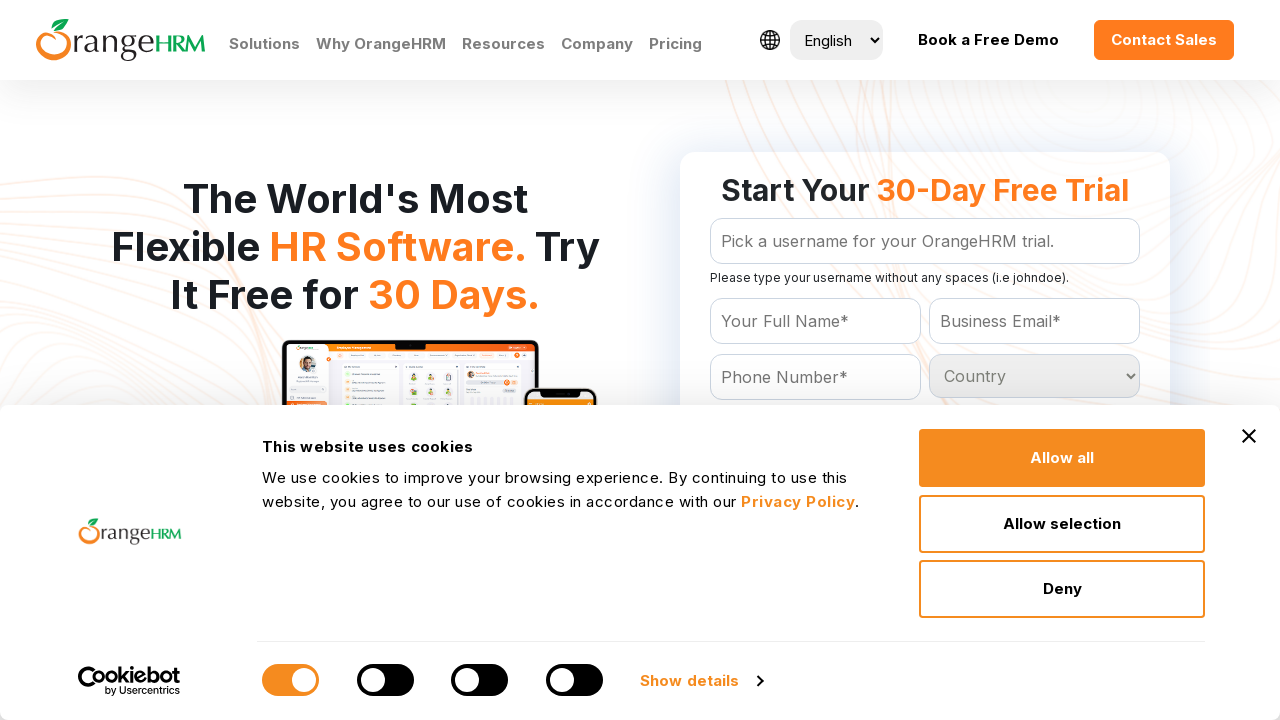

Retrieved option text: 'Croatia
	'
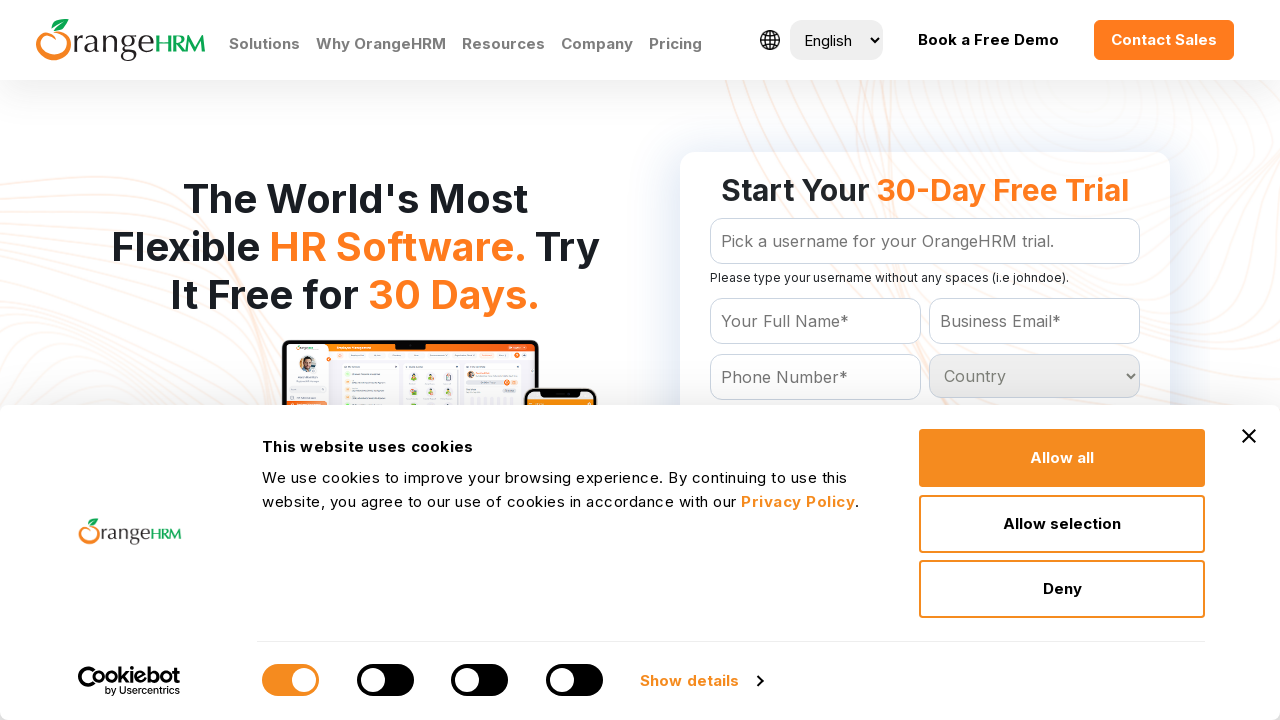

Retrieved option text: 'Cuba
	'
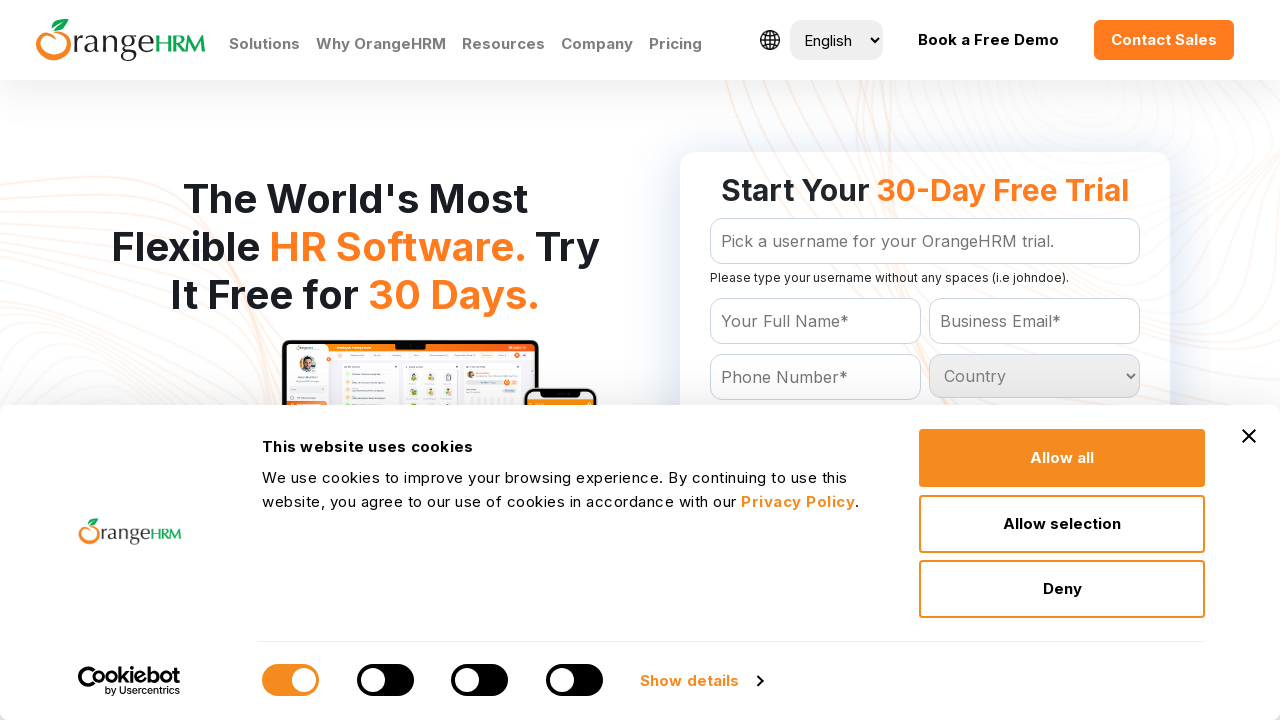

Retrieved option text: 'Cyprus
	'
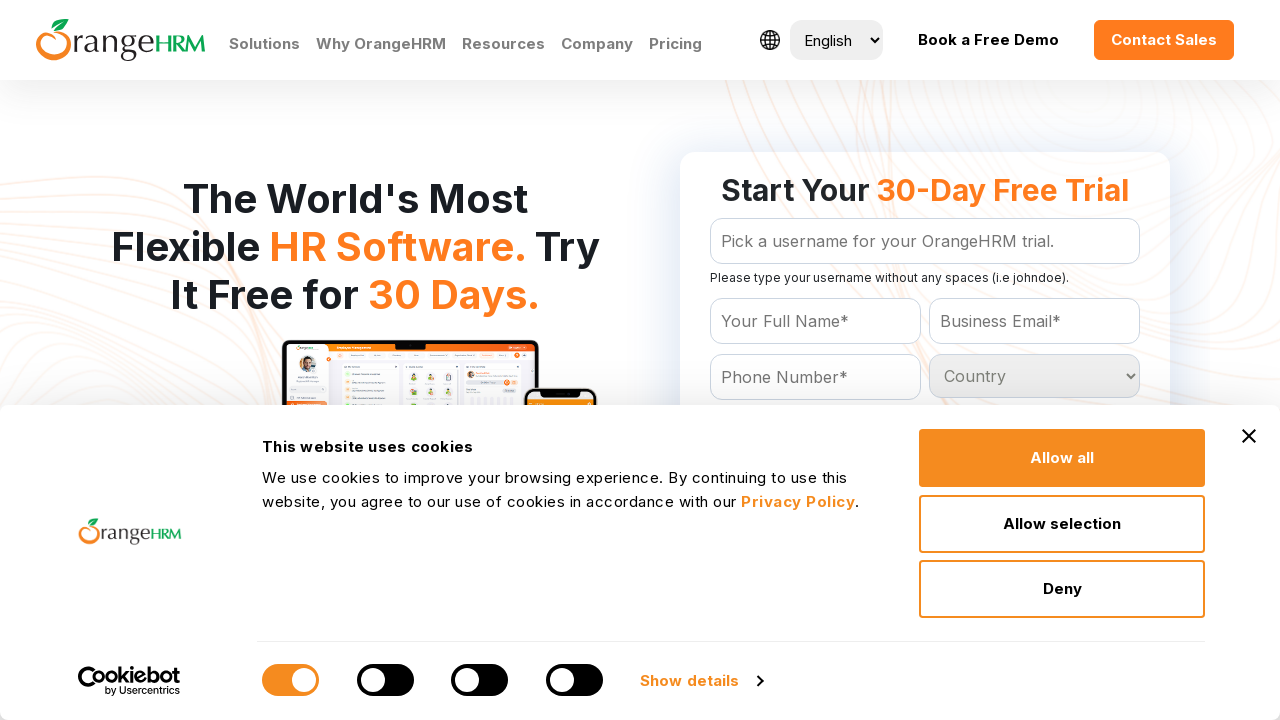

Retrieved option text: 'Czech Republic
	'
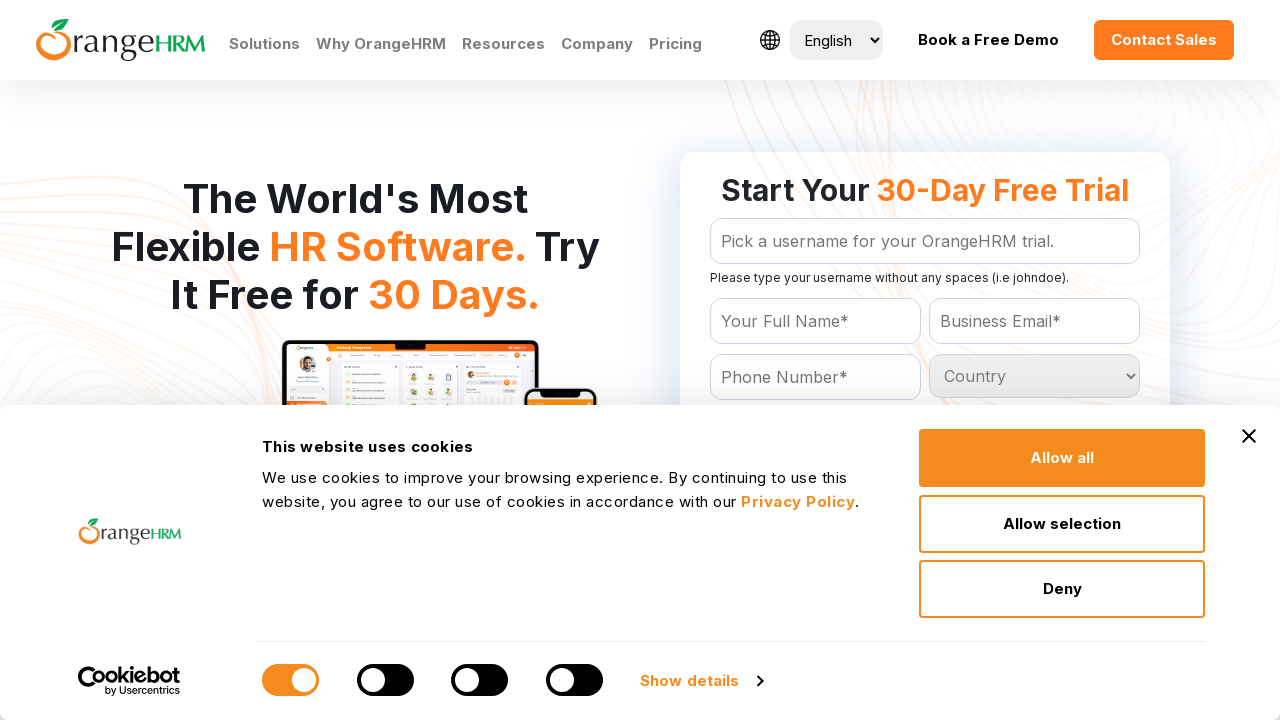

Retrieved option text: 'Denmark
	'
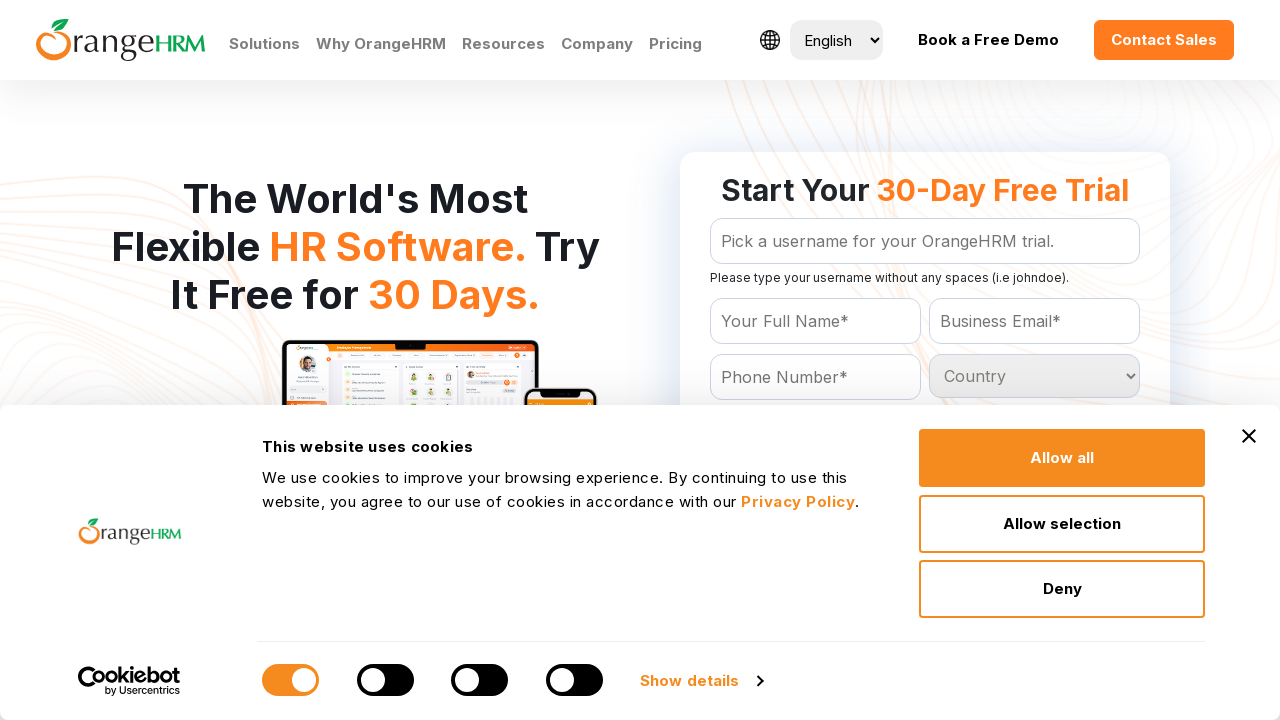

Retrieved option text: 'Djibouti
	'
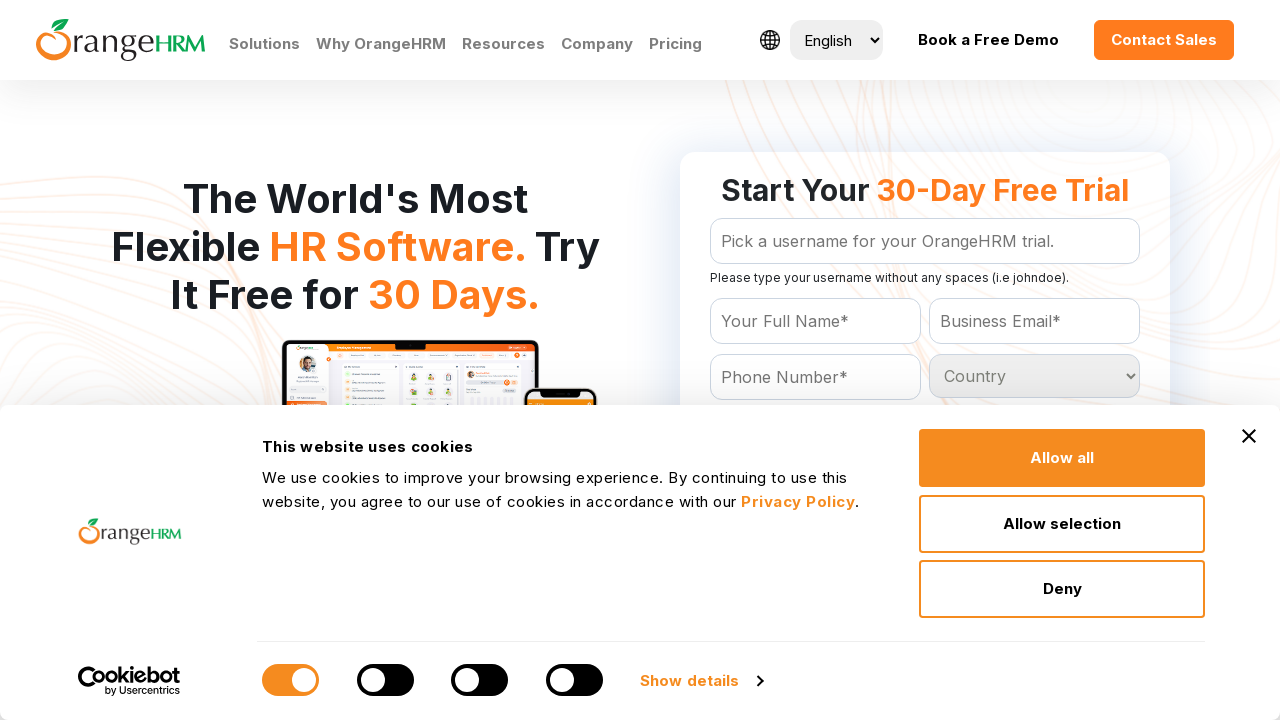

Retrieved option text: 'Dominica
	'
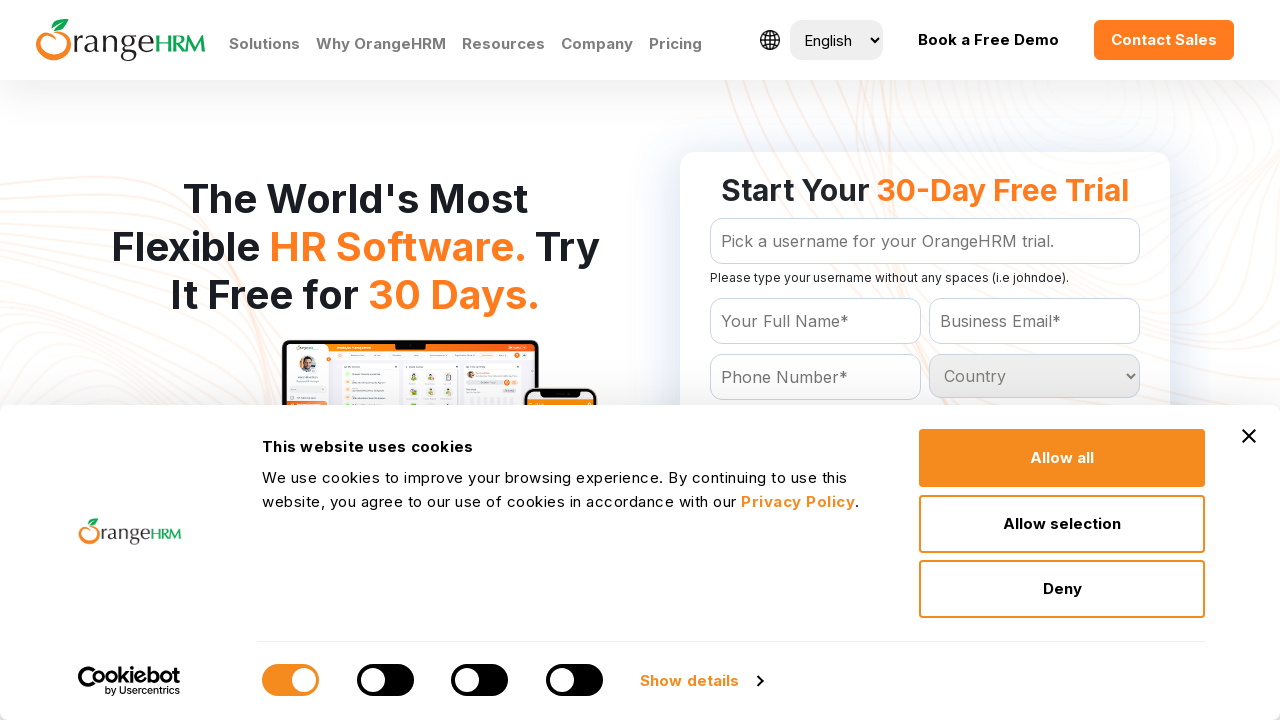

Retrieved option text: 'Dominican Republic
	'
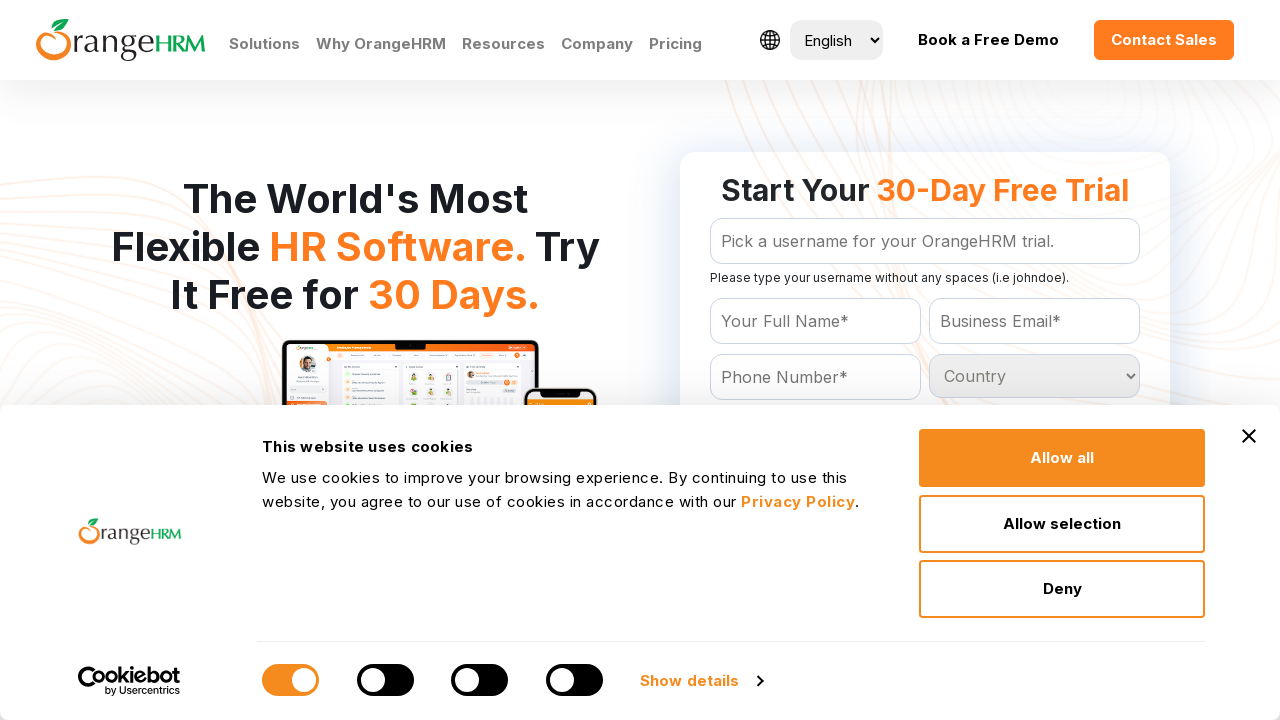

Retrieved option text: 'East Timor
	'
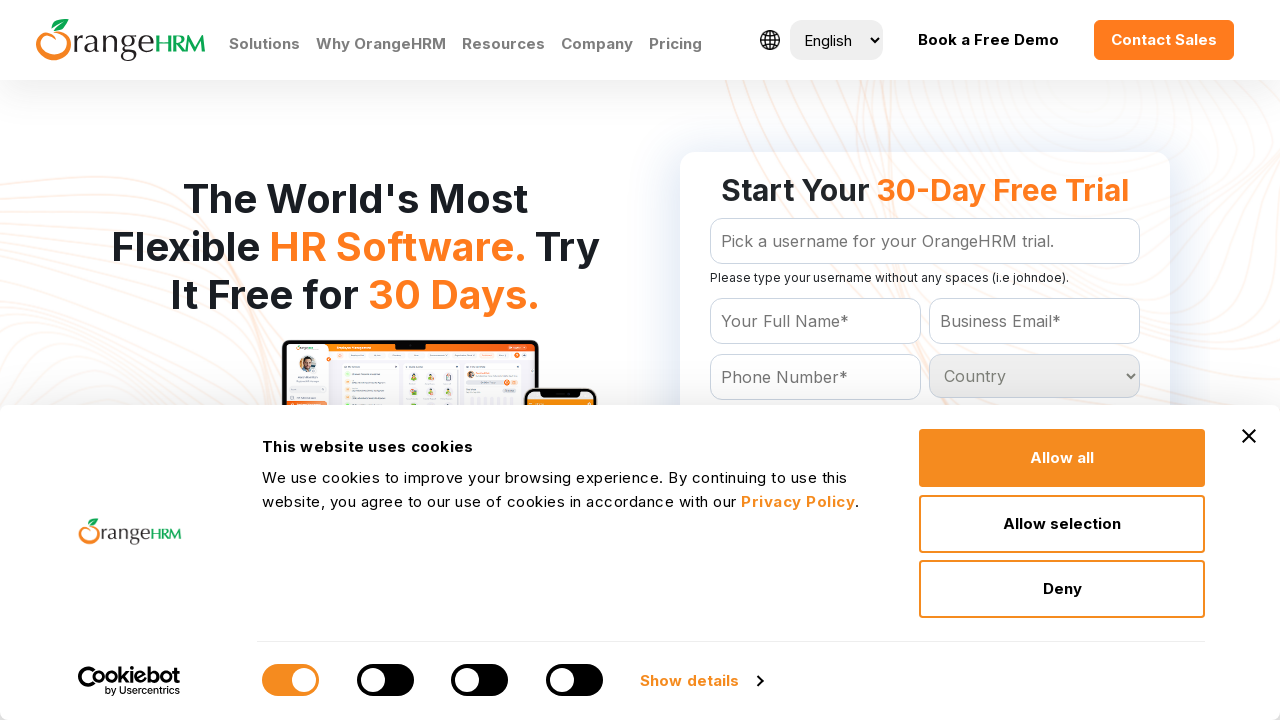

Retrieved option text: 'Ecuador
	'
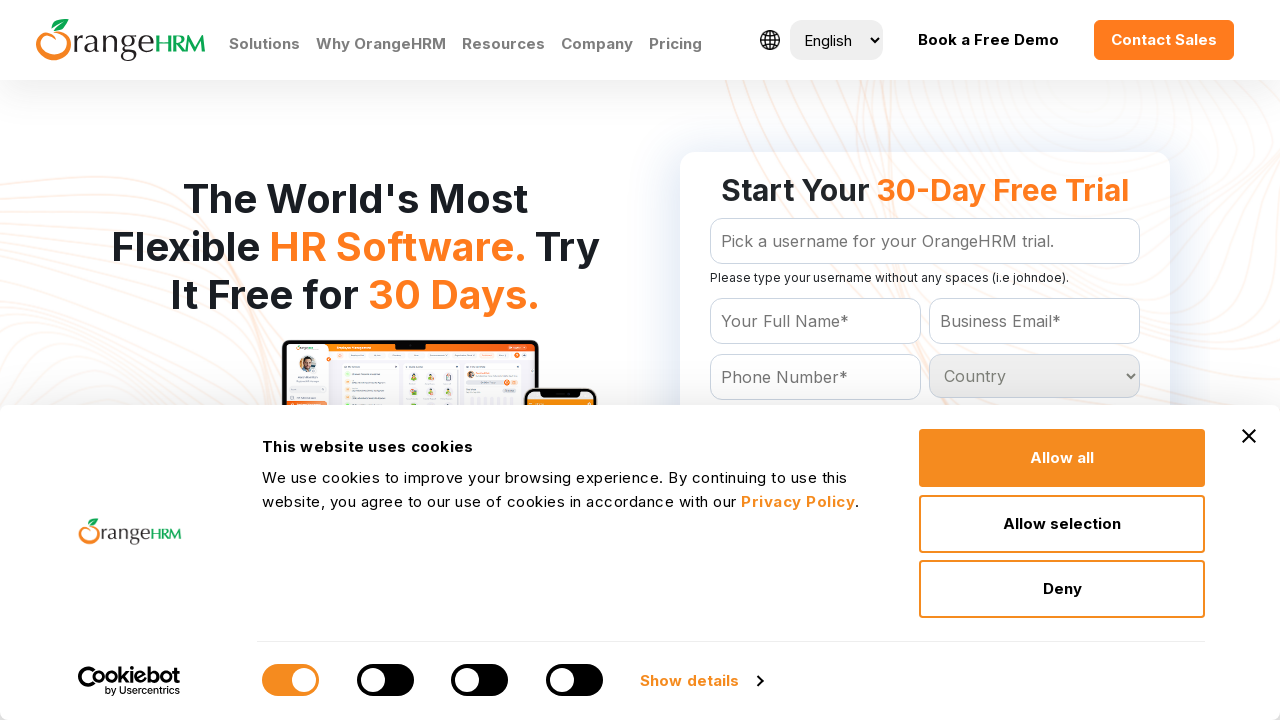

Retrieved option text: 'Egypt
	'
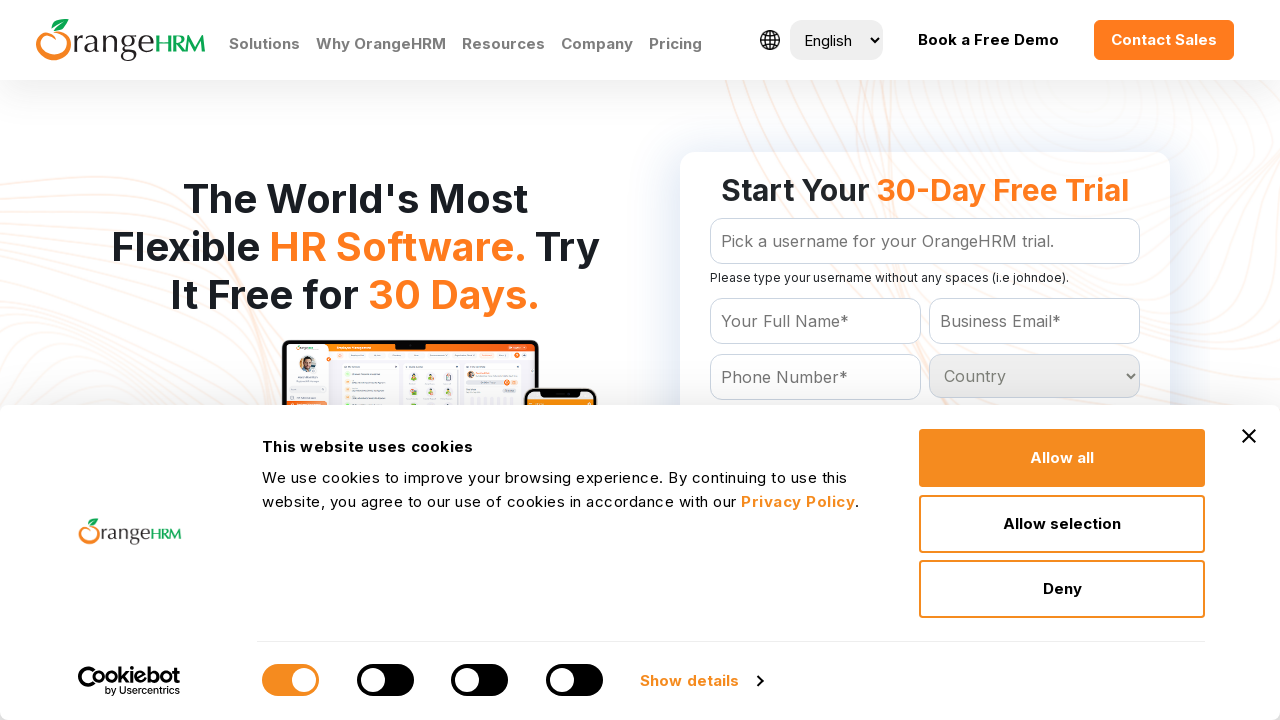

Retrieved option text: 'El Salvador
	'
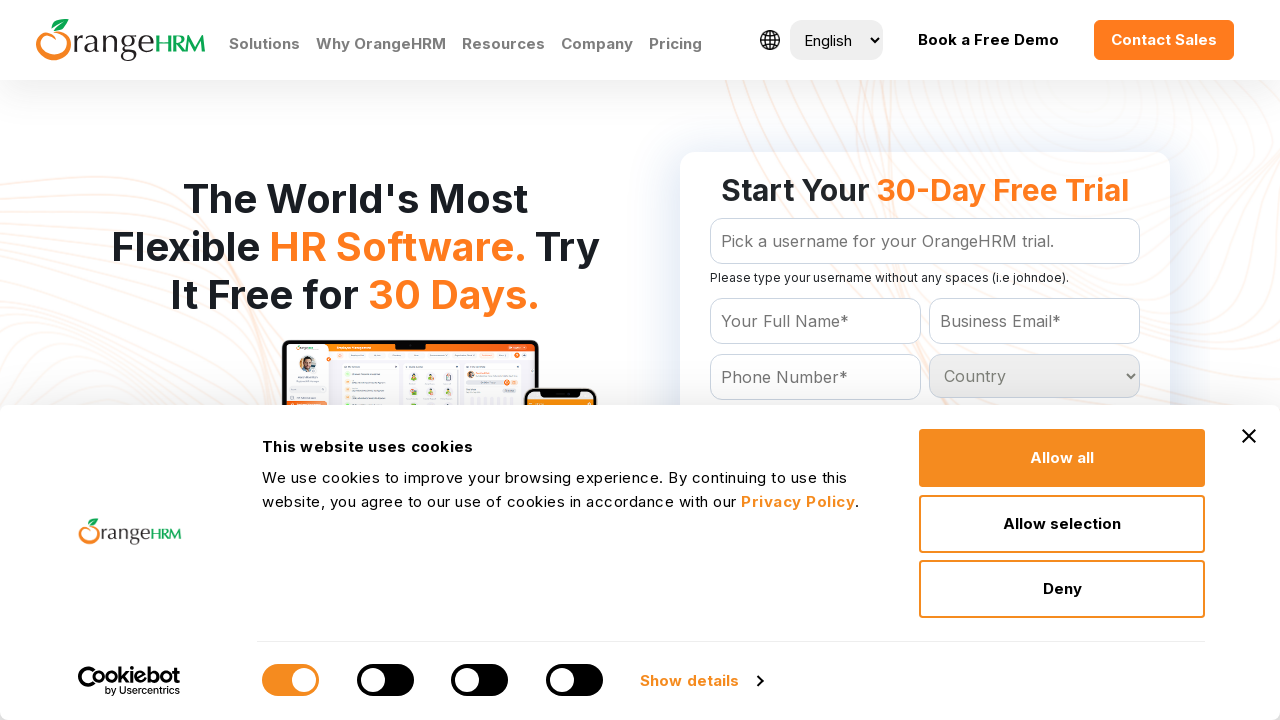

Retrieved option text: 'Equatorial Guinea
	'
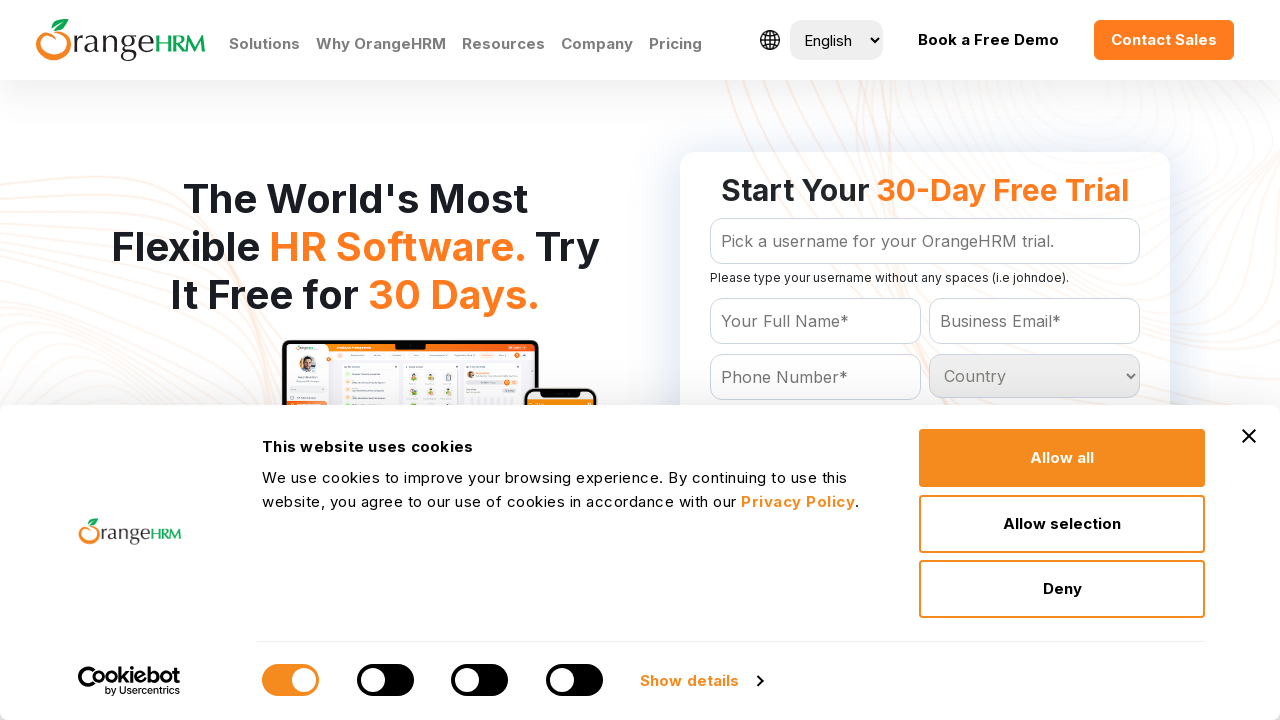

Retrieved option text: 'Eritrea
	'
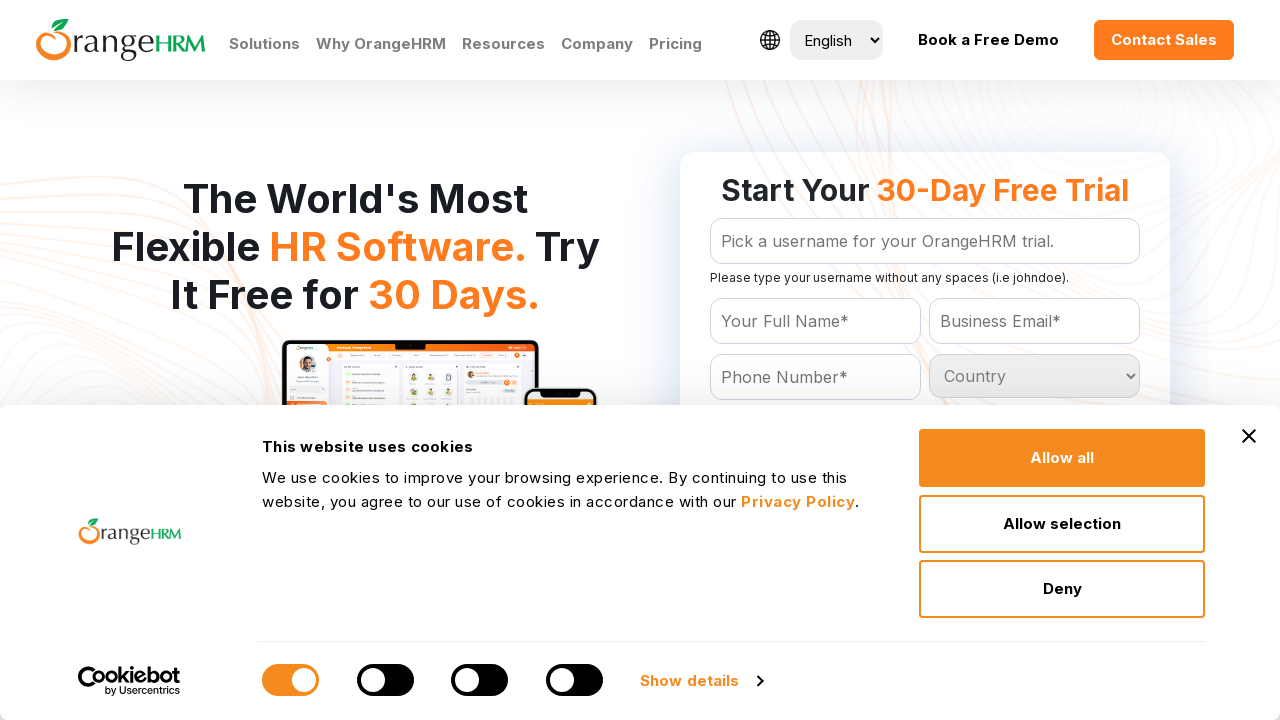

Retrieved option text: 'Estonia
	'
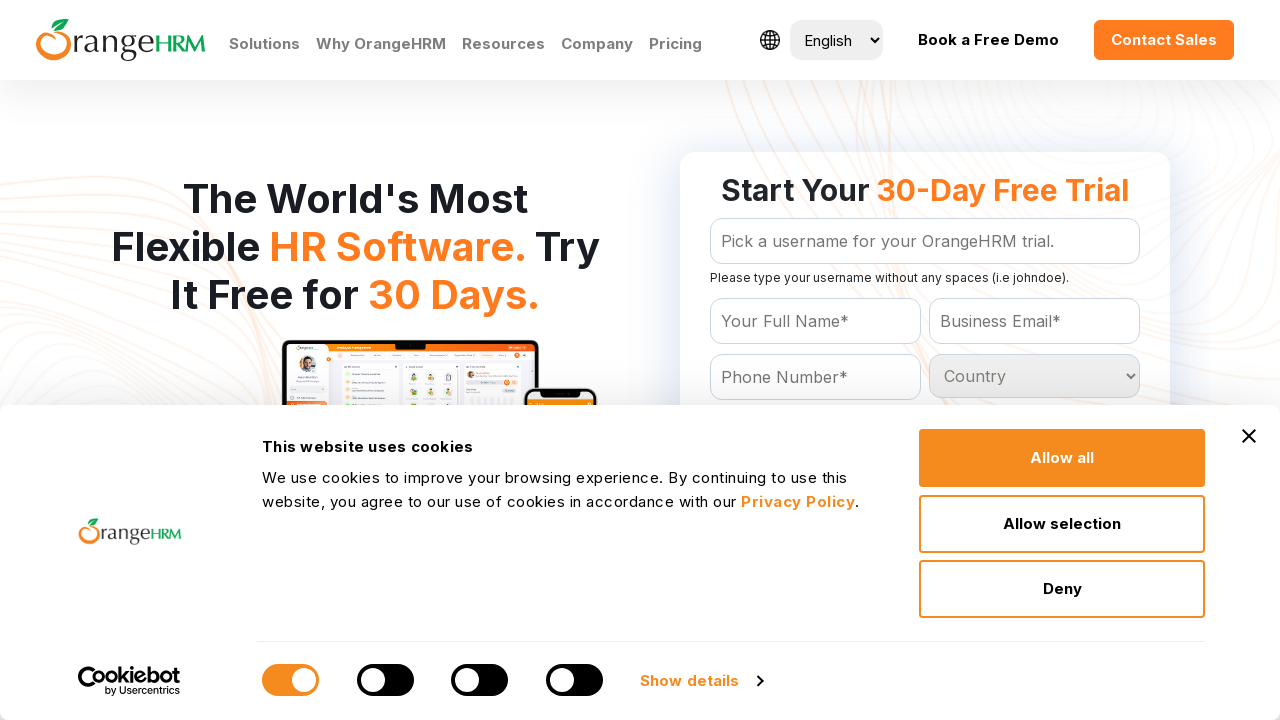

Retrieved option text: 'Ethiopia
	'
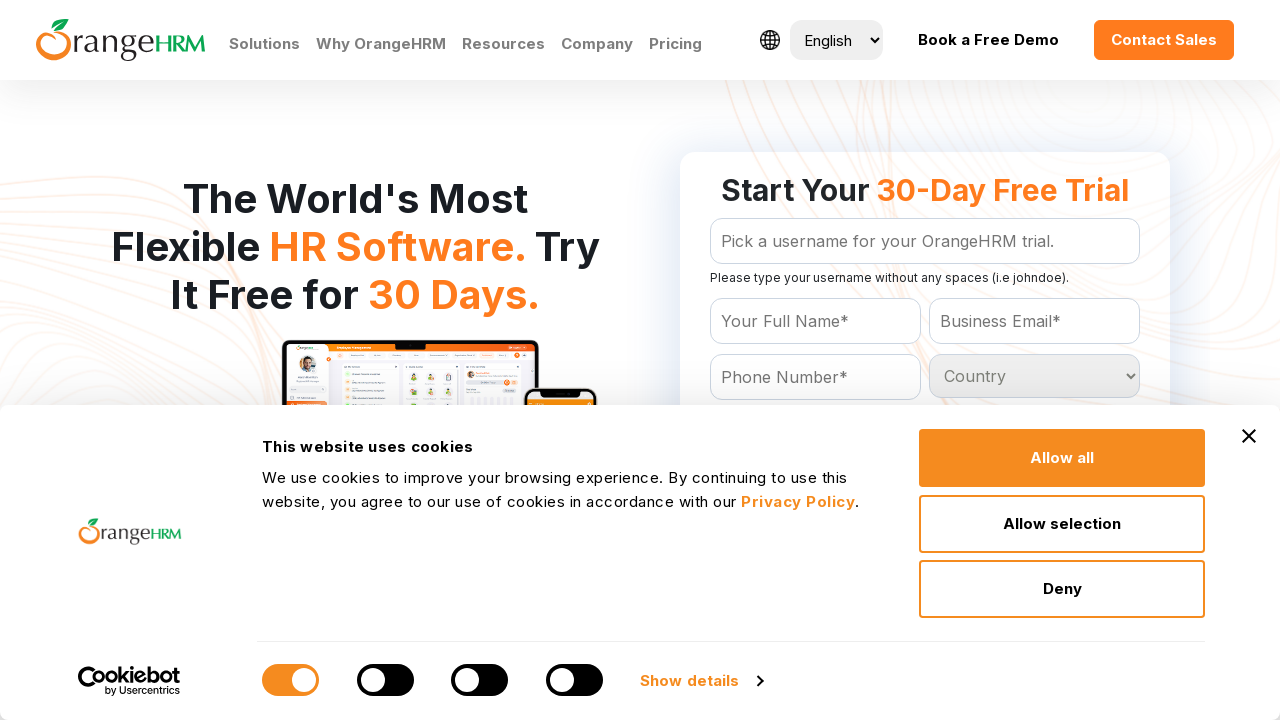

Retrieved option text: 'Falkland Islands (Malvinas)
	'
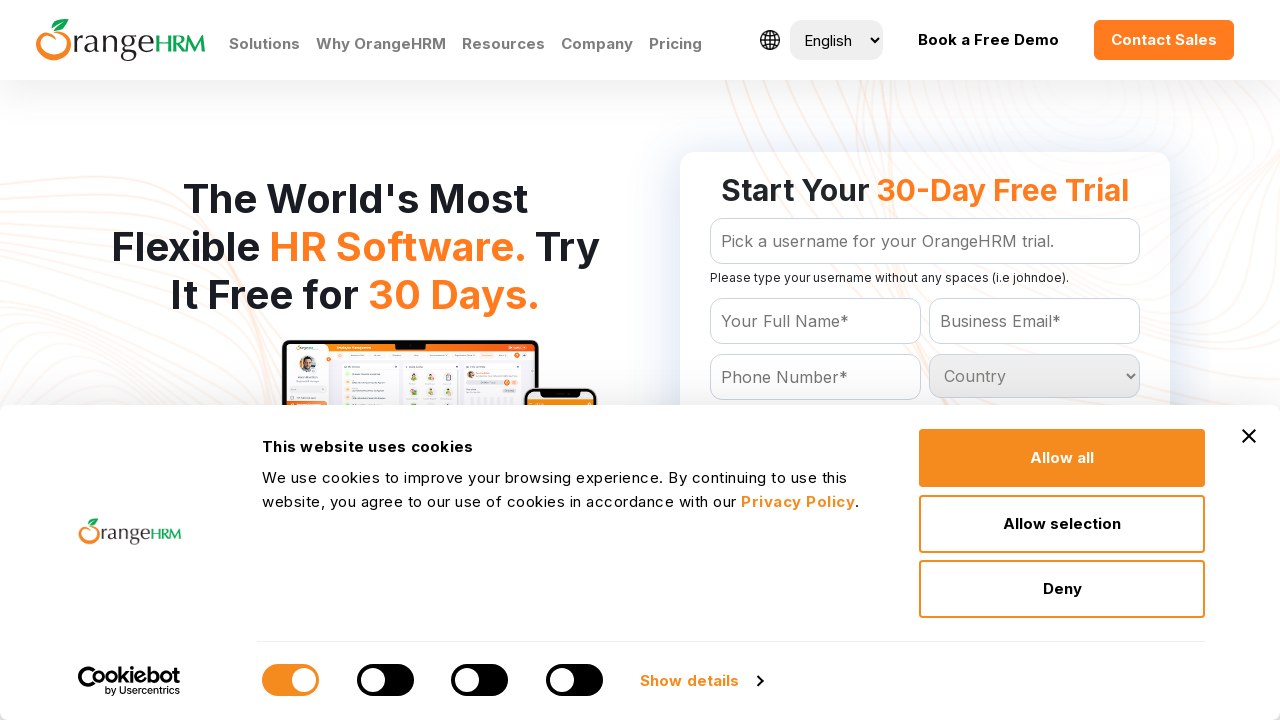

Retrieved option text: 'Faroe Islands
	'
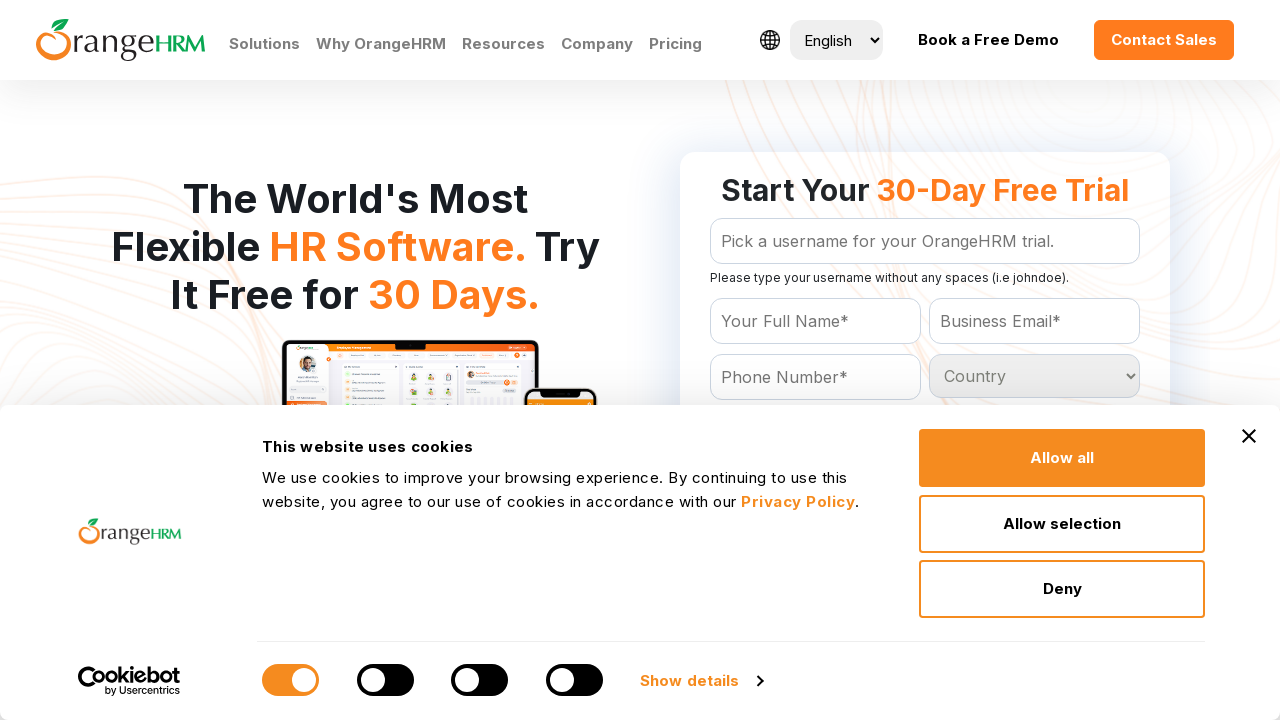

Retrieved option text: 'Fiji
	'
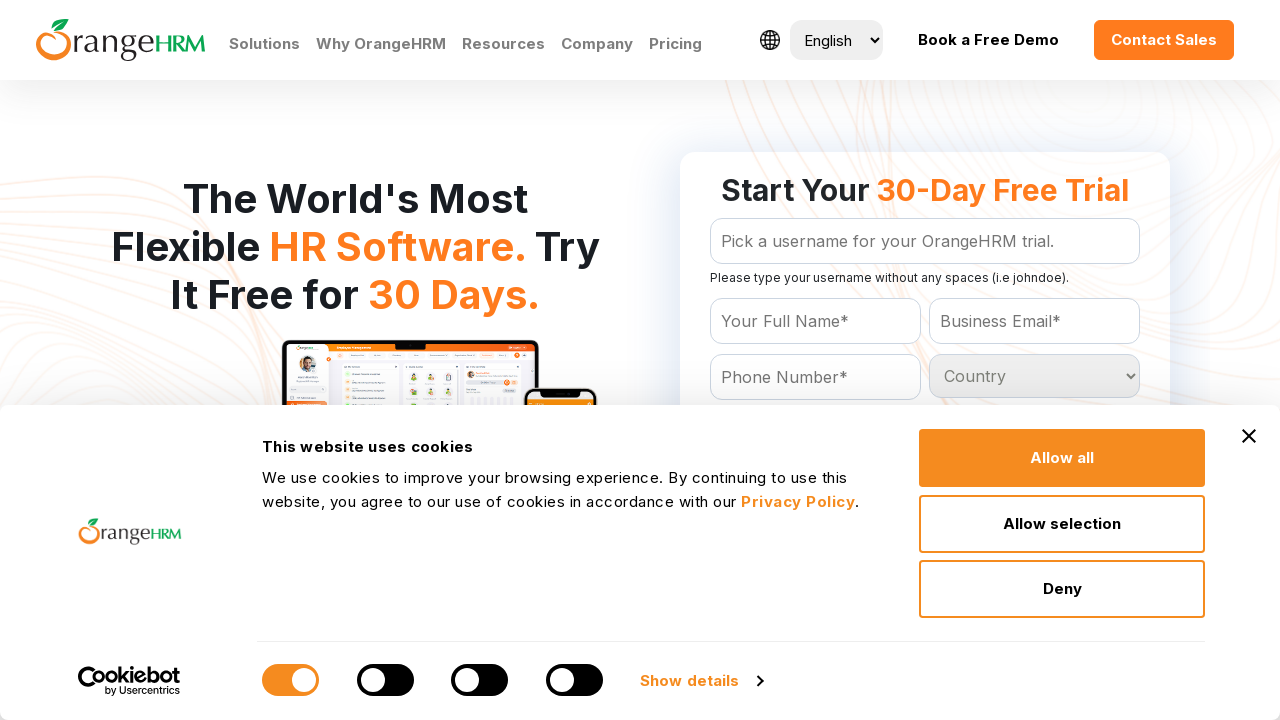

Retrieved option text: 'Finland
	'
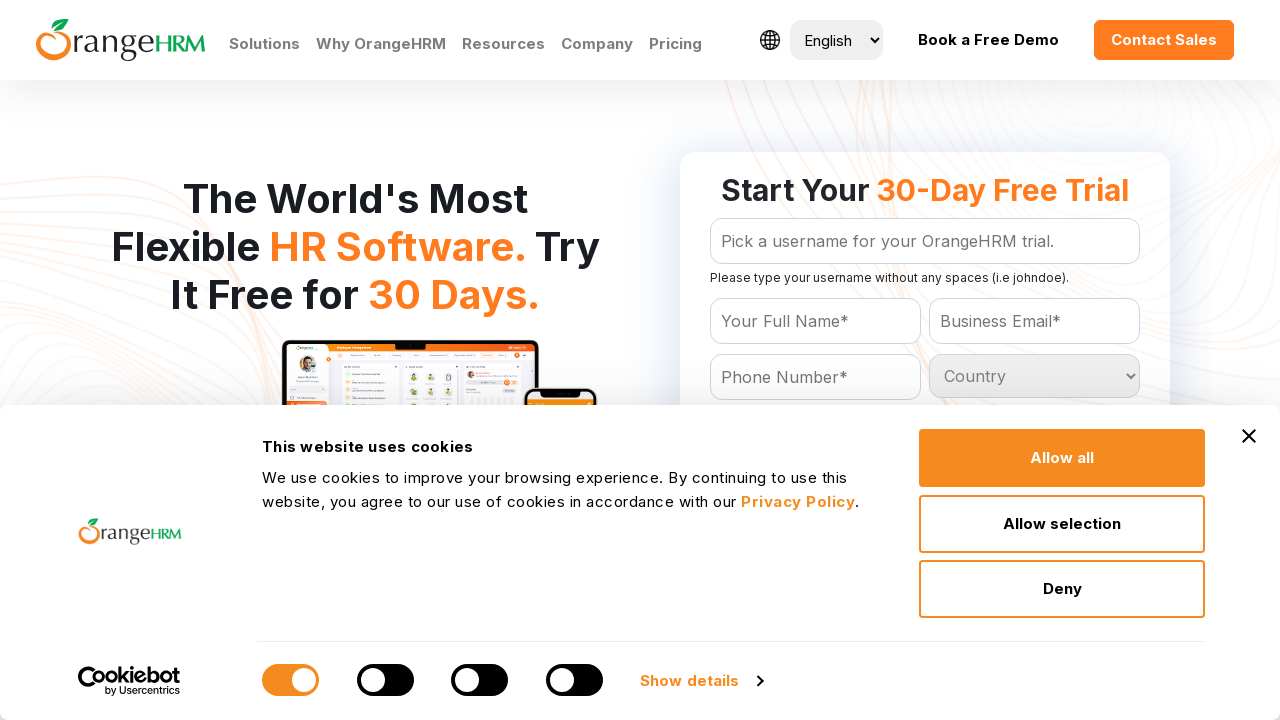

Retrieved option text: 'France
	'
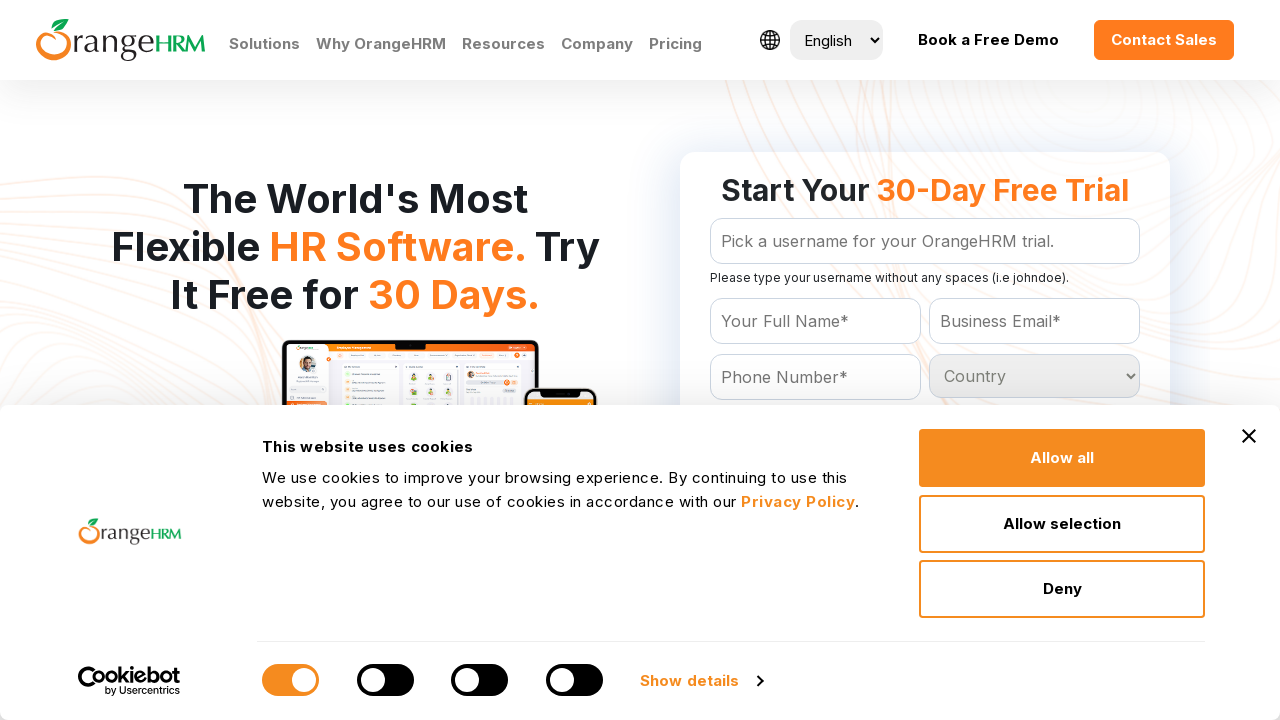

Retrieved option text: 'French Guiana
	'
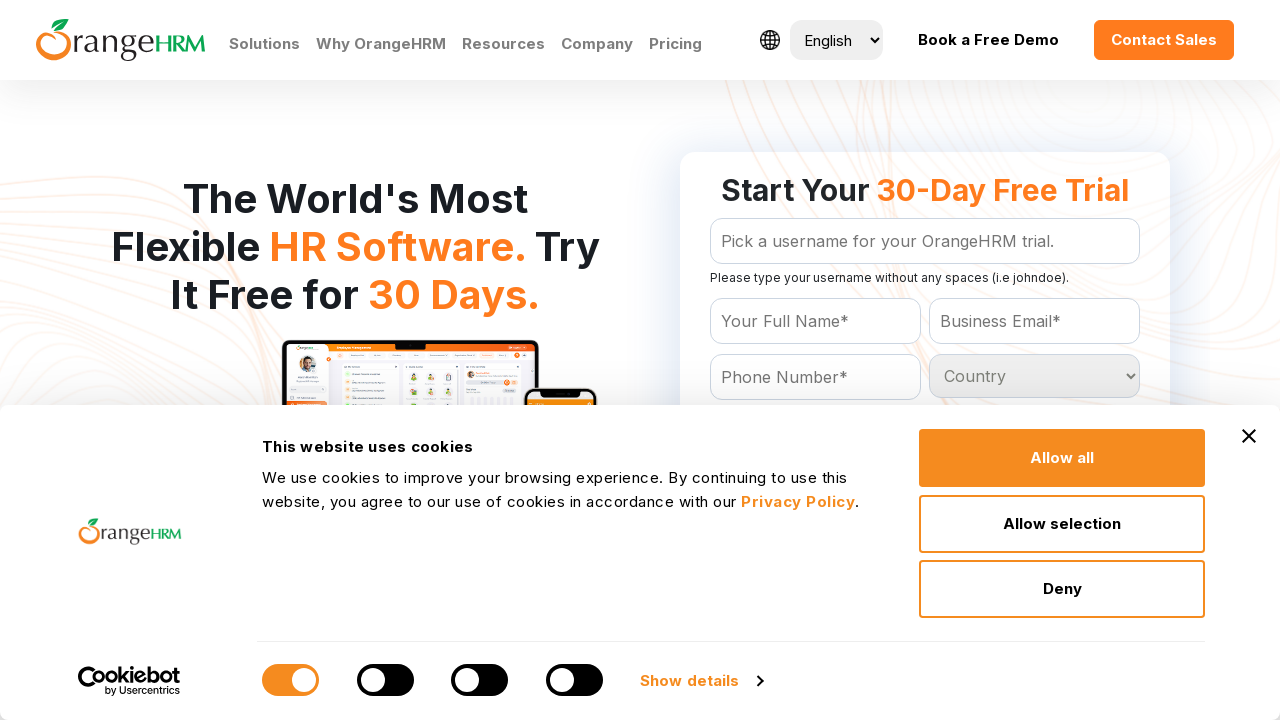

Retrieved option text: 'French Polynesia
	'
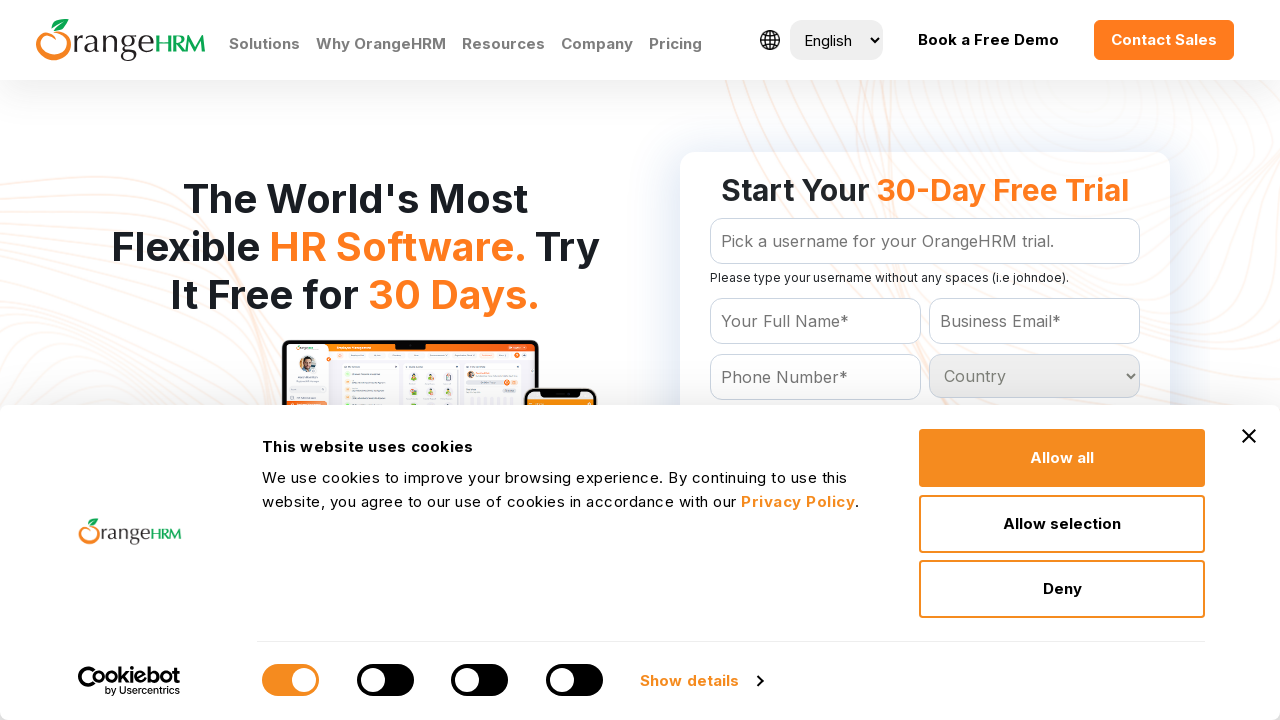

Retrieved option text: 'French Southern Territories
	'
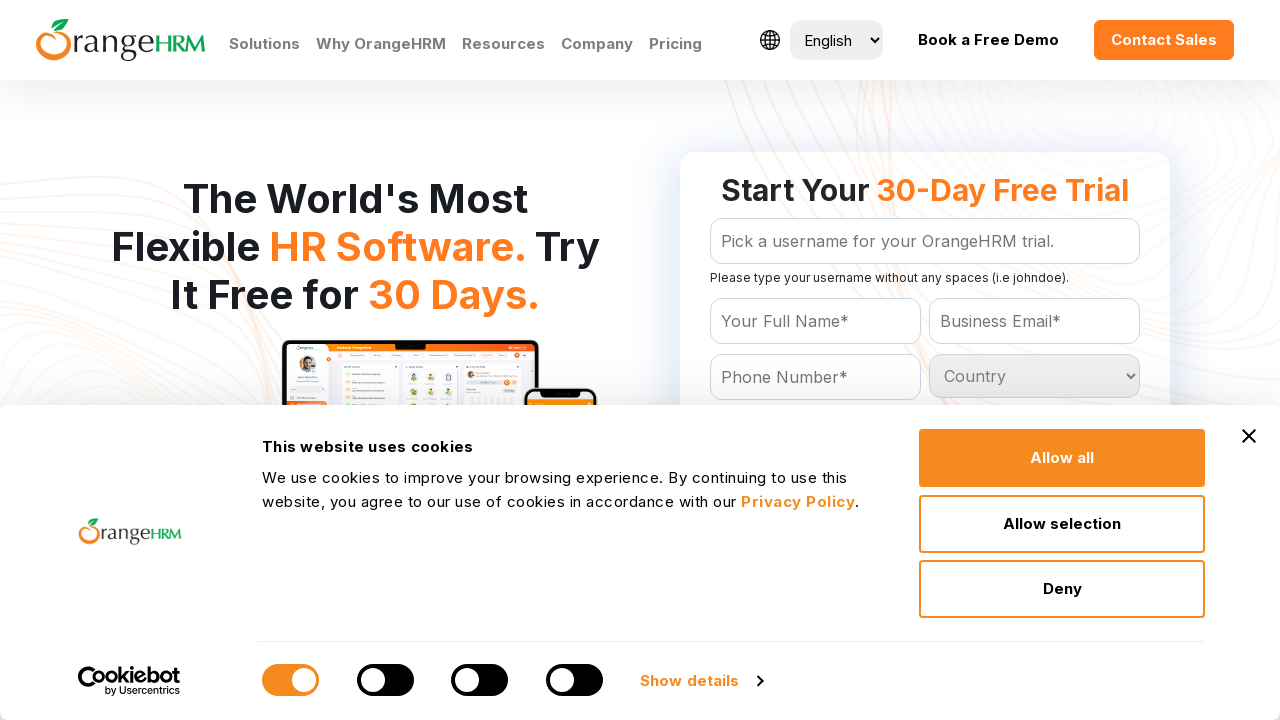

Retrieved option text: 'Gabon
	'
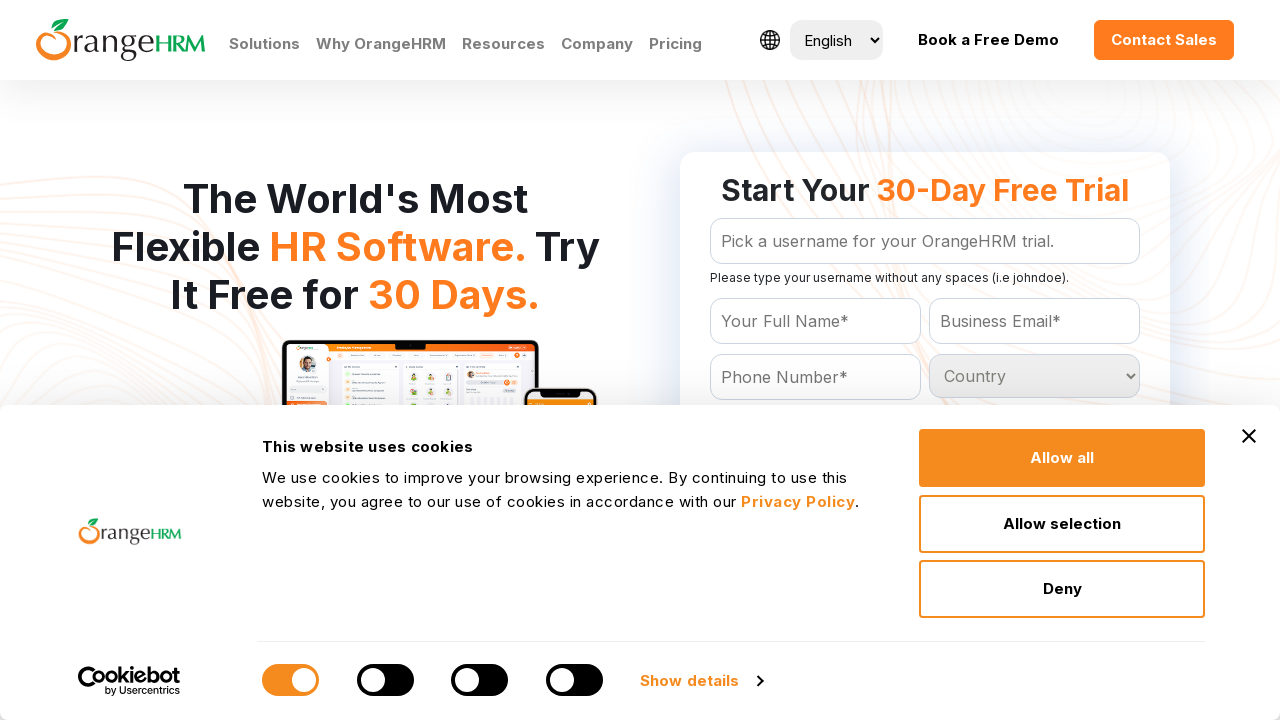

Retrieved option text: 'Gambia
	'
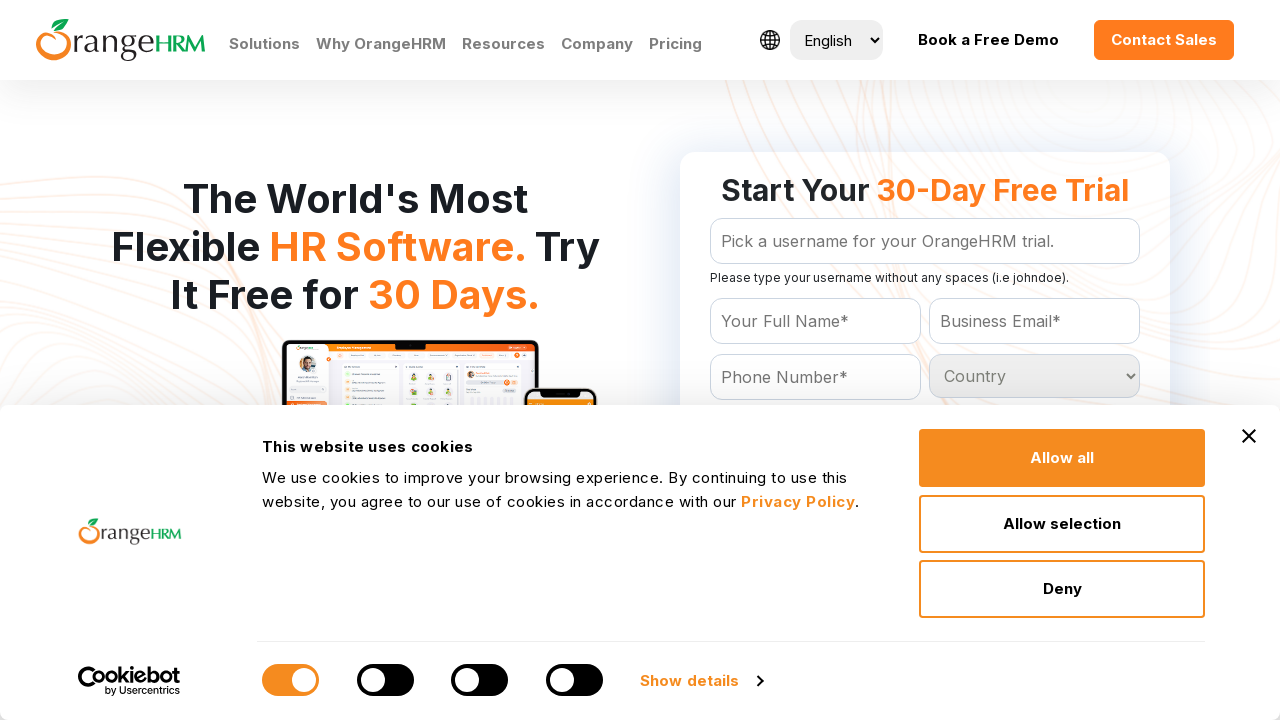

Retrieved option text: 'Georgia
	'
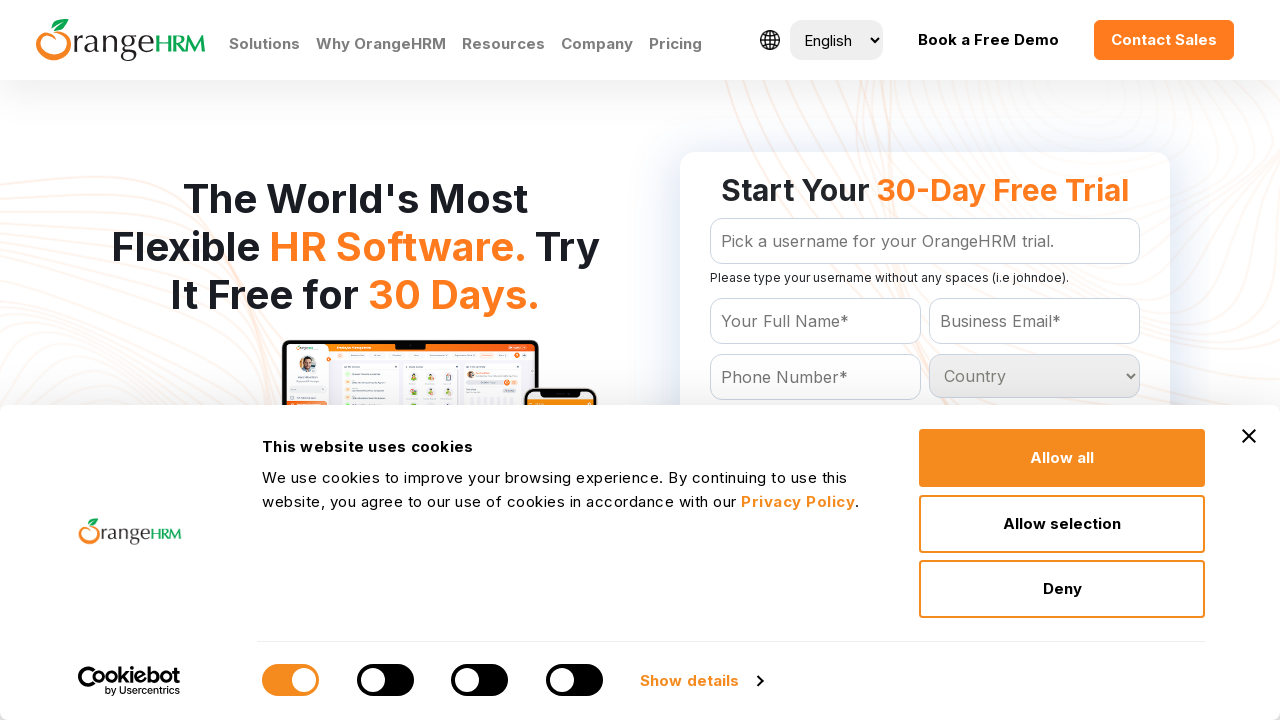

Retrieved option text: 'Germany
	'
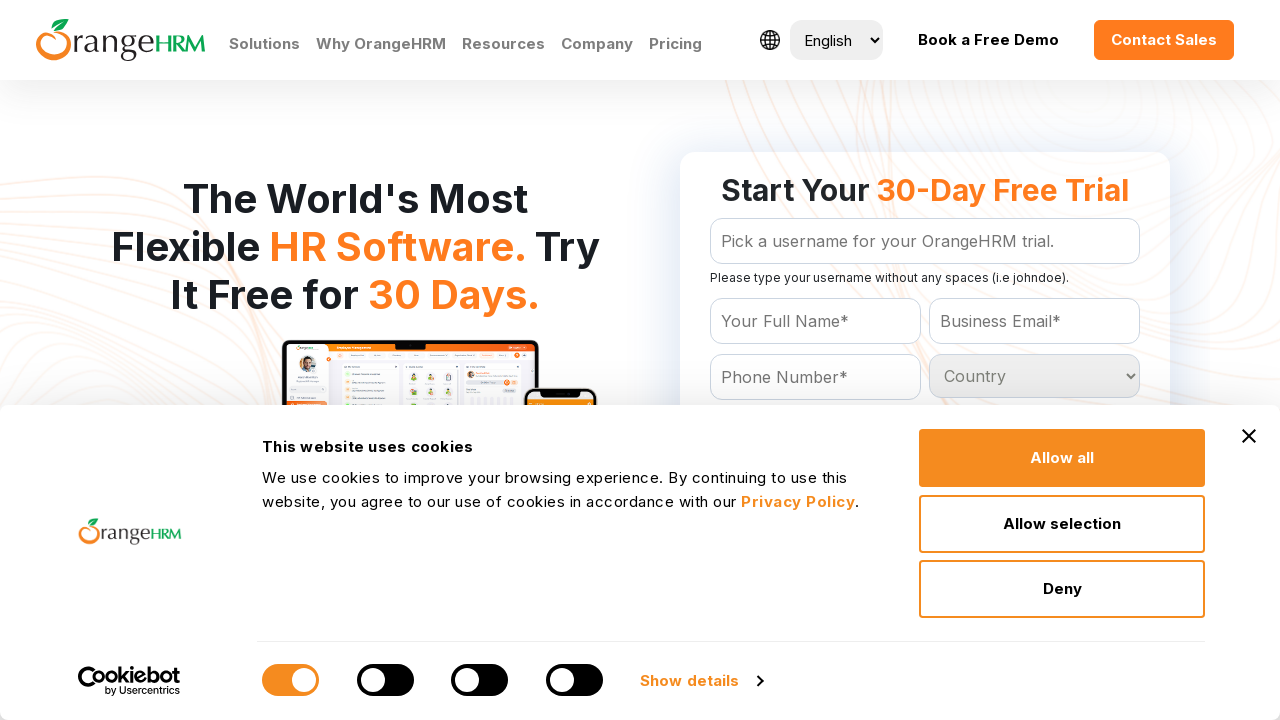

Retrieved option text: 'Ghana
	'
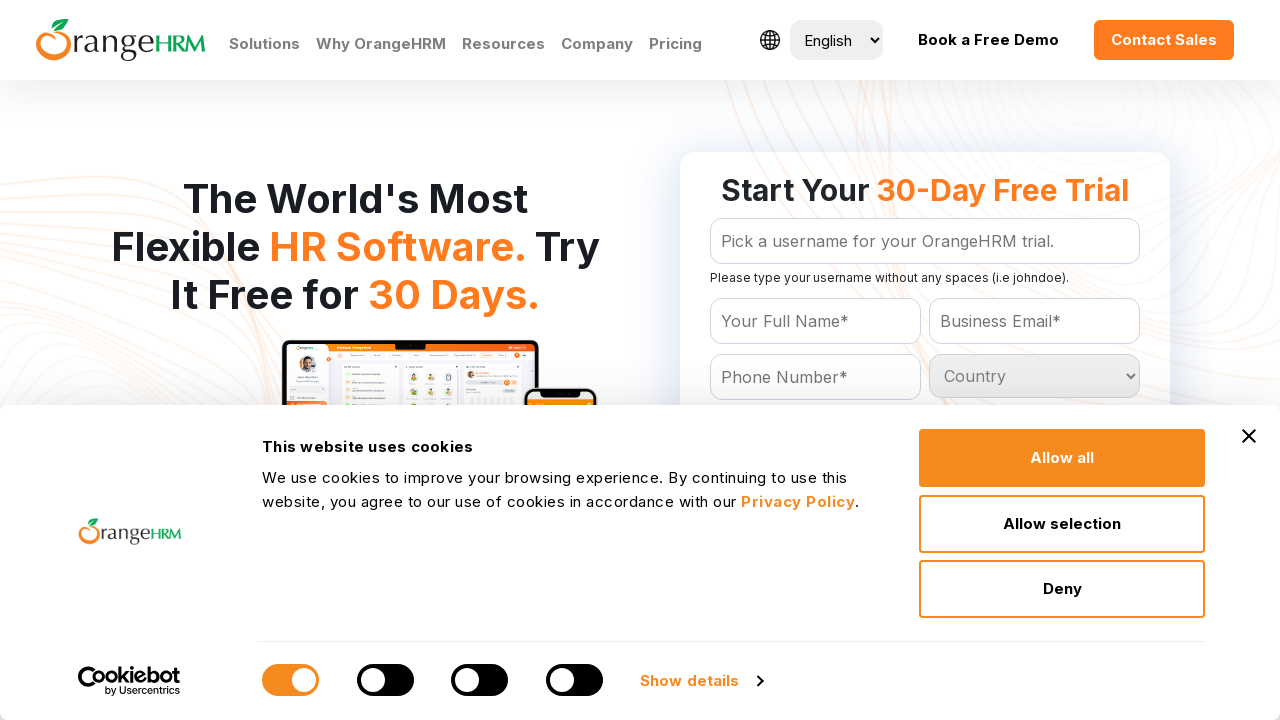

Retrieved option text: 'Gibraltar
	'
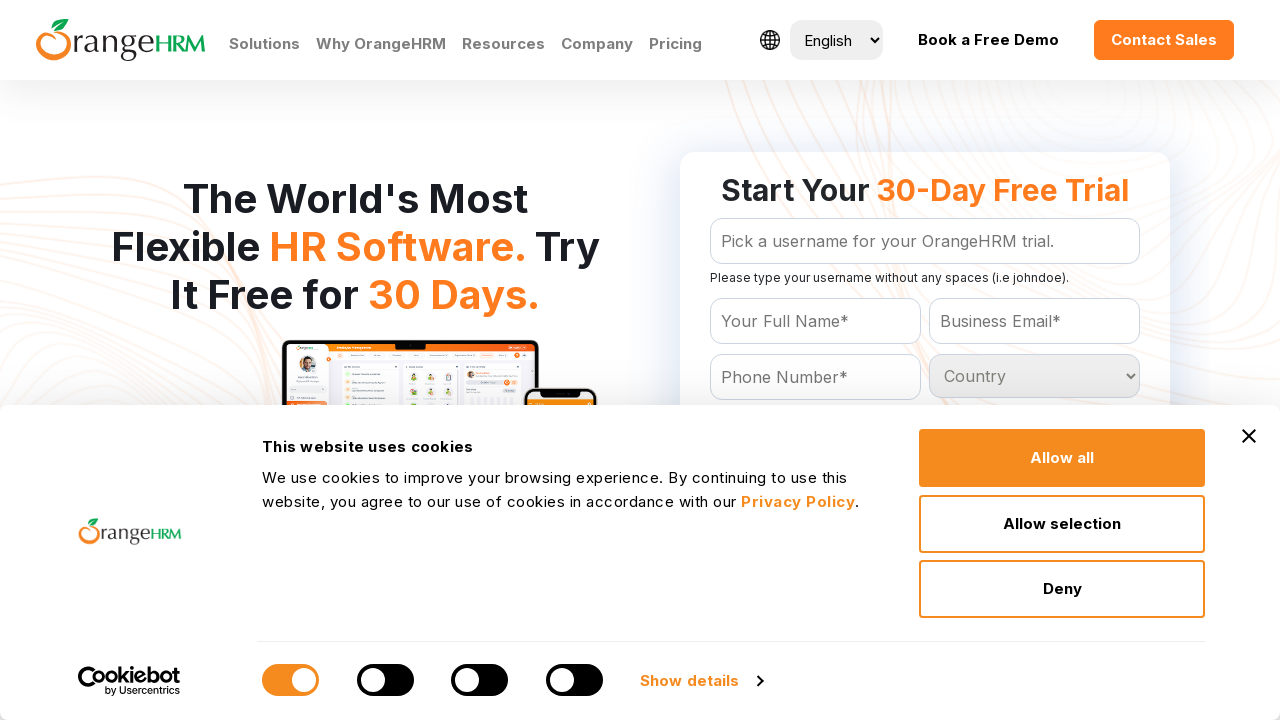

Retrieved option text: 'Greece
	'
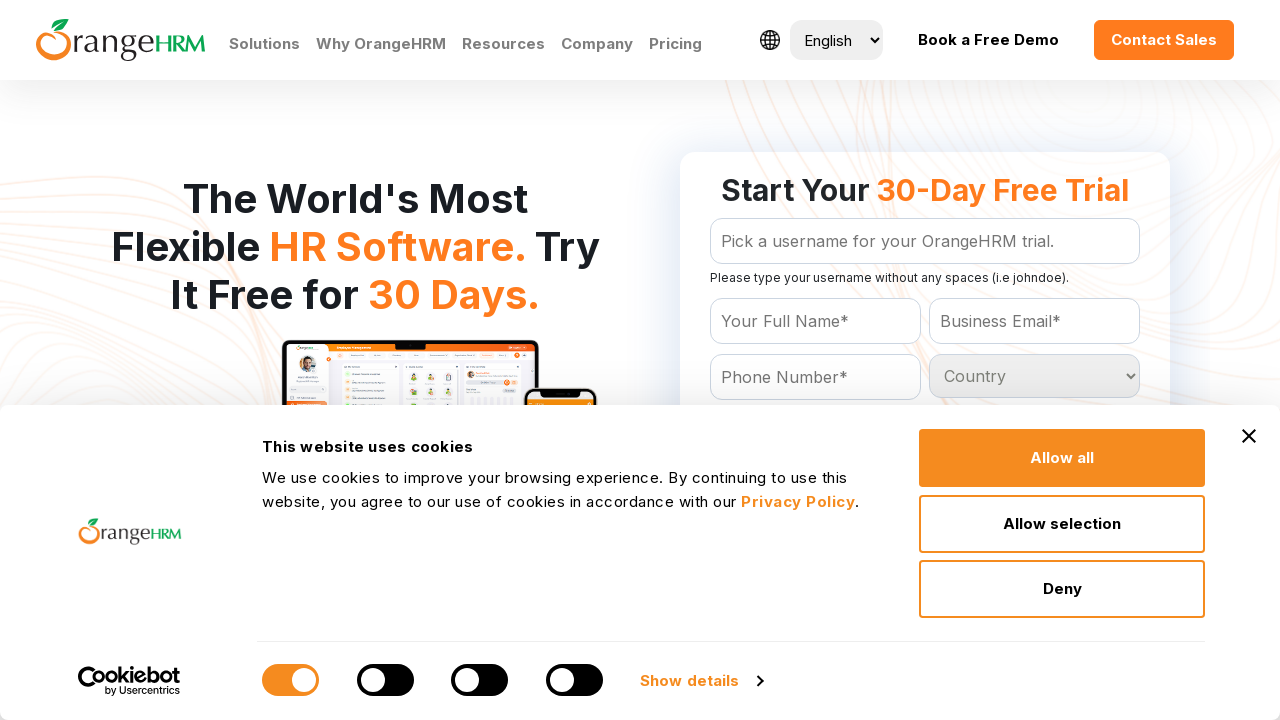

Retrieved option text: 'Greenland
	'
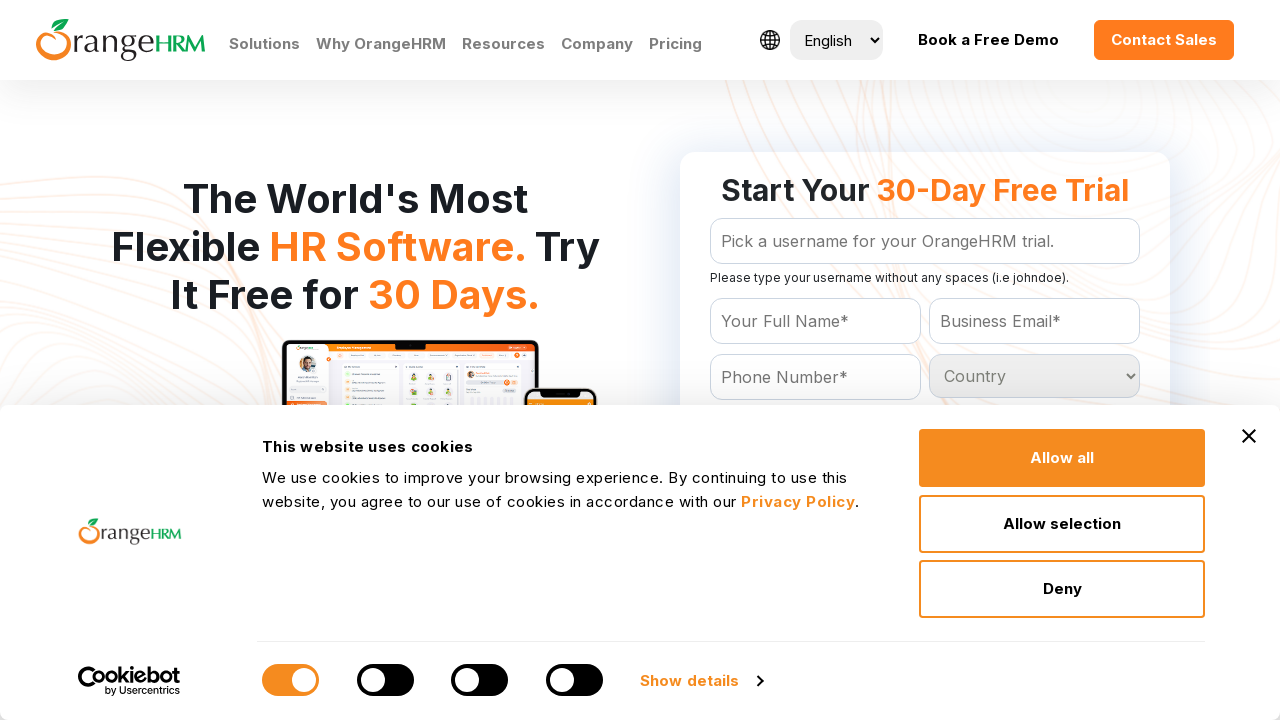

Retrieved option text: 'Grenada
	'
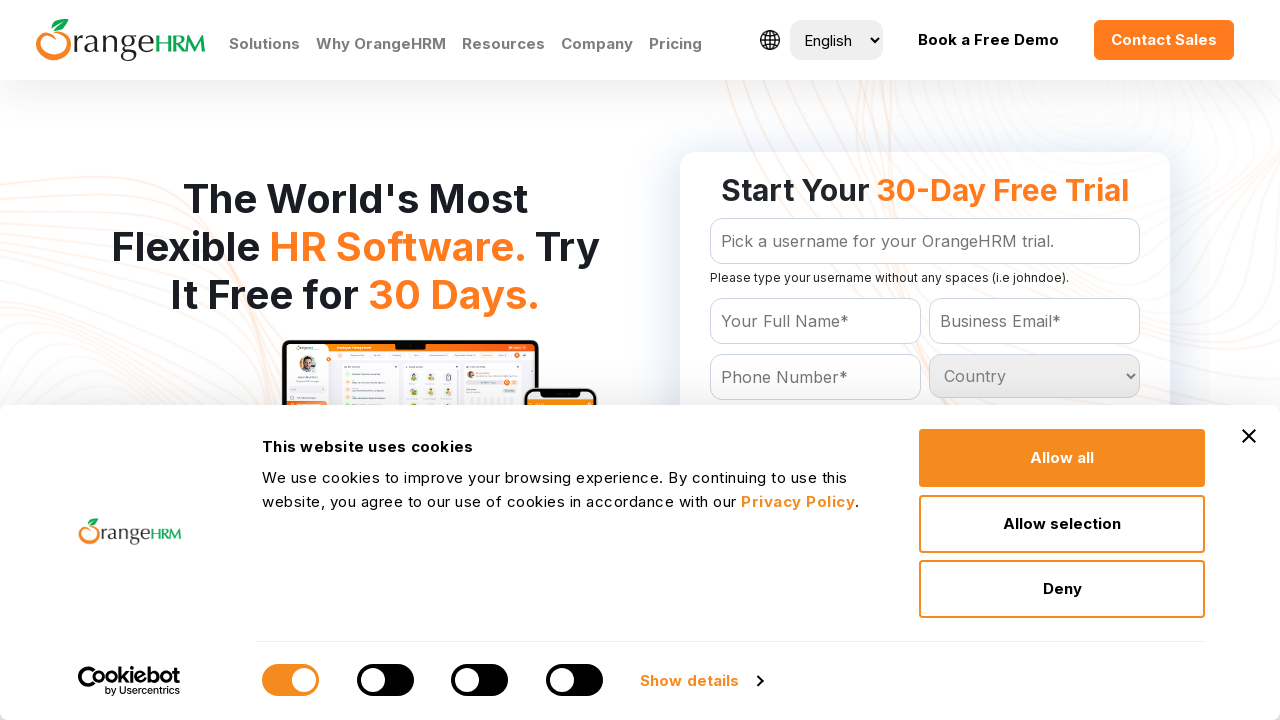

Retrieved option text: 'Guadeloupe
	'
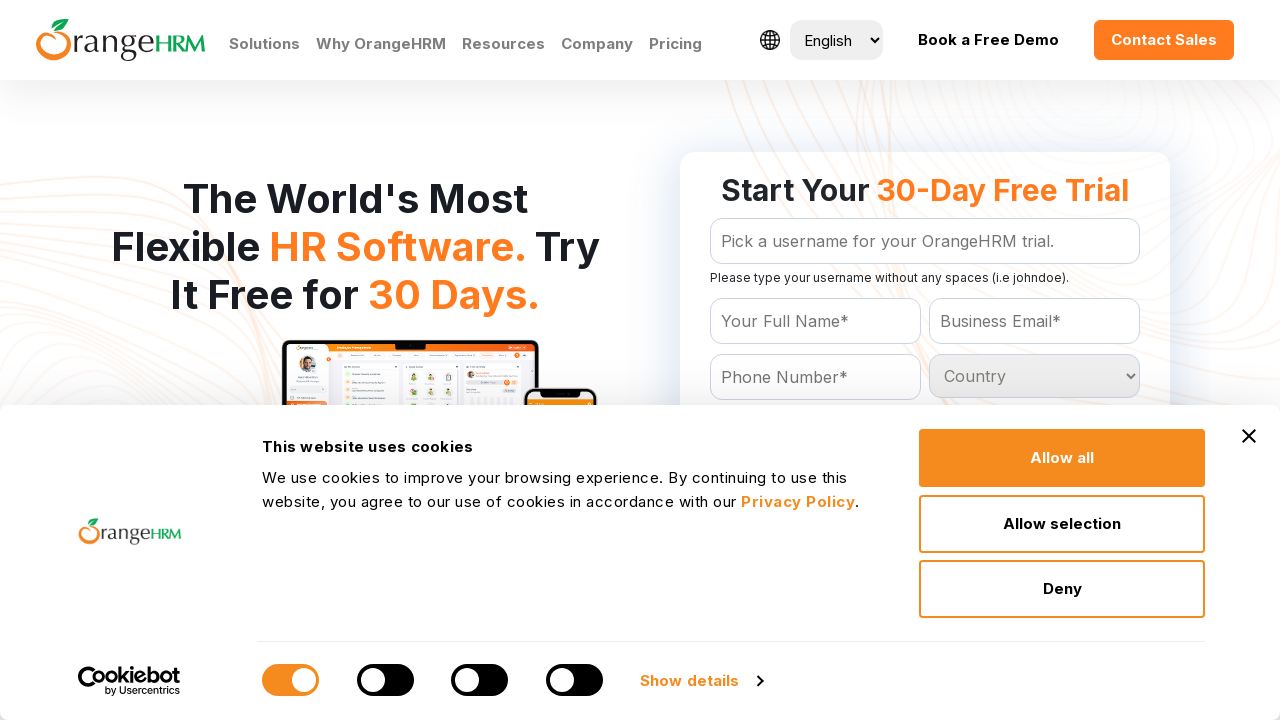

Retrieved option text: 'Guam
	'
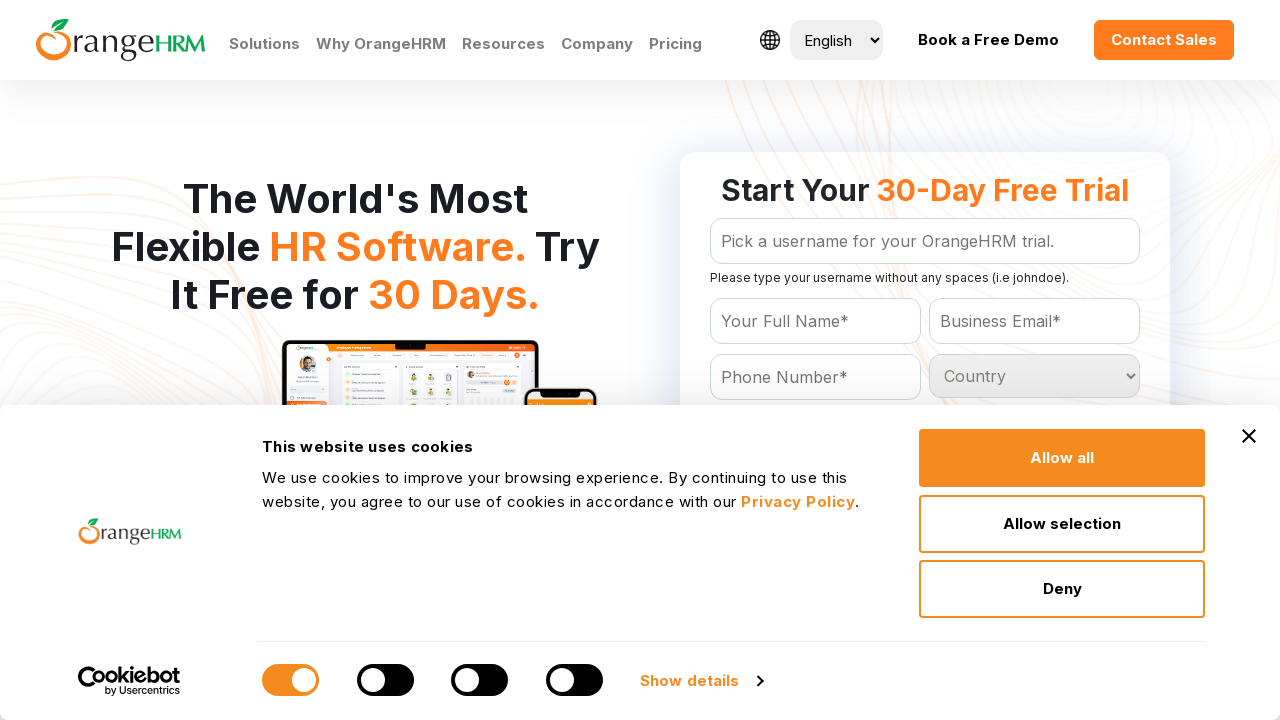

Retrieved option text: 'Guatemala
	'
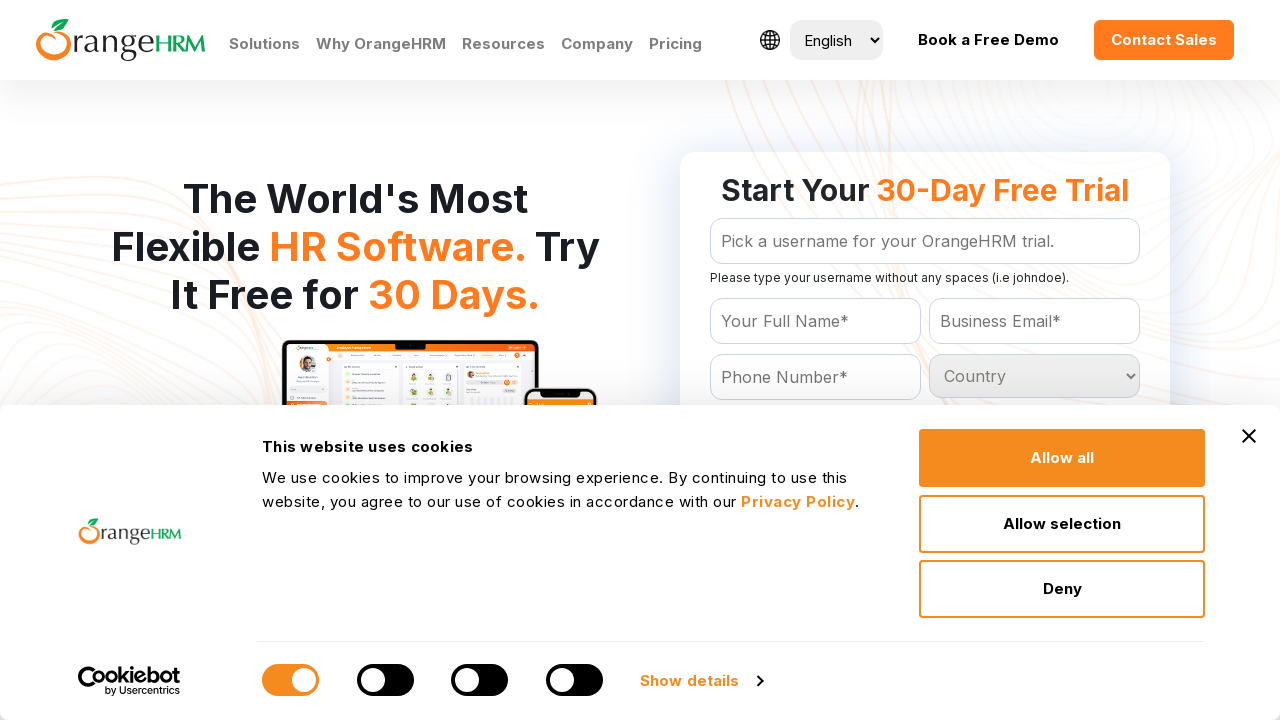

Retrieved option text: 'Guinea
	'
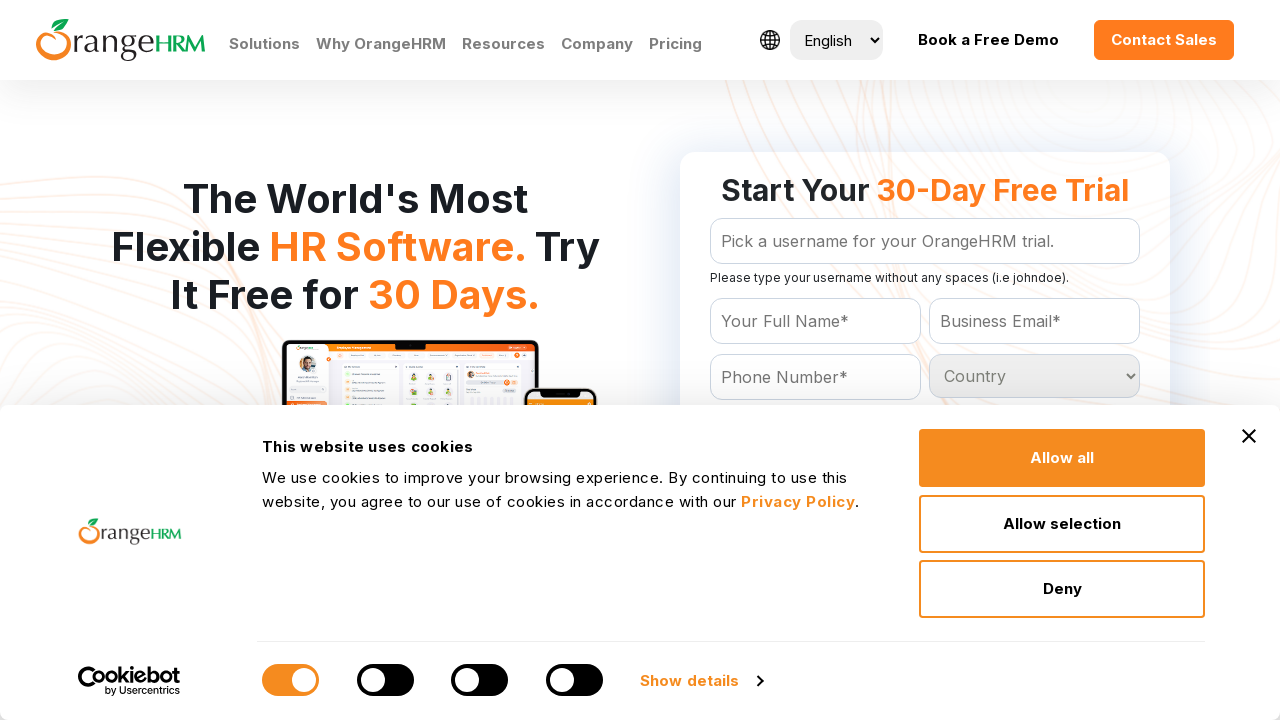

Retrieved option text: 'Guinea-bissau
	'
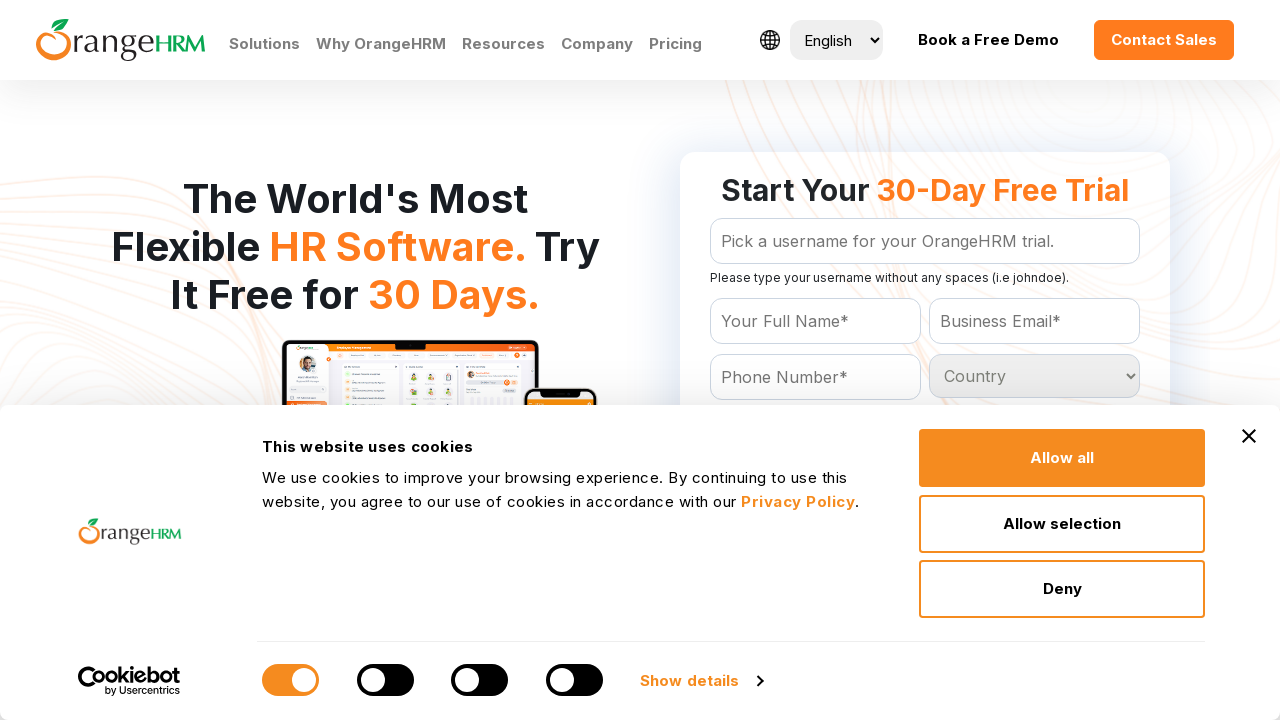

Retrieved option text: 'Guyana
	'
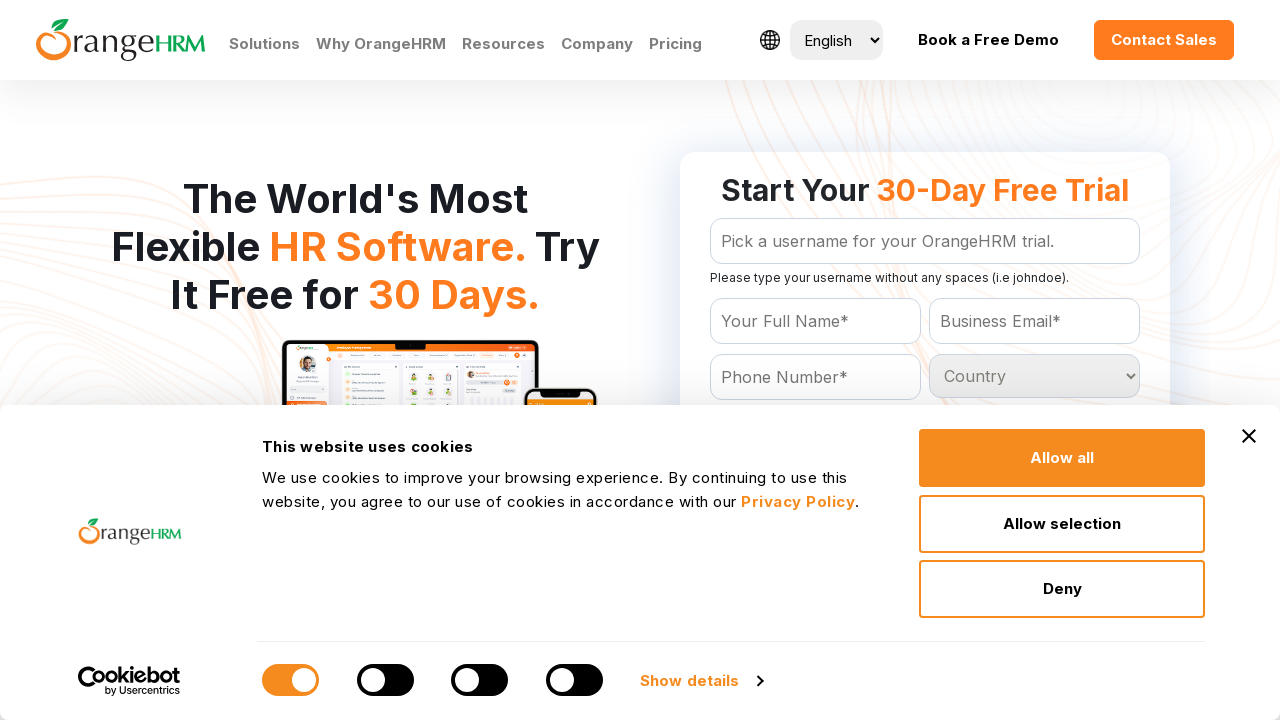

Retrieved option text: 'Haiti
	'
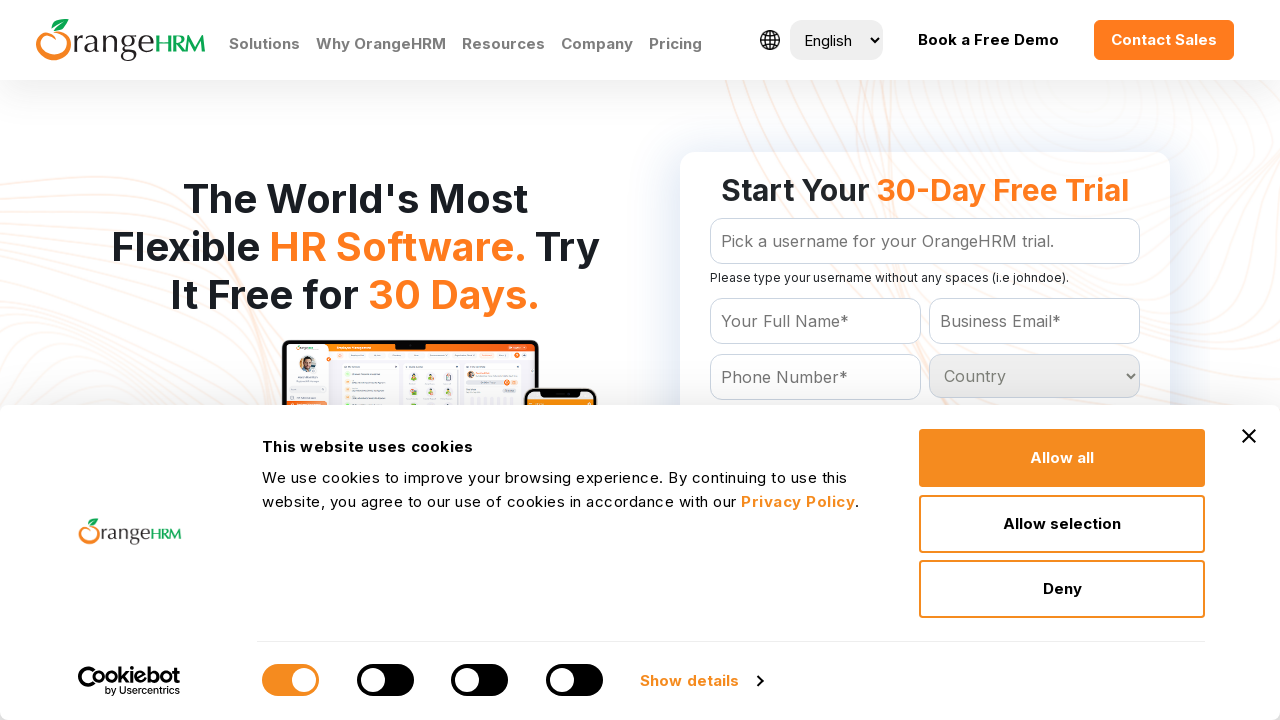

Retrieved option text: 'Heard and Mc Donald Islands
	'
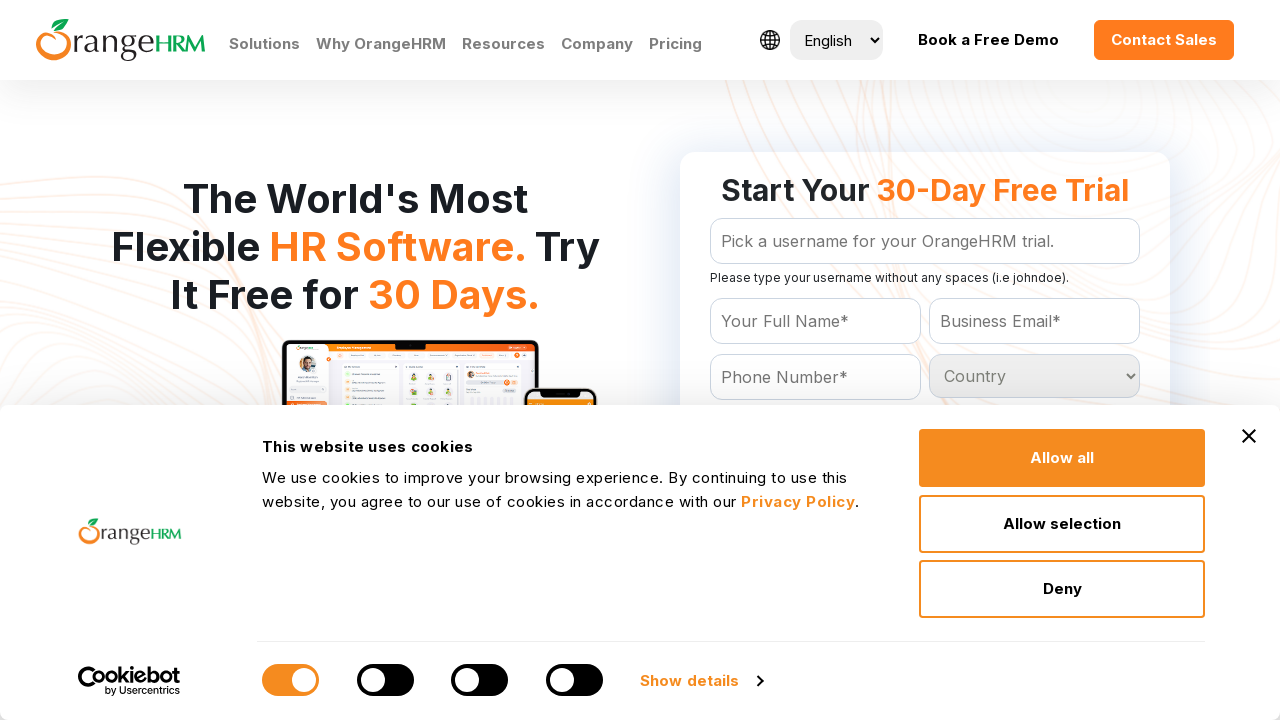

Retrieved option text: 'Honduras
	'
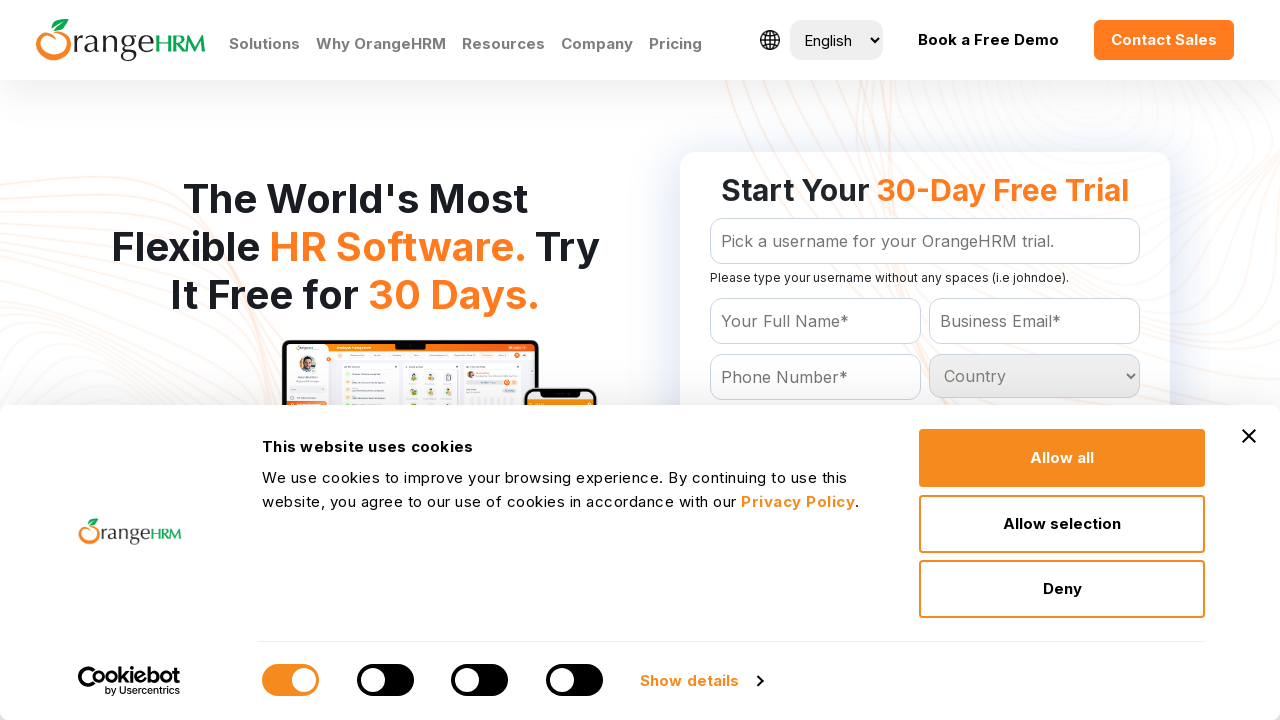

Retrieved option text: 'Hong Kong
	'
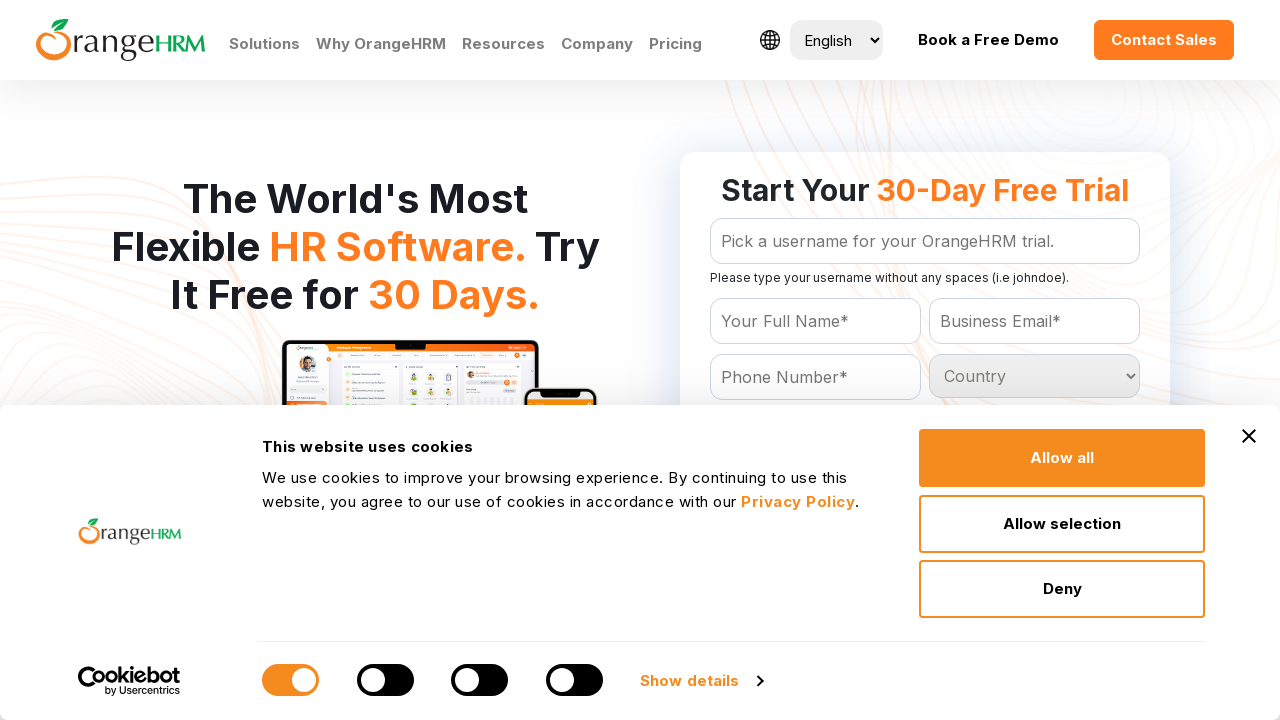

Retrieved option text: 'Hungary
	'
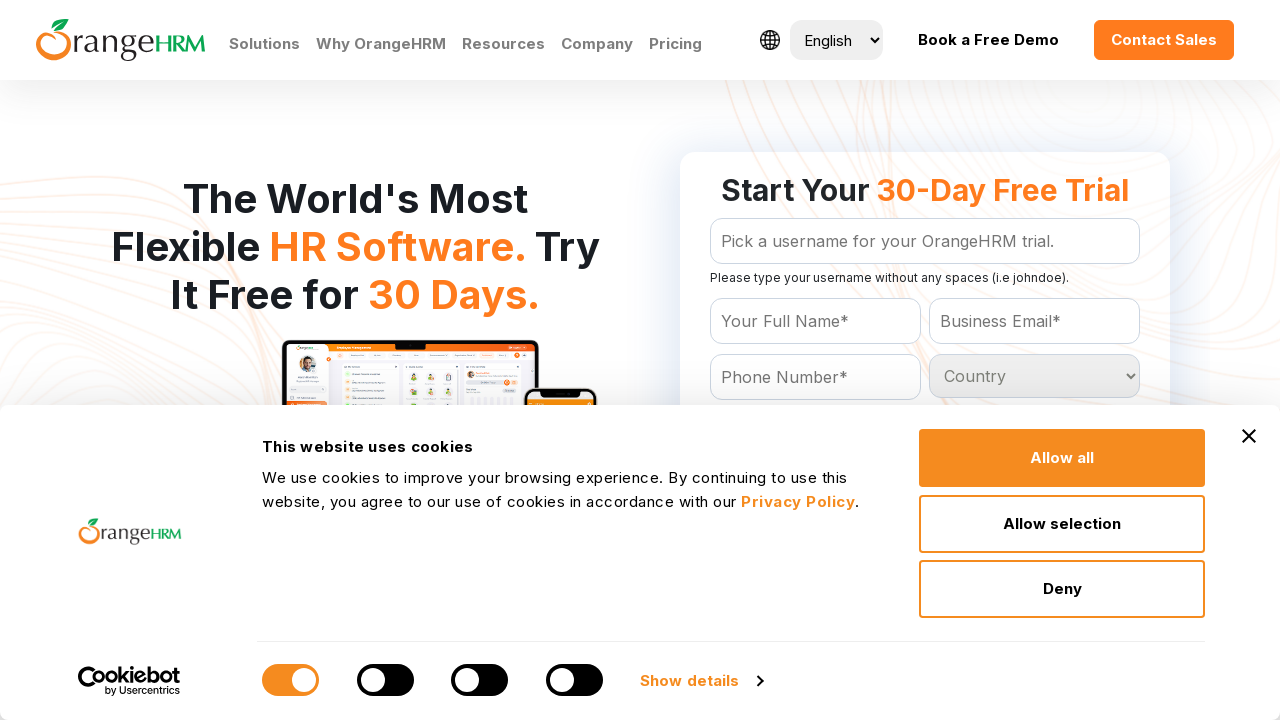

Retrieved option text: 'Iceland
	'
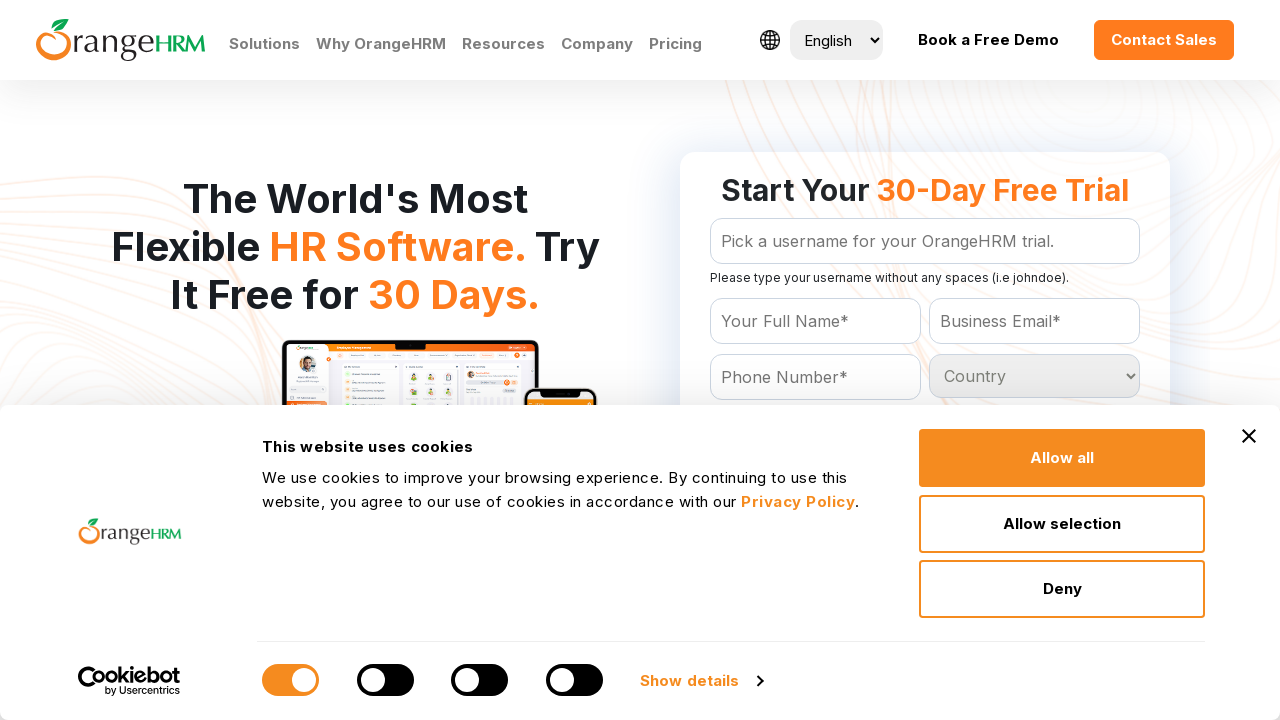

Retrieved option text: 'India
	'
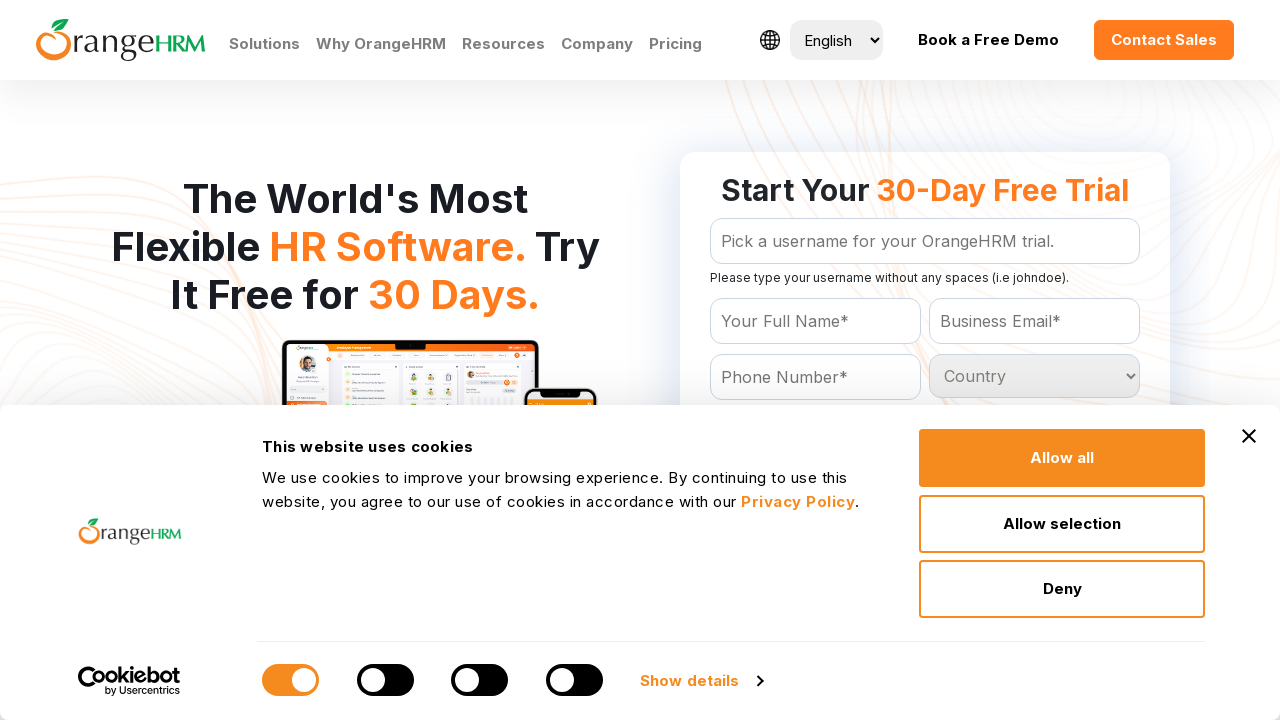

Retrieved option text: 'Indonesia
	'
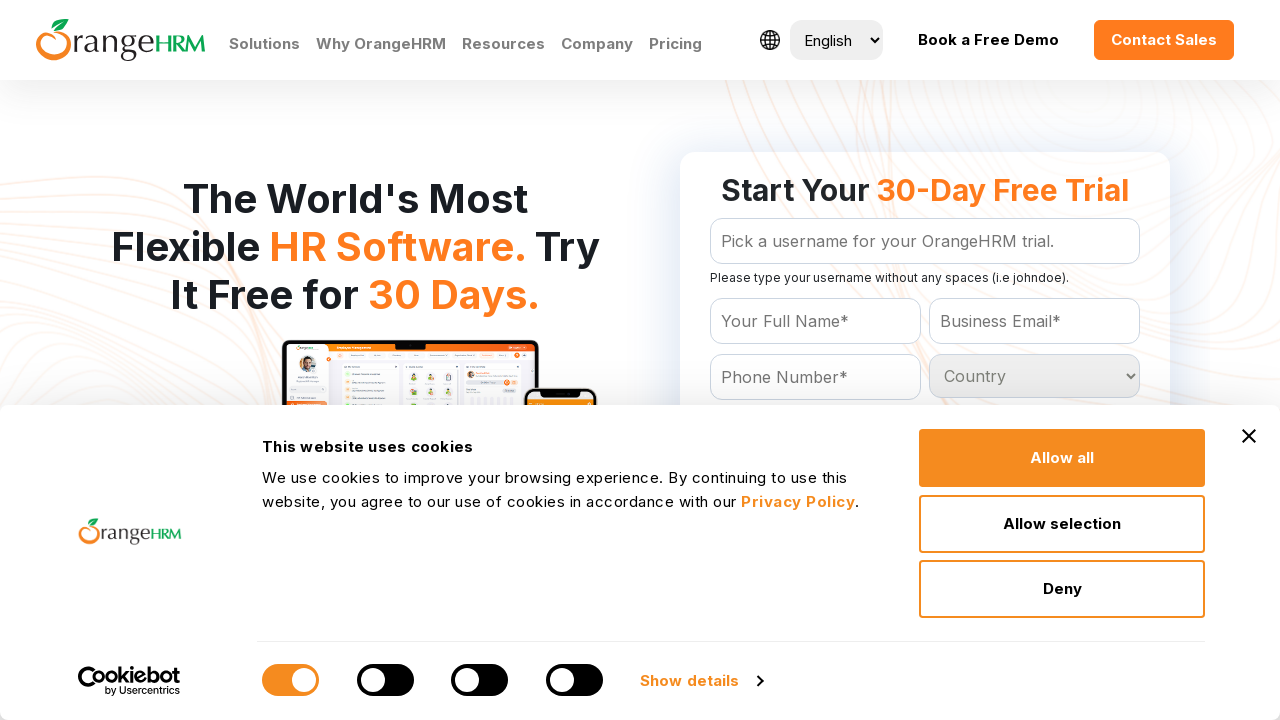

Retrieved option text: 'Iran
	'
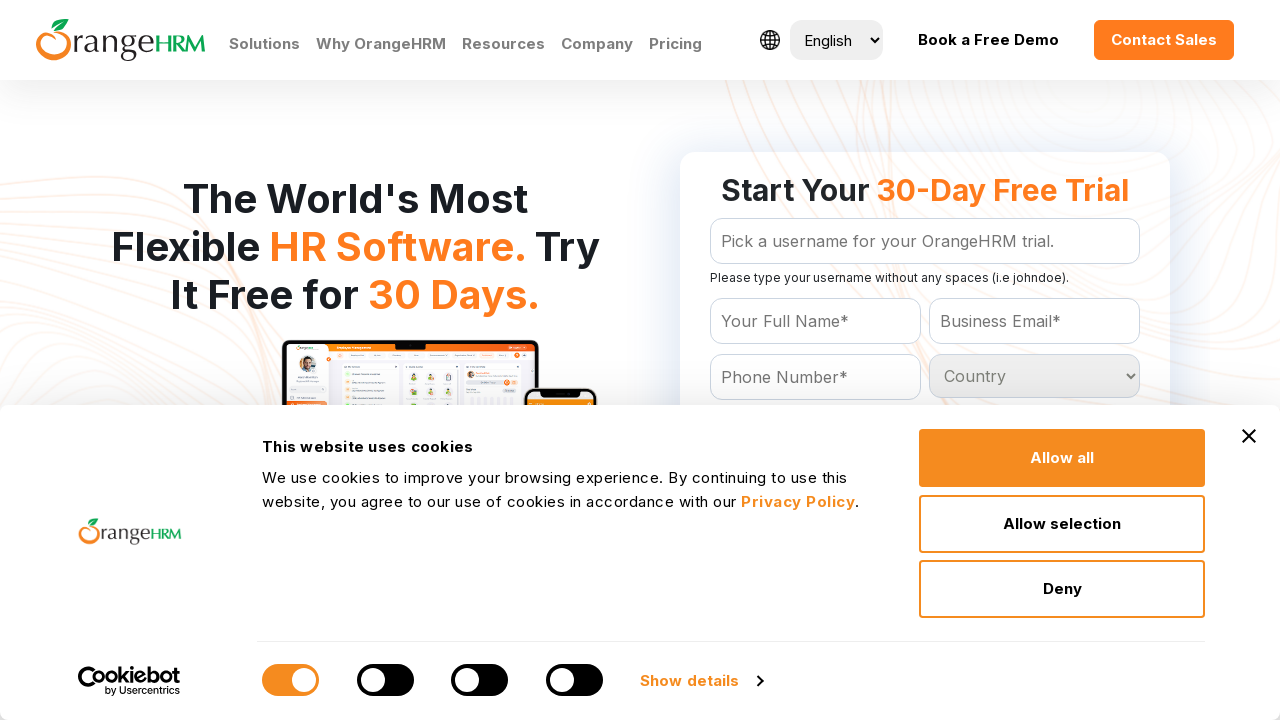

Retrieved option text: 'Iraq
	'
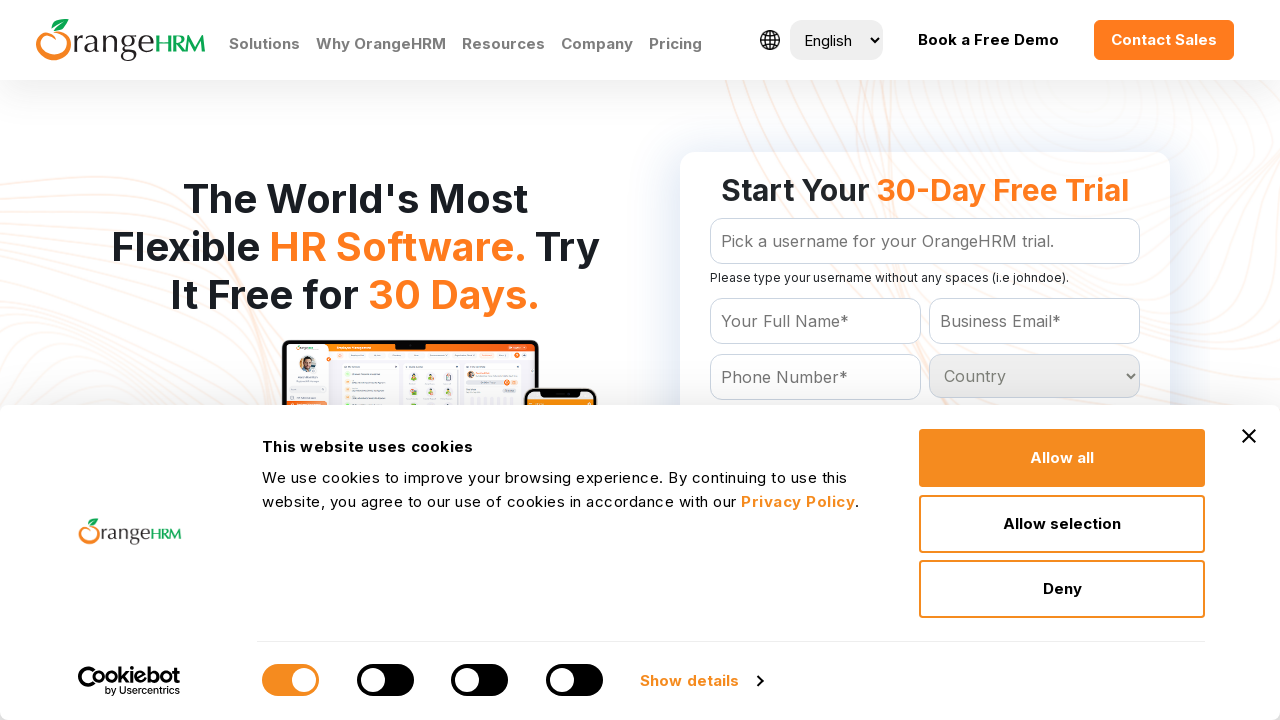

Retrieved option text: 'Ireland
	'
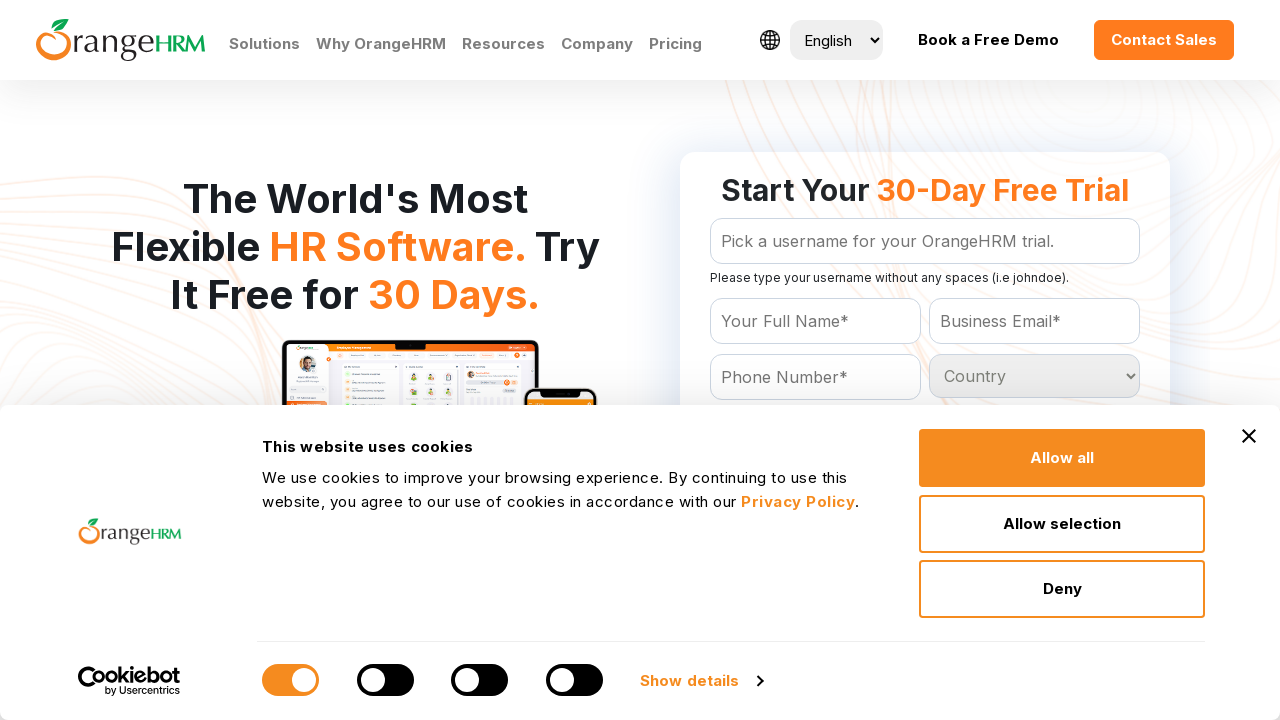

Retrieved option text: 'Israel
	'
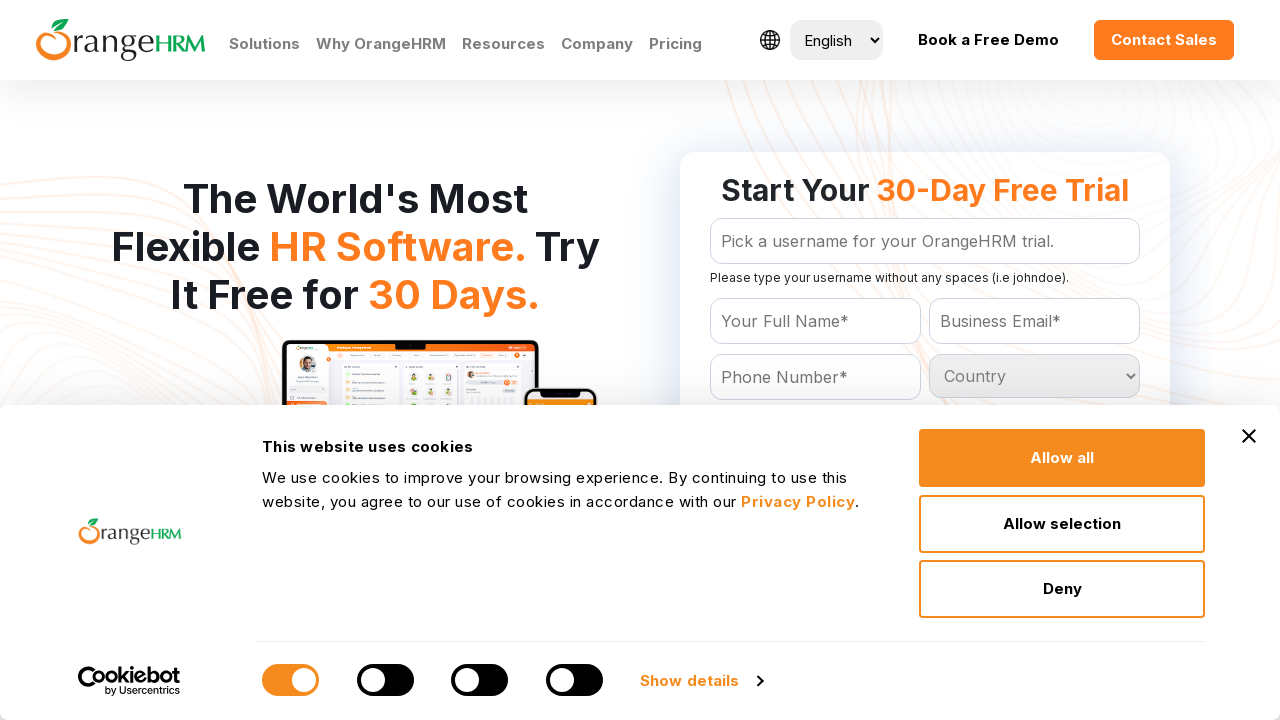

Retrieved option text: 'Italy
	'
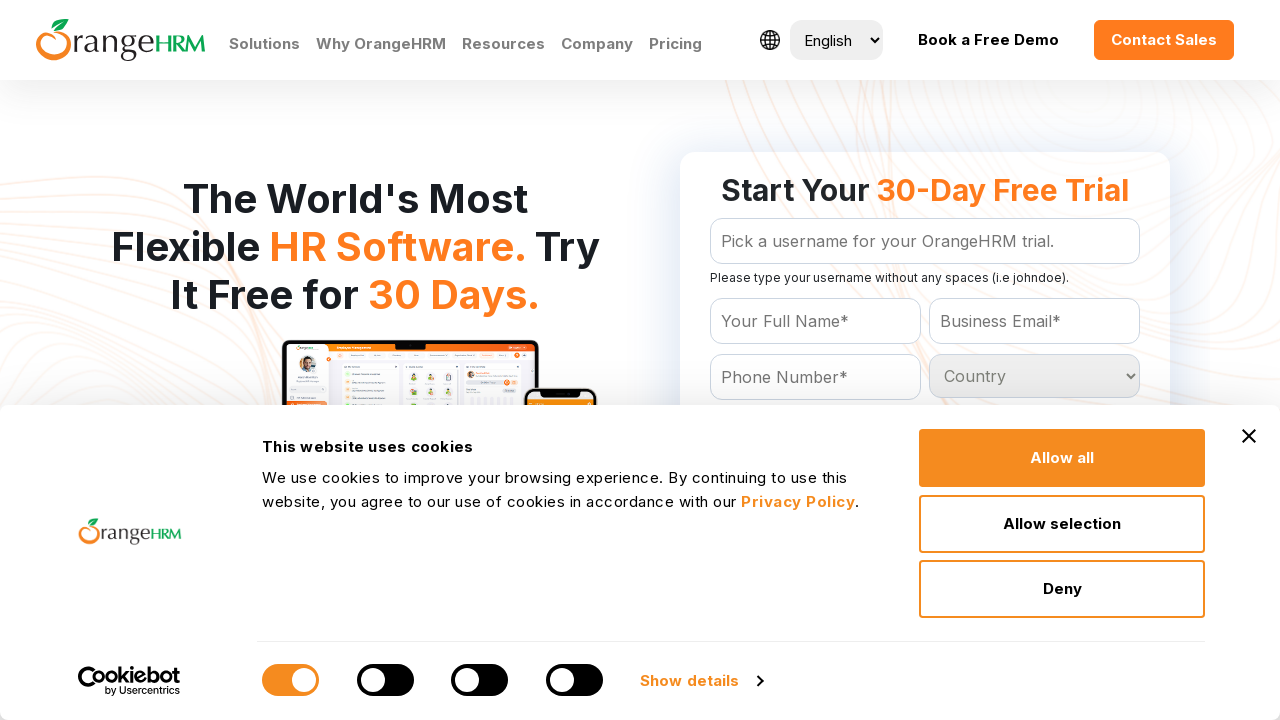

Retrieved option text: 'Jamaica
	'
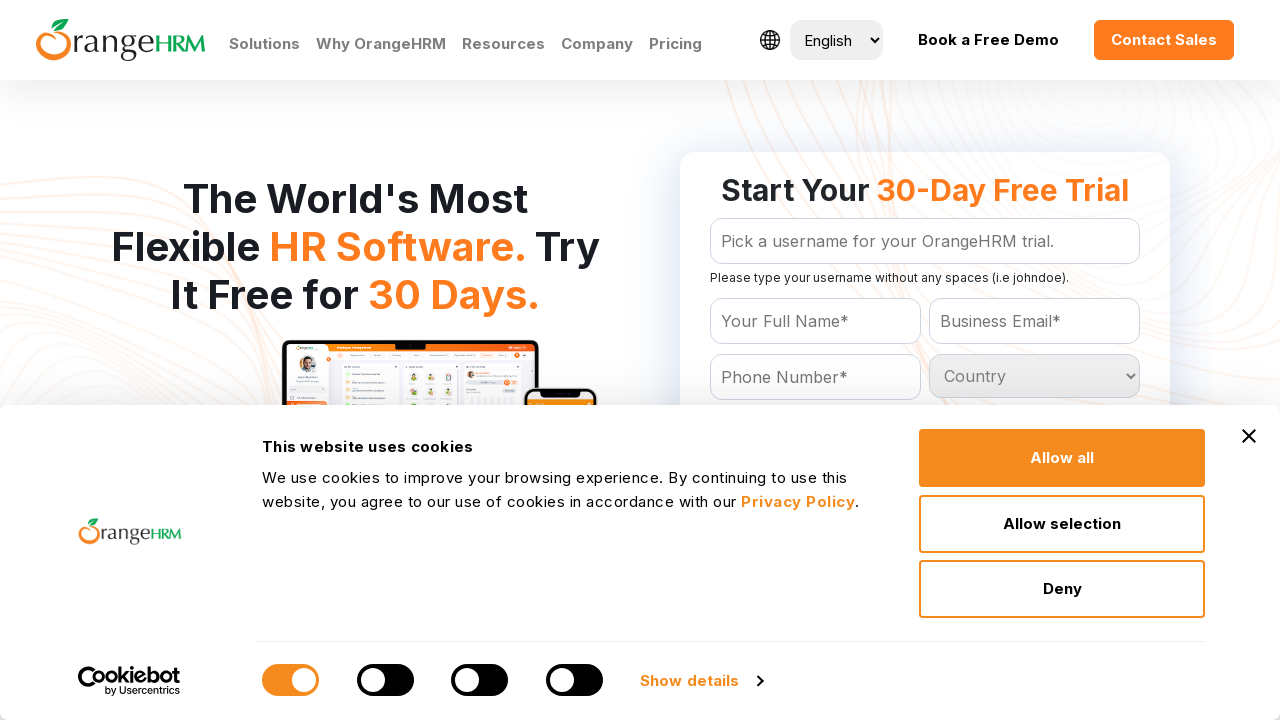

Retrieved option text: 'Japan
	'
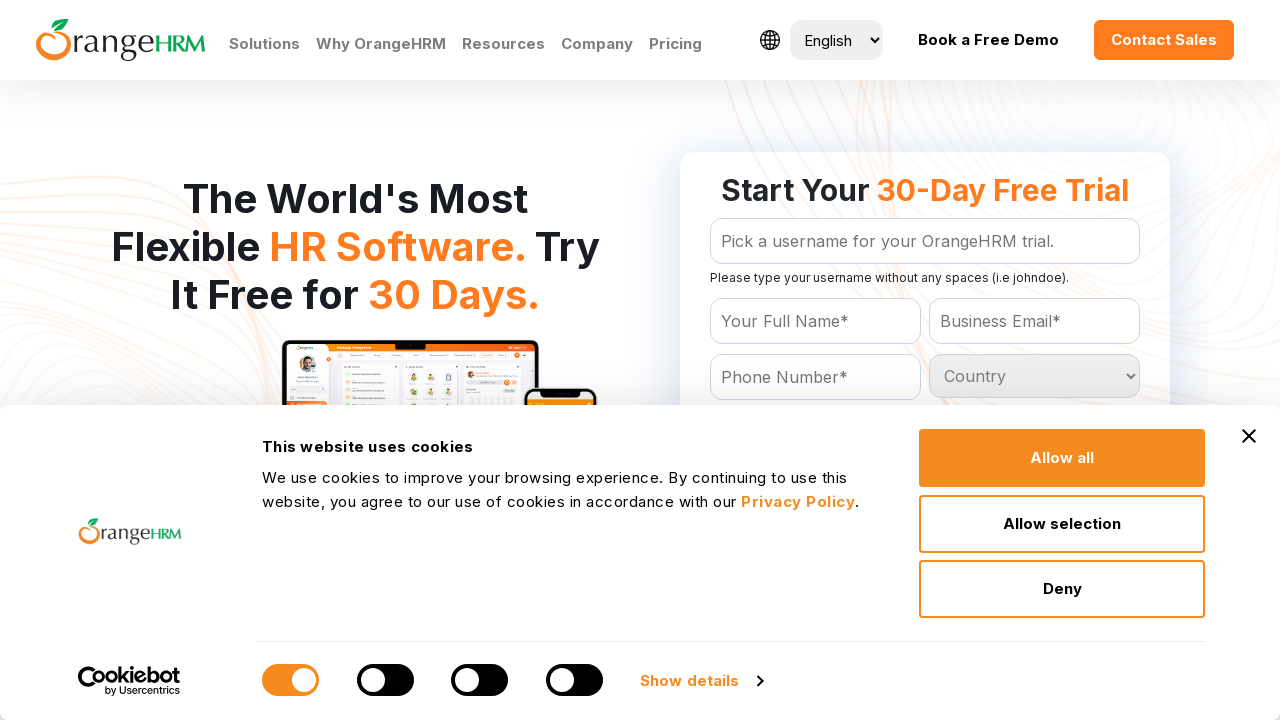

Retrieved option text: 'Jordan
	'
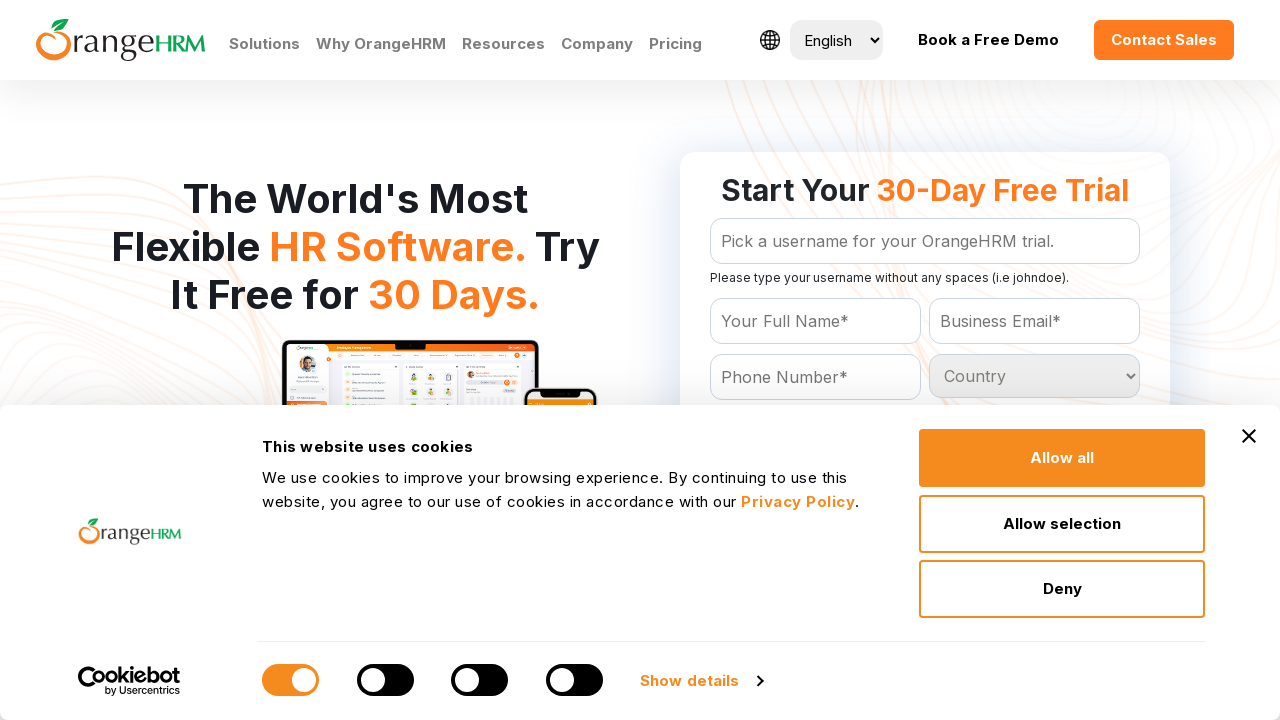

Retrieved option text: 'Kazakhstan
	'
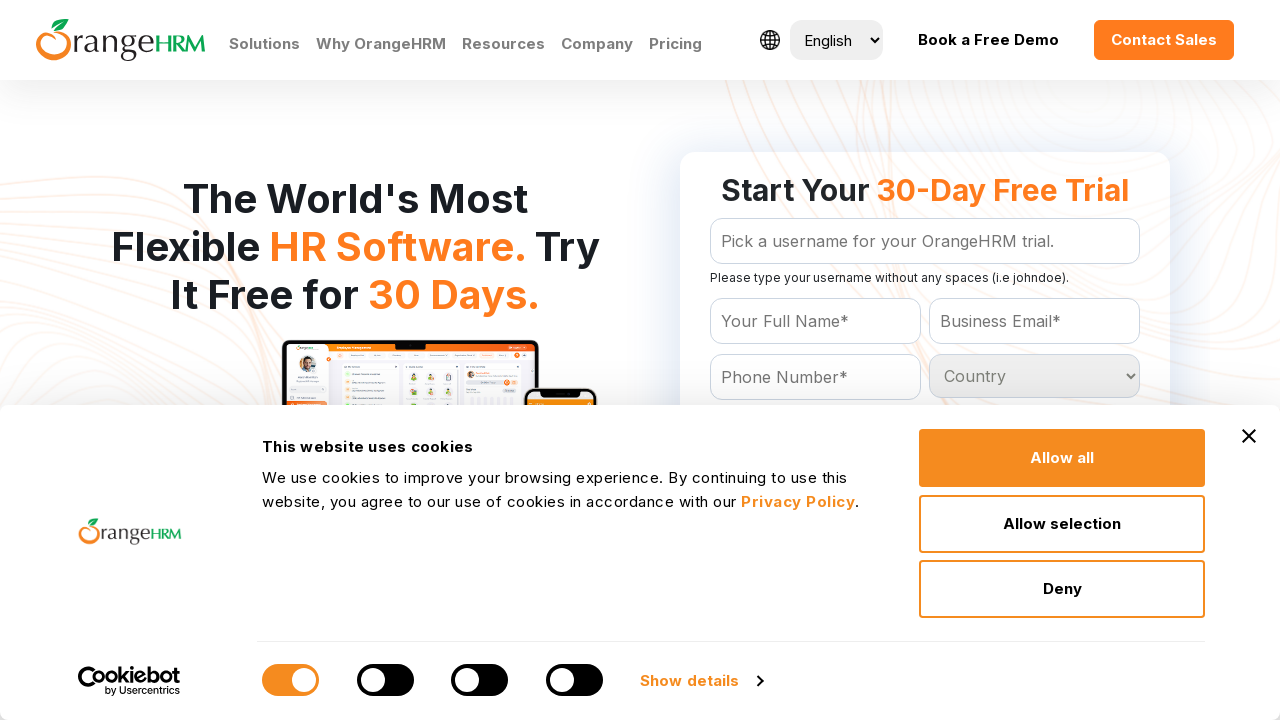

Retrieved option text: 'Kenya
	'
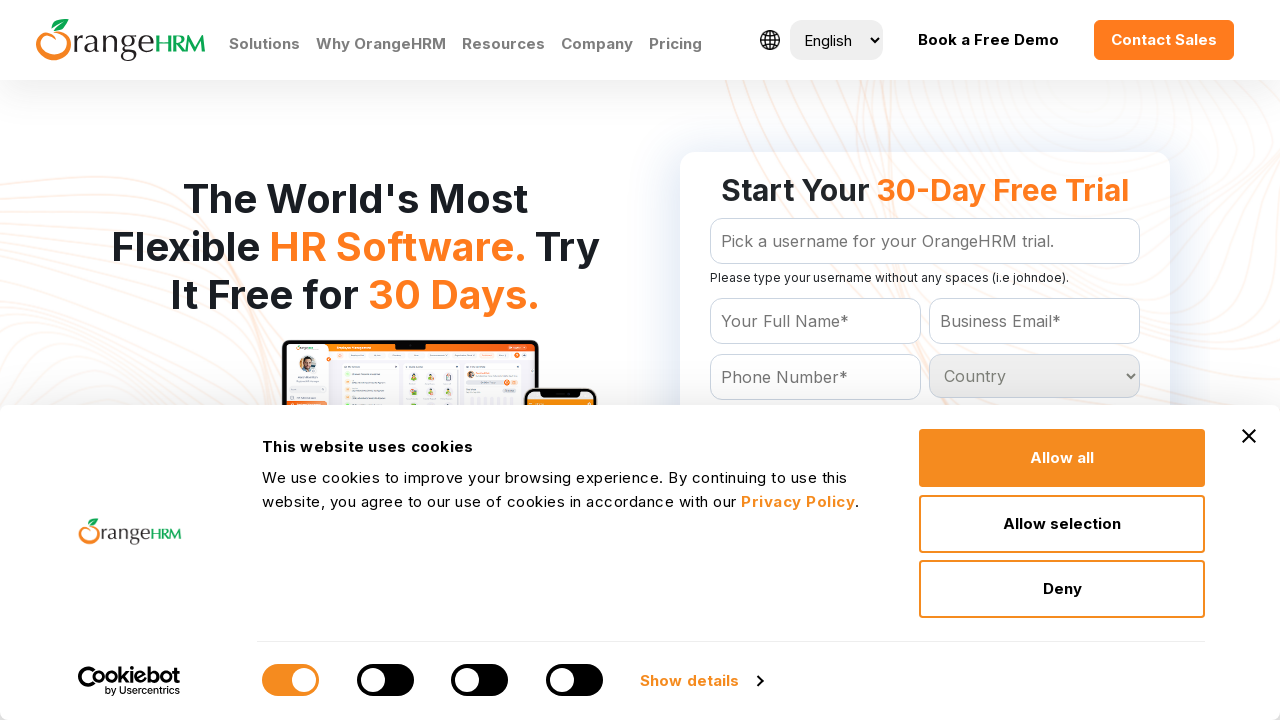

Retrieved option text: 'Kiribati
	'
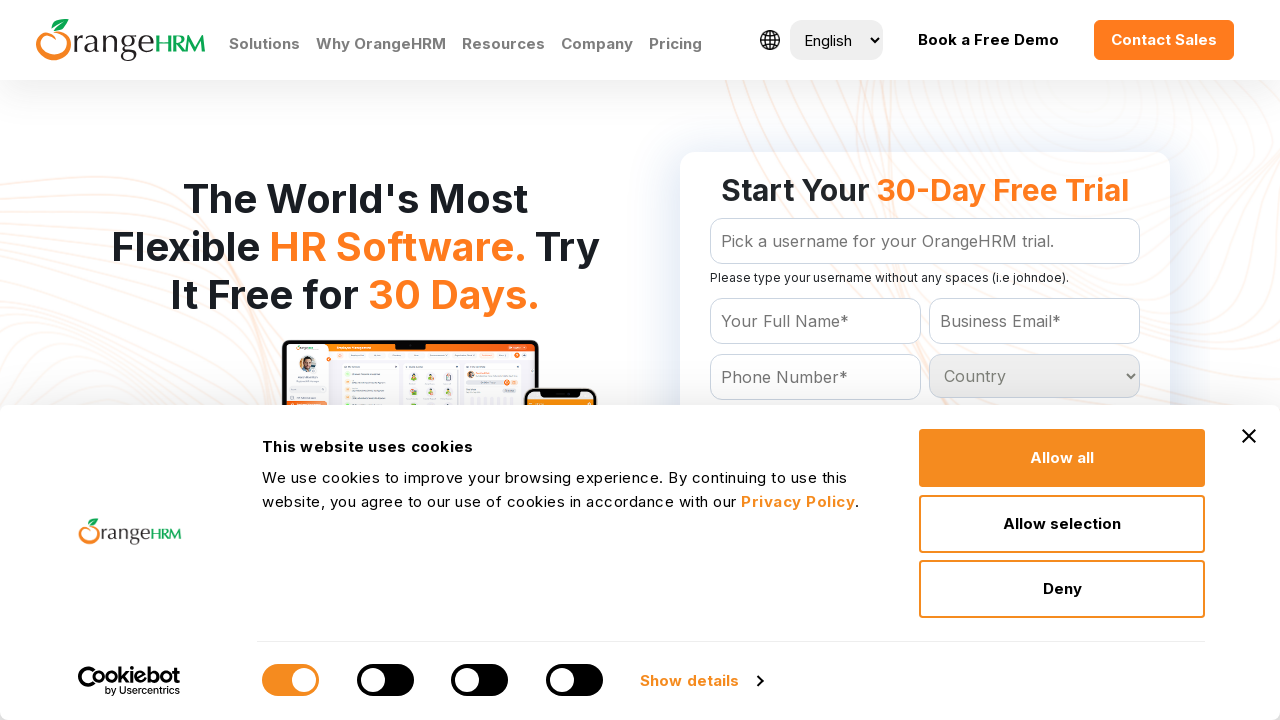

Retrieved option text: 'North Korea
	'
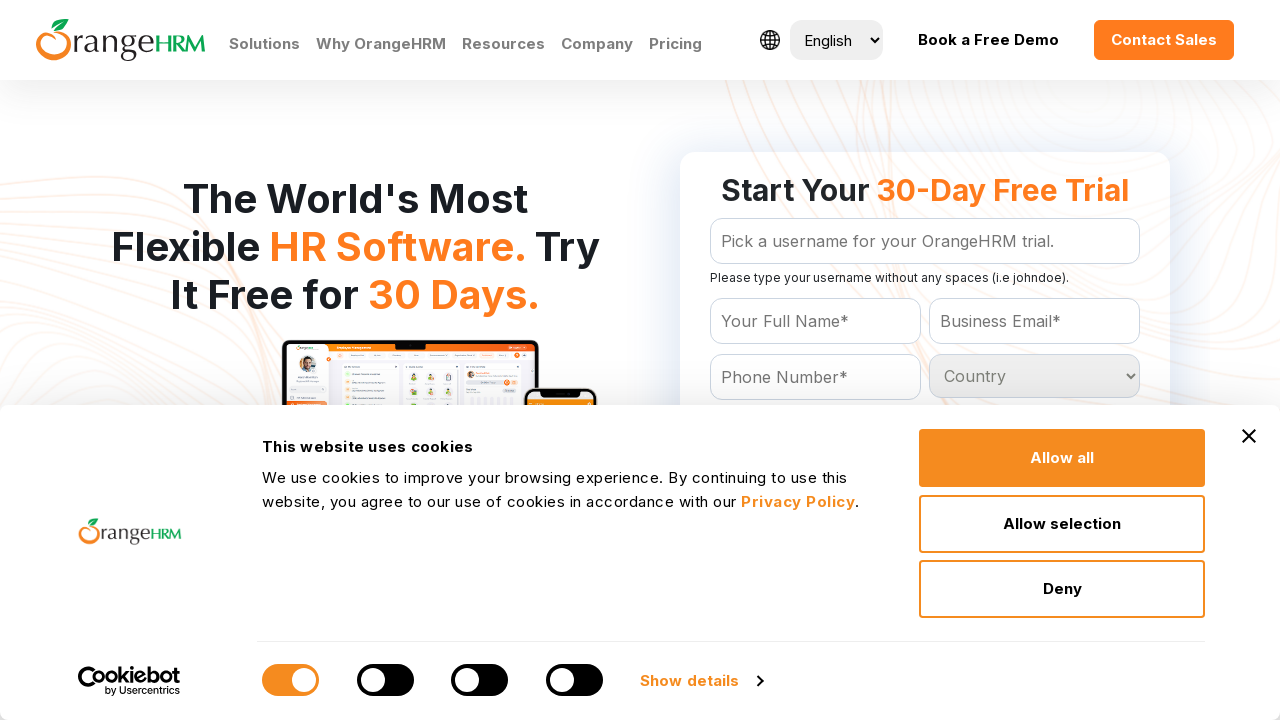

Retrieved option text: 'South Korea
	'
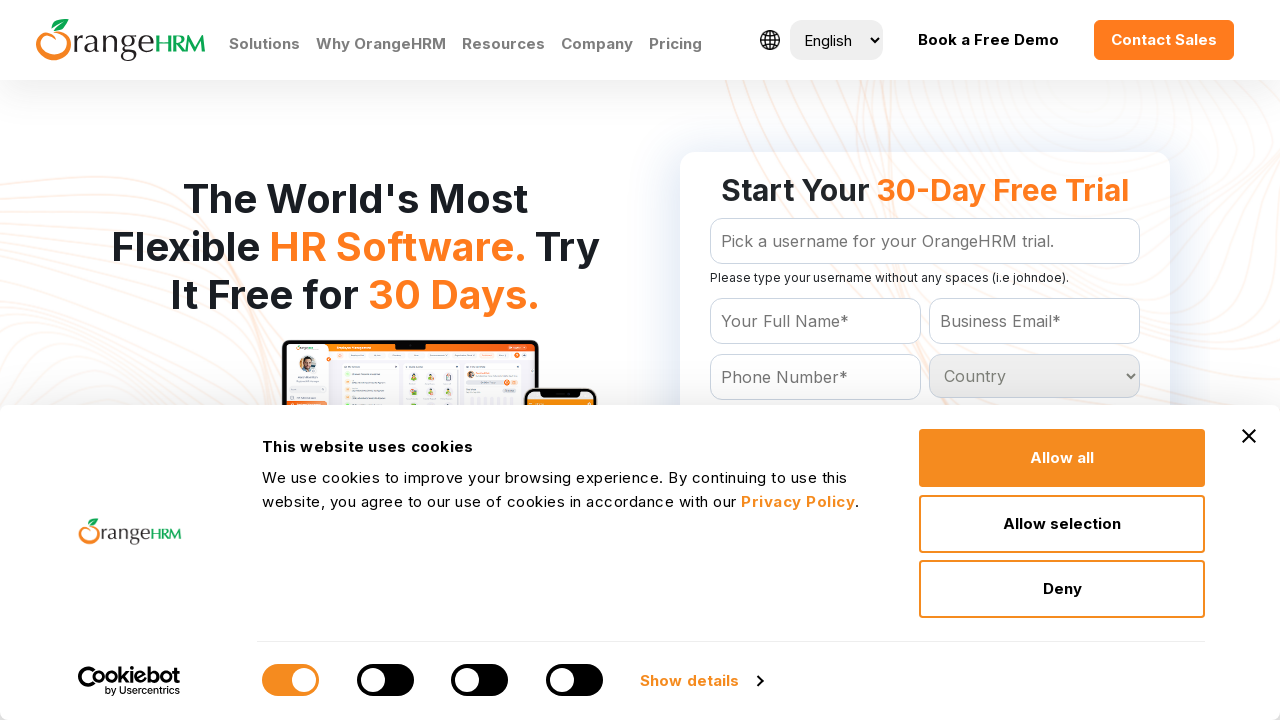

Retrieved option text: 'Kuwait
	'
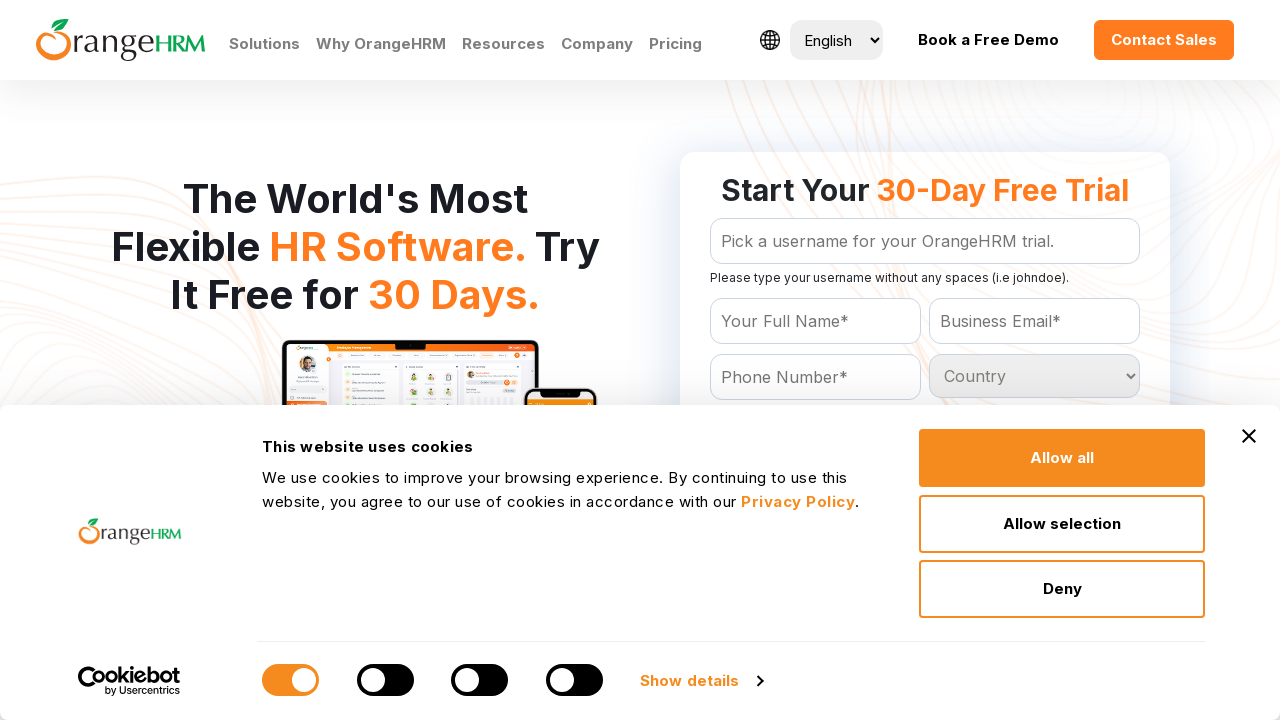

Retrieved option text: 'Kyrgyzstan
	'
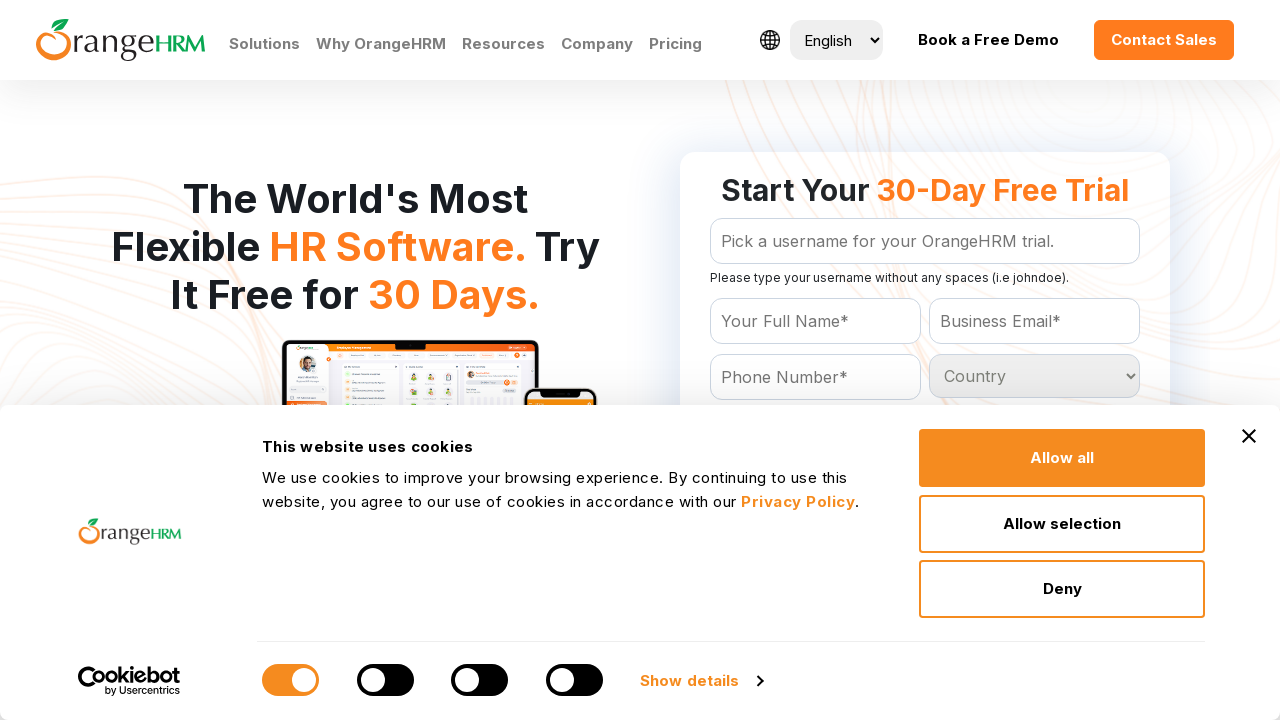

Retrieved option text: 'Laos
	'
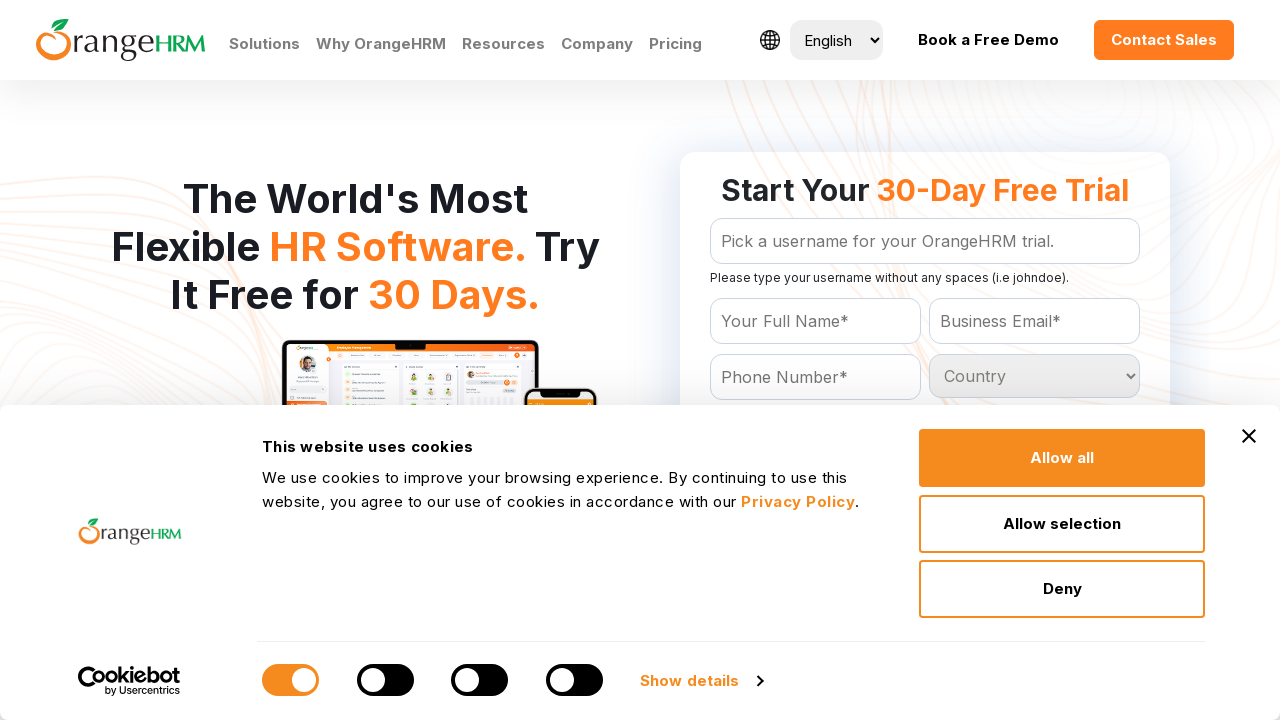

Retrieved option text: 'Latvia
	'
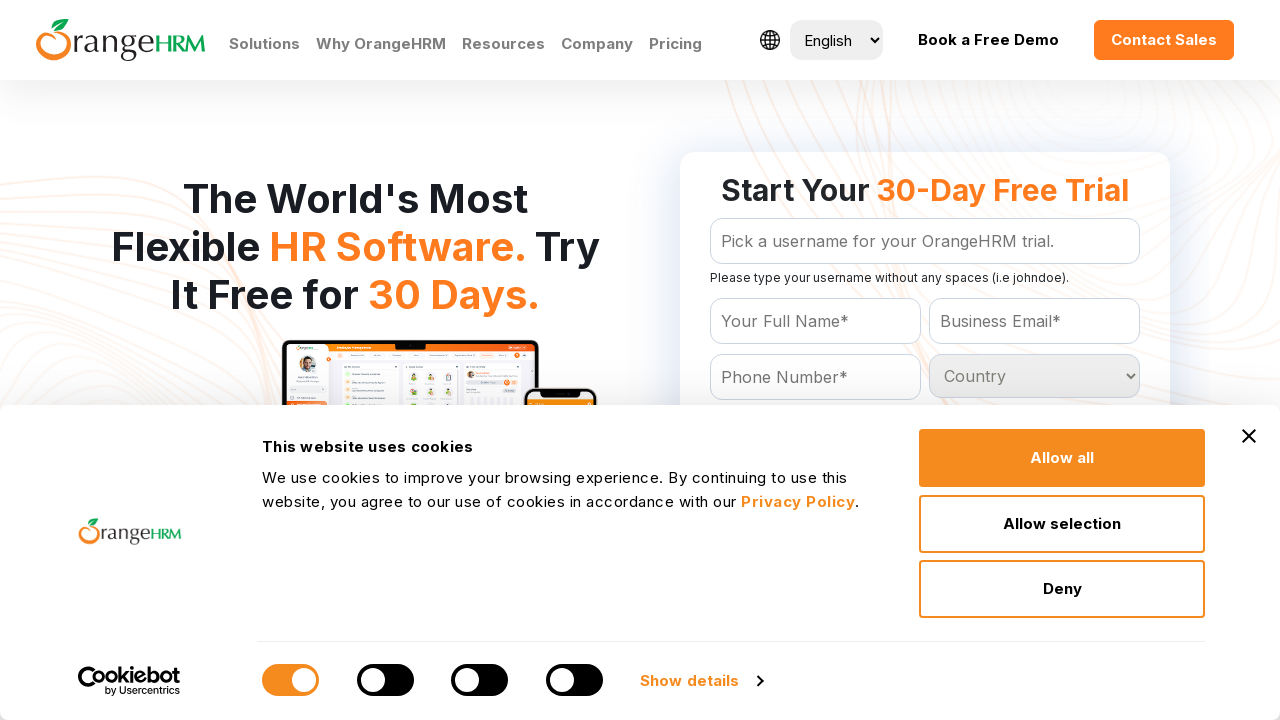

Retrieved option text: 'Lebanon
	'
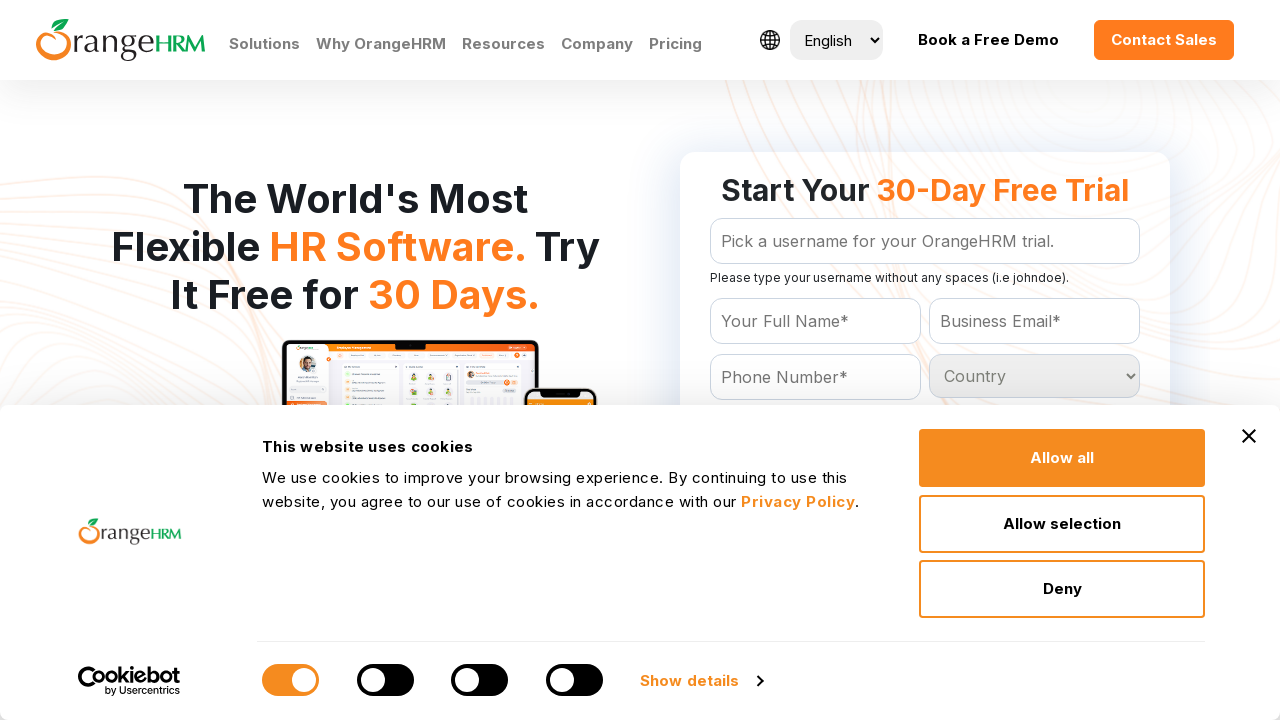

Retrieved option text: 'Lesotho
	'
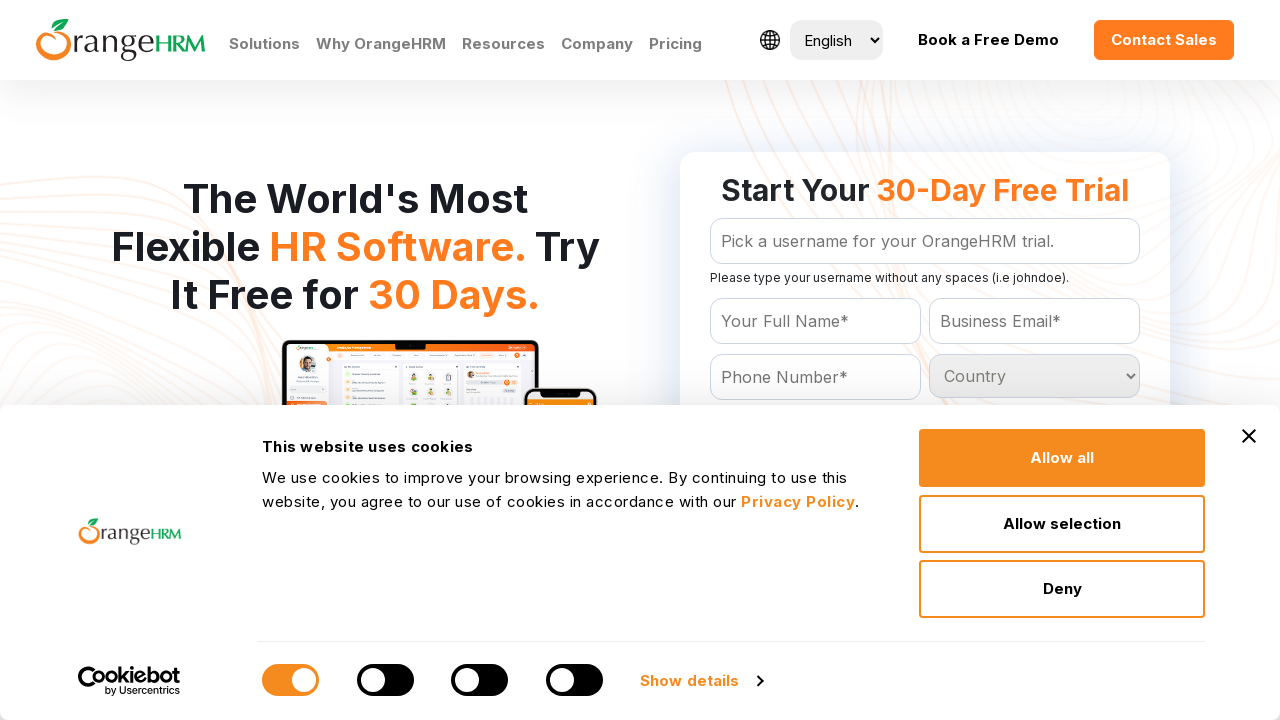

Retrieved option text: 'Liberia
	'
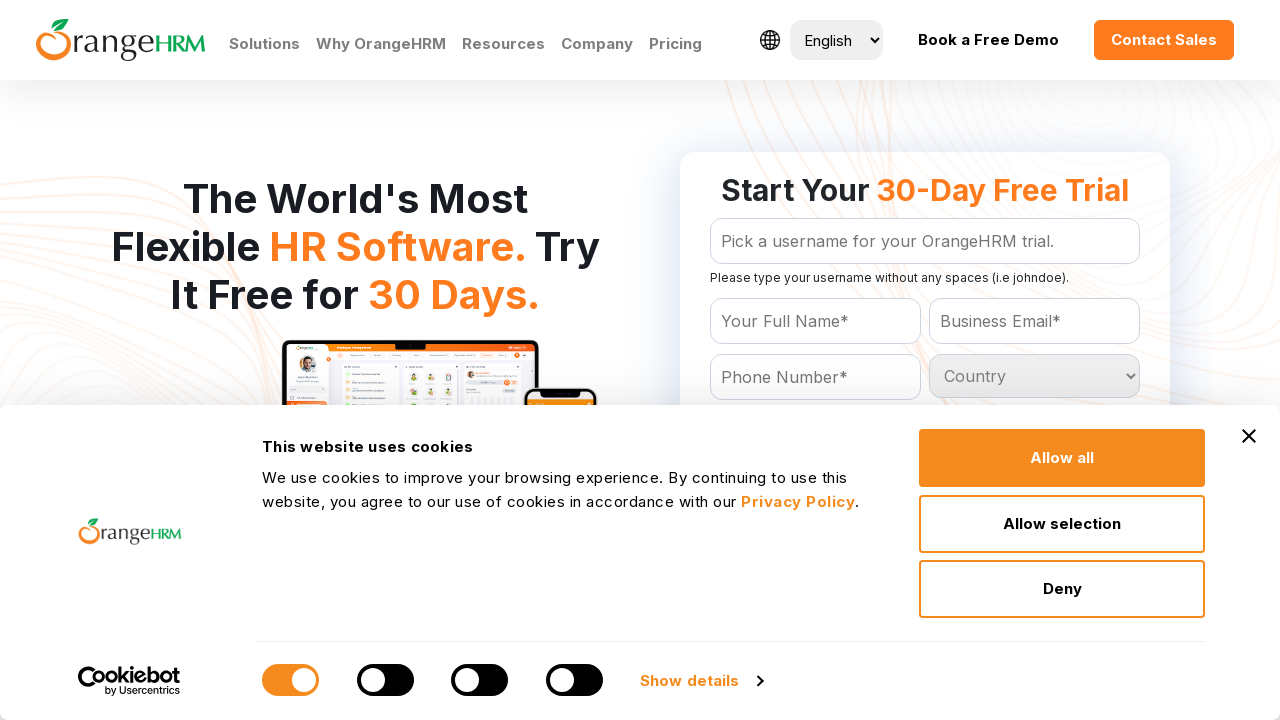

Retrieved option text: 'Libya
	'
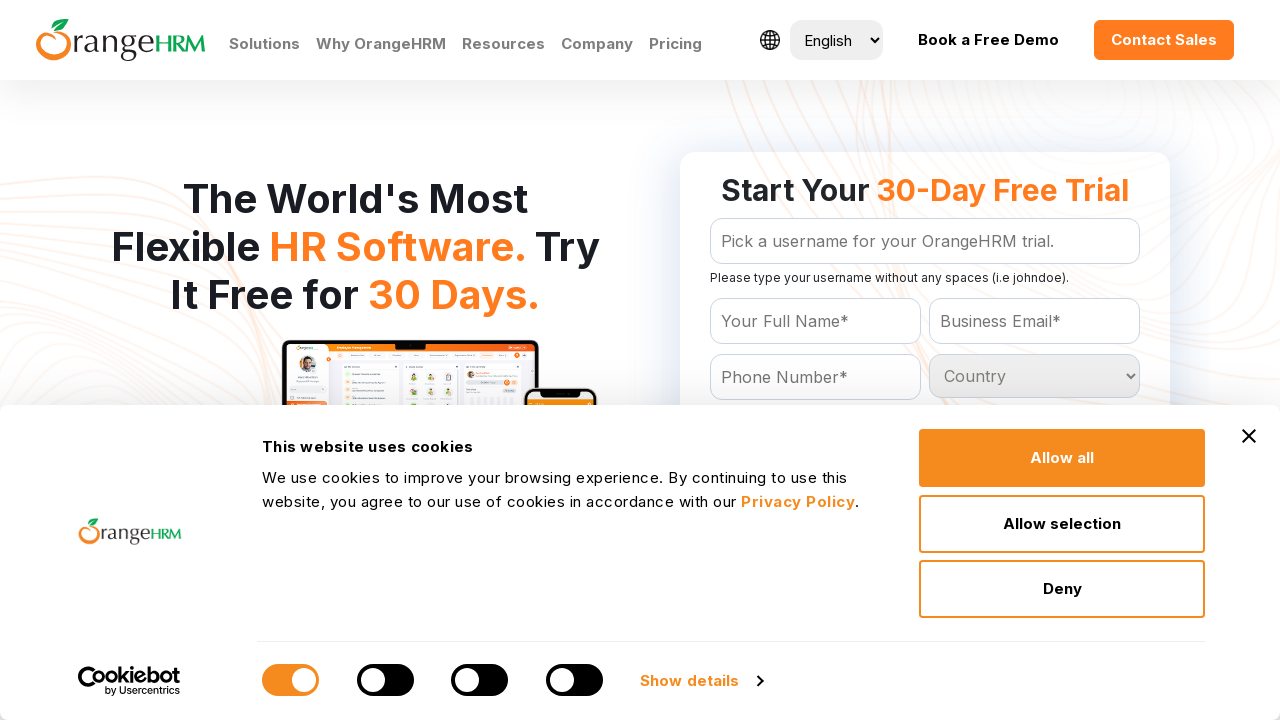

Retrieved option text: 'Liechtenstein
	'
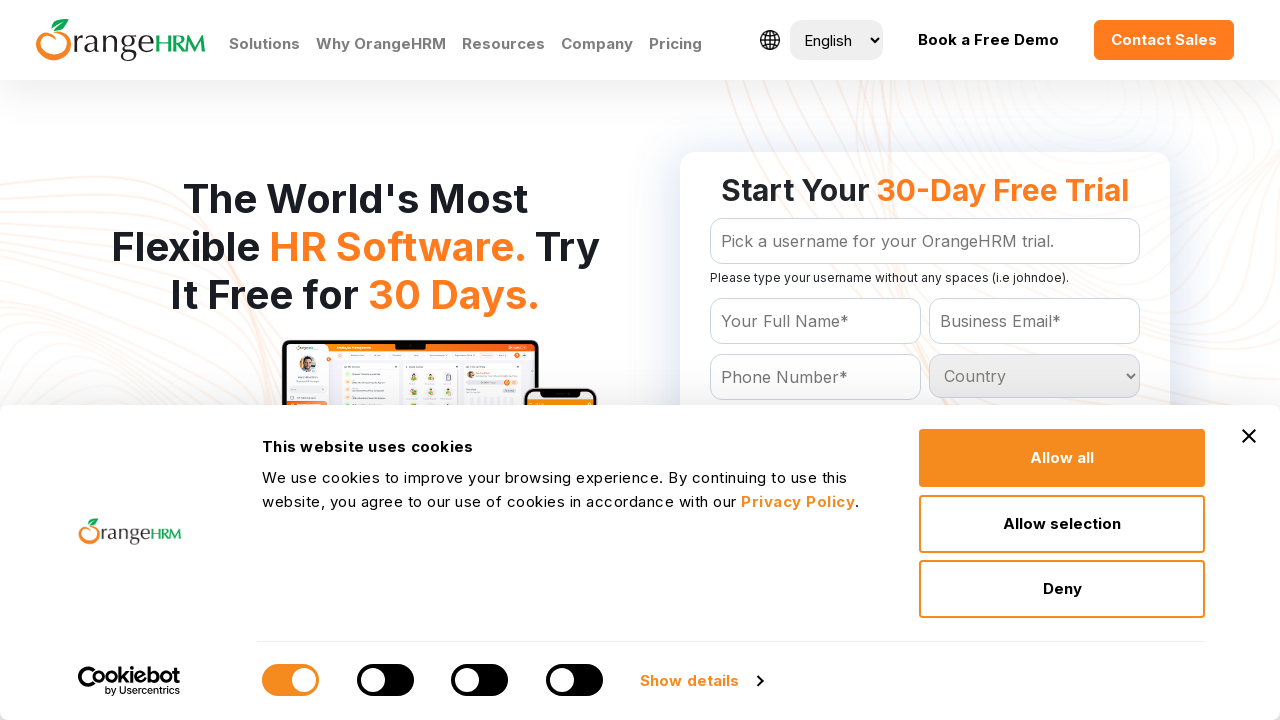

Retrieved option text: 'Lithuania
	'
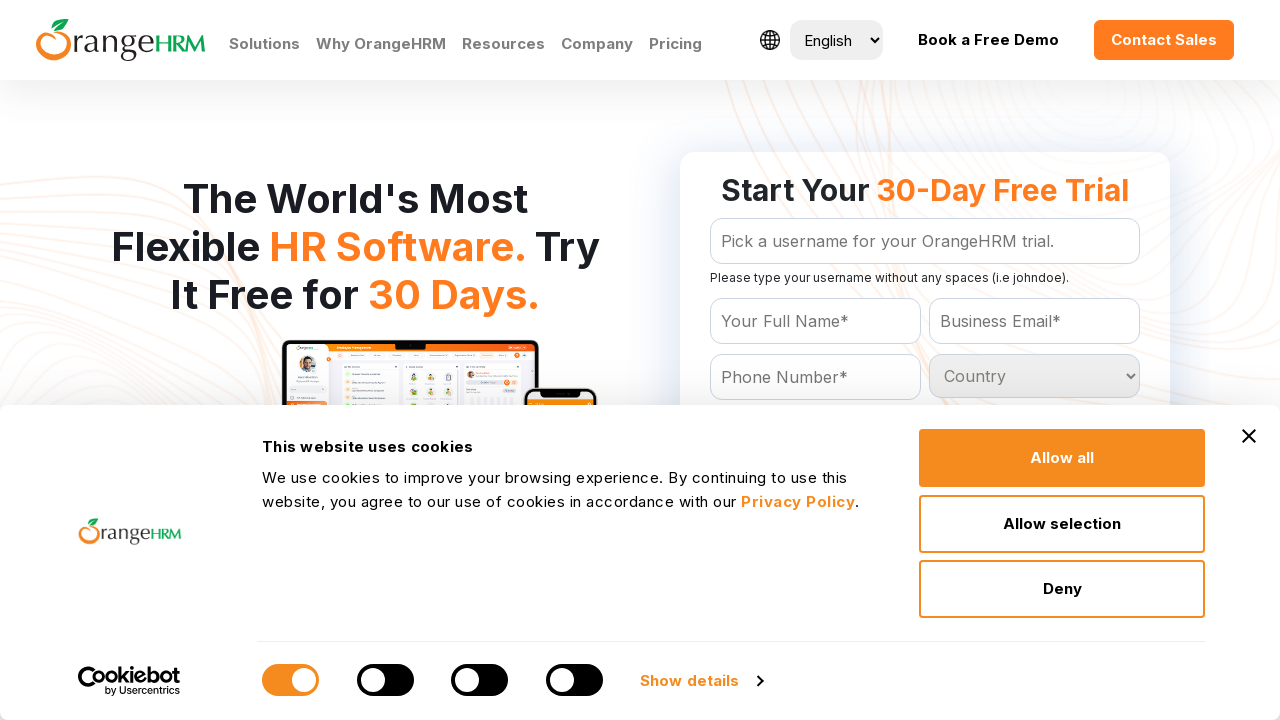

Retrieved option text: 'Luxembourg
	'
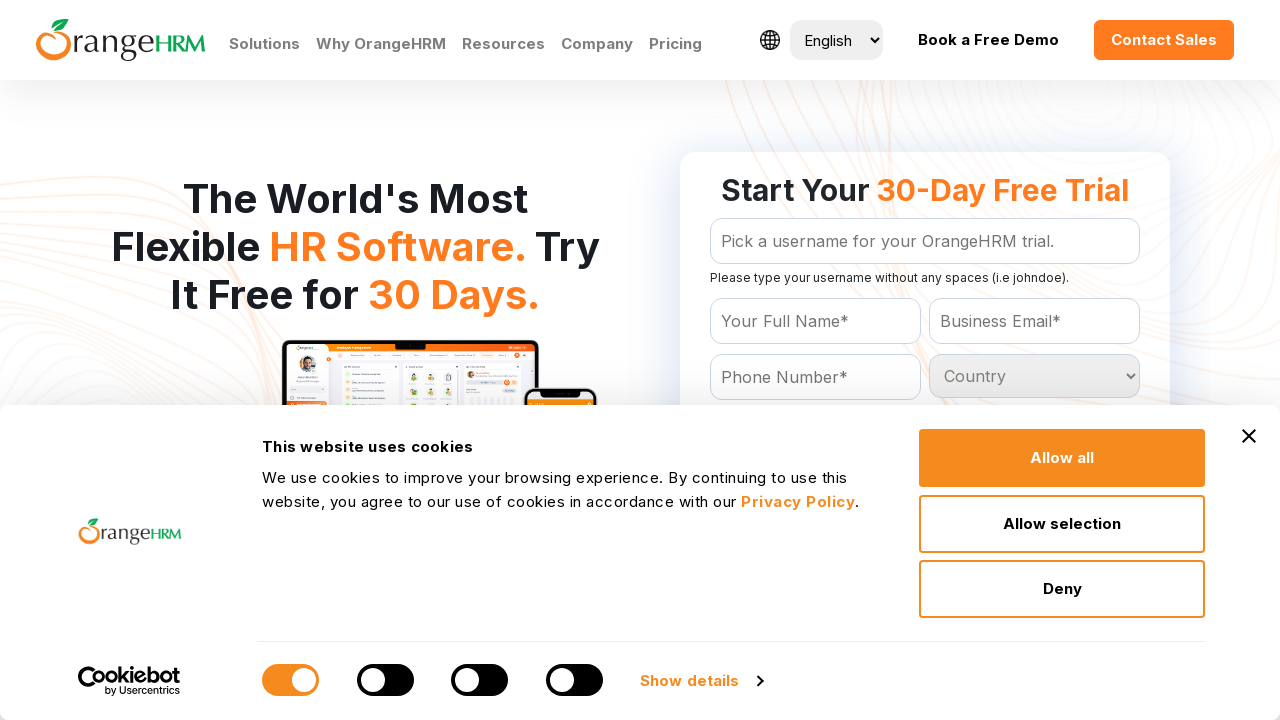

Retrieved option text: 'Macau
	'
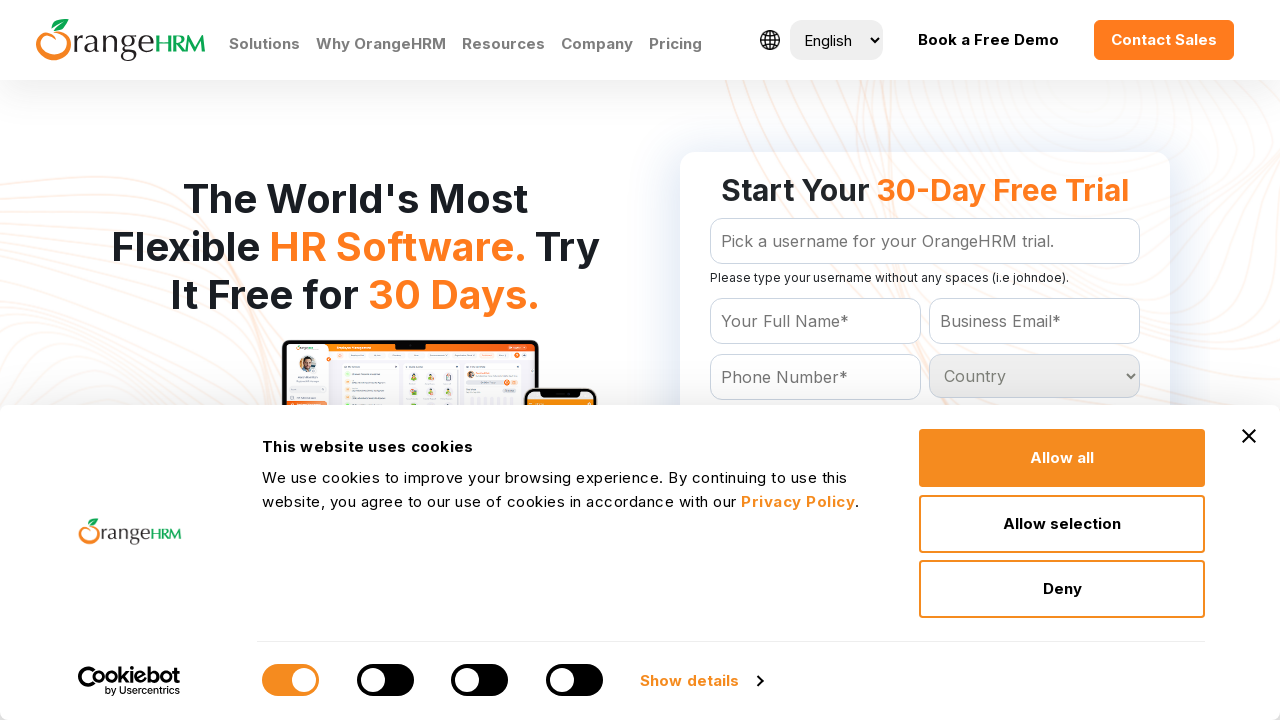

Retrieved option text: 'Macedonia
	'
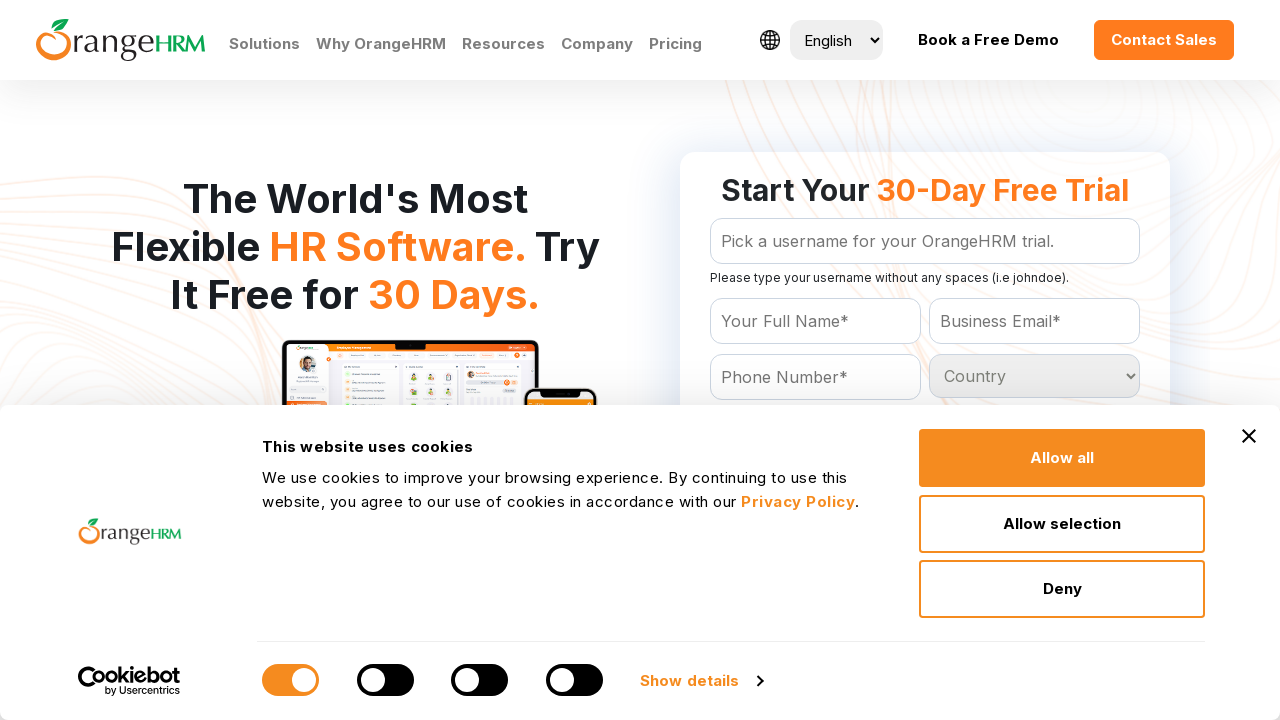

Retrieved option text: 'Madagascar
	'
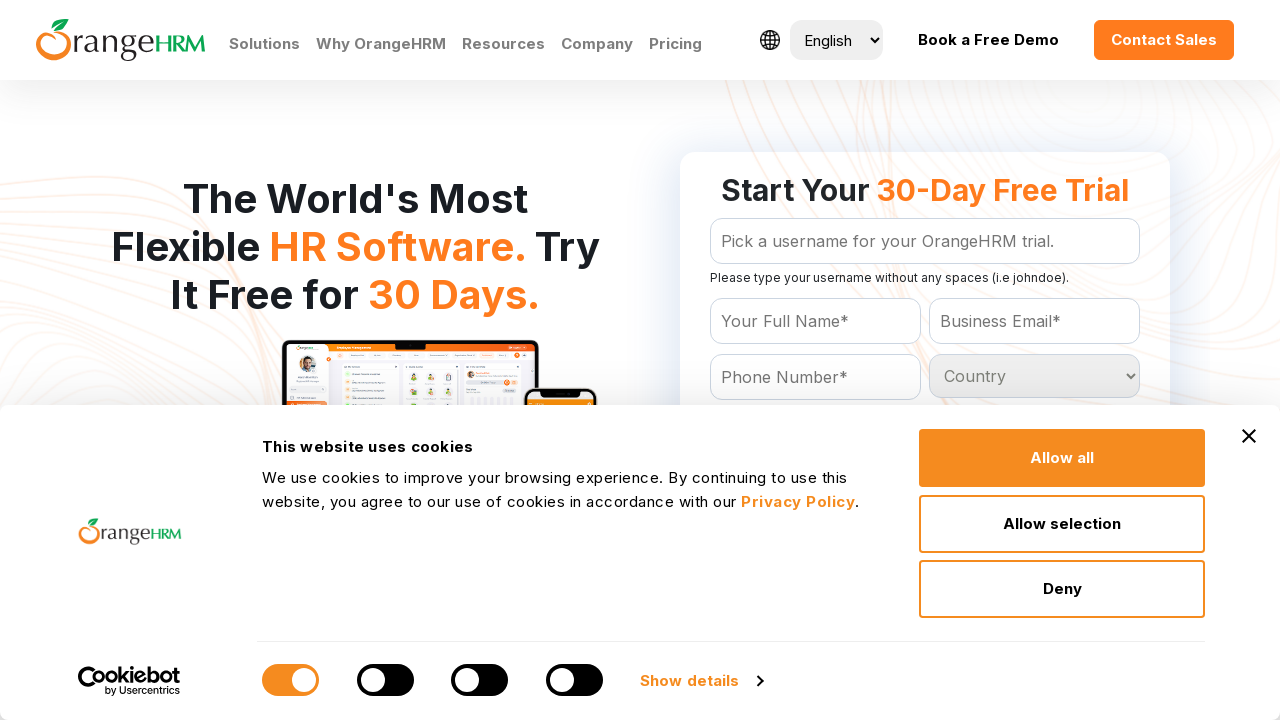

Retrieved option text: 'Malawi
	'
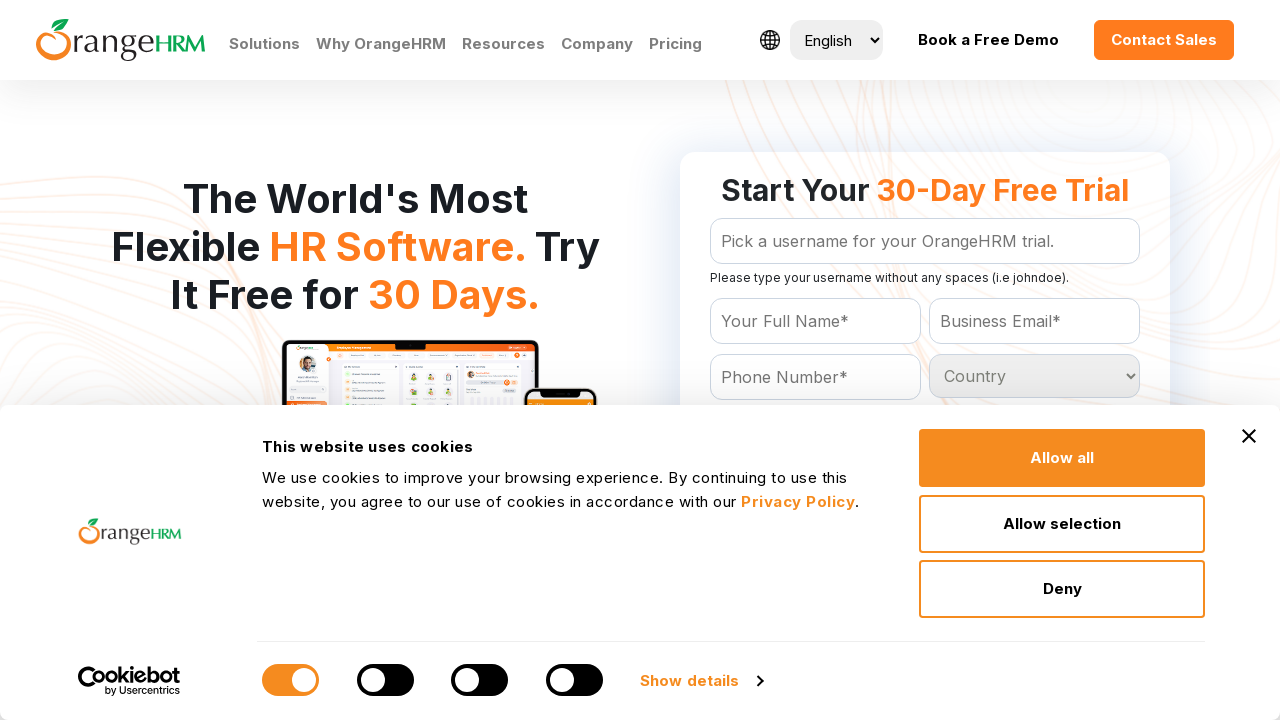

Retrieved option text: 'Malaysia
	'
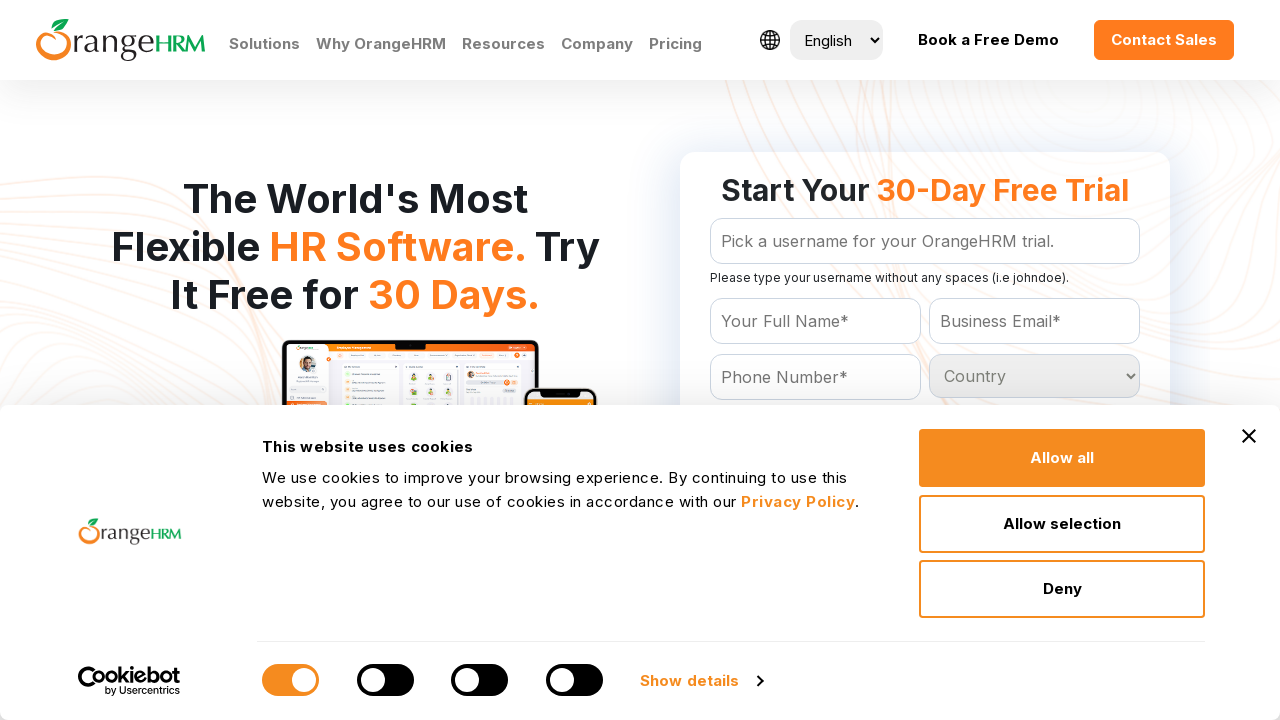

Retrieved option text: 'Maldives
	'
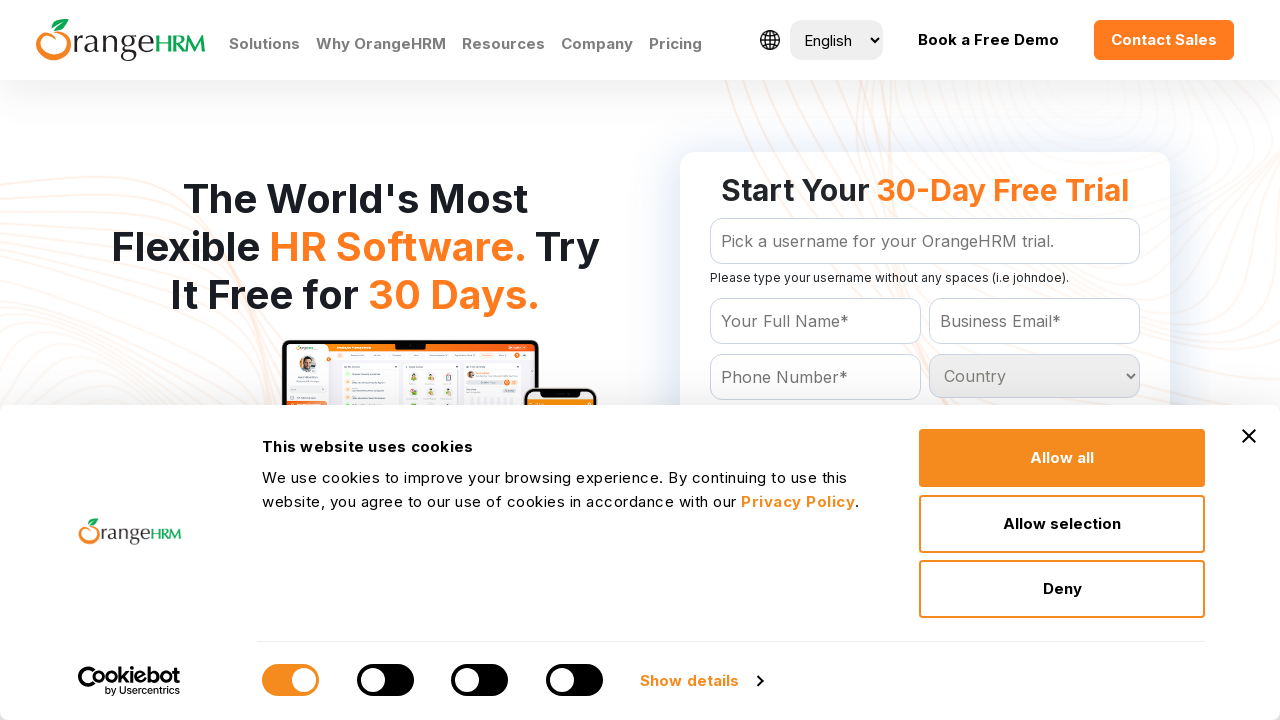

Retrieved option text: 'Mali
	'
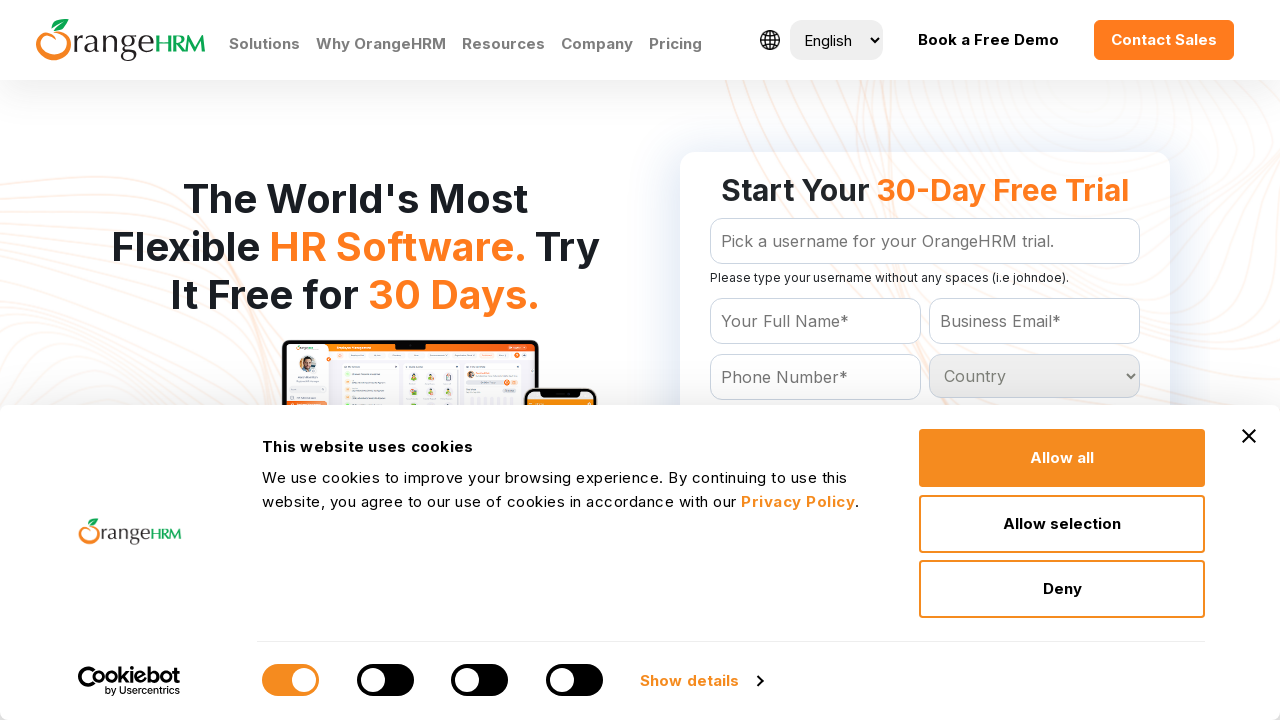

Retrieved option text: 'Malta
	'
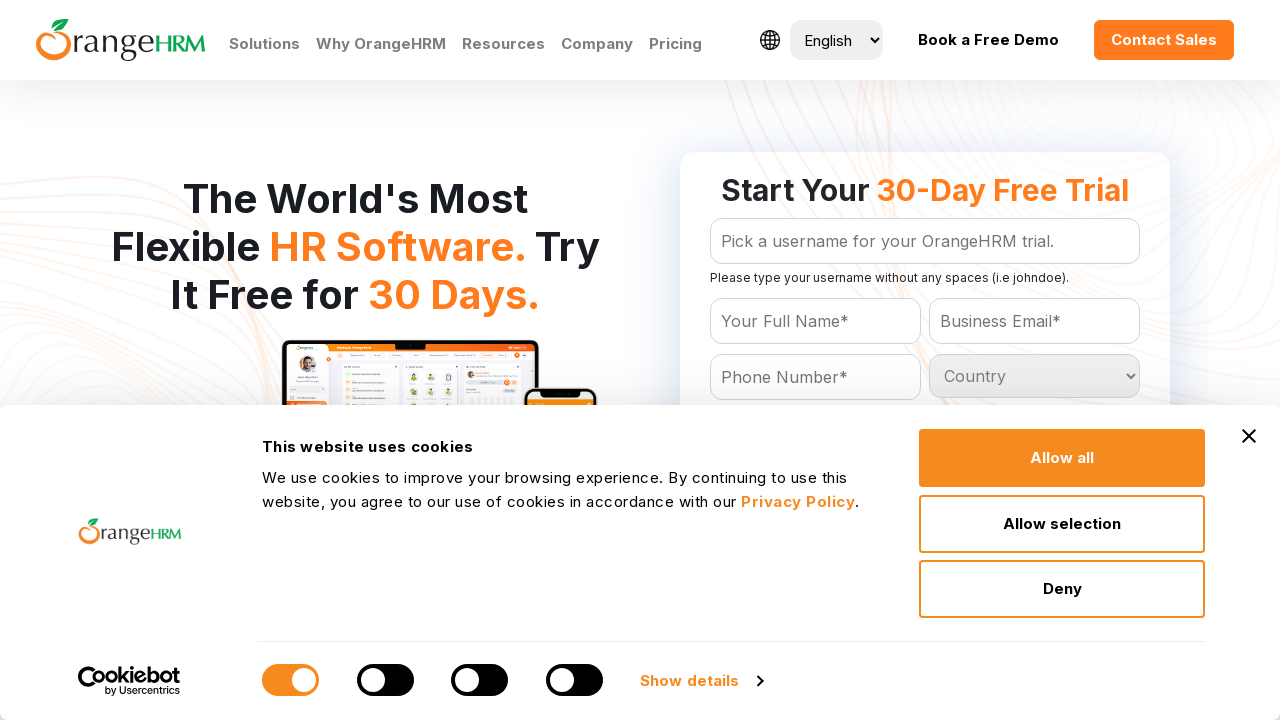

Retrieved option text: 'Marshall Islands
	'
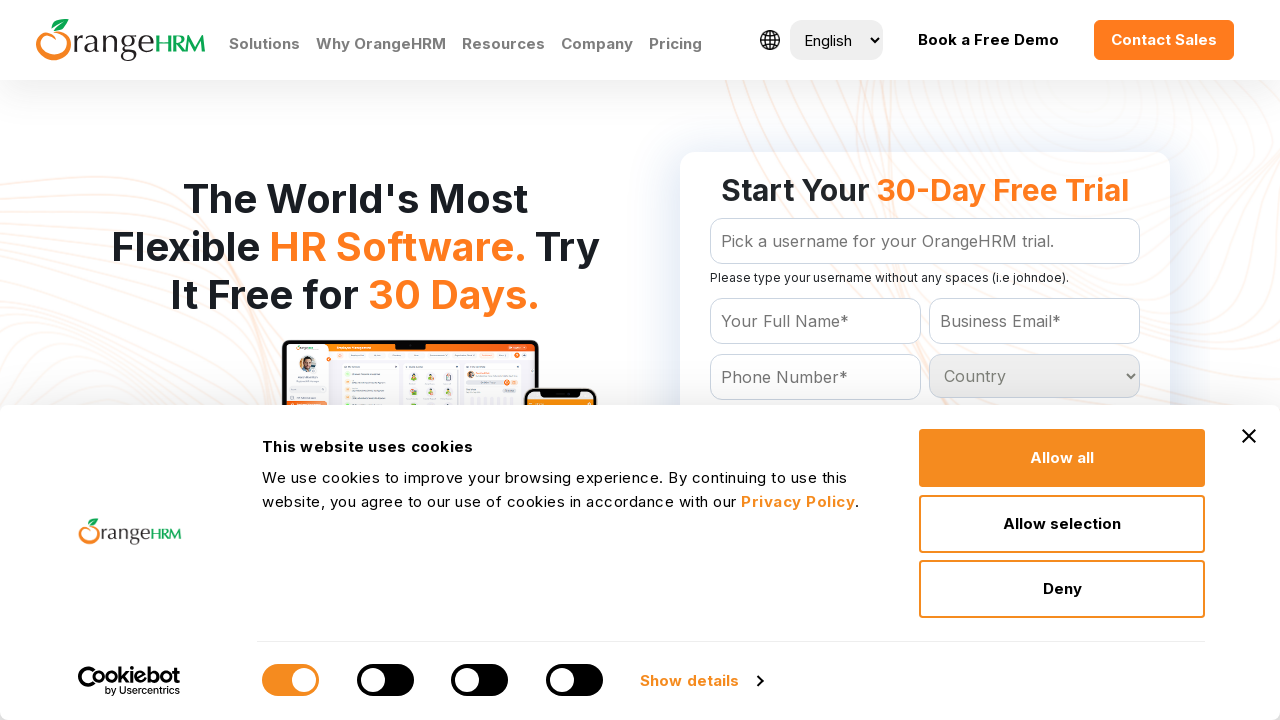

Retrieved option text: 'Martinique
	'
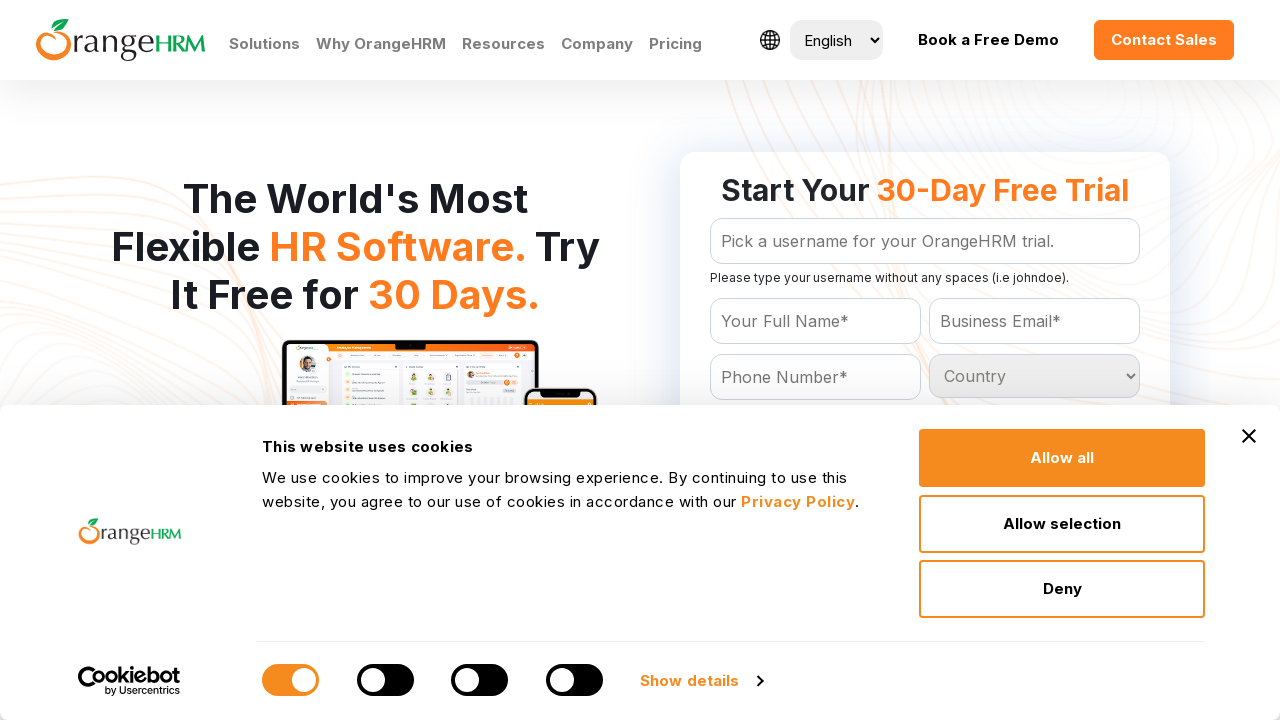

Retrieved option text: 'Mauritania
	'
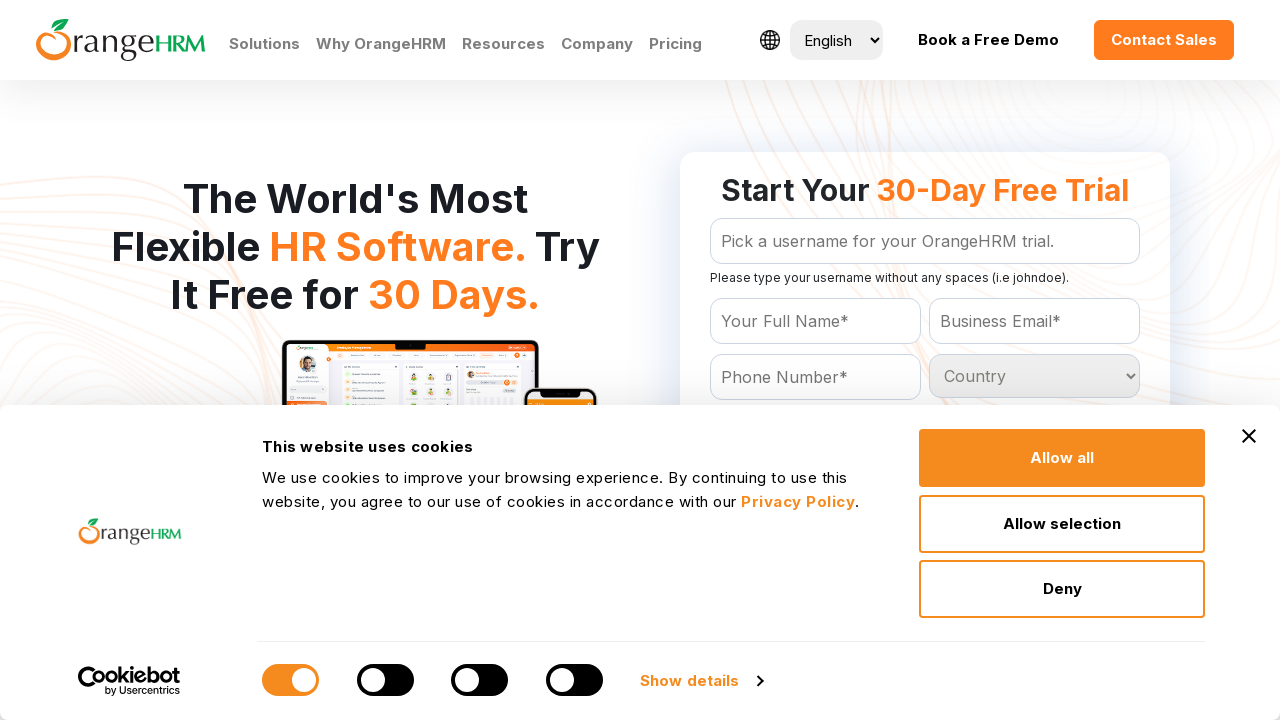

Retrieved option text: 'Mauritius
	'
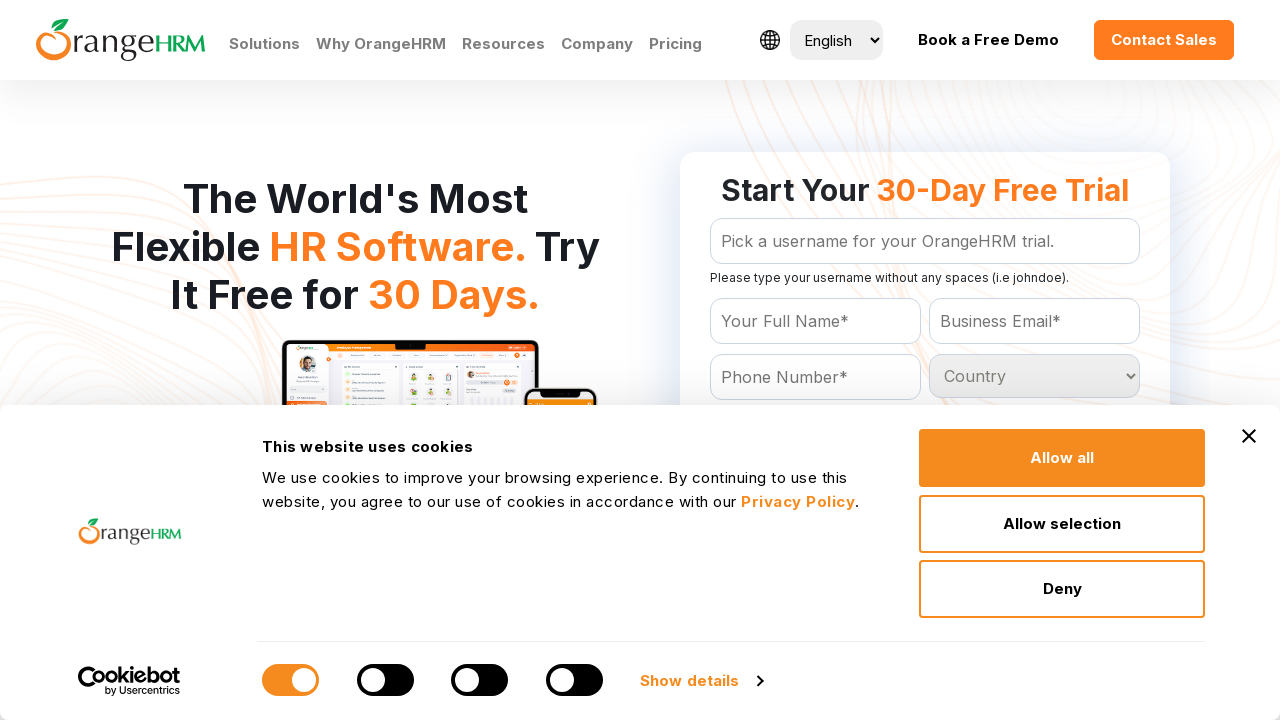

Retrieved option text: 'Mayotte
	'
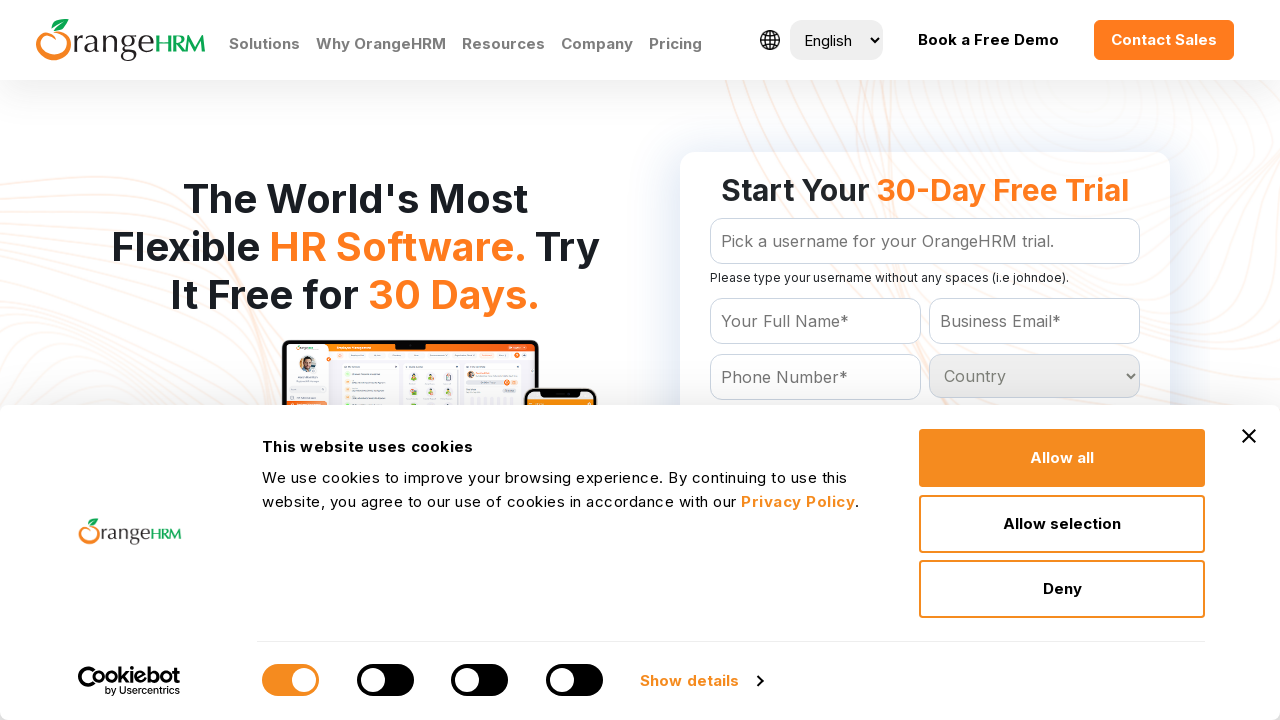

Retrieved option text: 'Mexico
	'
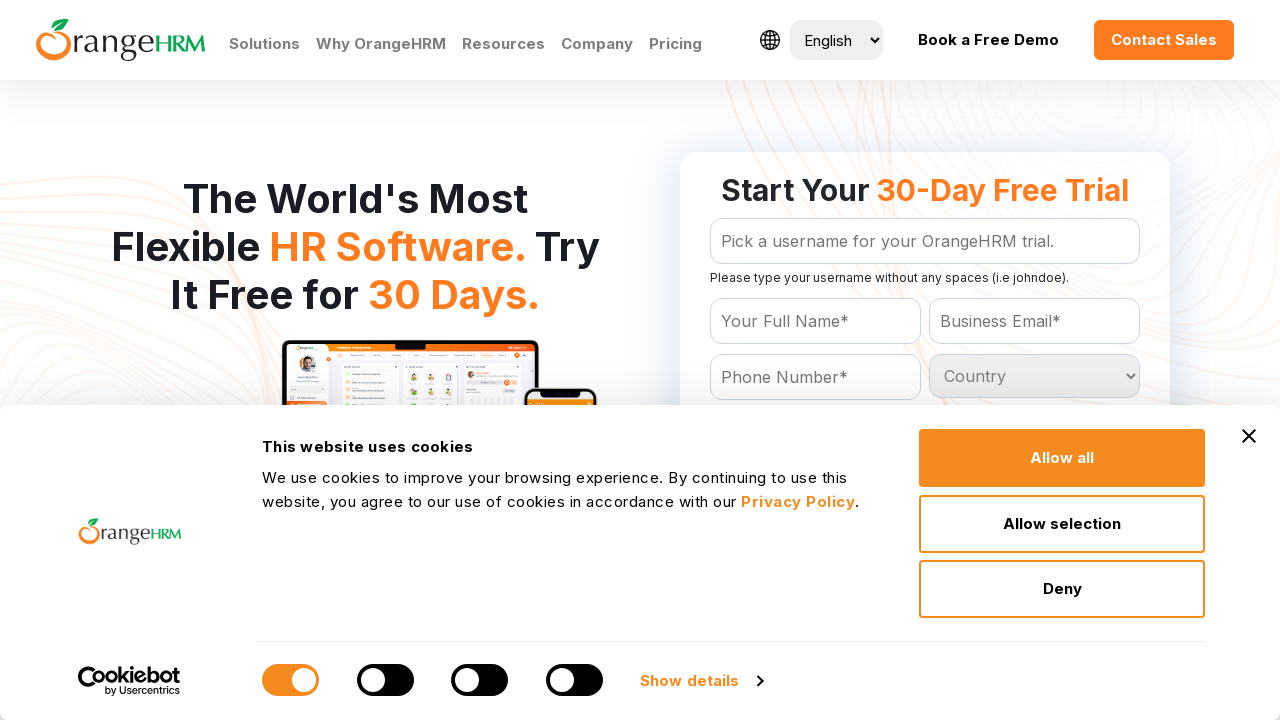

Retrieved option text: 'Moldova
	'
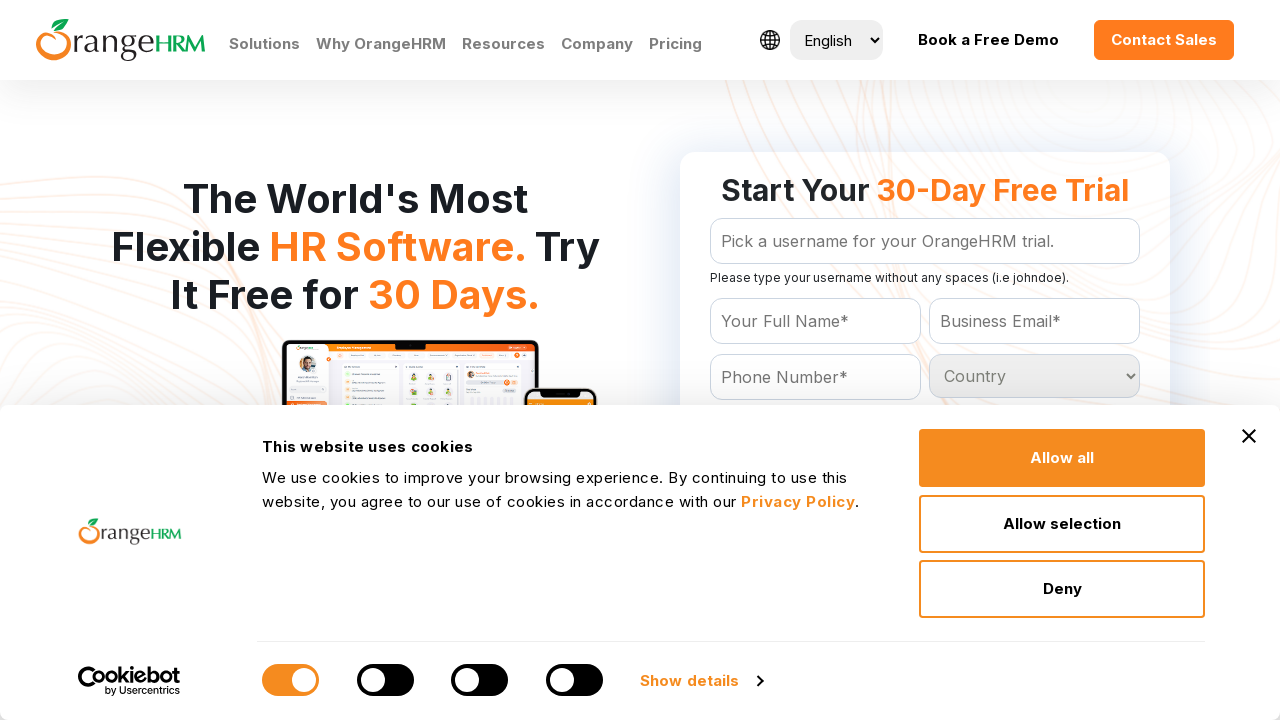

Retrieved option text: 'Monaco
	'
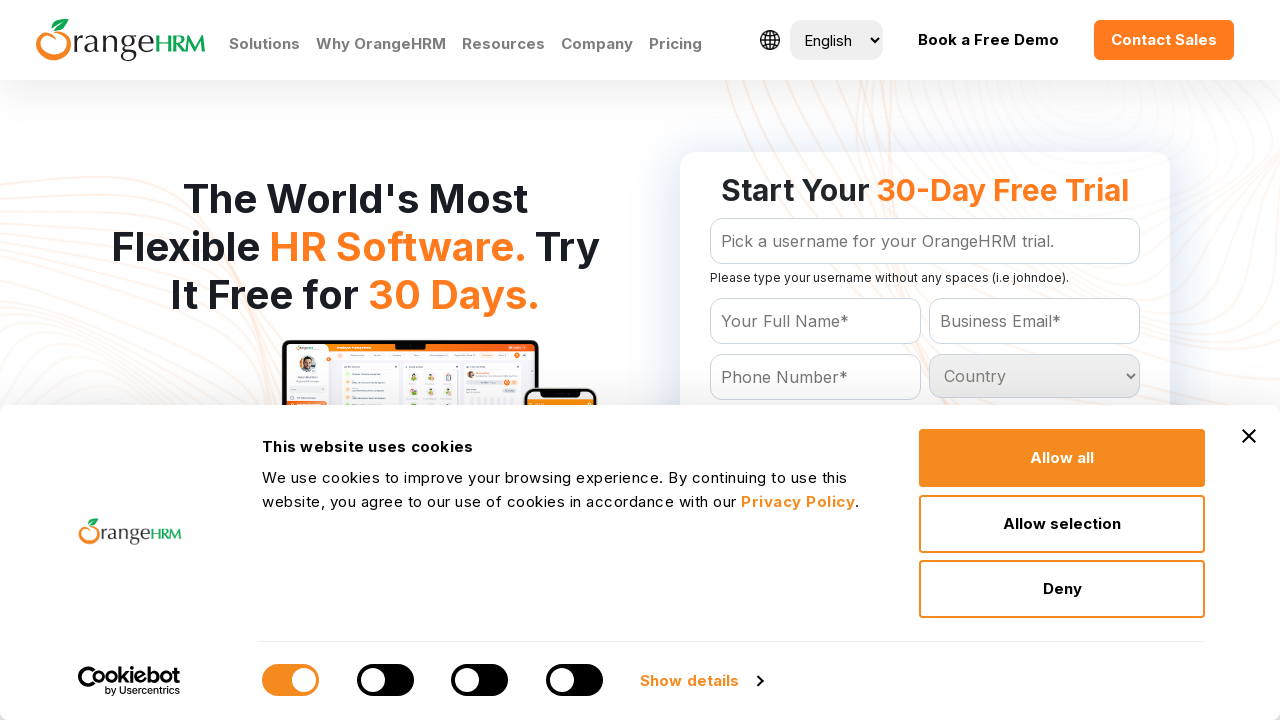

Retrieved option text: 'Montenegro
	'
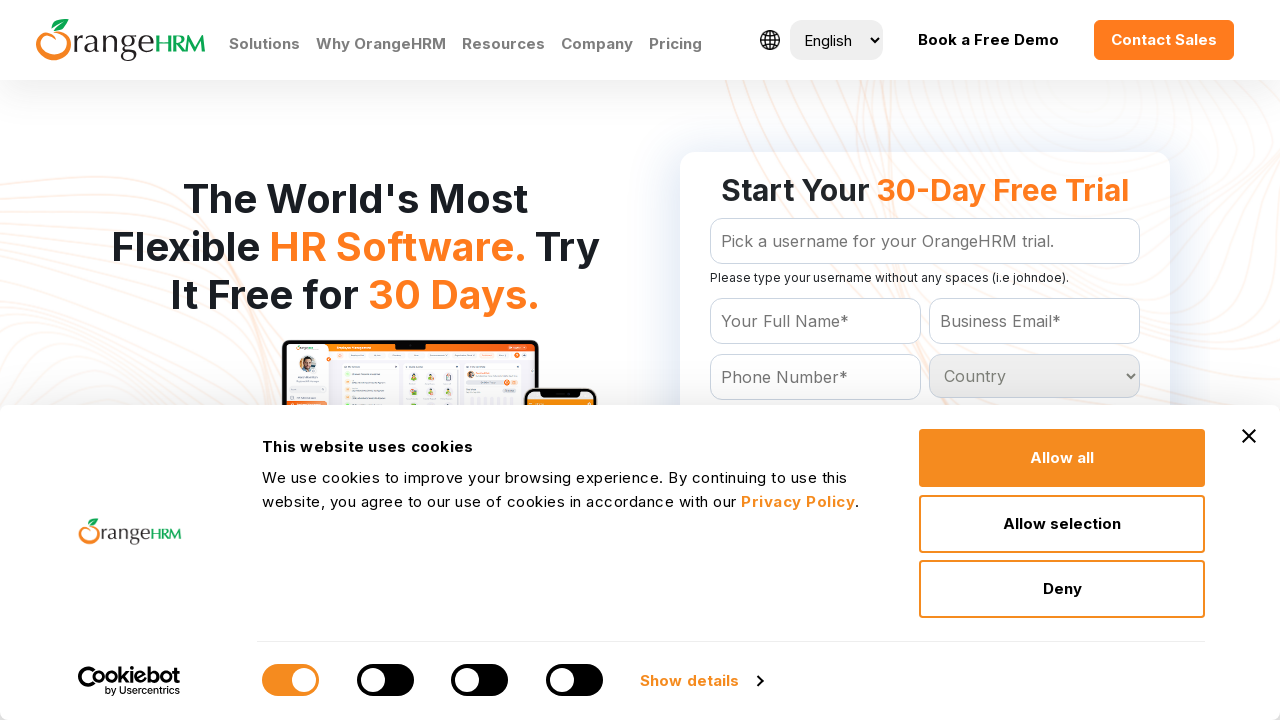

Retrieved option text: 'Mongolia
	'
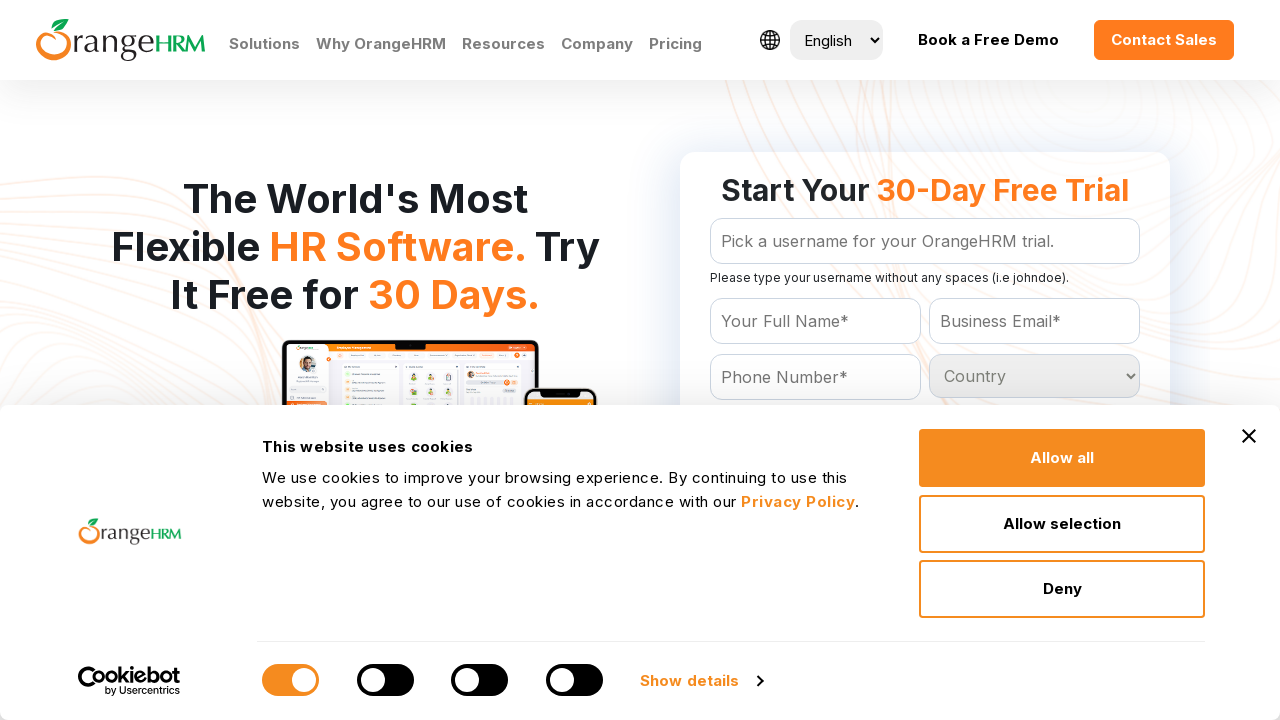

Retrieved option text: 'Morocco
	'
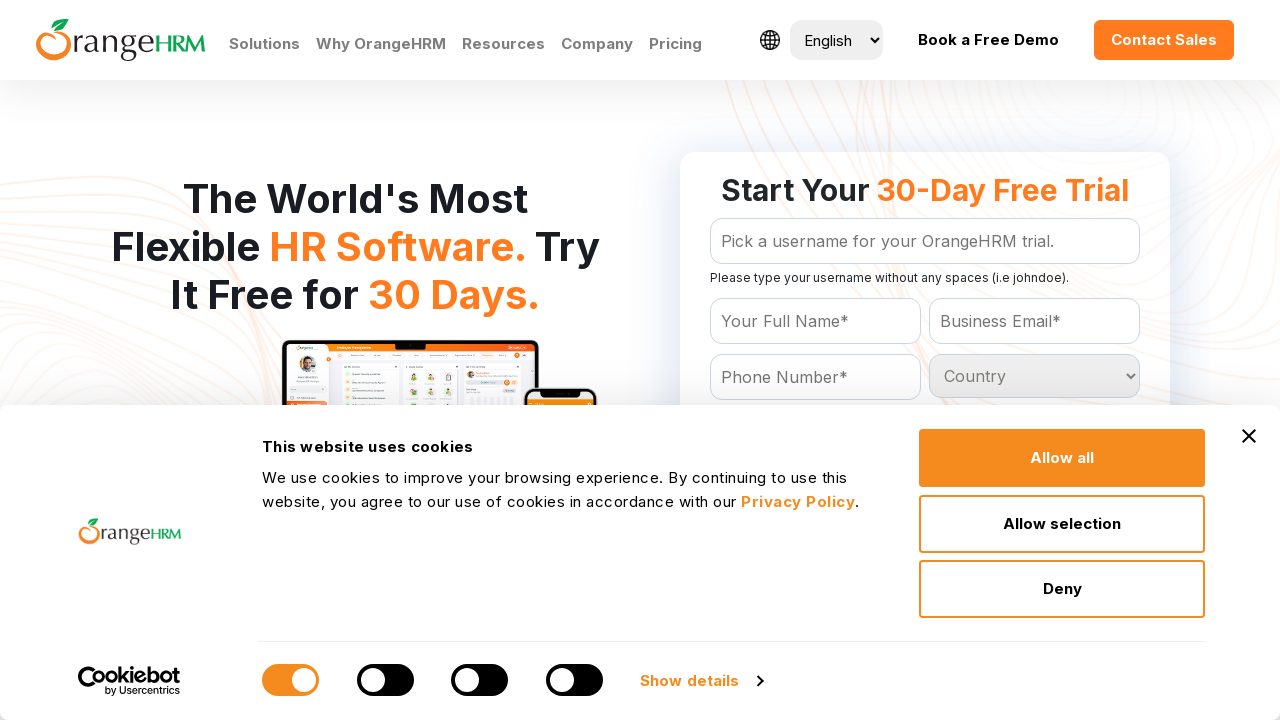

Retrieved option text: 'Mozambique
	'
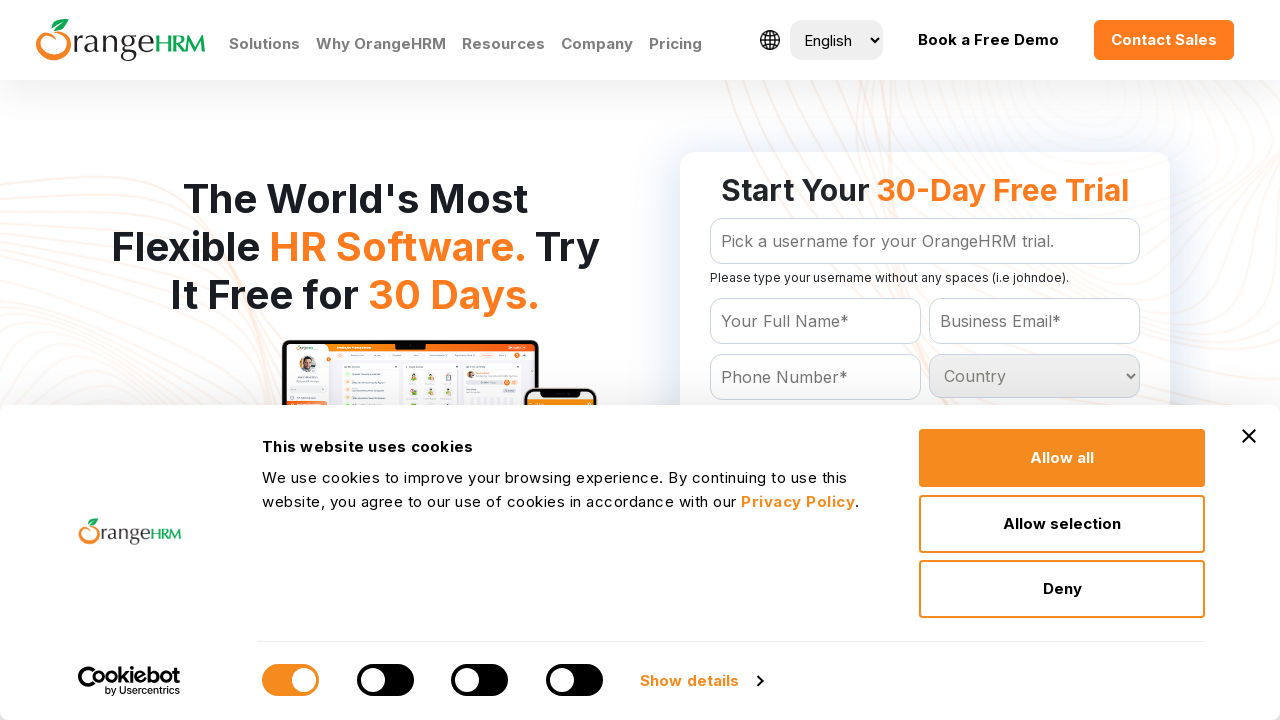

Retrieved option text: 'Myanmar
	'
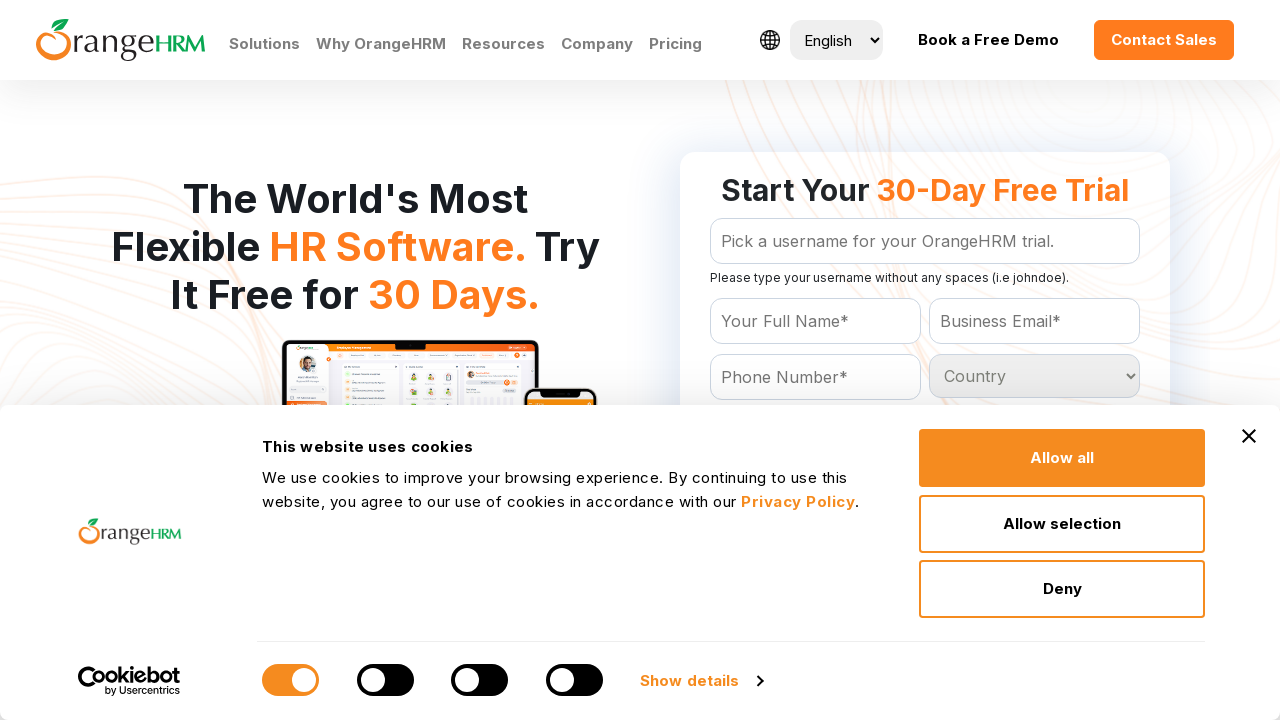

Retrieved option text: 'Namibia
	'
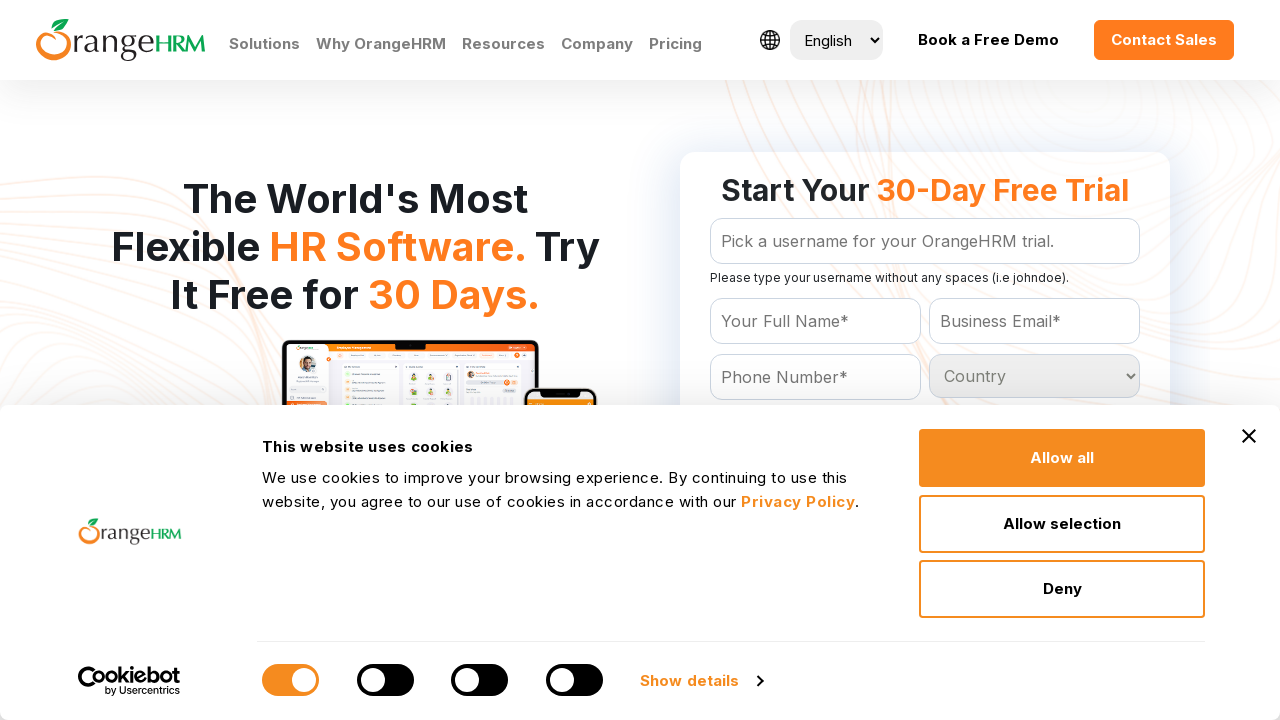

Retrieved option text: 'Nauru
	'
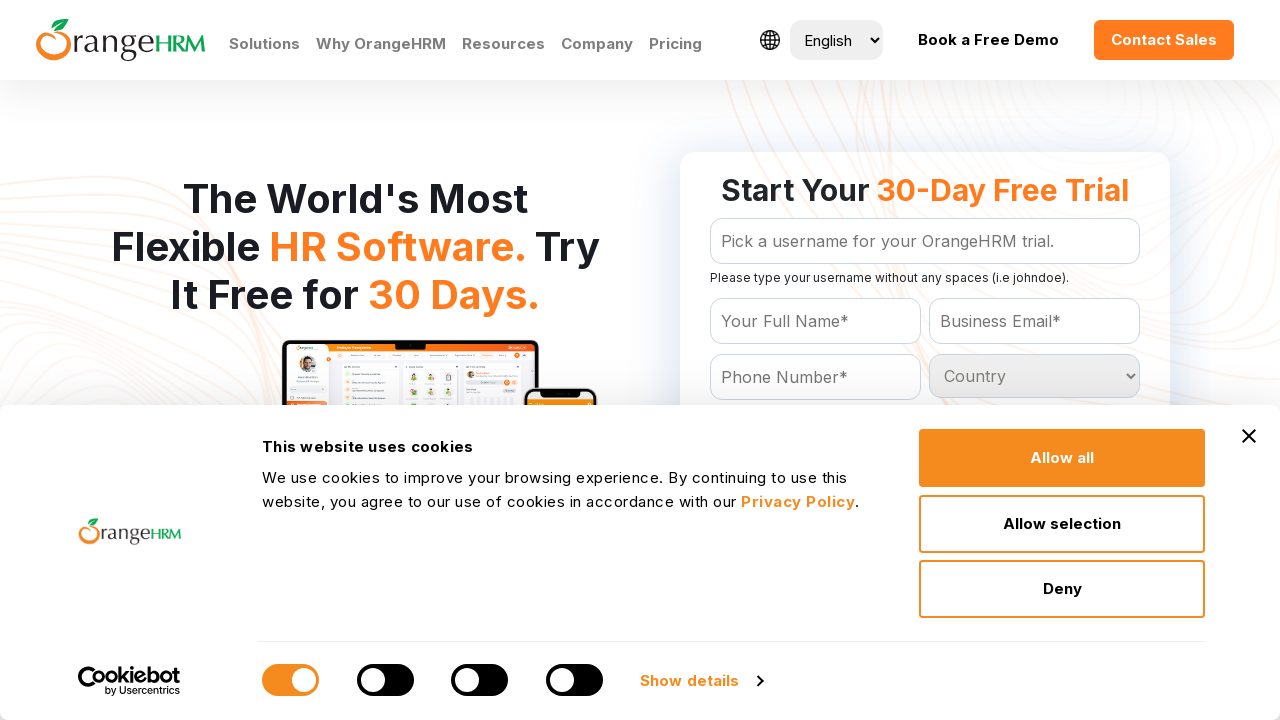

Retrieved option text: 'Nepal
	'
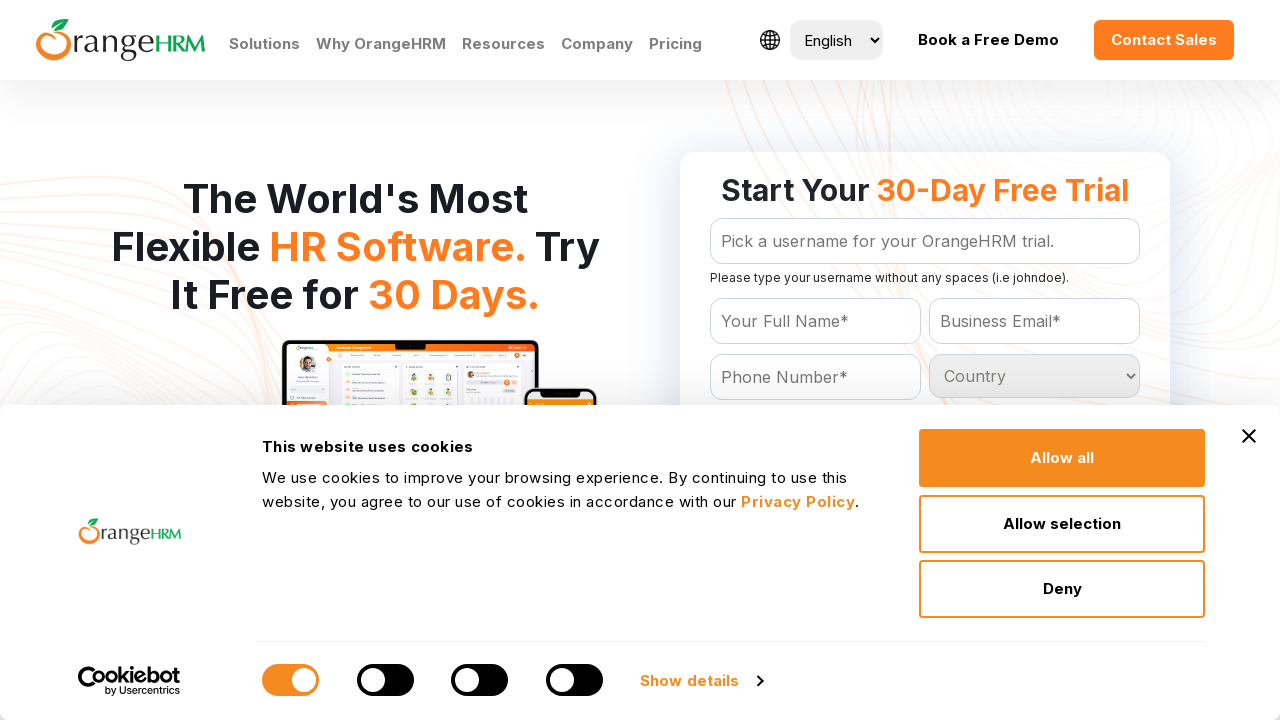

Retrieved option text: 'Netherlands
	'
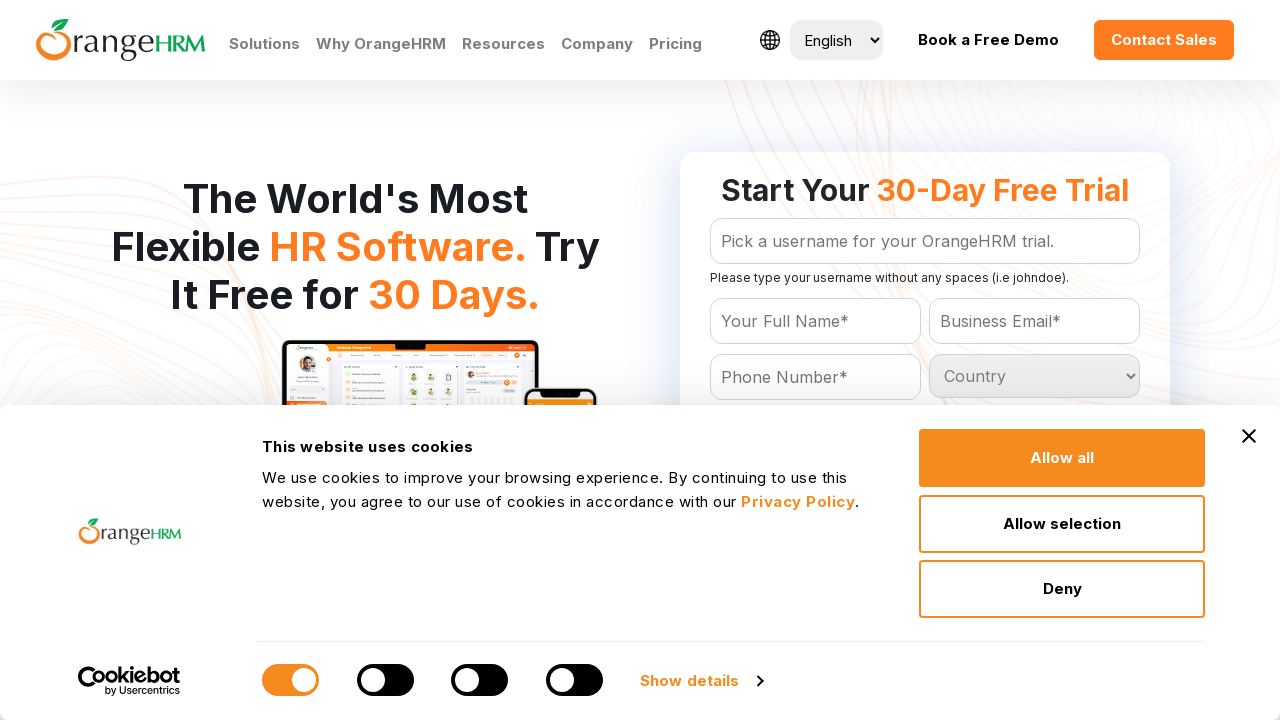

Retrieved option text: 'Netherlands Antilles
	'
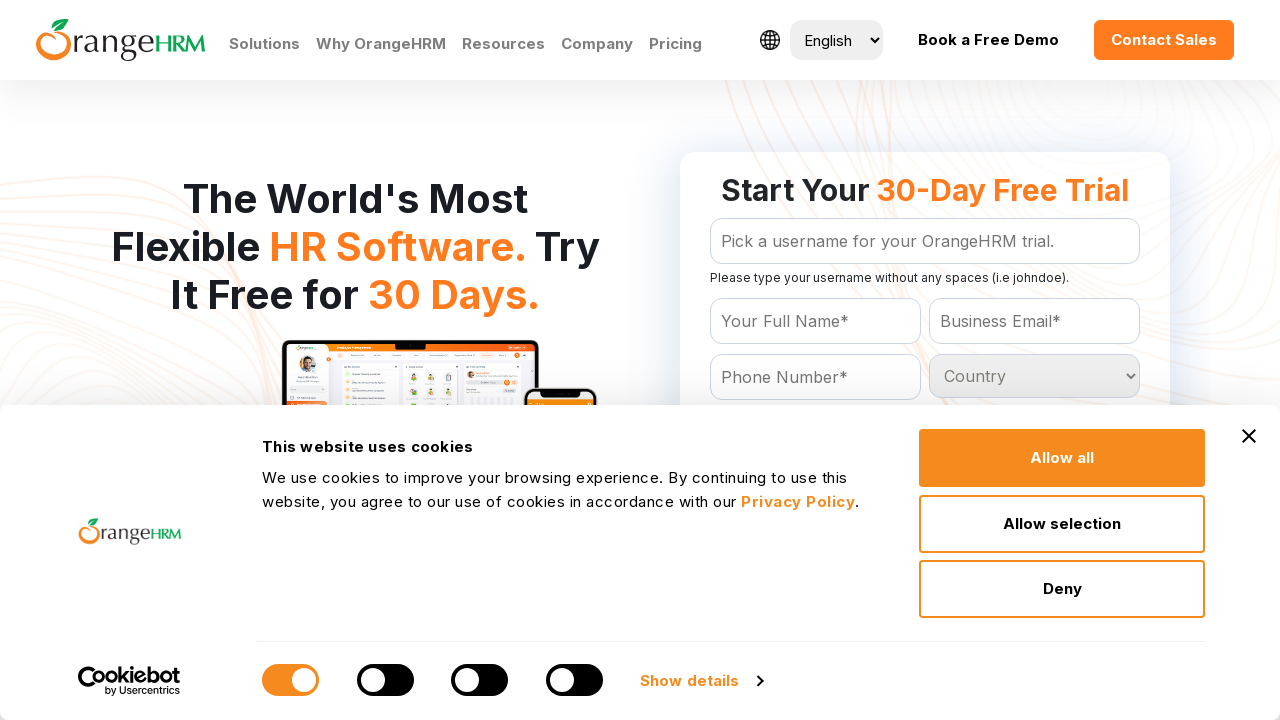

Retrieved option text: 'New Caledonia
	'
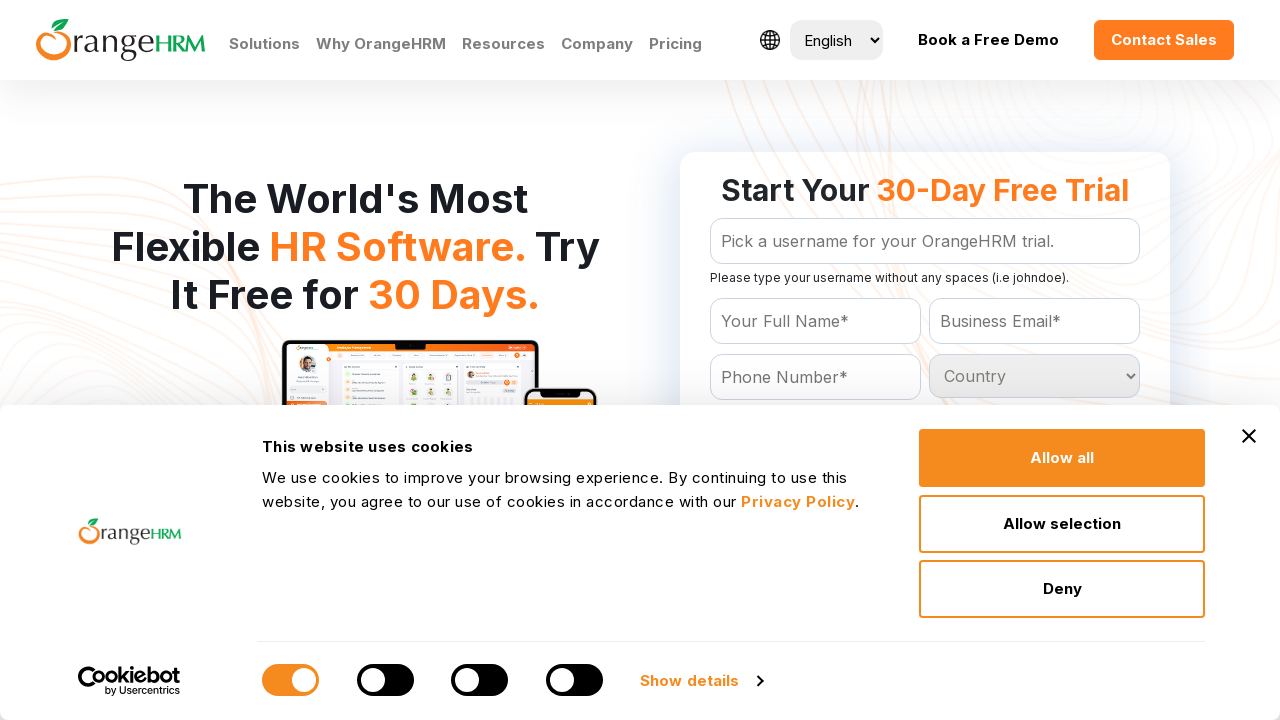

Retrieved option text: 'New Zealand
	'
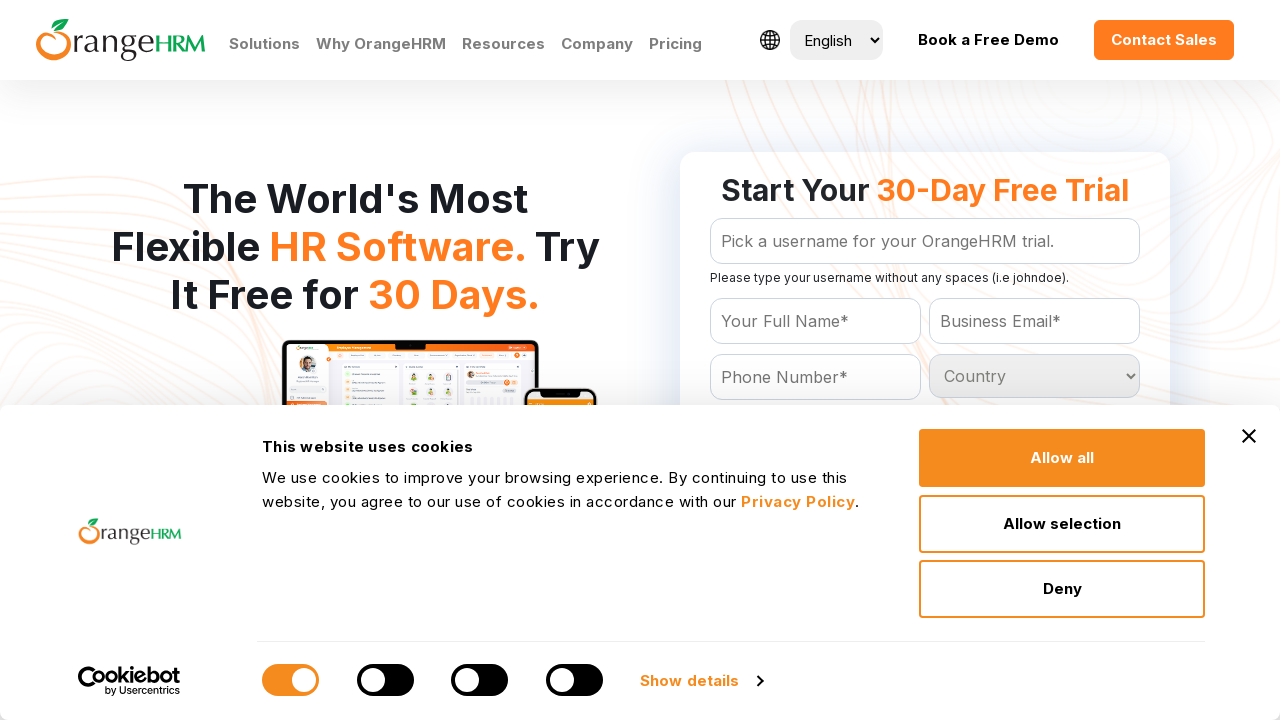

Retrieved option text: 'Nicaragua
	'
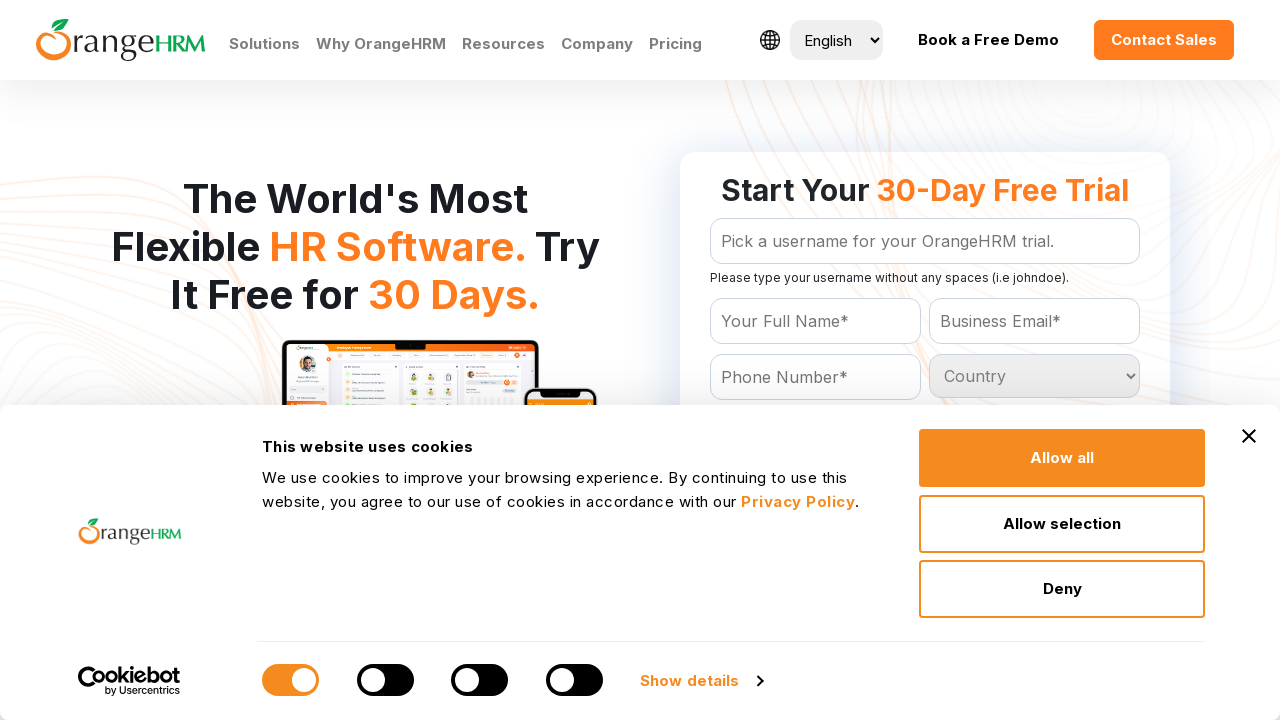

Retrieved option text: 'Niger
	'
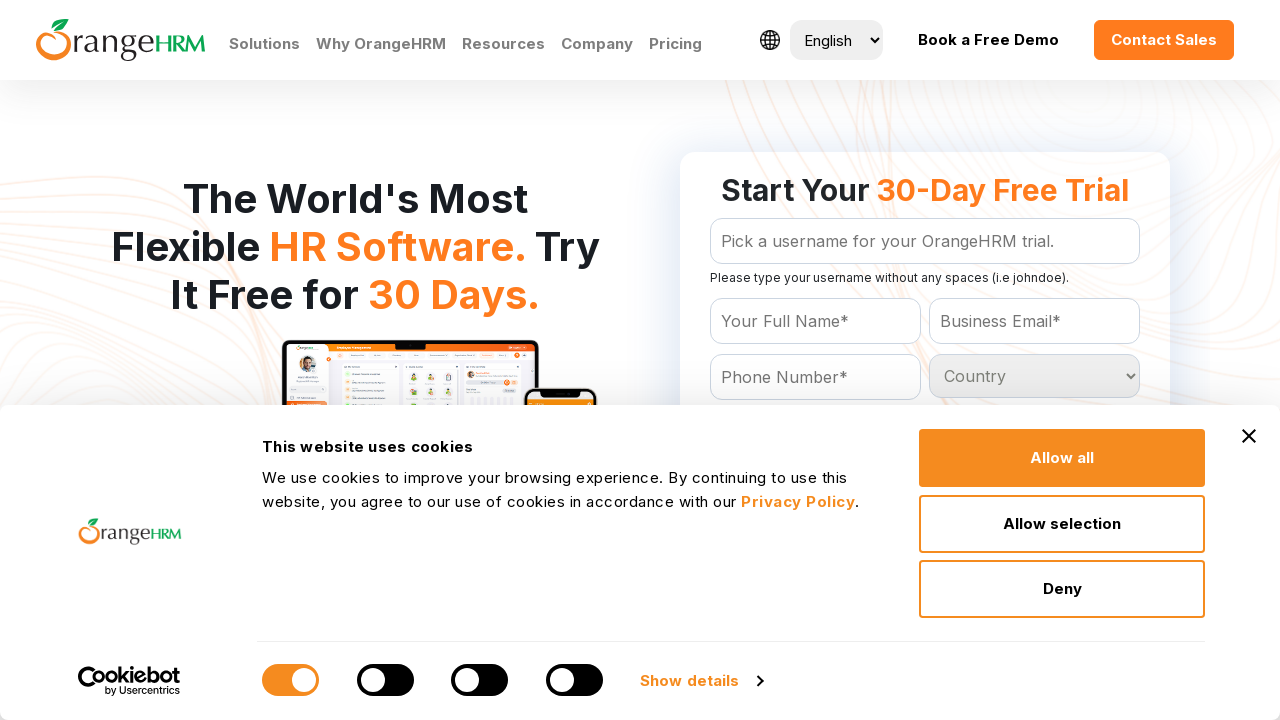

Retrieved option text: 'Nigeria
	'
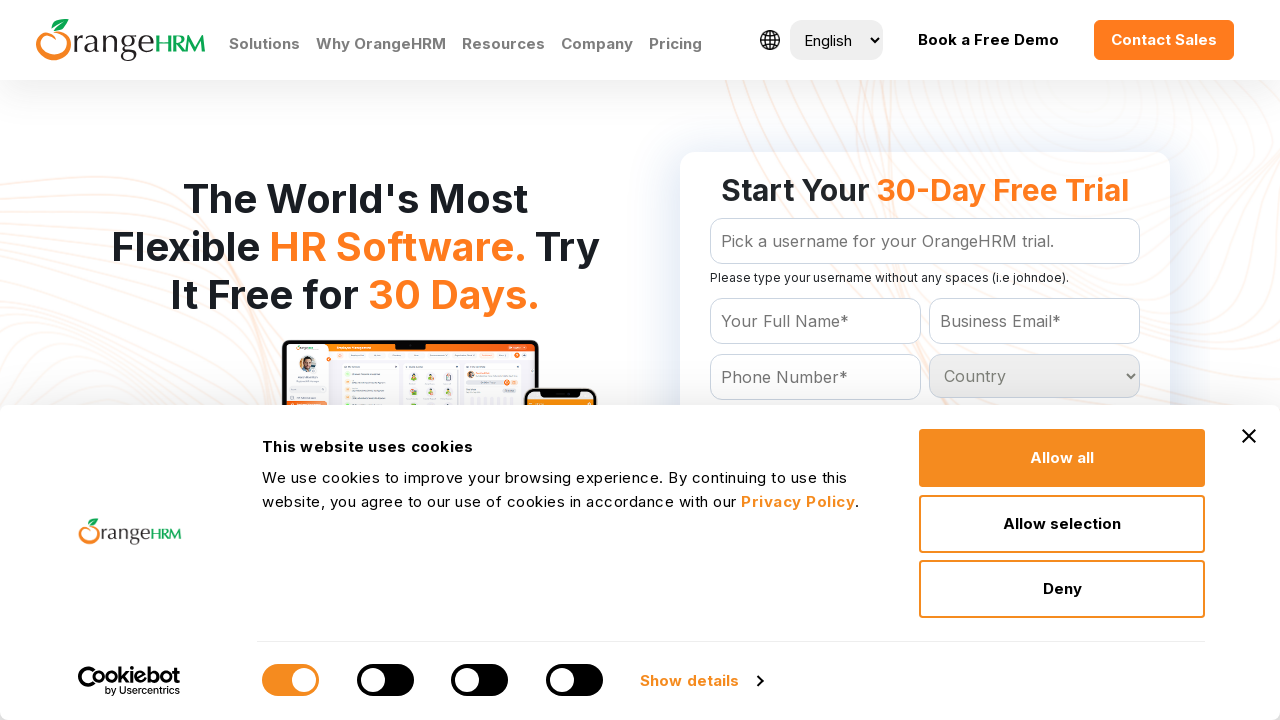

Retrieved option text: 'Niue
	'
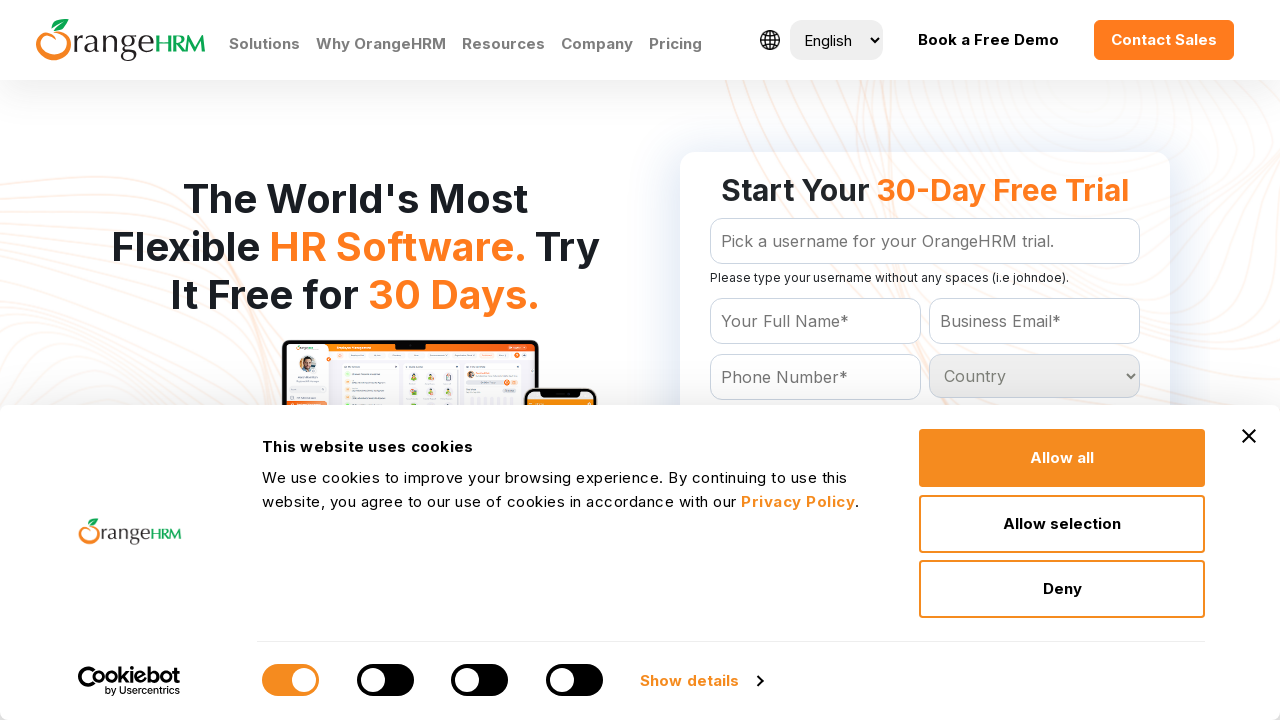

Retrieved option text: 'Norfolk Island
	'
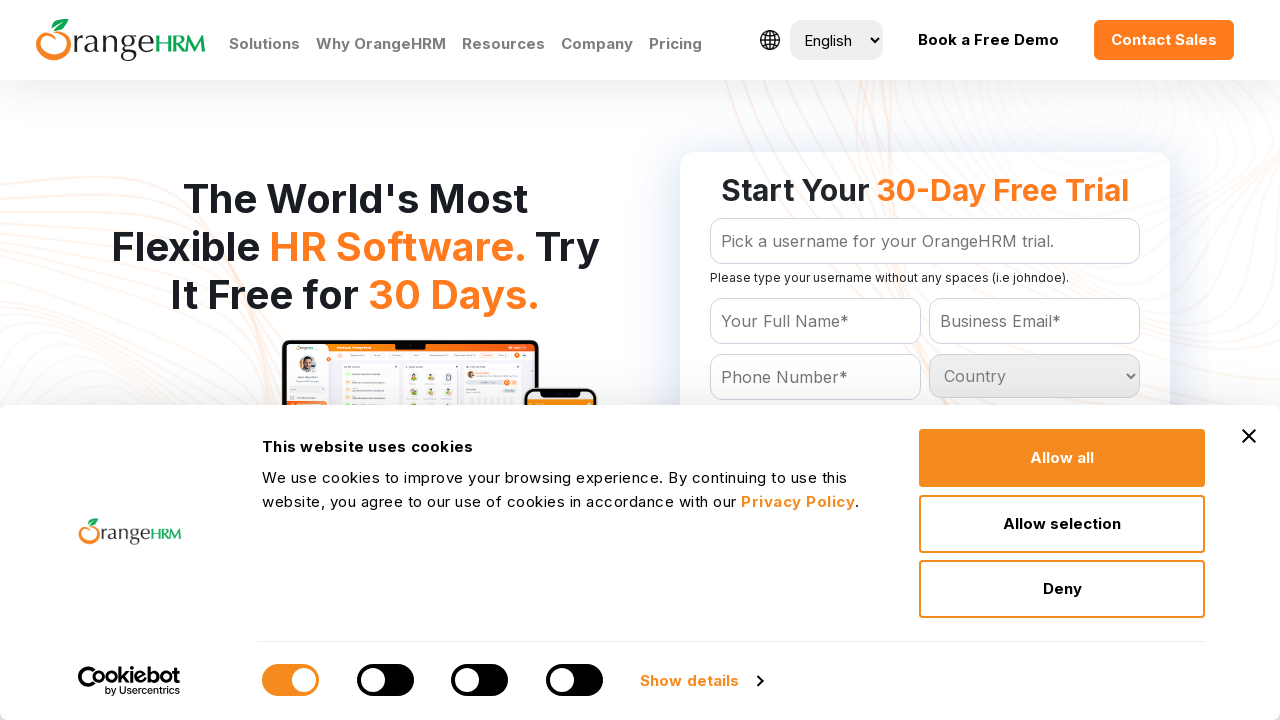

Retrieved option text: 'Northern Mariana Islands
	'
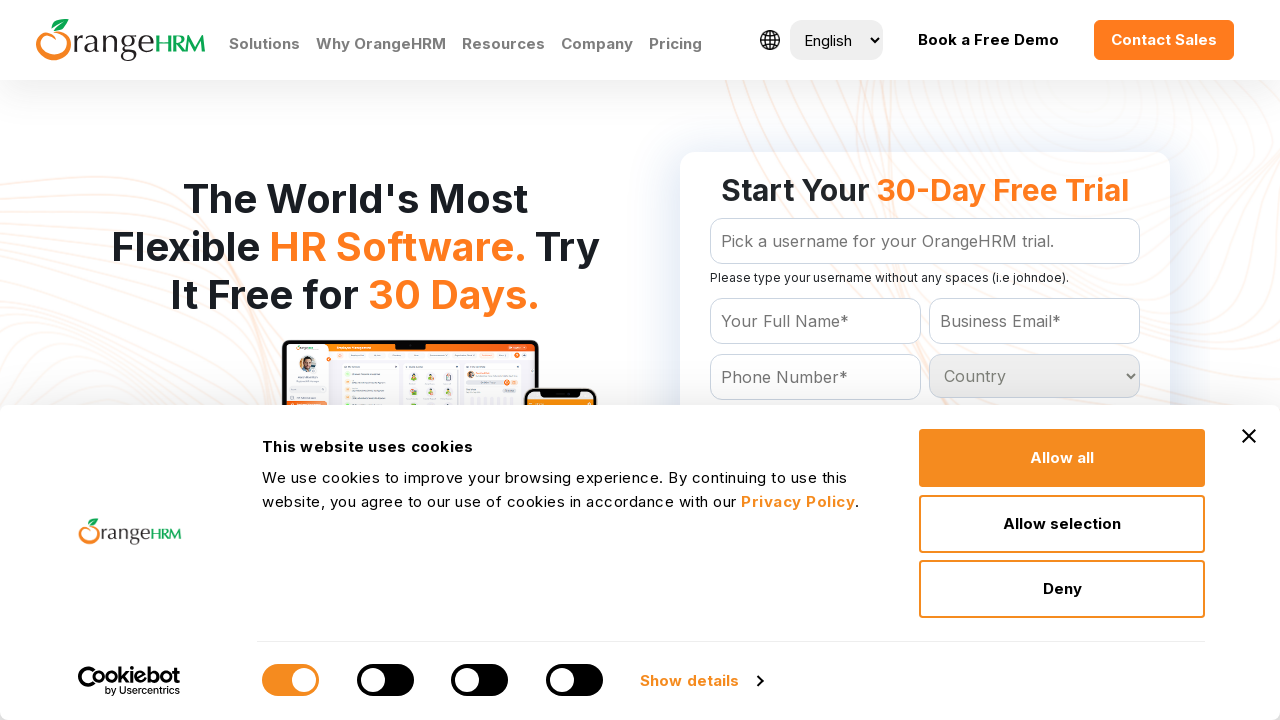

Retrieved option text: 'Norway
	'
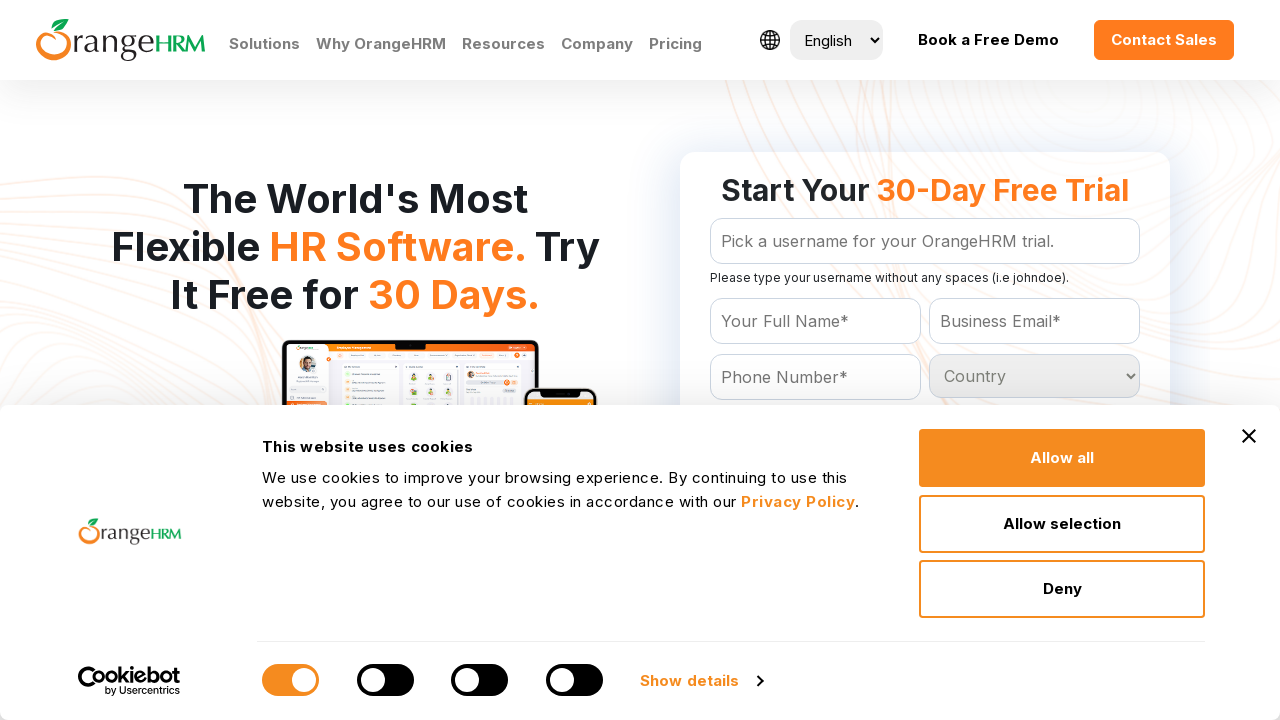

Retrieved option text: 'Oman
	'
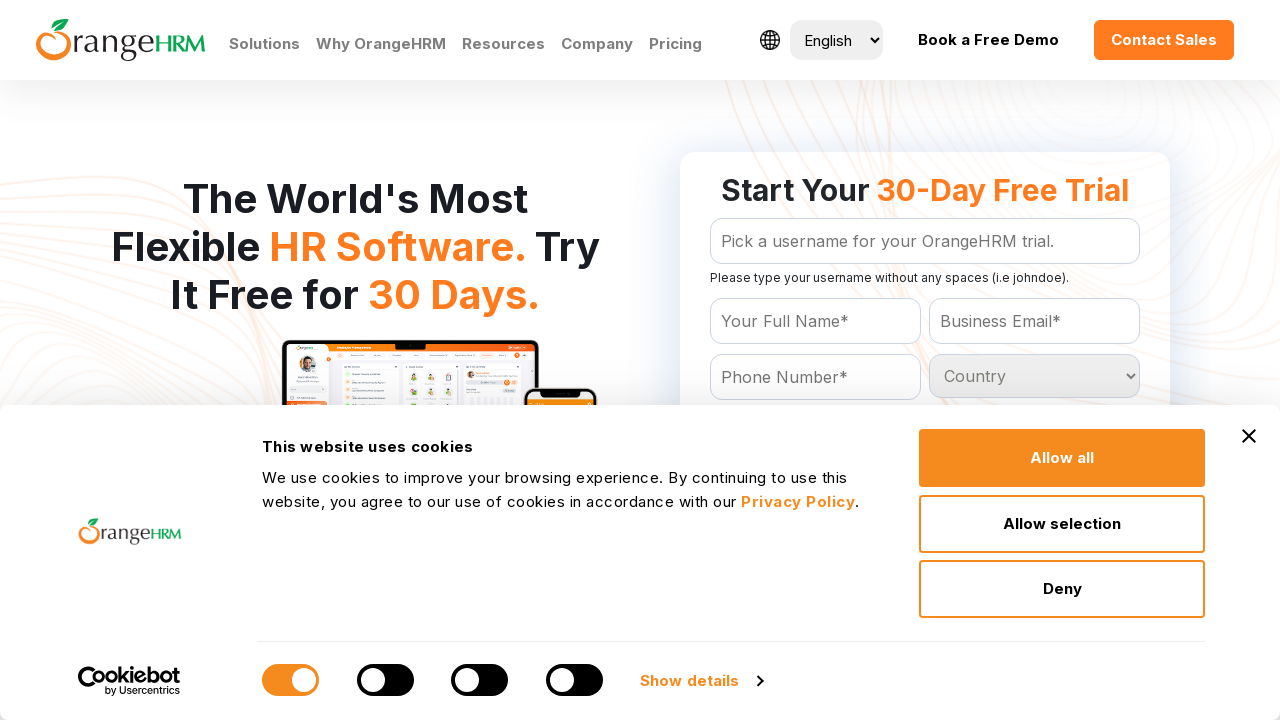

Retrieved option text: 'Pakistan
	'
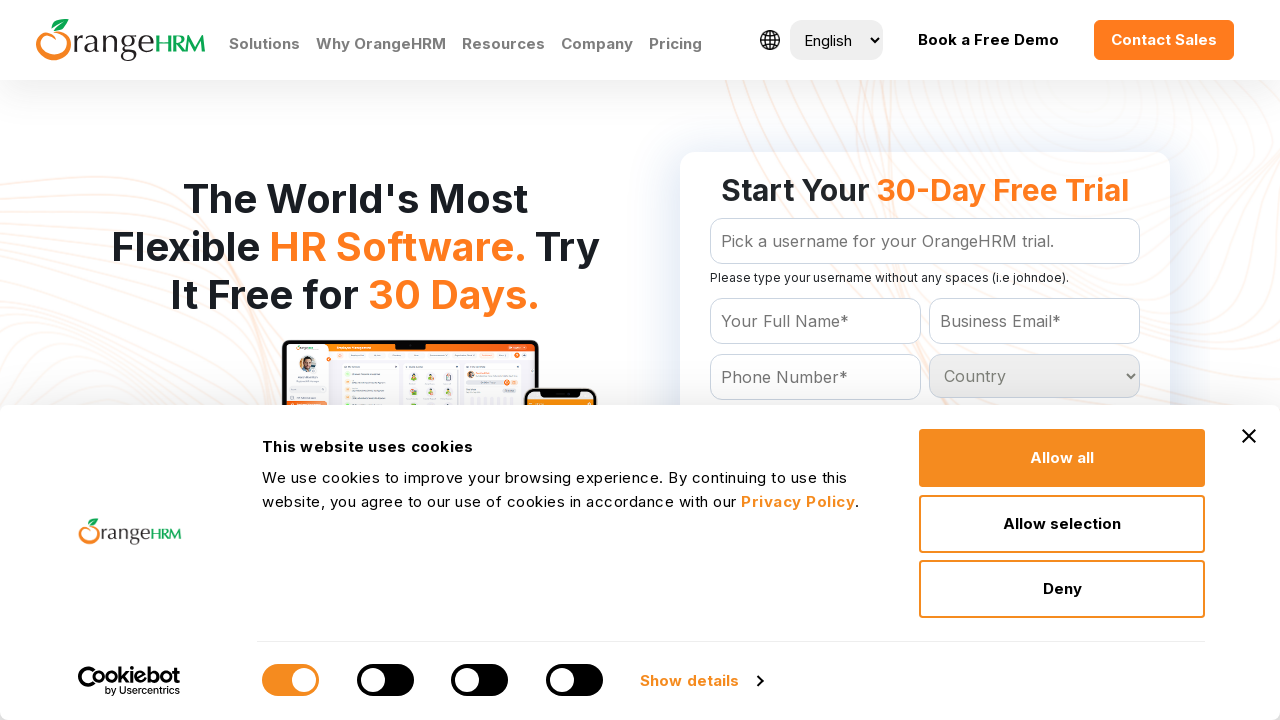

Retrieved option text: 'Palau
	'
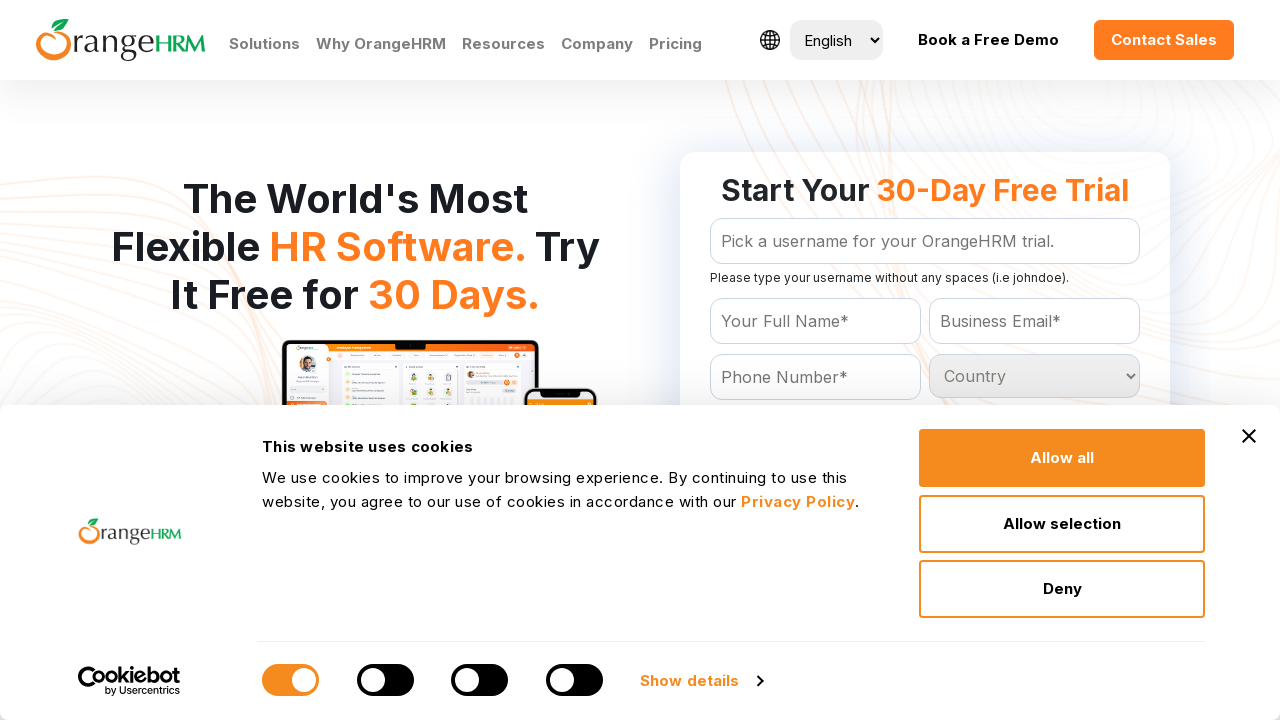

Retrieved option text: 'Panama
	'
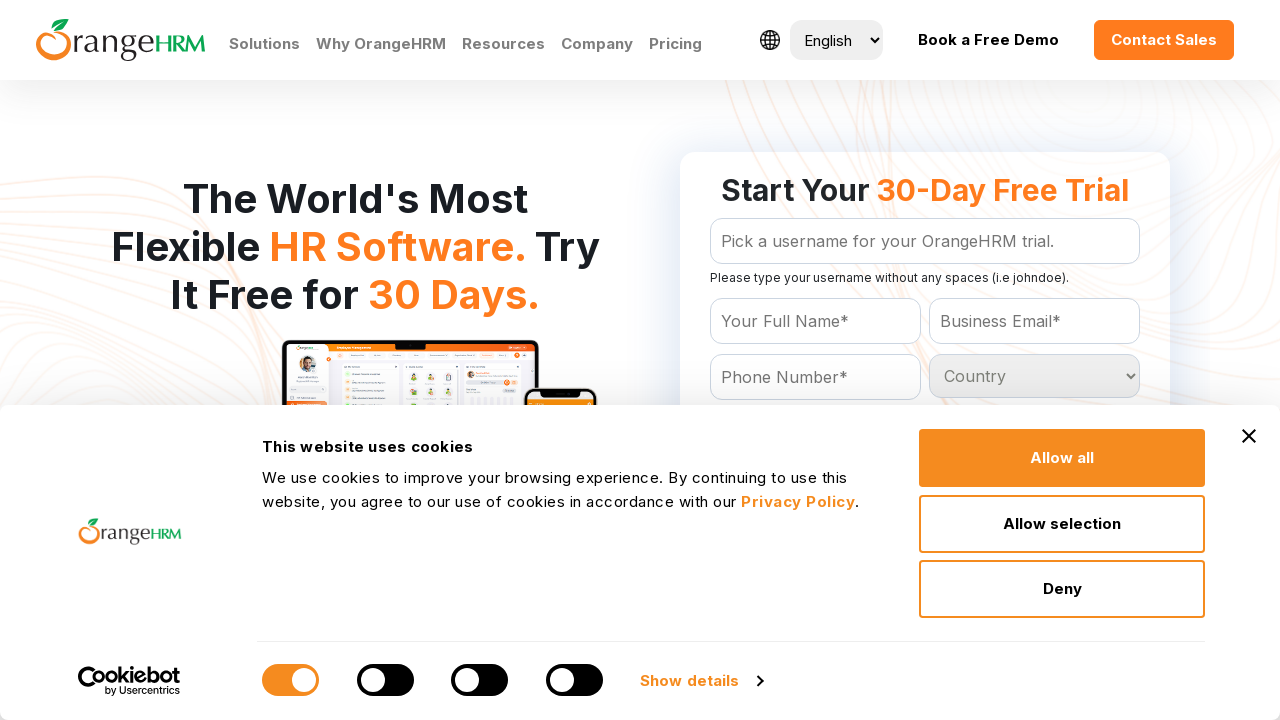

Retrieved option text: 'Papua New Guinea
	'
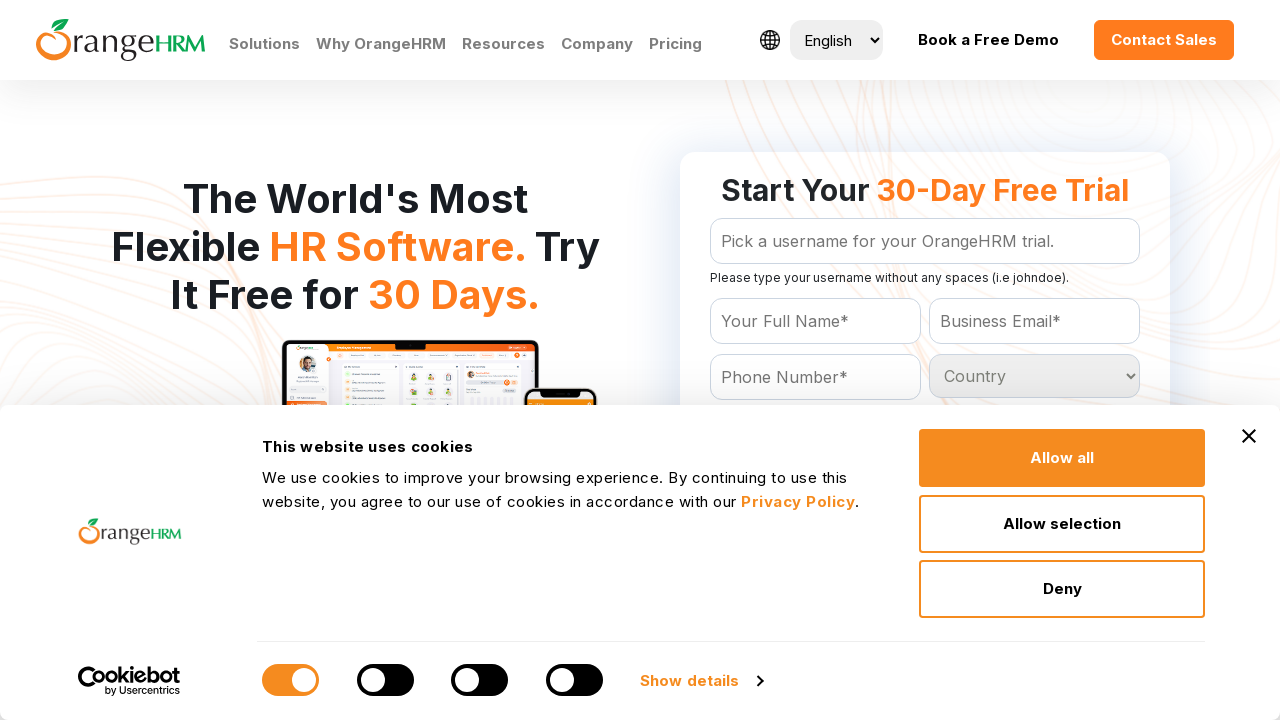

Retrieved option text: 'Paraguay
	'
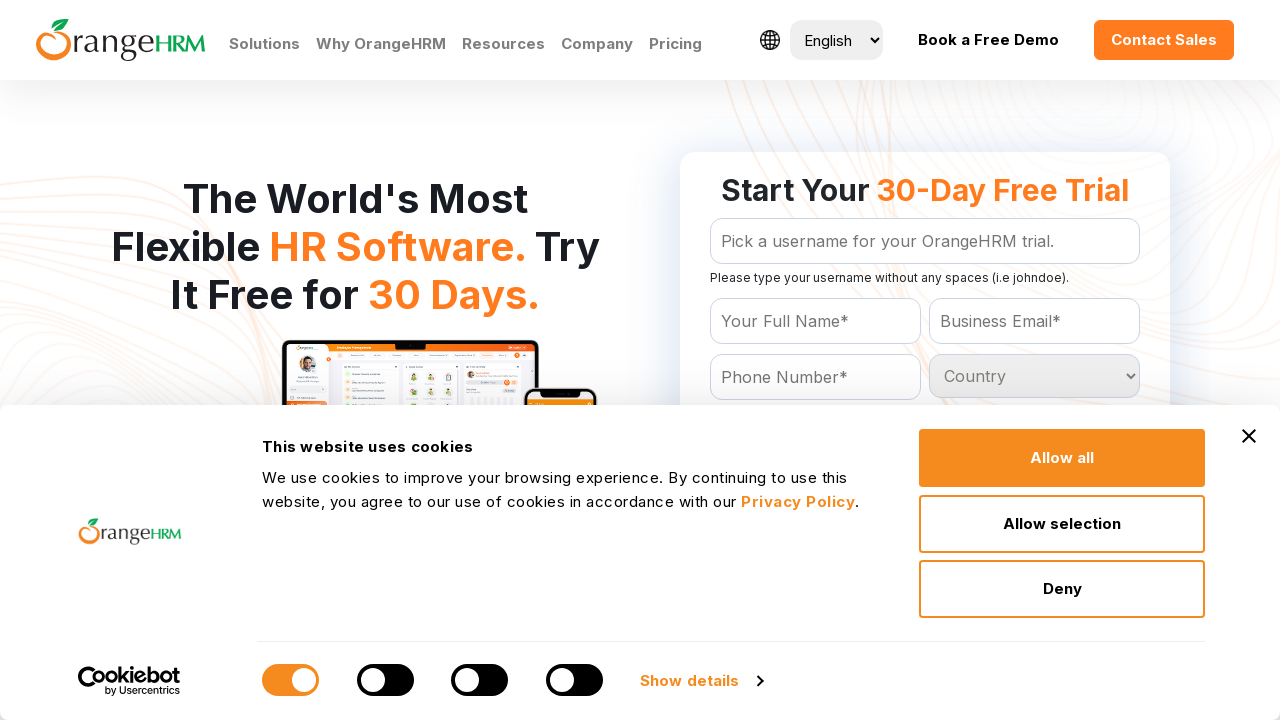

Retrieved option text: 'Peru
	'
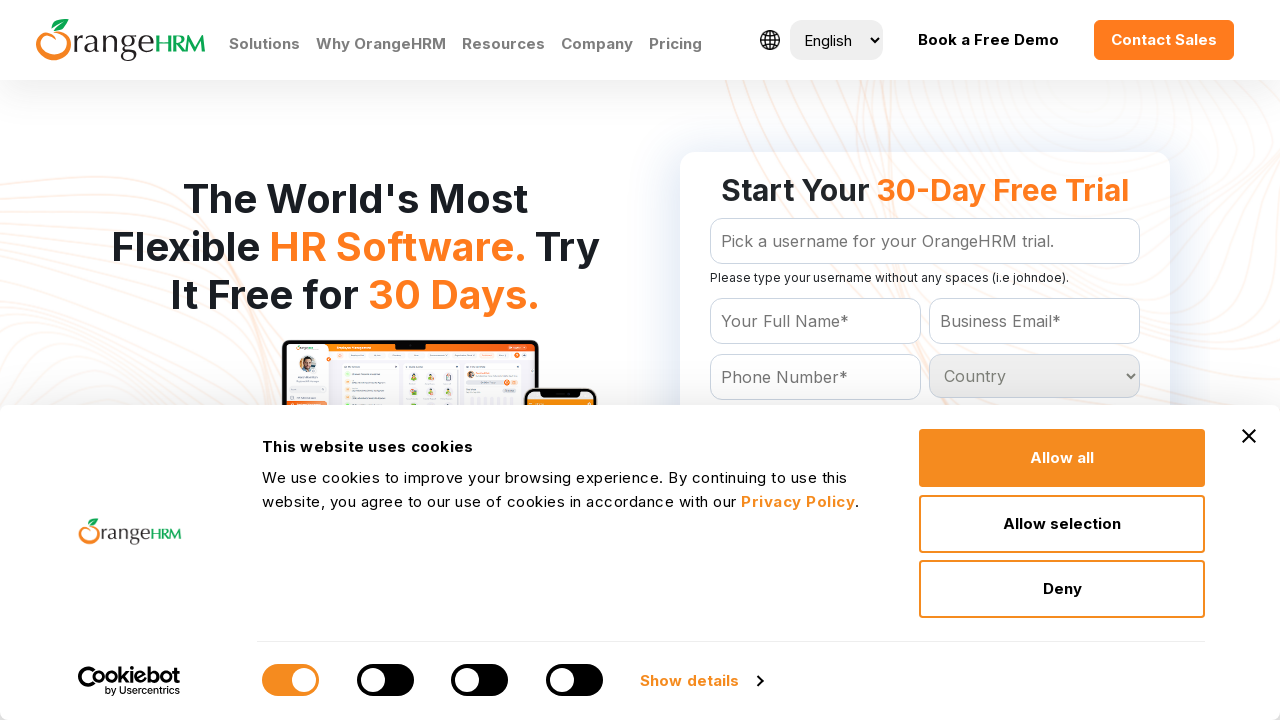

Retrieved option text: 'Philippines
	'
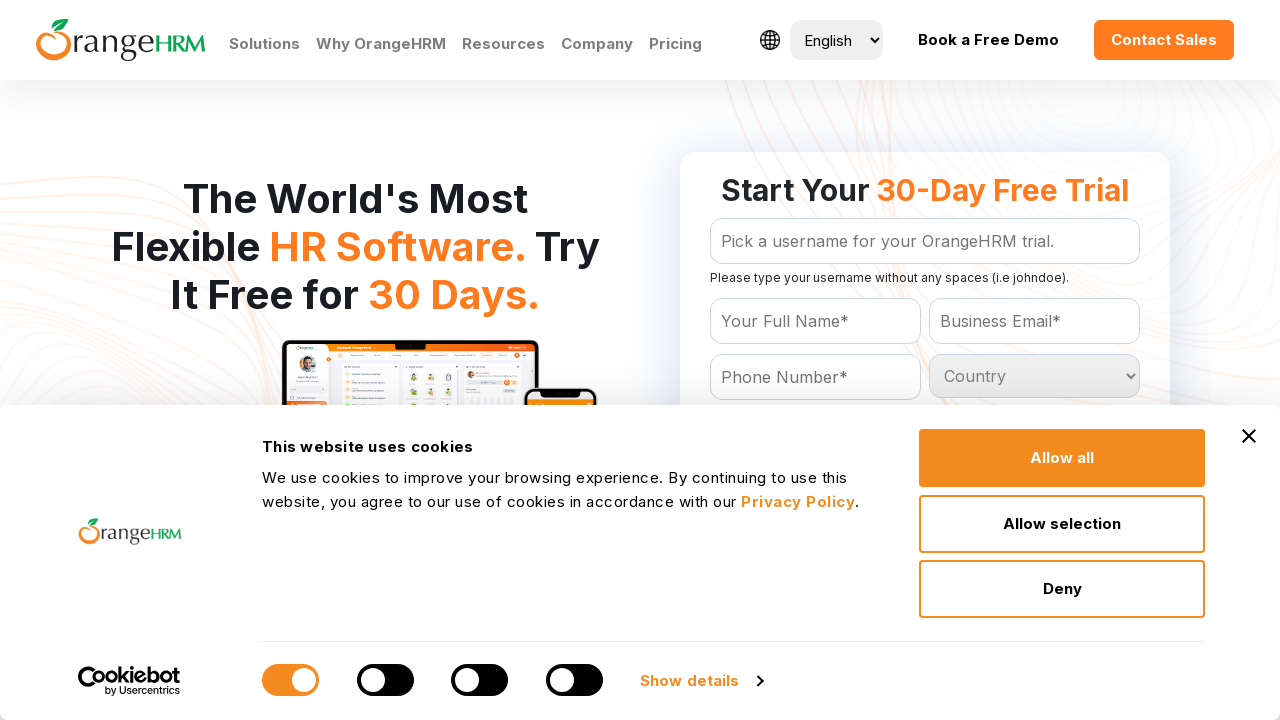

Retrieved option text: 'Poland
	'
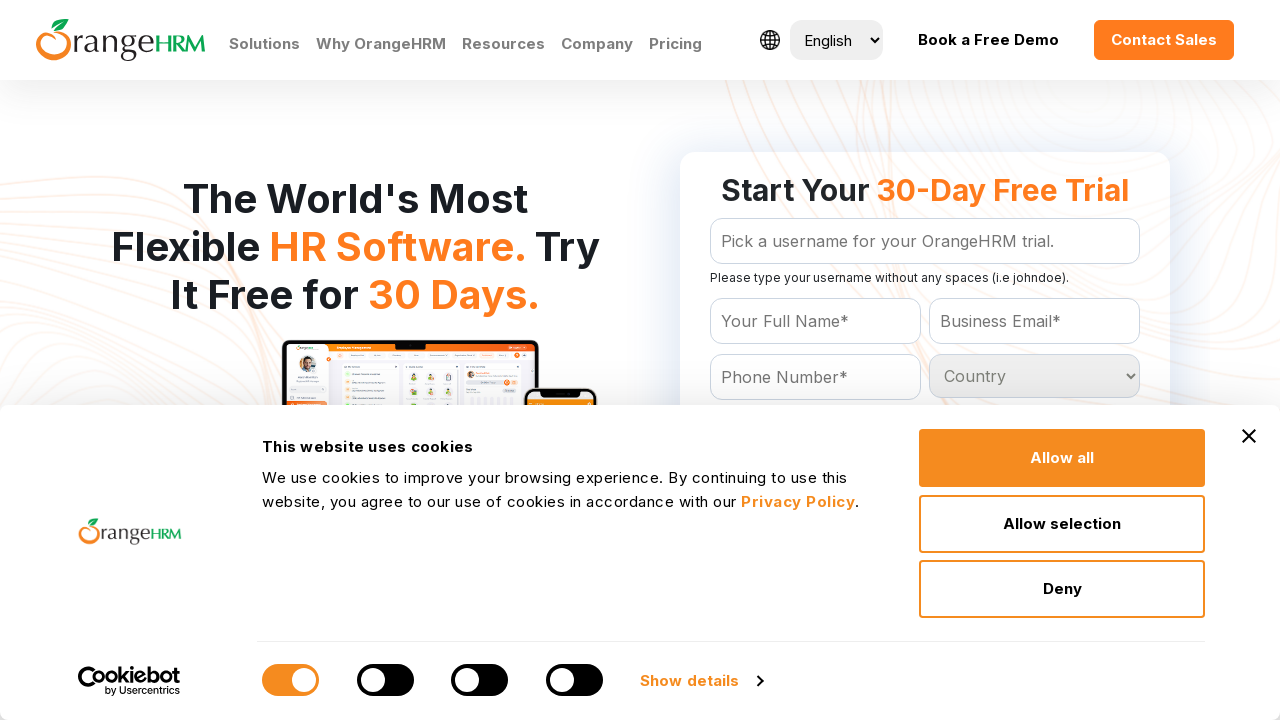

Retrieved option text: 'Portugal
	'
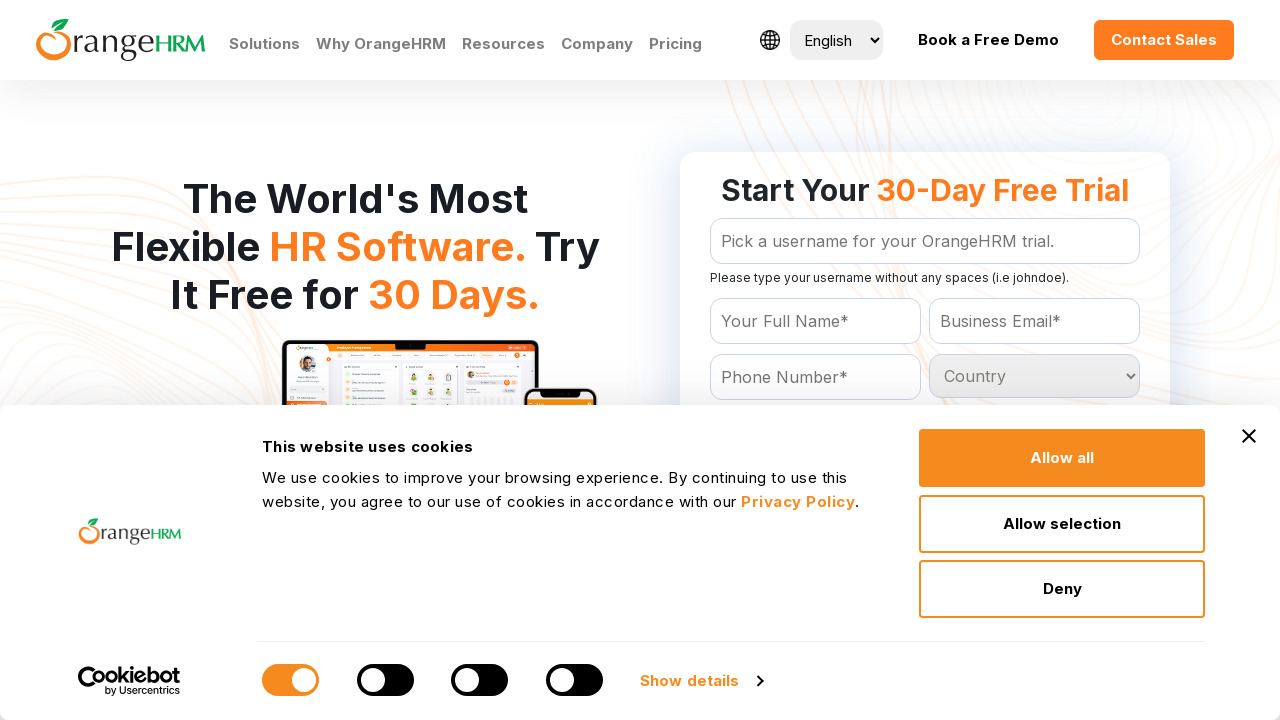

Retrieved option text: 'Puerto Rico
	'
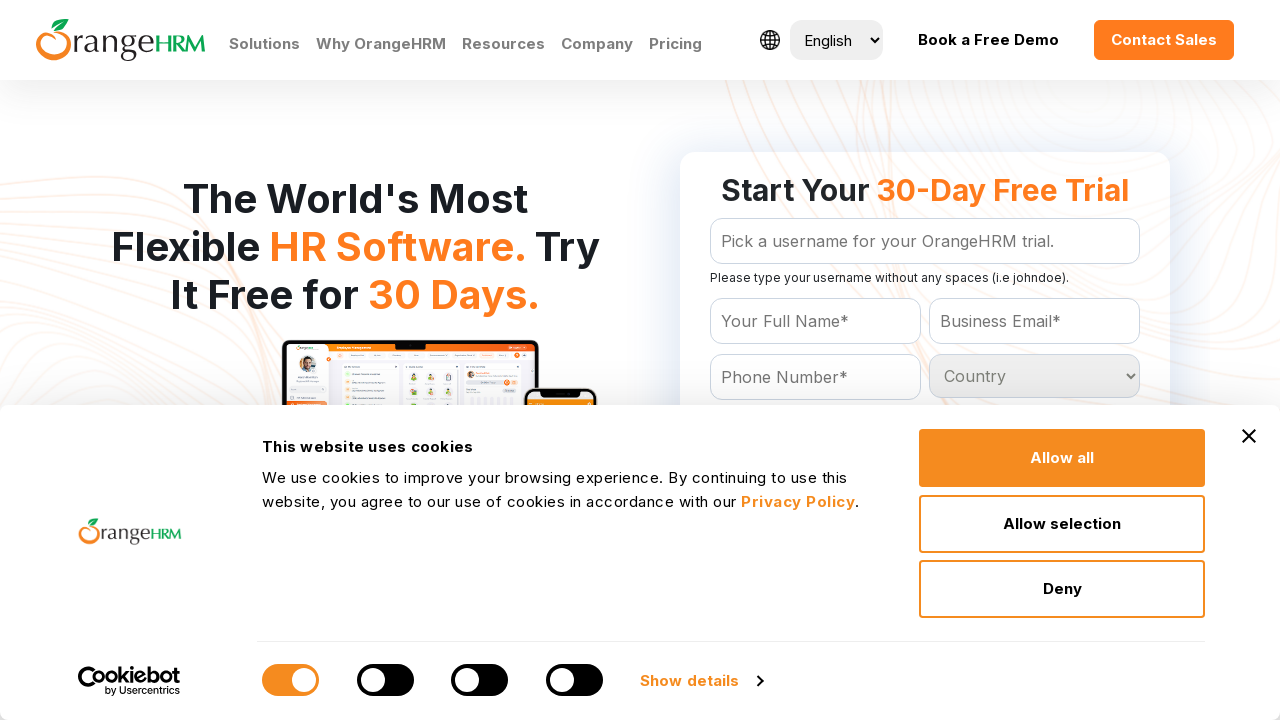

Retrieved option text: 'Qatar
	'
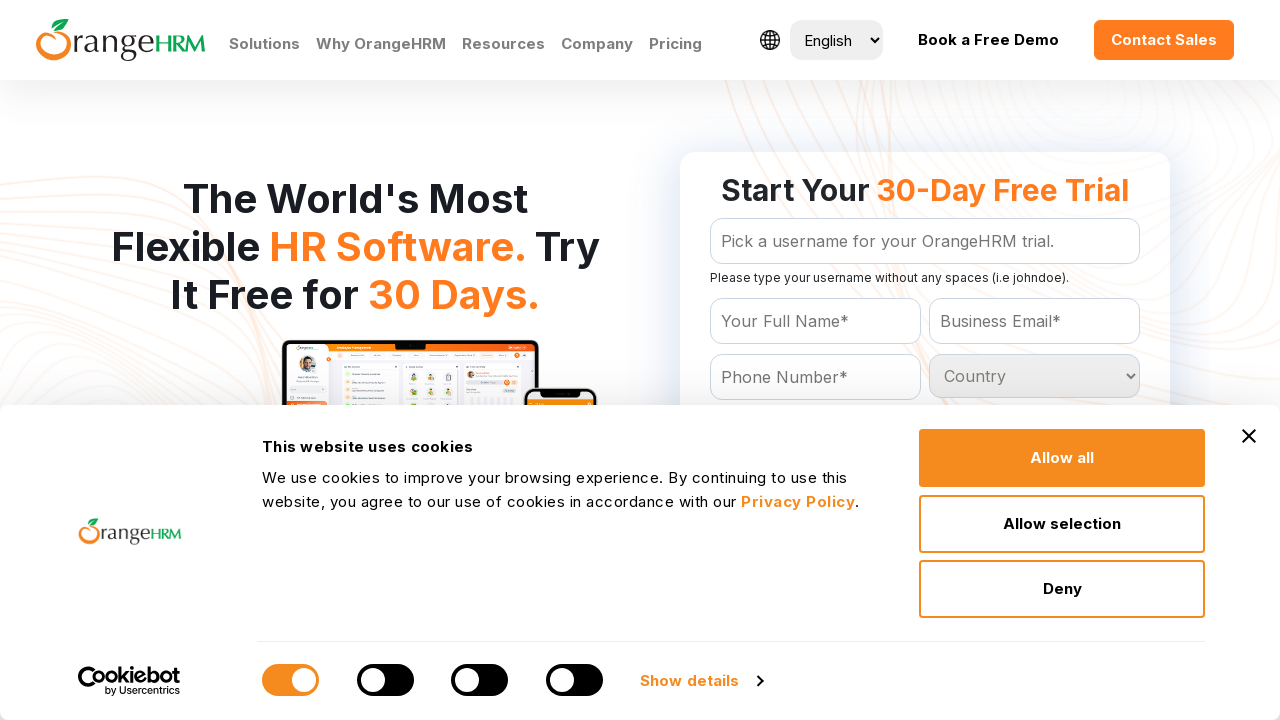

Retrieved option text: 'Reunion
	'
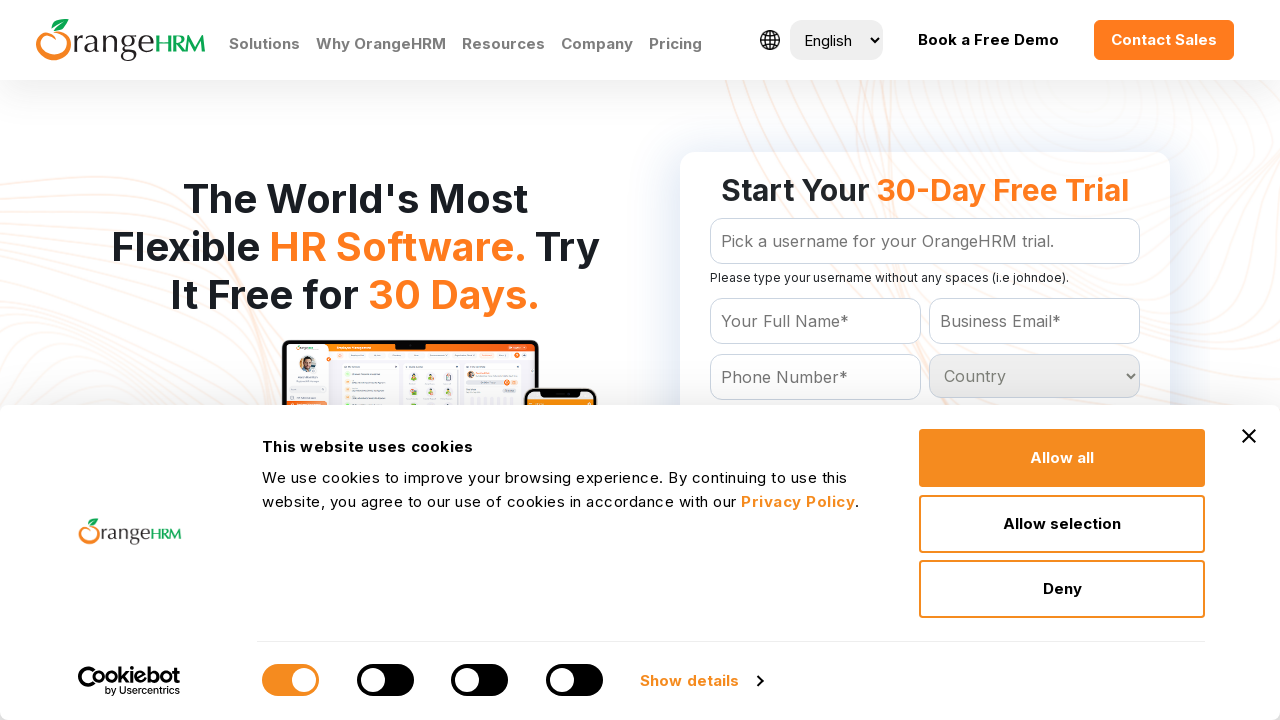

Retrieved option text: 'Romania
	'
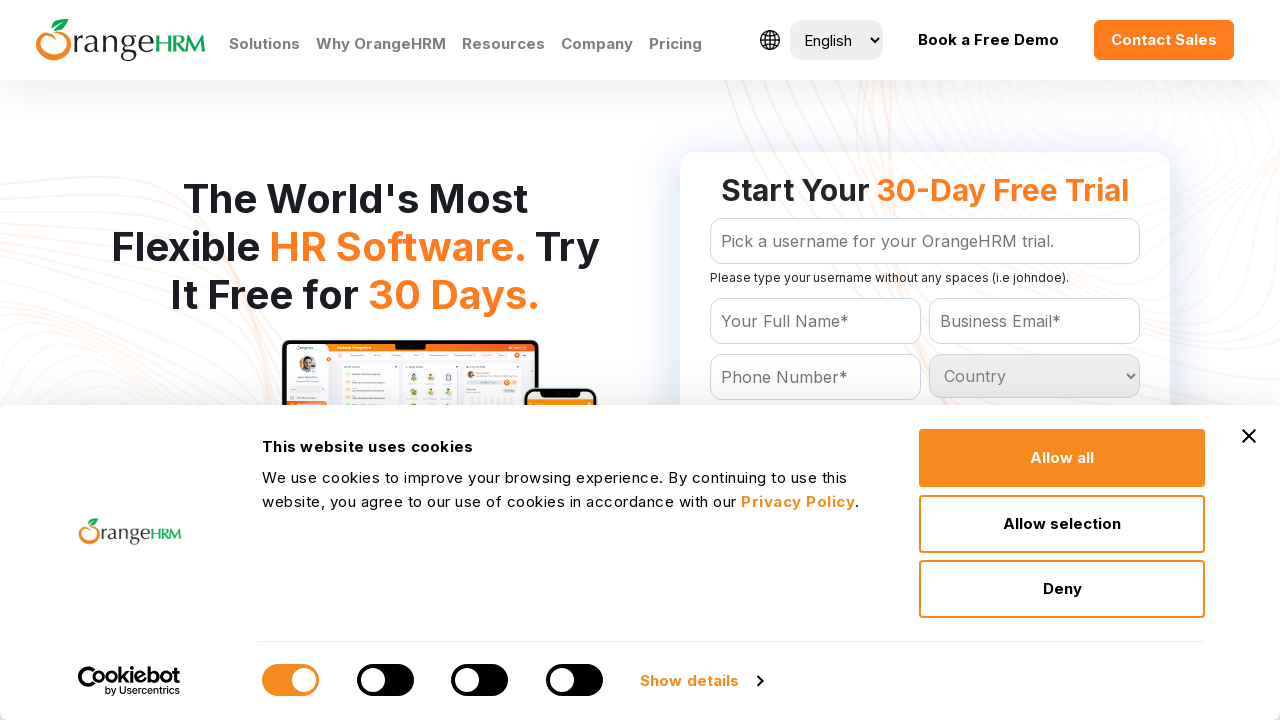

Retrieved option text: 'Russian Federation
	'
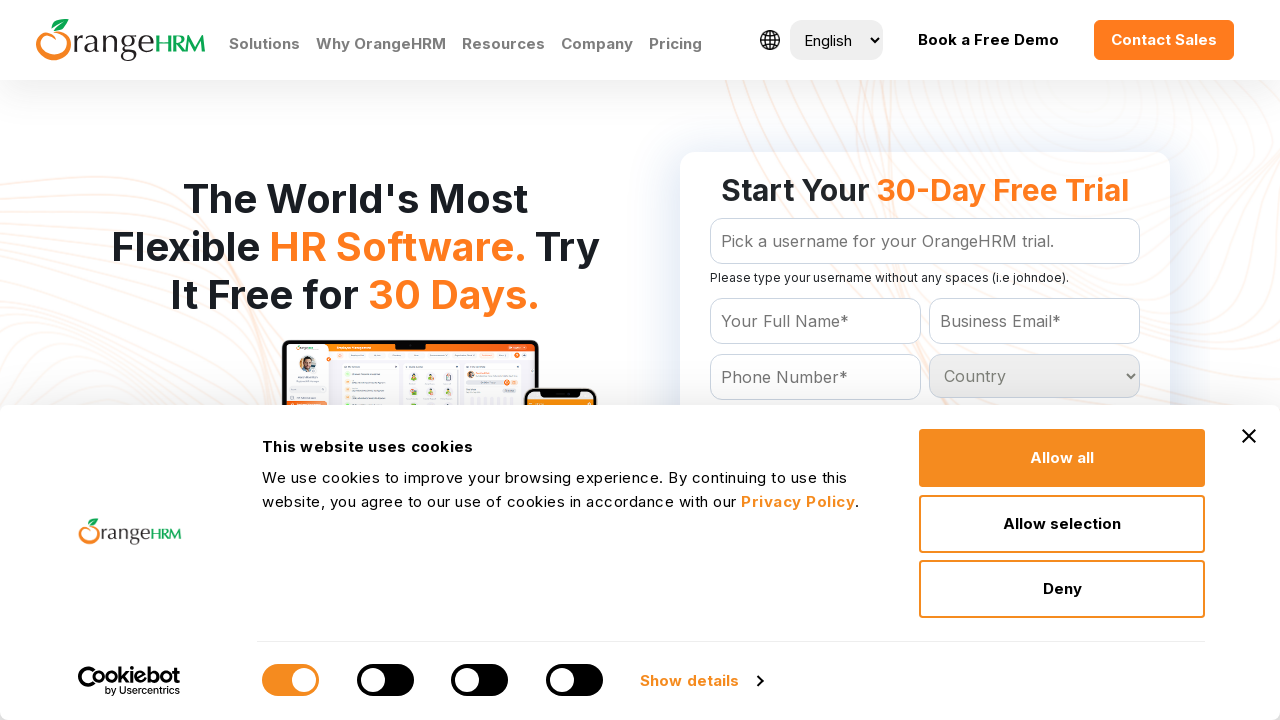

Retrieved option text: 'Rwanda
	'
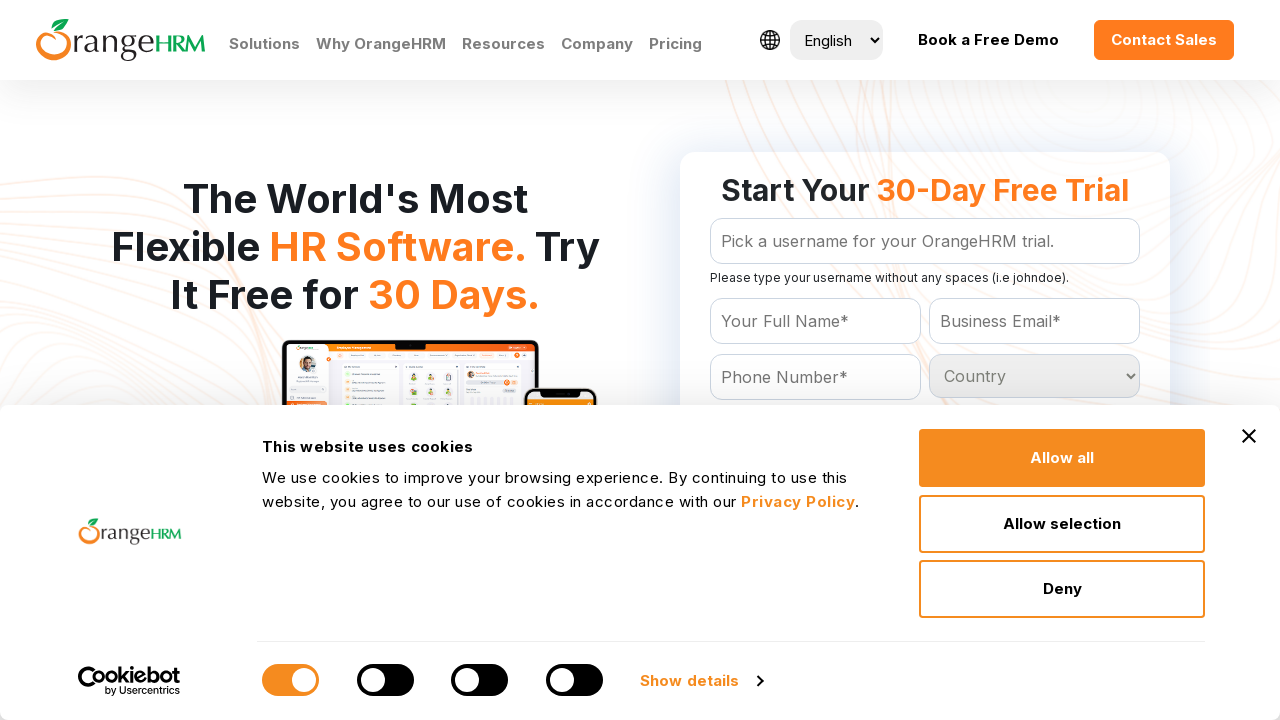

Retrieved option text: 'St Kitts and Nevis
	'
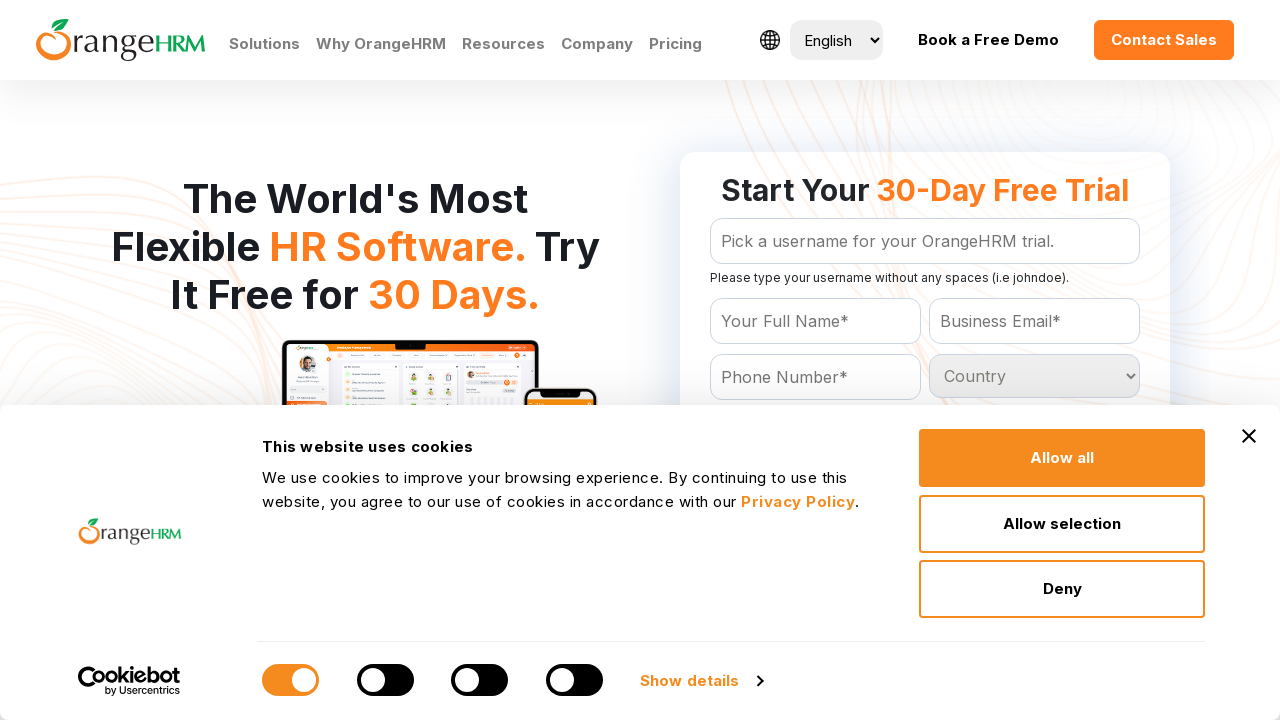

Retrieved option text: 'St Lucia
	'
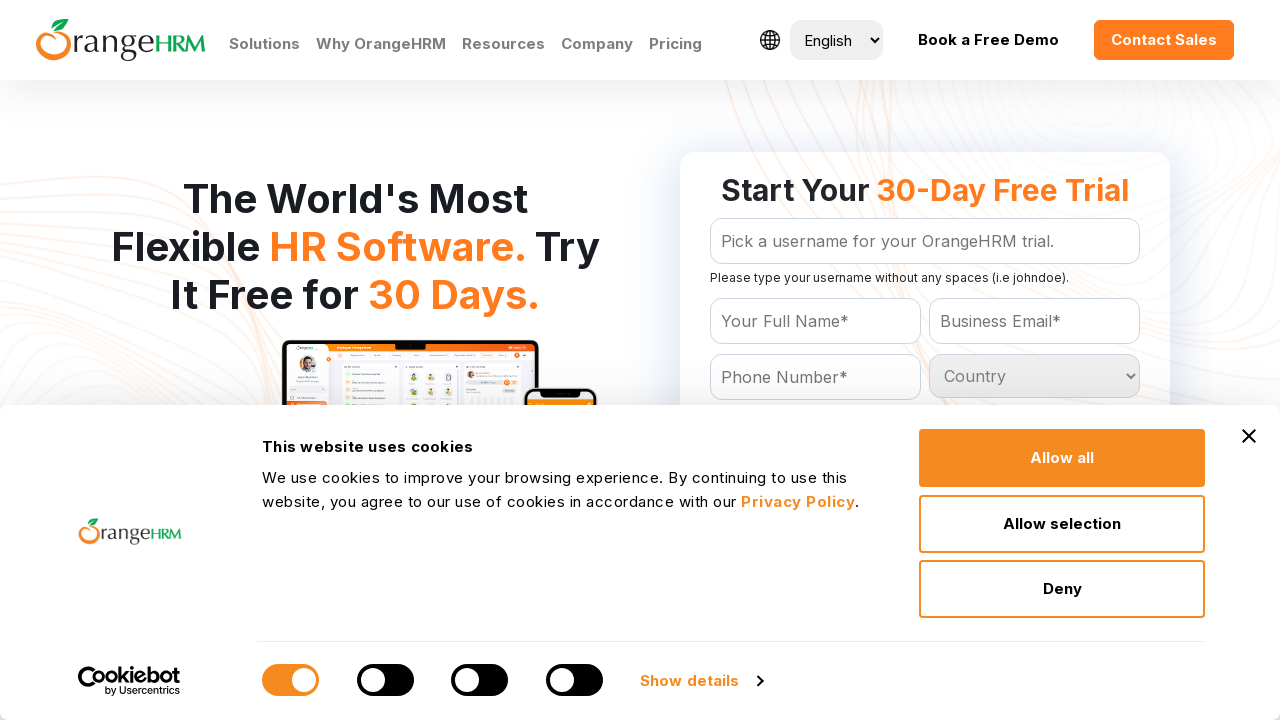

Retrieved option text: 'St Vincent and the Grenadines
	'
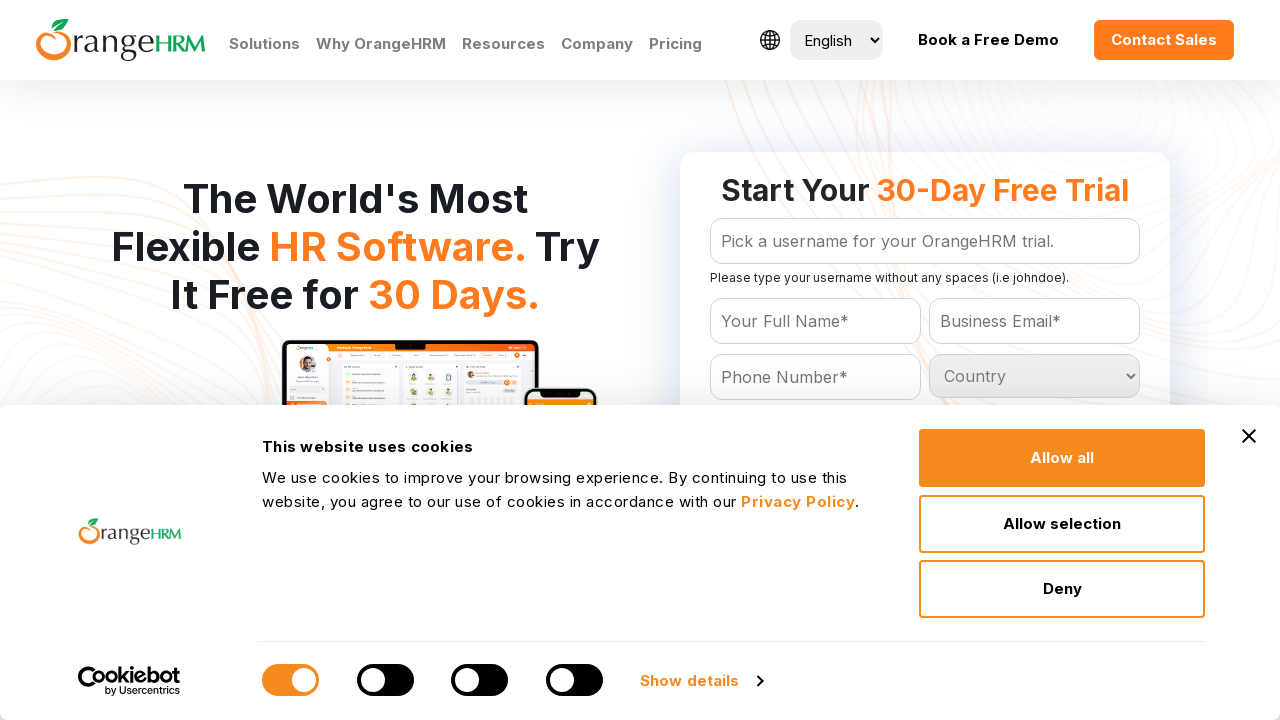

Retrieved option text: 'Samoa
	'
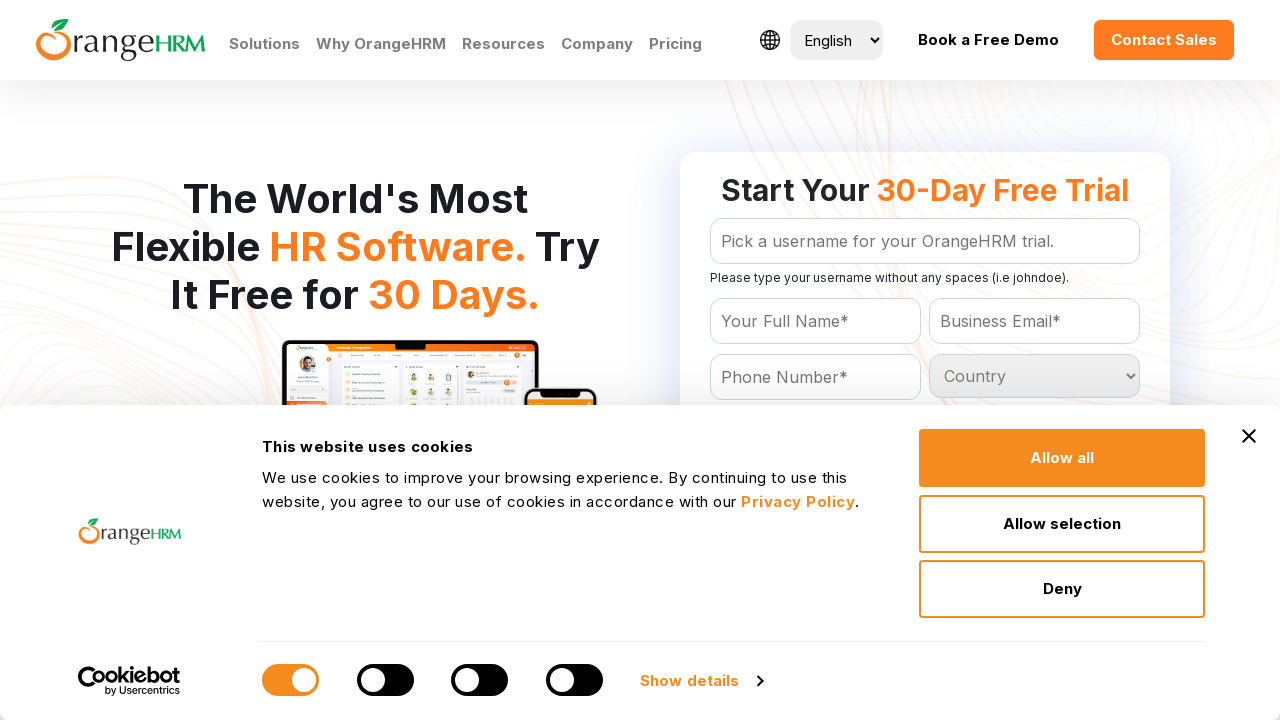

Retrieved option text: 'San Marino
	'
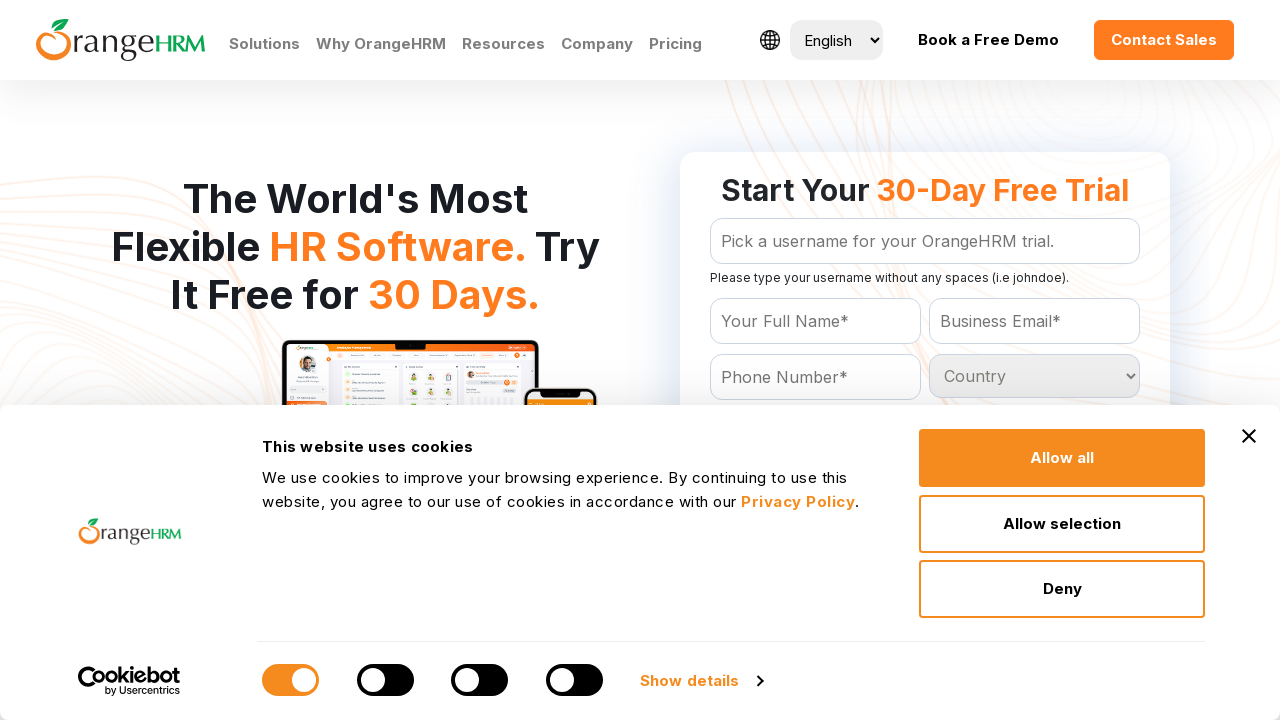

Retrieved option text: 'Sao Tome and Principe
	'
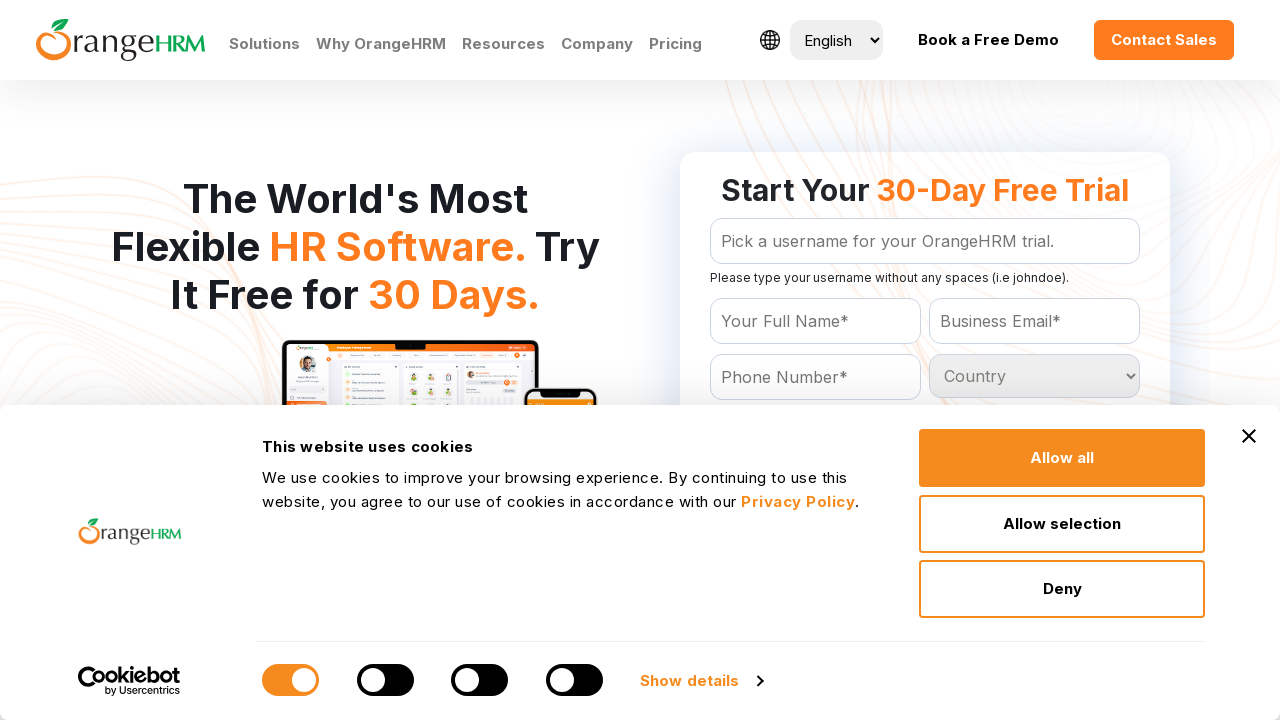

Retrieved option text: 'Saudi Arabia
	'
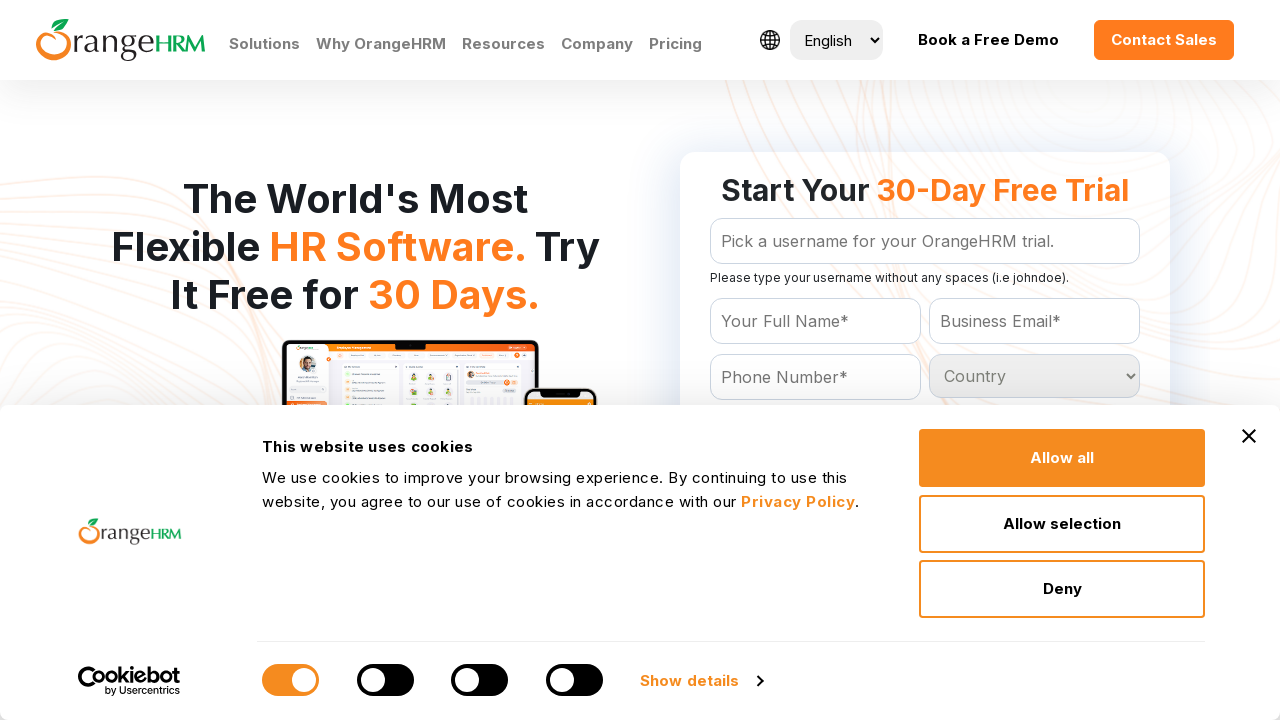

Retrieved option text: 'Senegal
	'
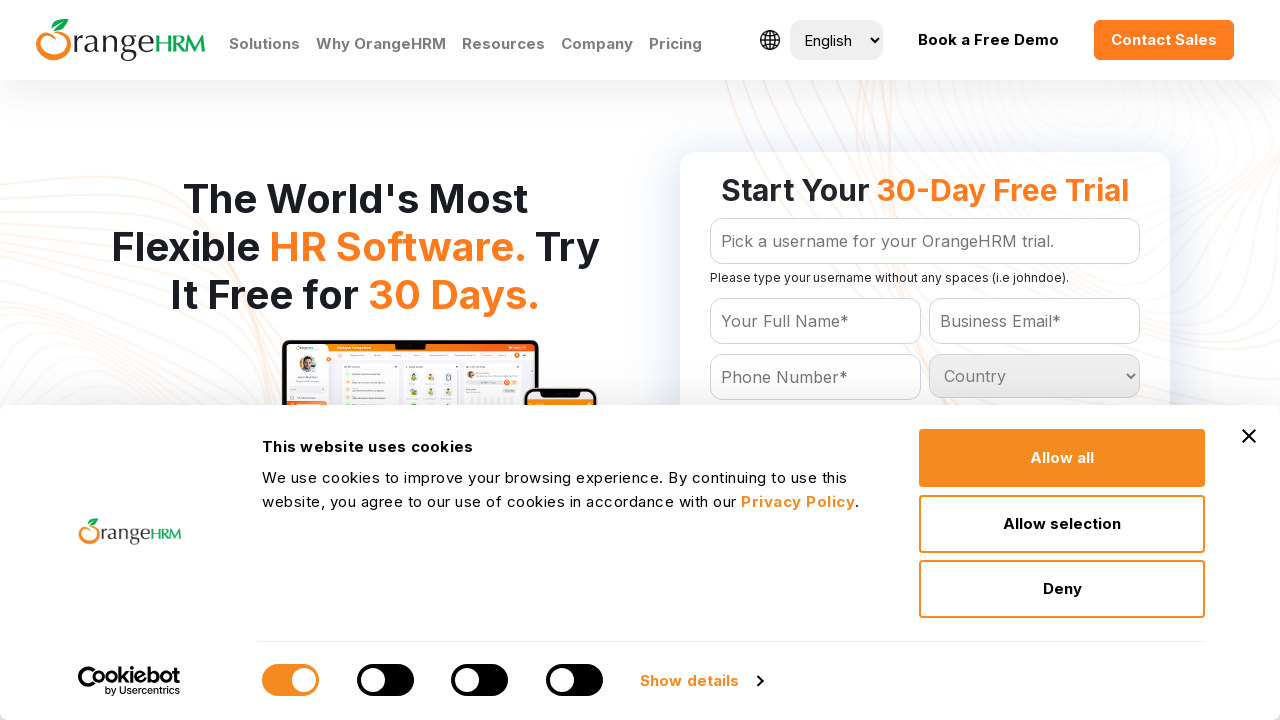

Retrieved option text: 'Serbia
	'
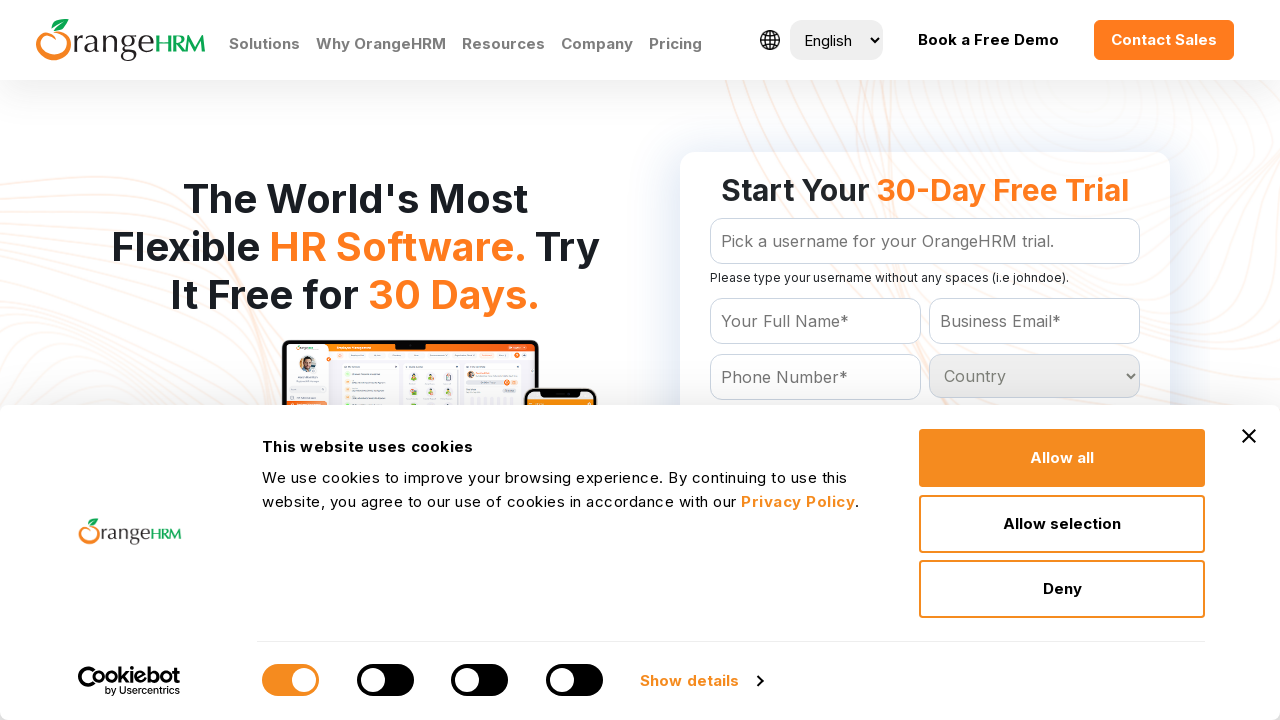

Retrieved option text: 'Seychelles
	'
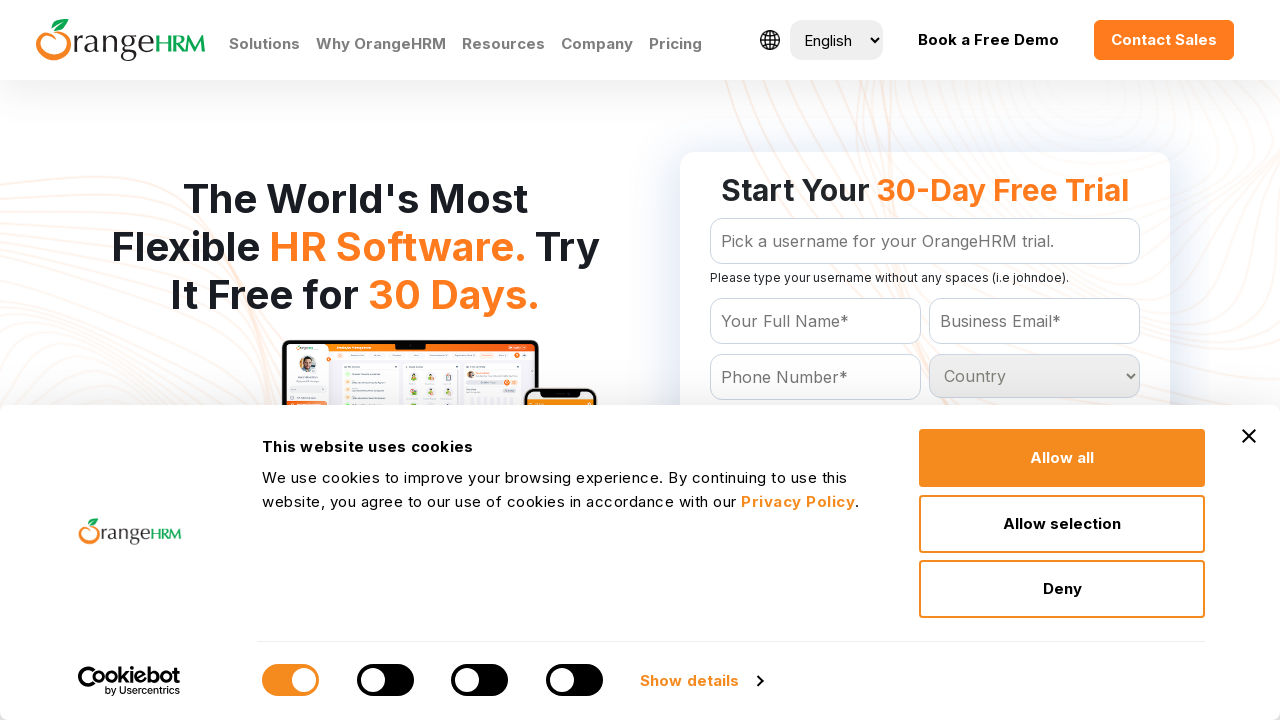

Retrieved option text: 'Sierra Leone
	'
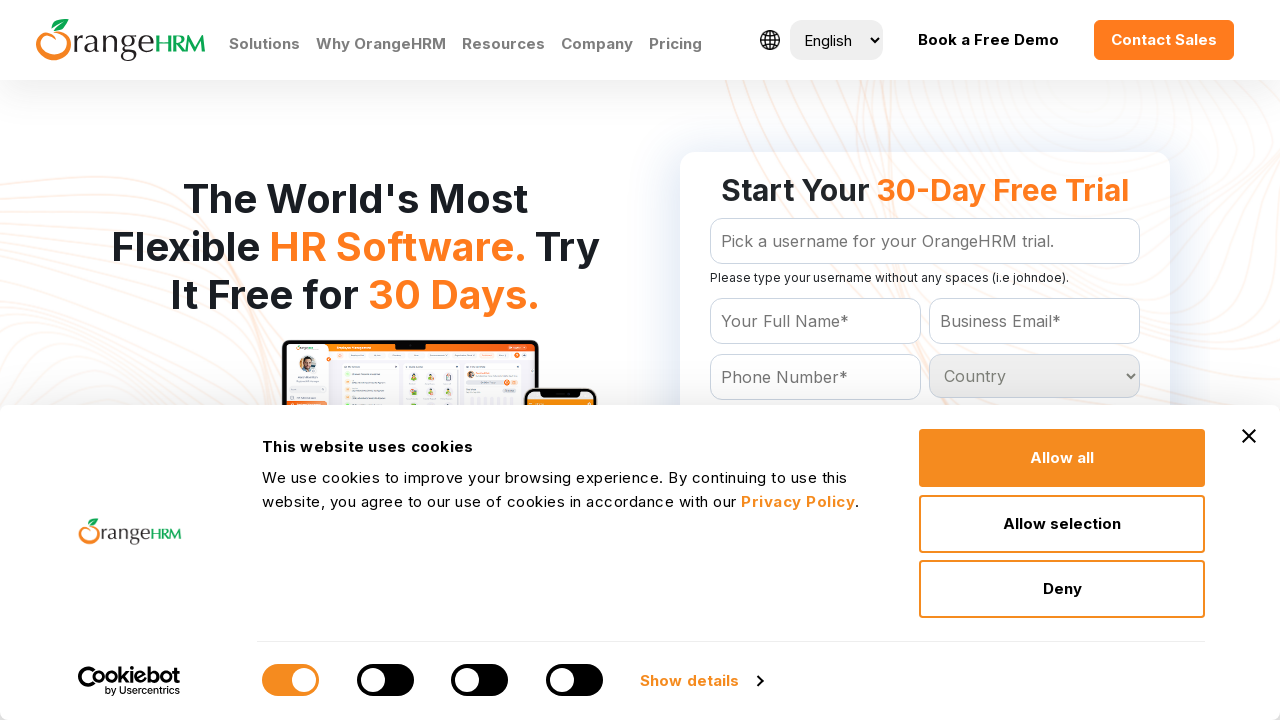

Retrieved option text: 'Singapore
	'
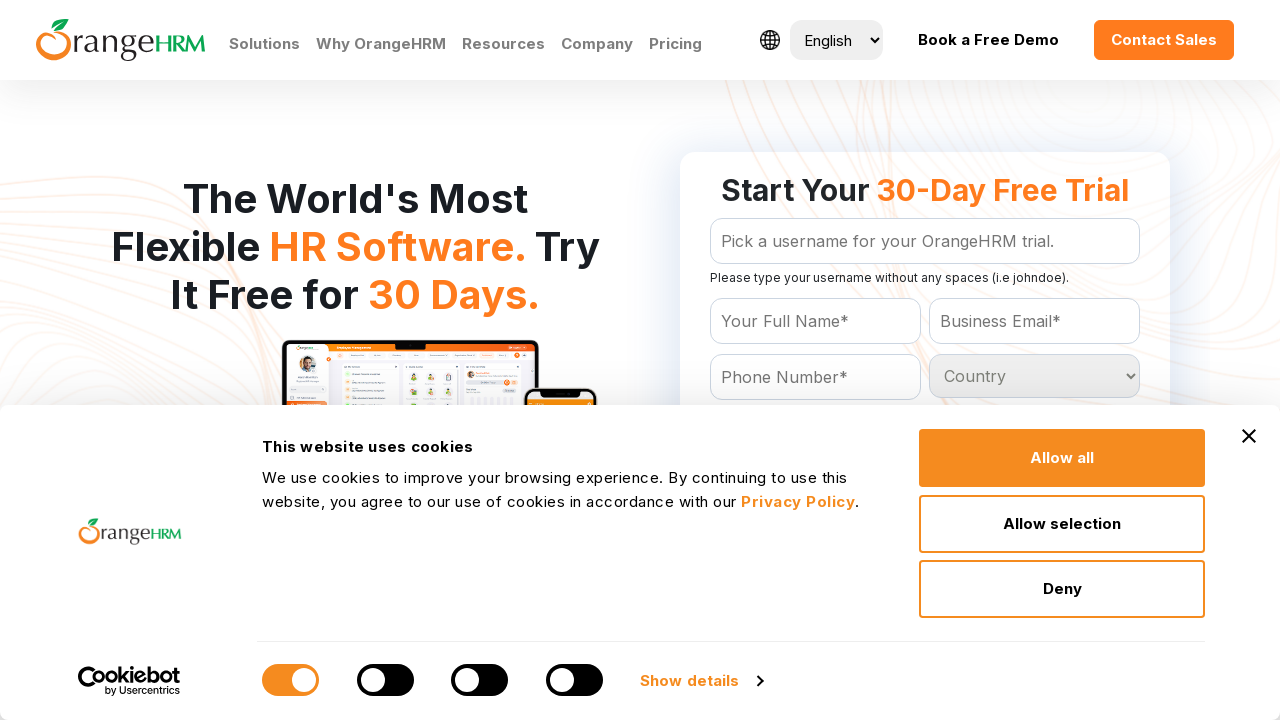

Retrieved option text: 'Slovakia
	'
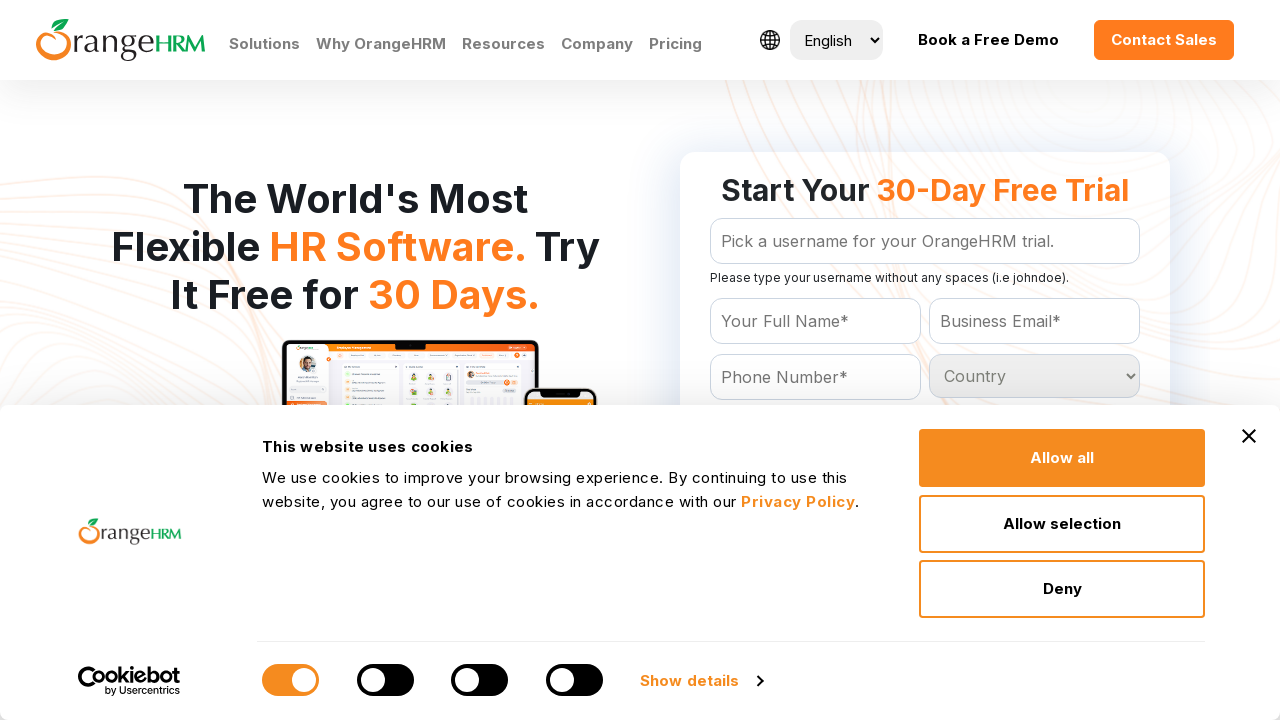

Retrieved option text: 'Slovenia
	'
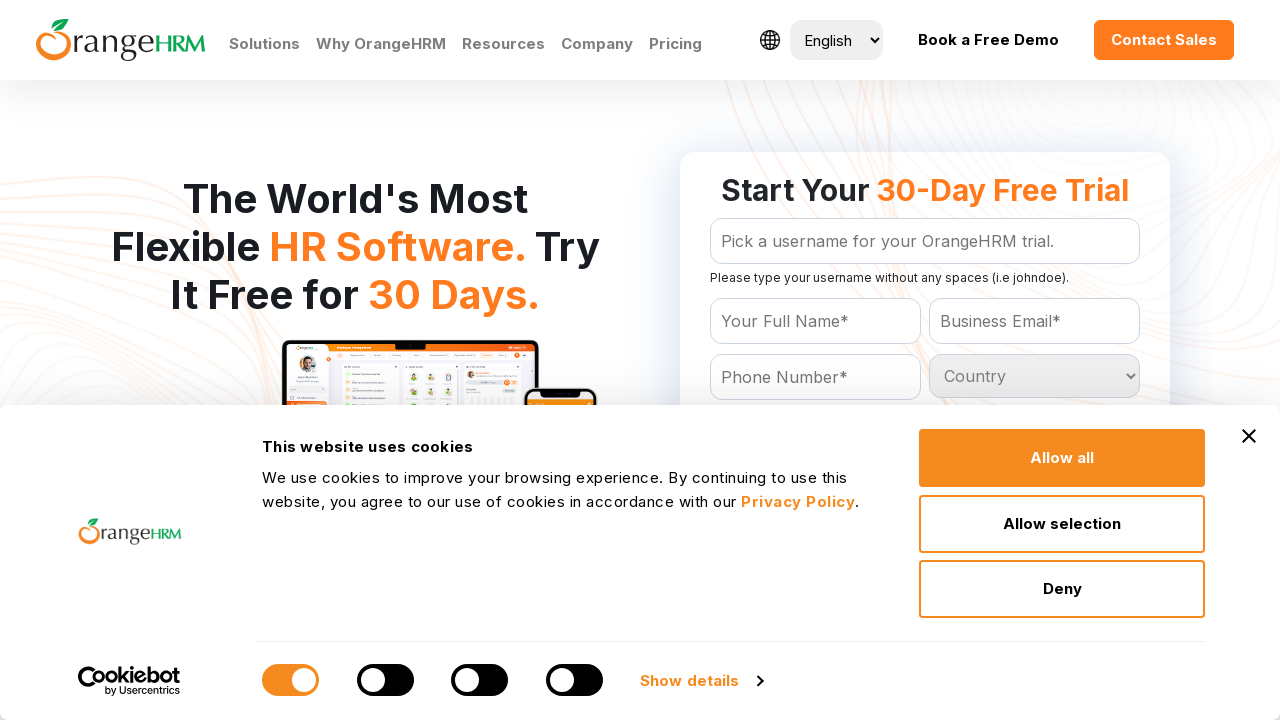

Retrieved option text: 'Solomon Islands
	'
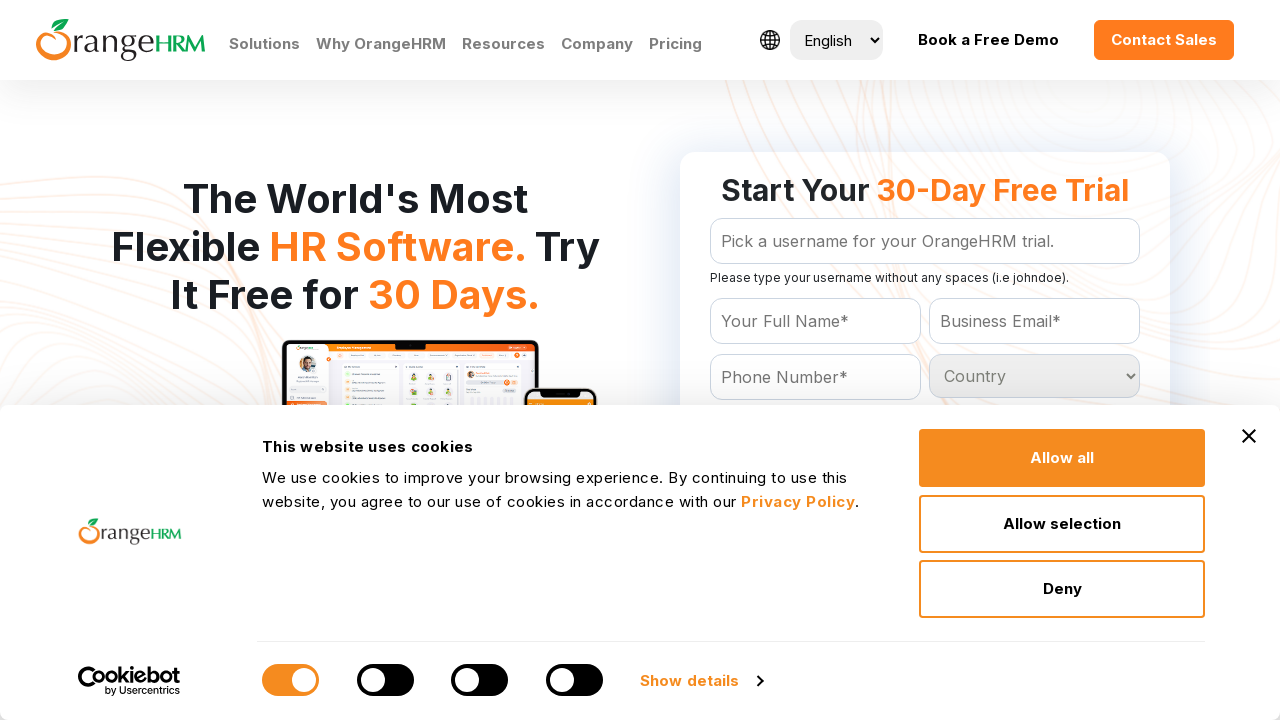

Retrieved option text: 'Somalia
	'
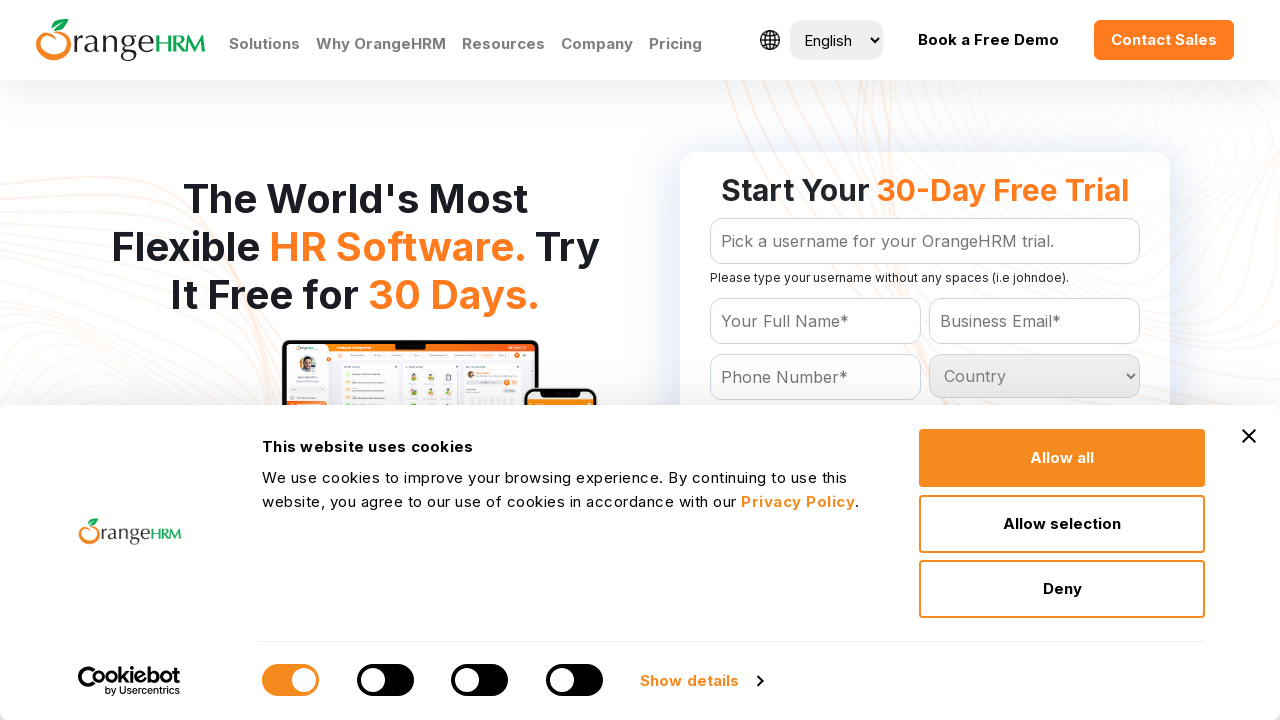

Retrieved option text: 'South Africa
	'
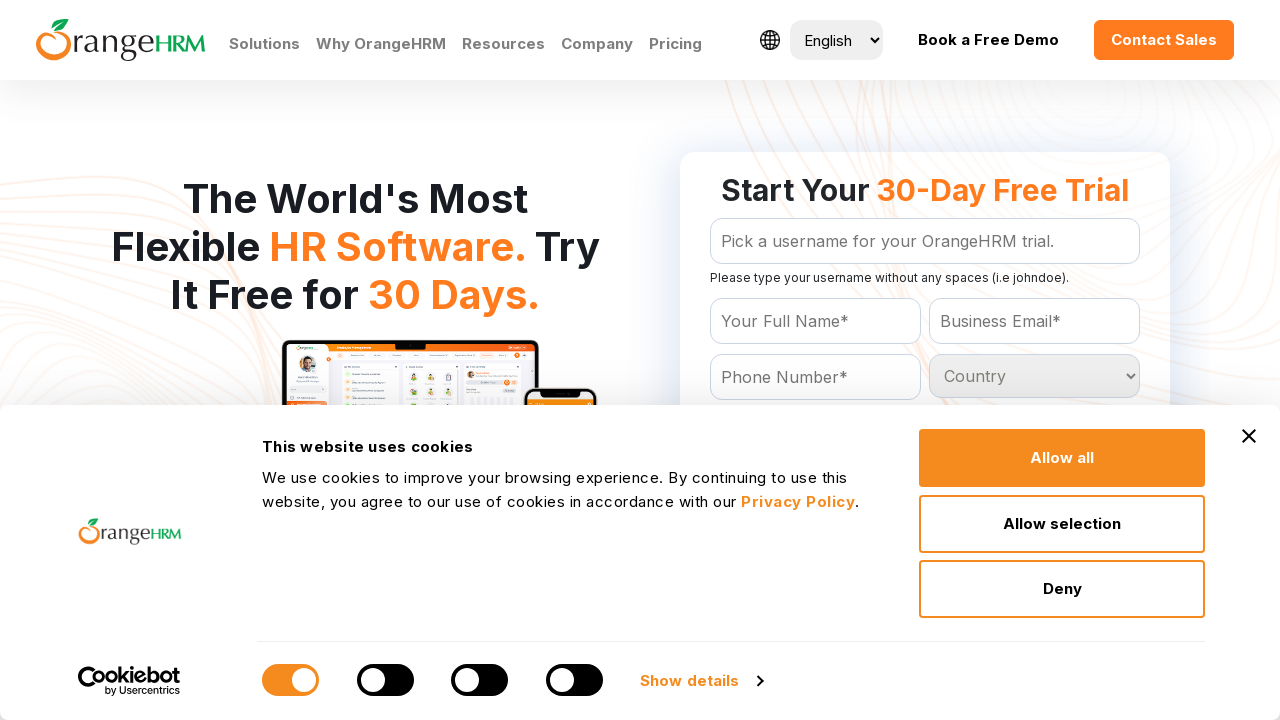

Retrieved option text: 'South Georgia
	'
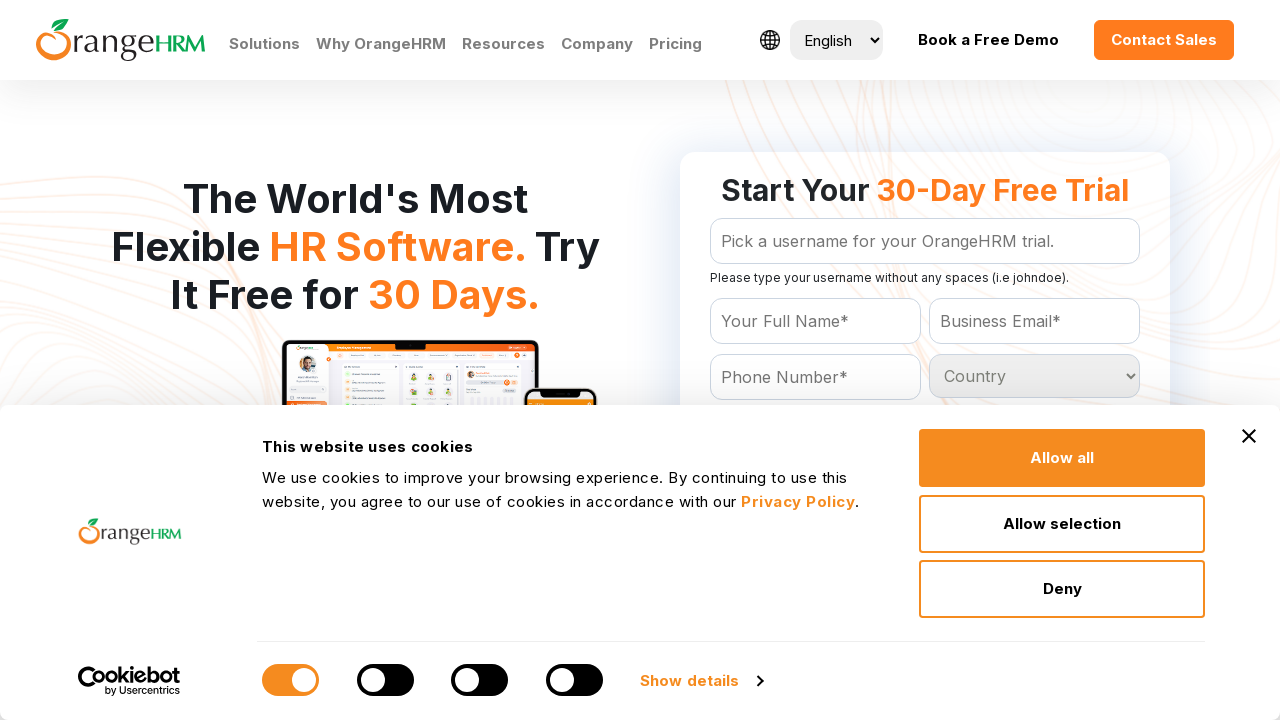

Retrieved option text: 'Spain
	'
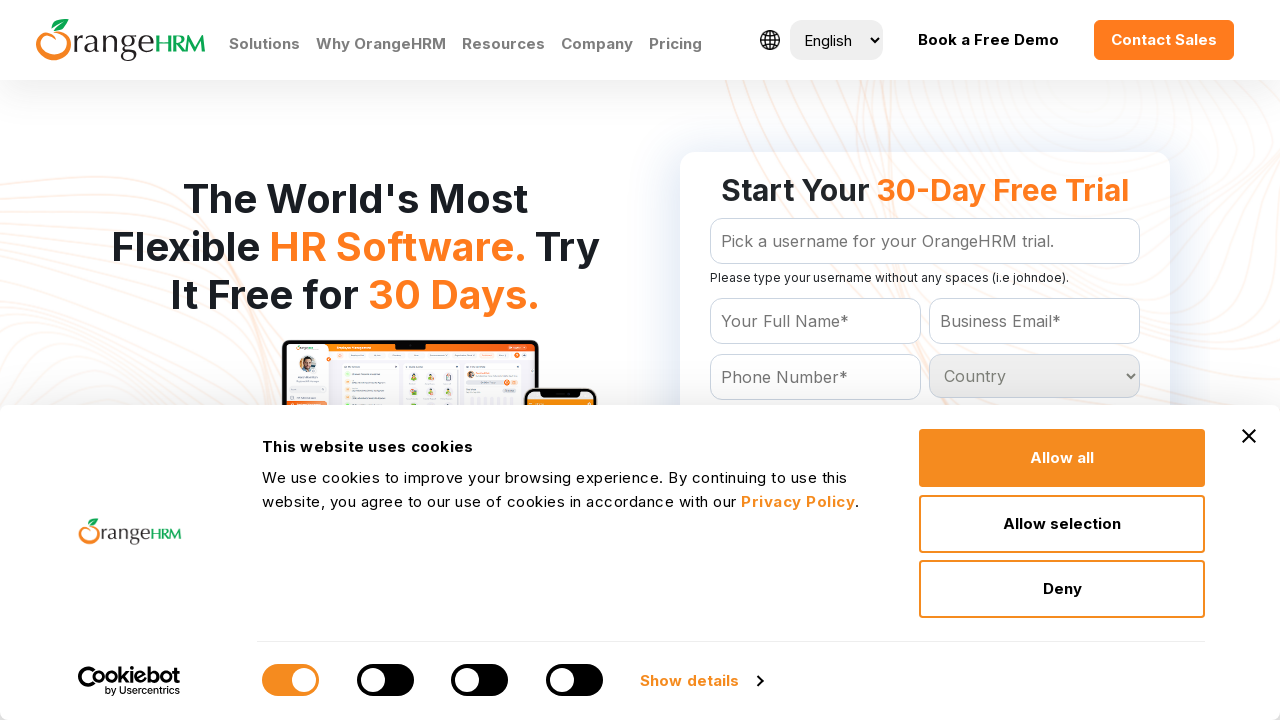

Retrieved option text: 'Sri Lanka
	'
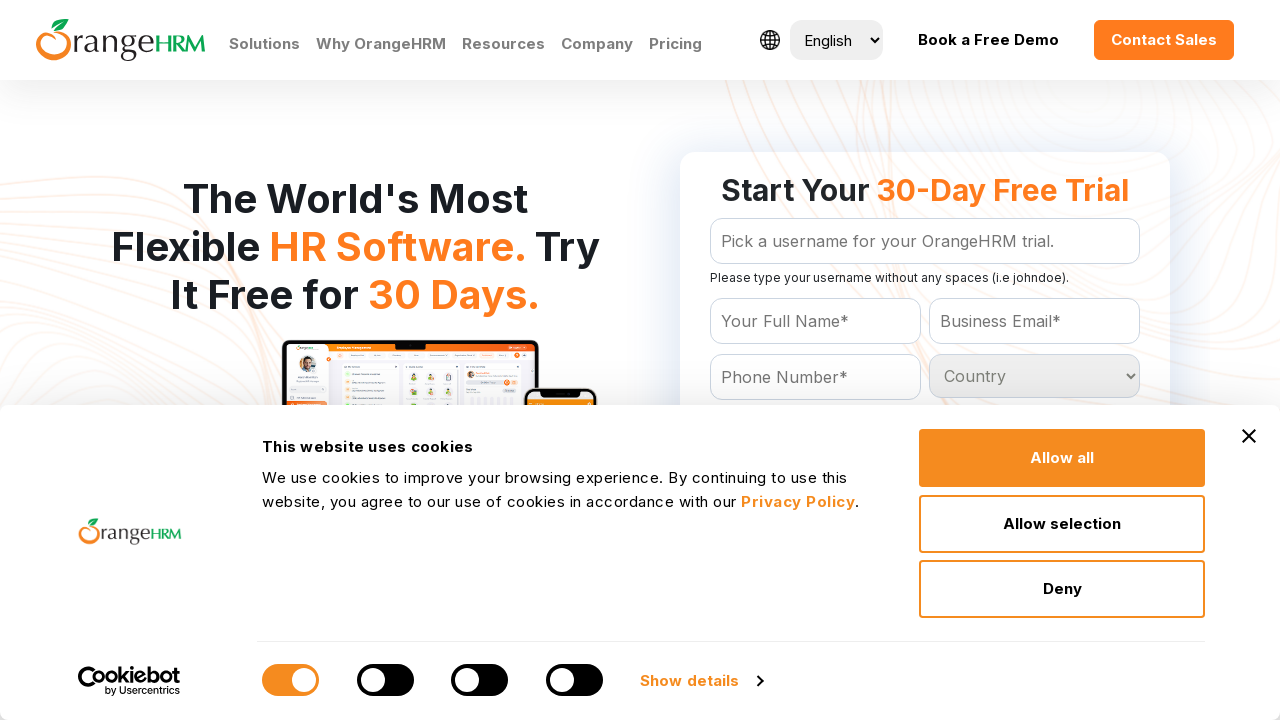

Retrieved option text: 'Sudan
	'
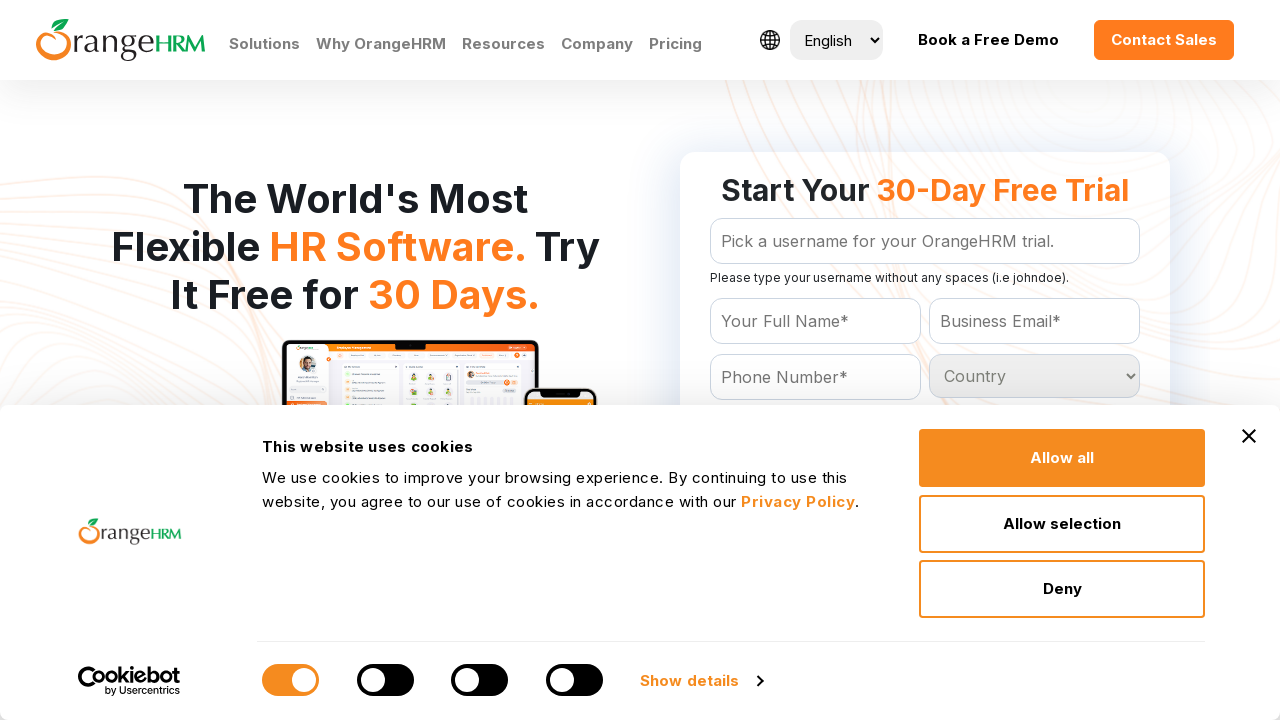

Retrieved option text: 'Suriname
	'
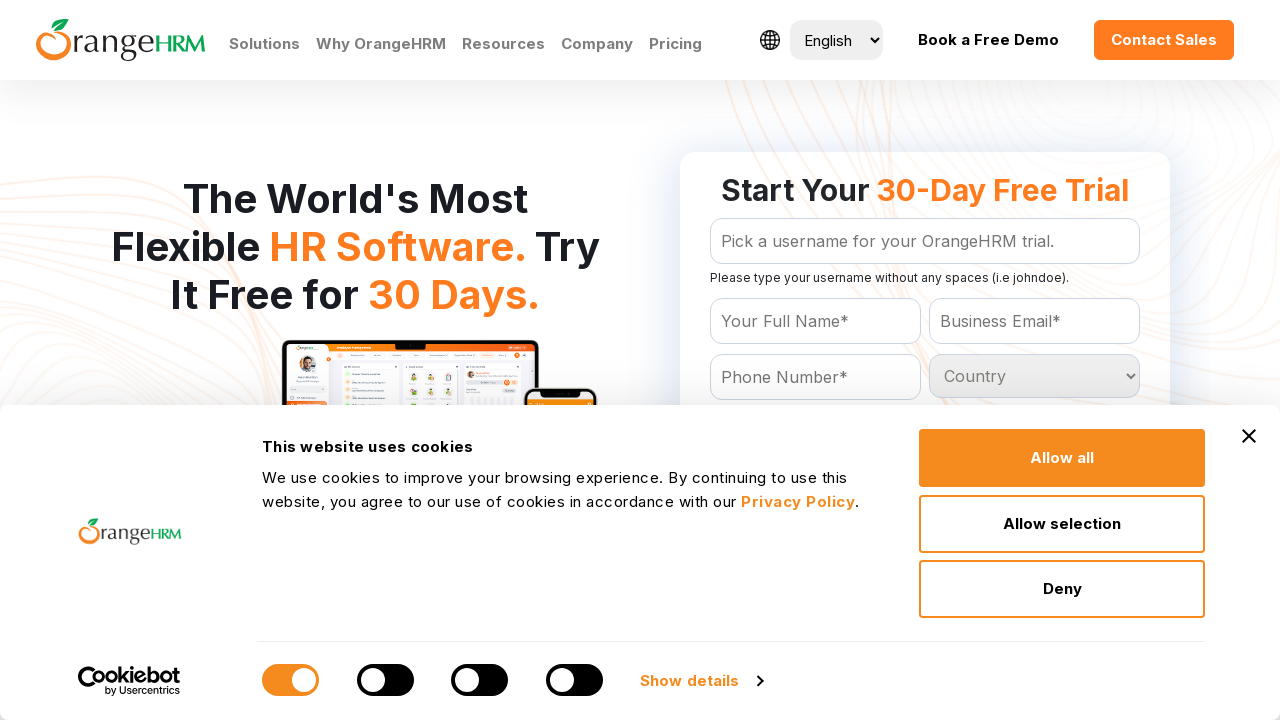

Retrieved option text: 'Swaziland
	'
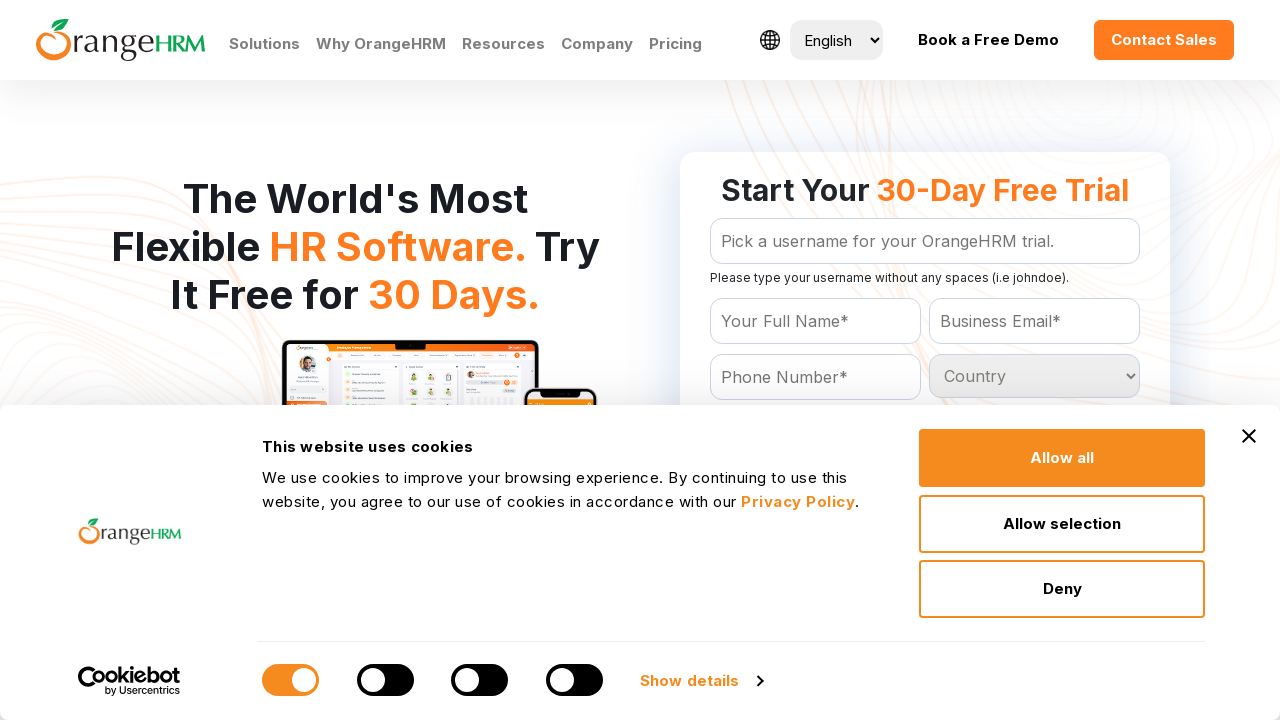

Retrieved option text: 'Sweden
	'
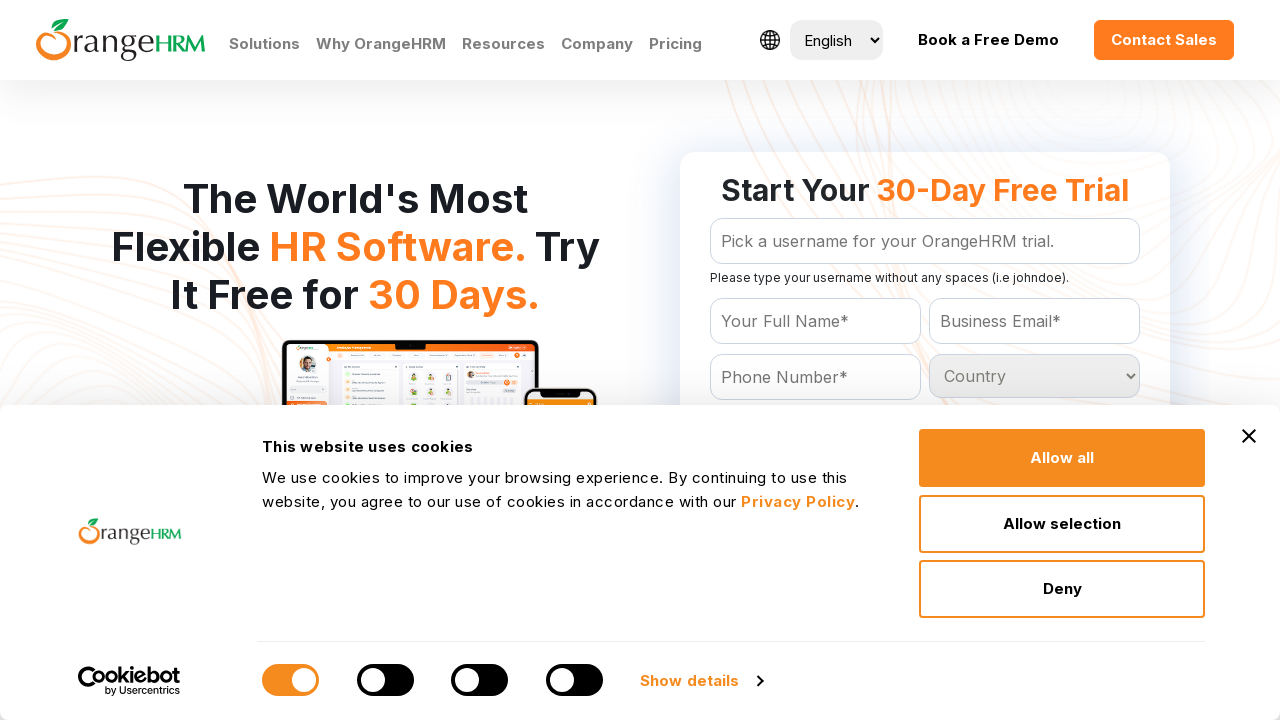

Retrieved option text: 'Switzerland
	'
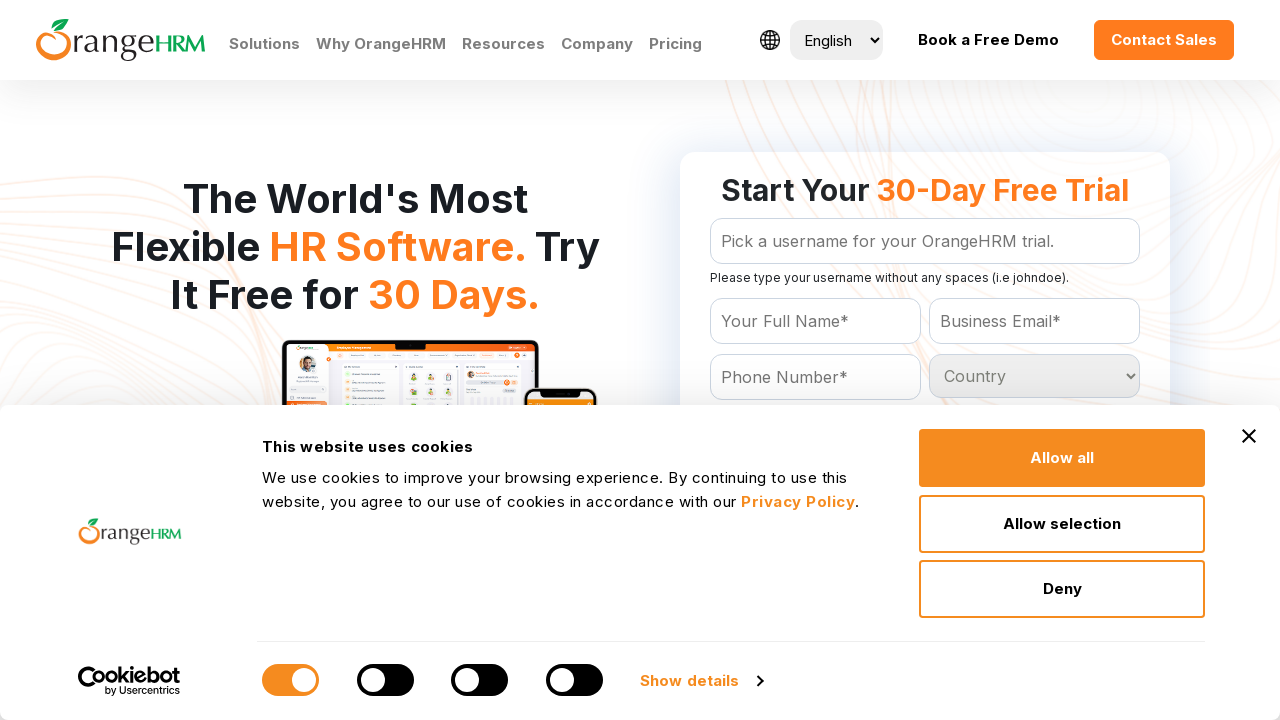

Retrieved option text: 'Syrian Arab Republic
	'
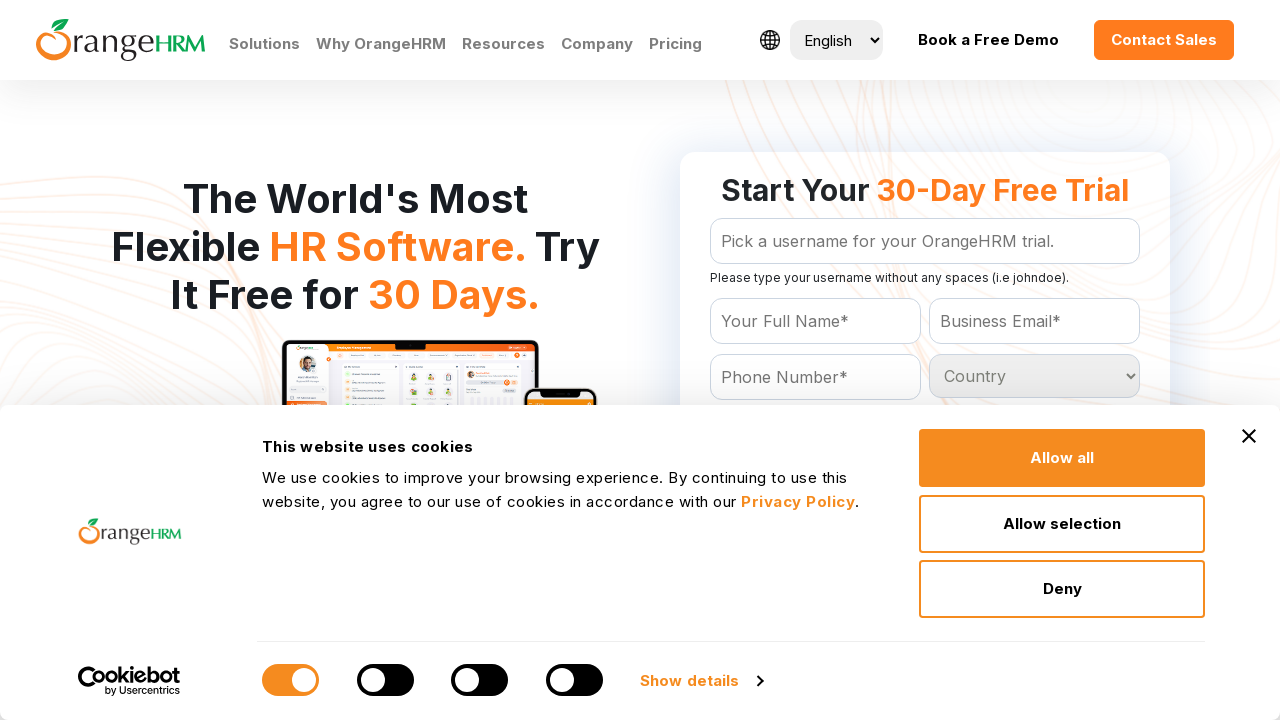

Retrieved option text: 'Taiwan
	'
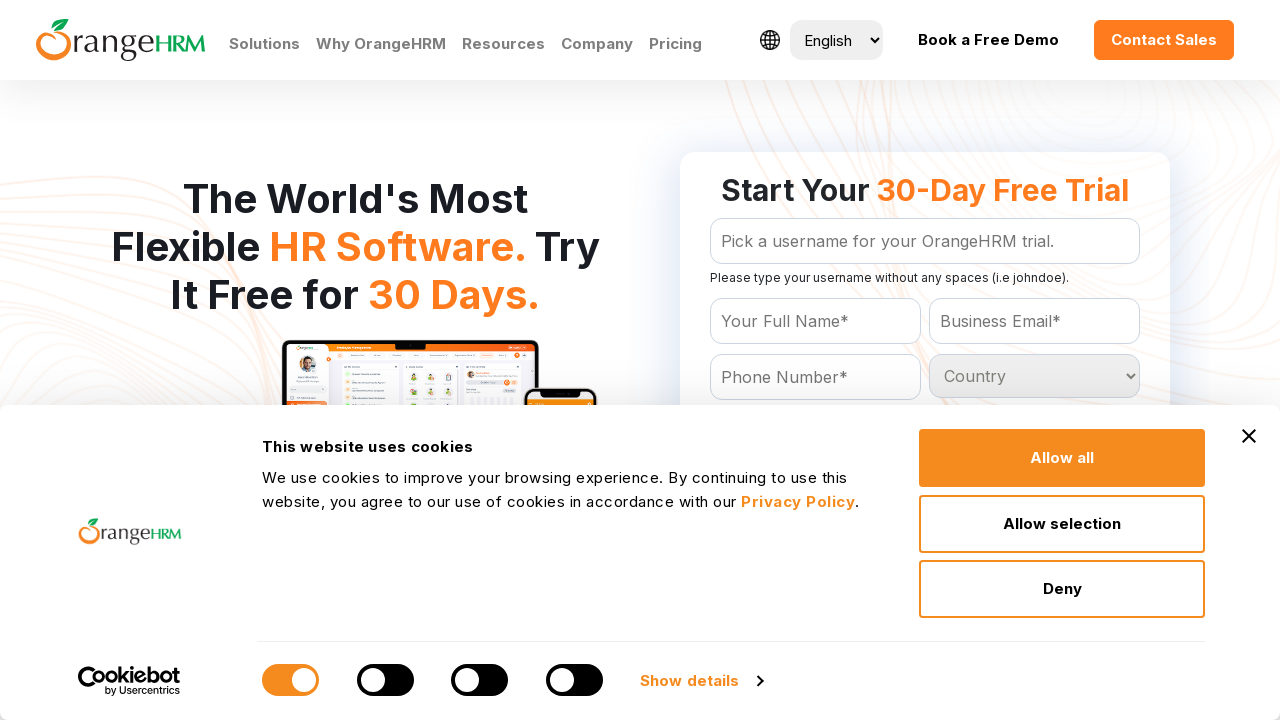

Retrieved option text: 'Tajikistan
	'
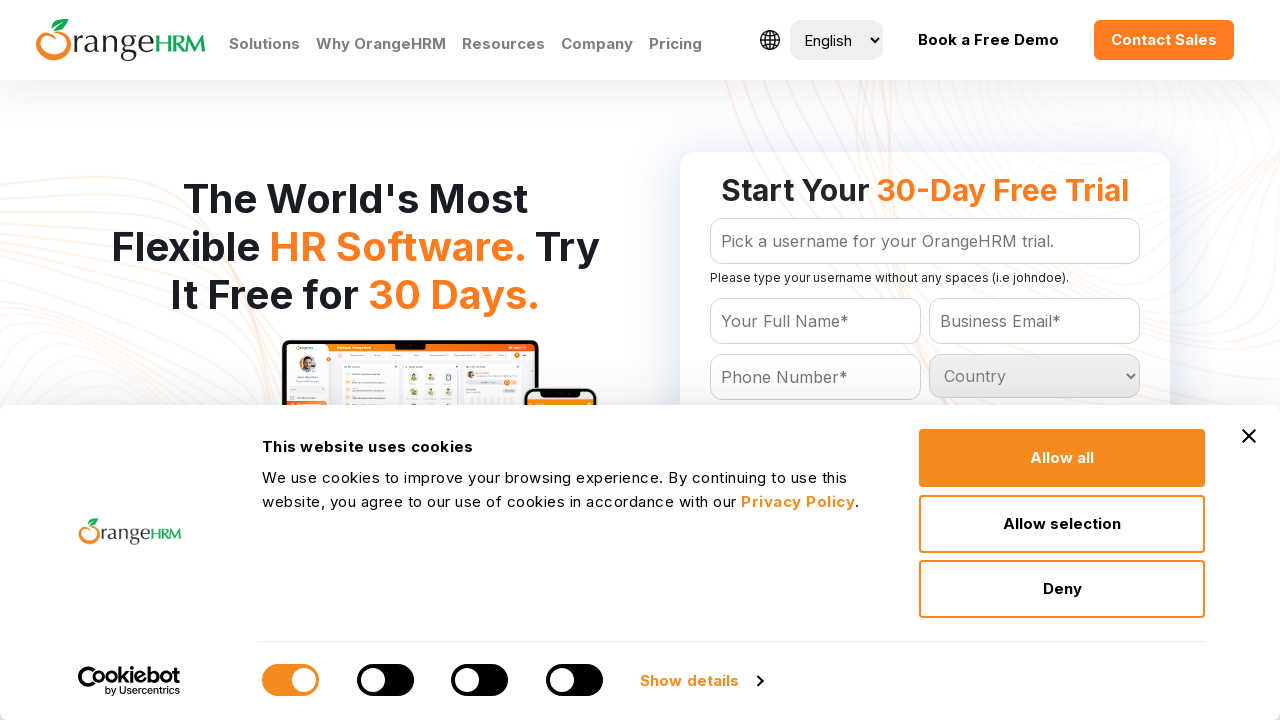

Retrieved option text: 'Tanzania
	'
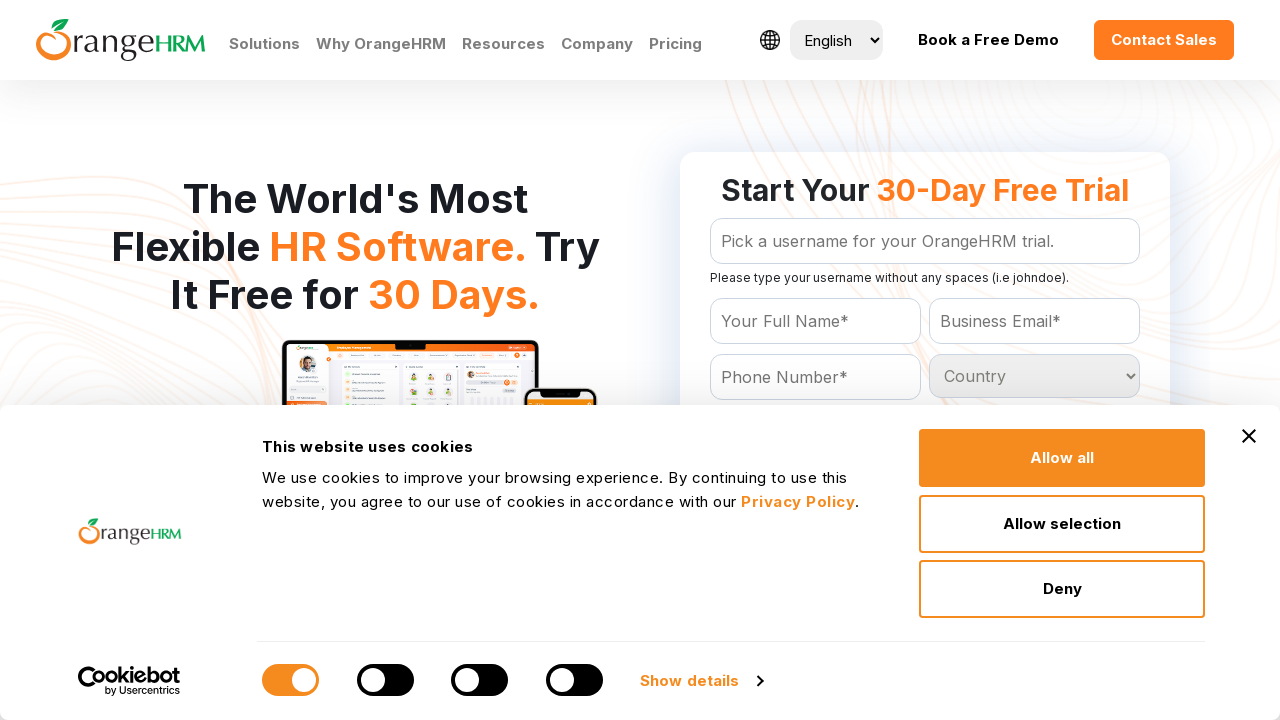

Retrieved option text: 'Thailand
	'
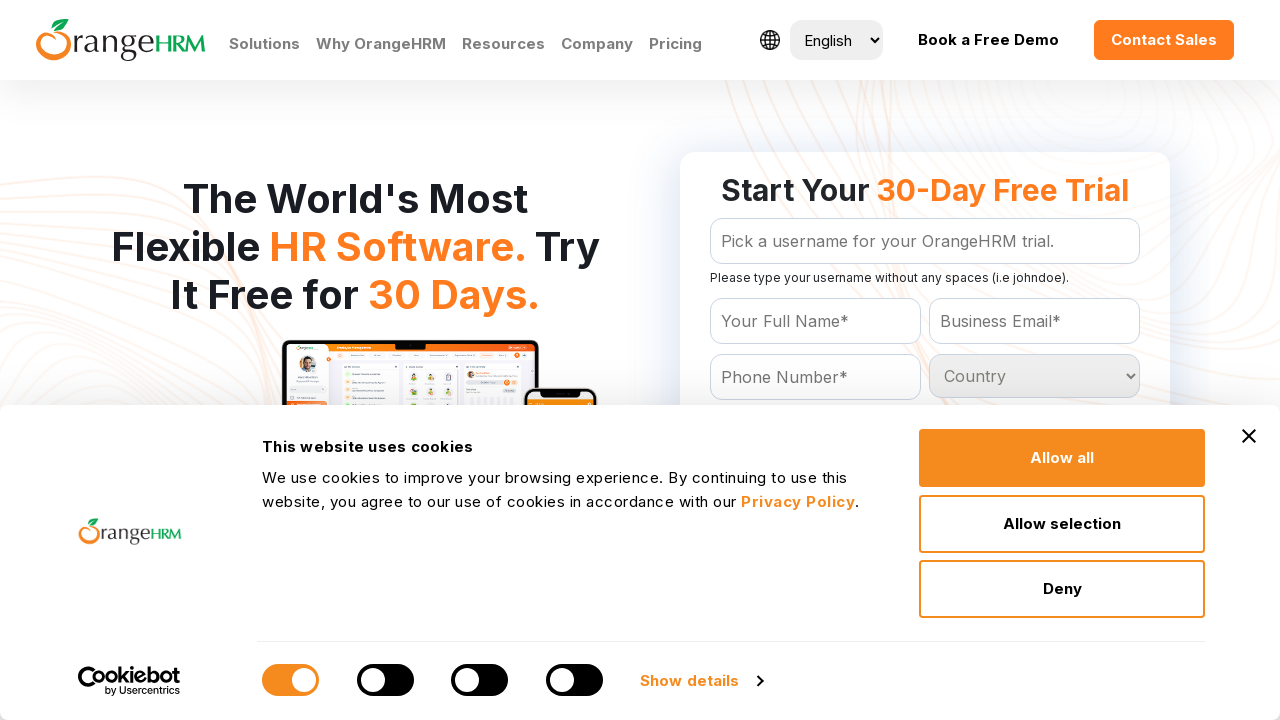

Retrieved option text: 'Togo
	'
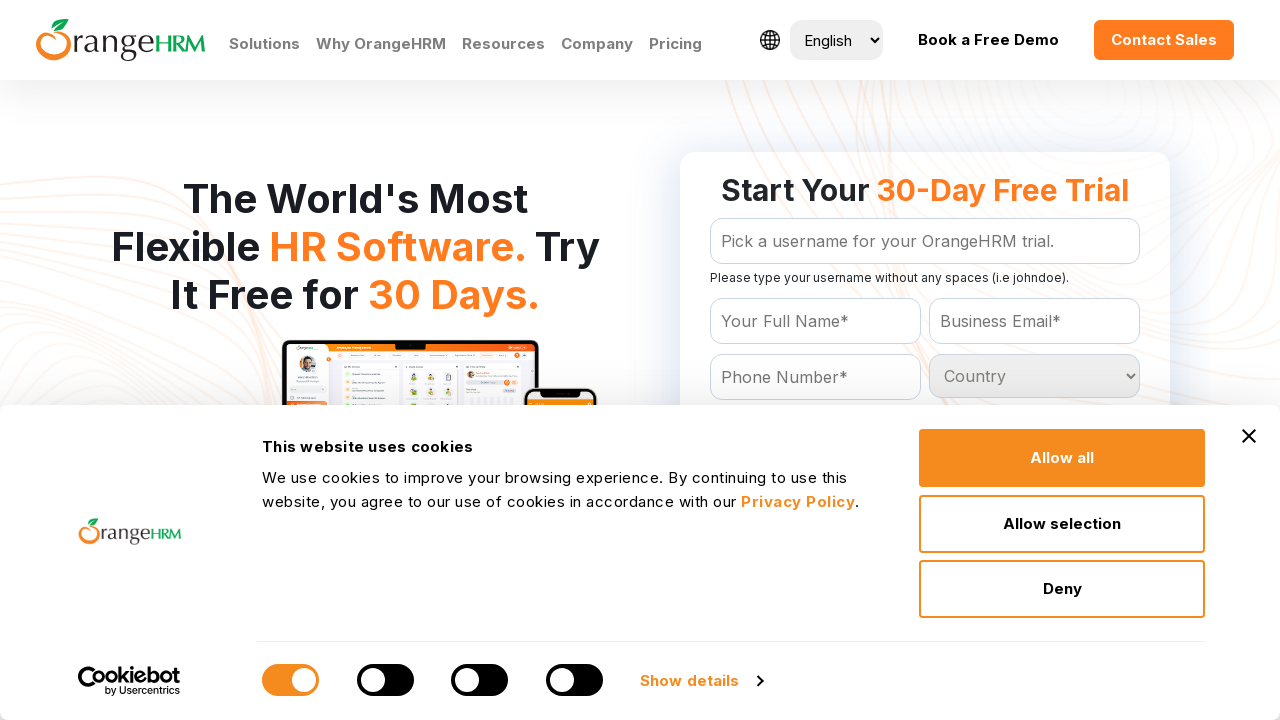

Retrieved option text: 'Tokelau
	'
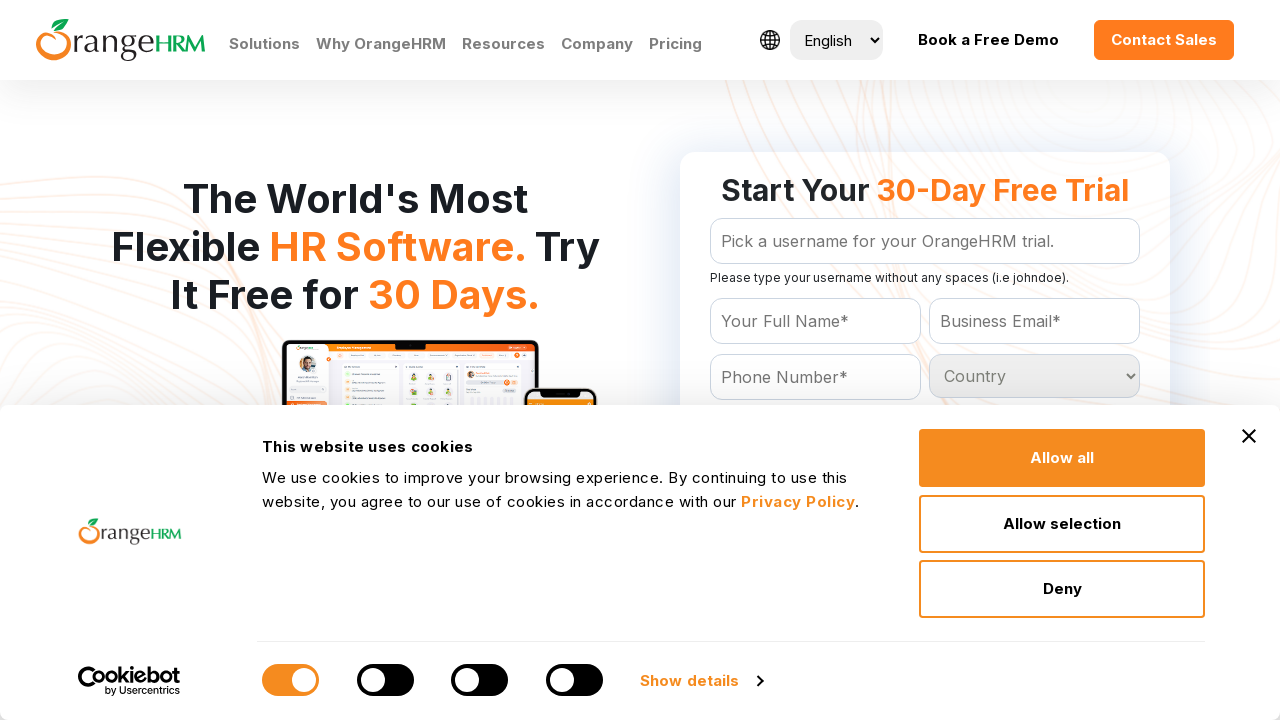

Retrieved option text: 'Tonga
	'
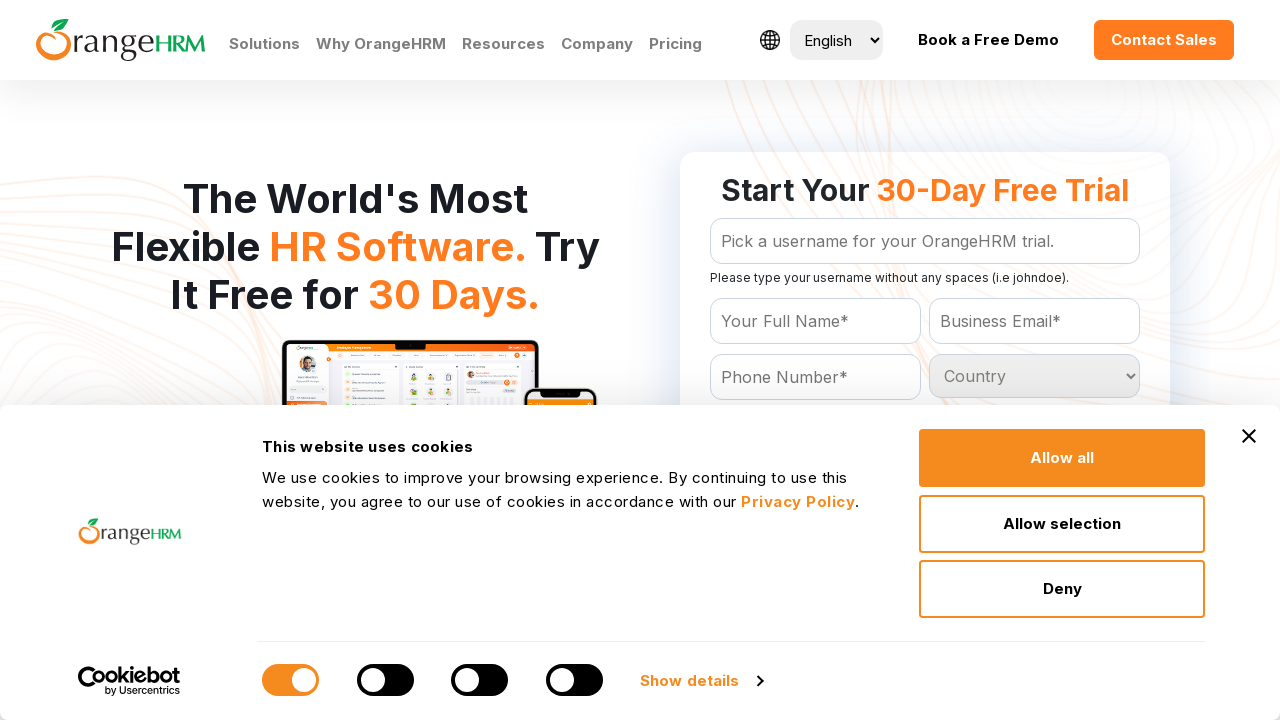

Retrieved option text: 'Trinidad and Tobago
	'
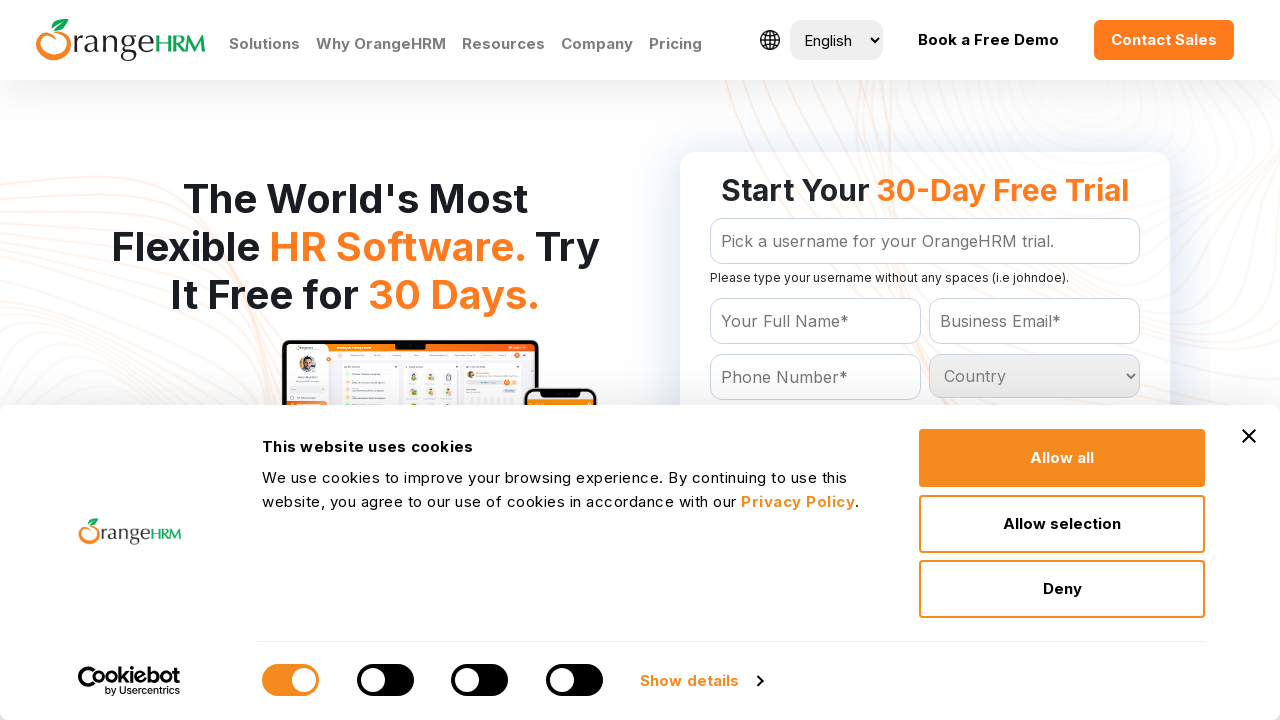

Retrieved option text: 'Tunisia
	'
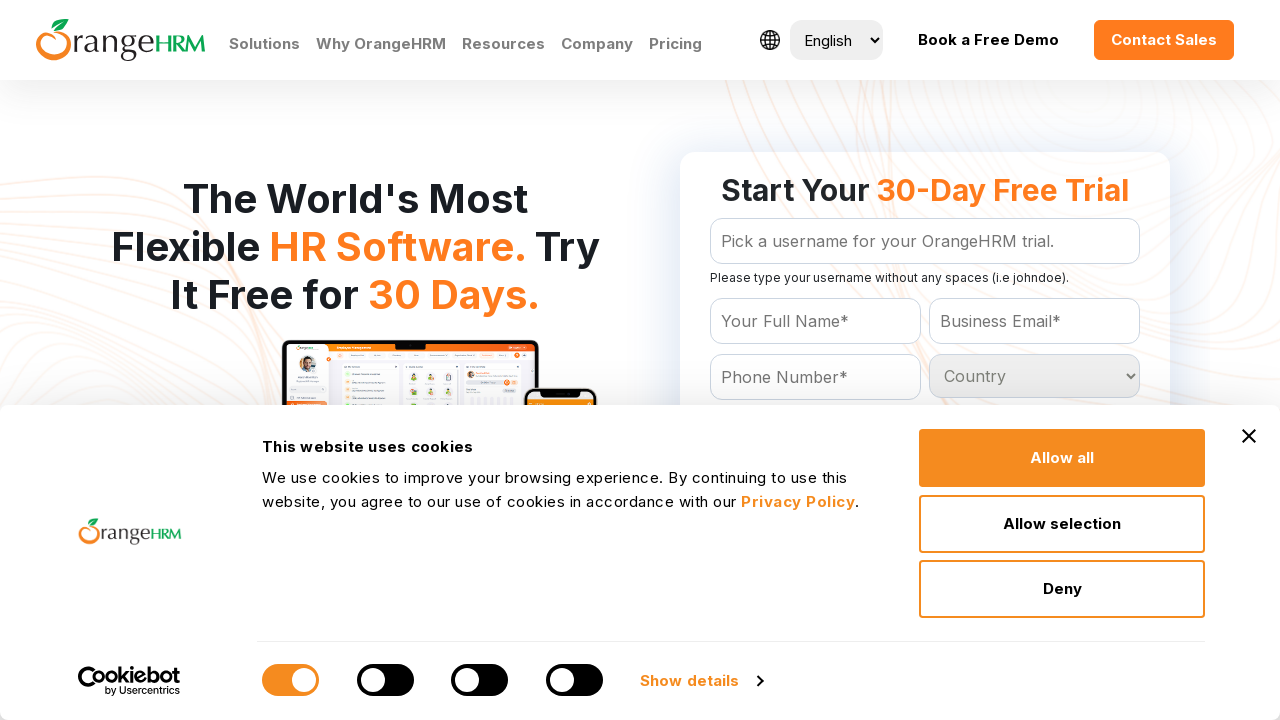

Retrieved option text: 'Turkey
	'
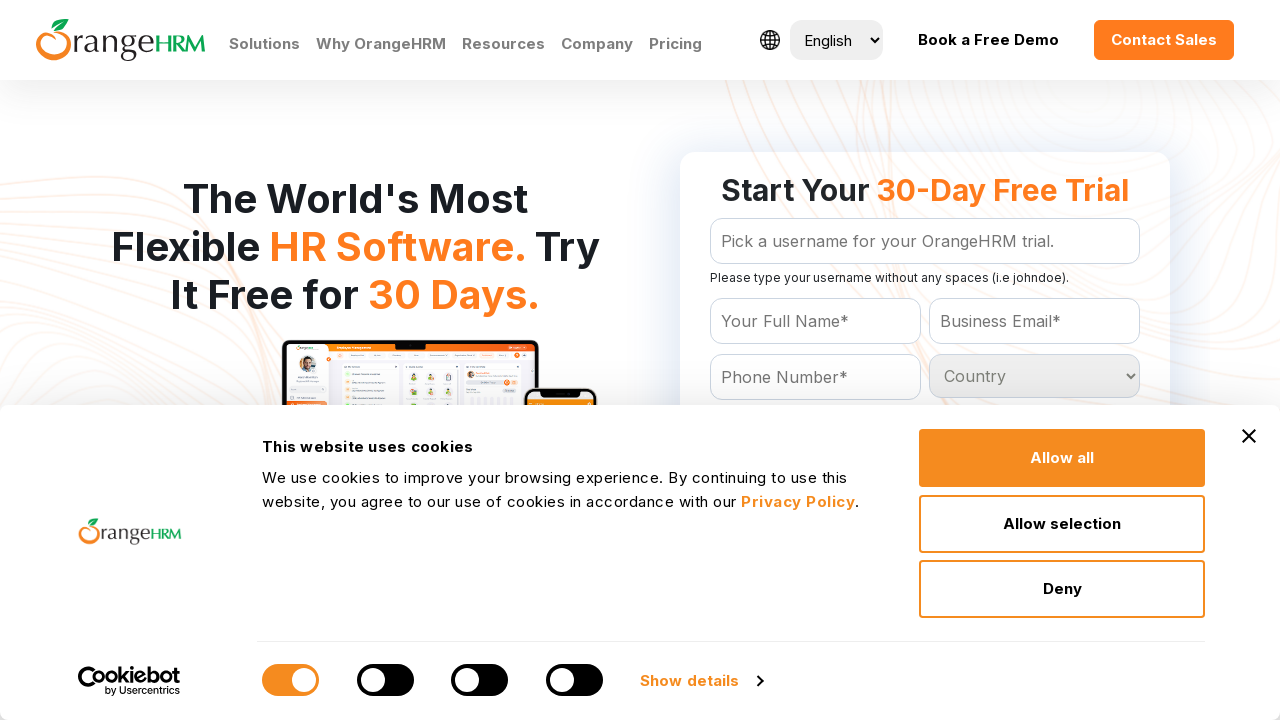

Retrieved option text: 'Turkmenistan
	'
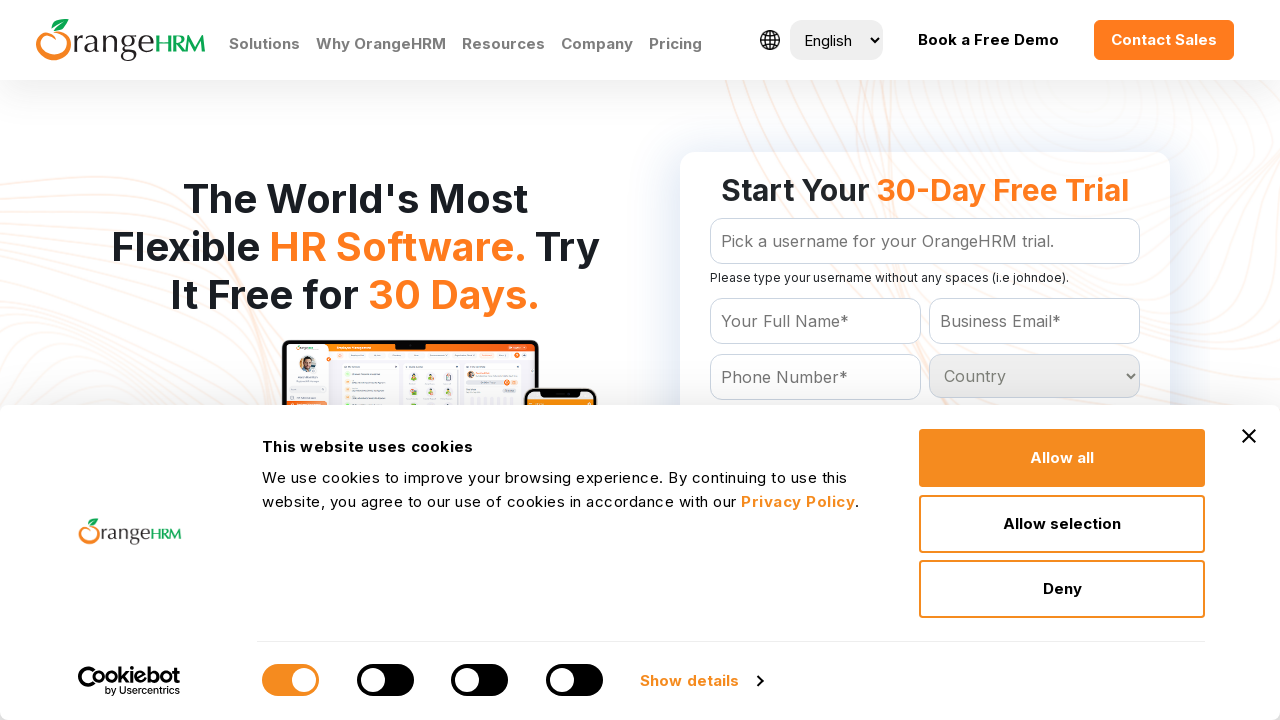

Retrieved option text: 'Turks and Caicos Islands
	'
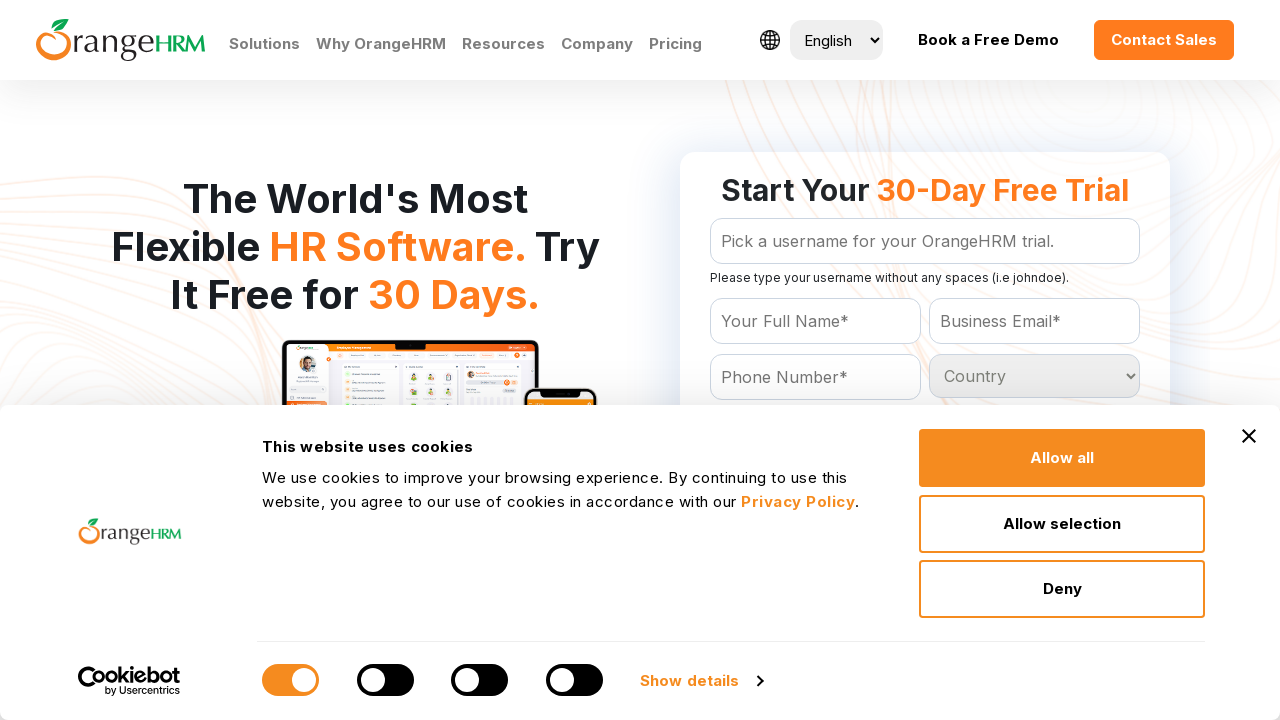

Retrieved option text: 'Tuvalu
	'
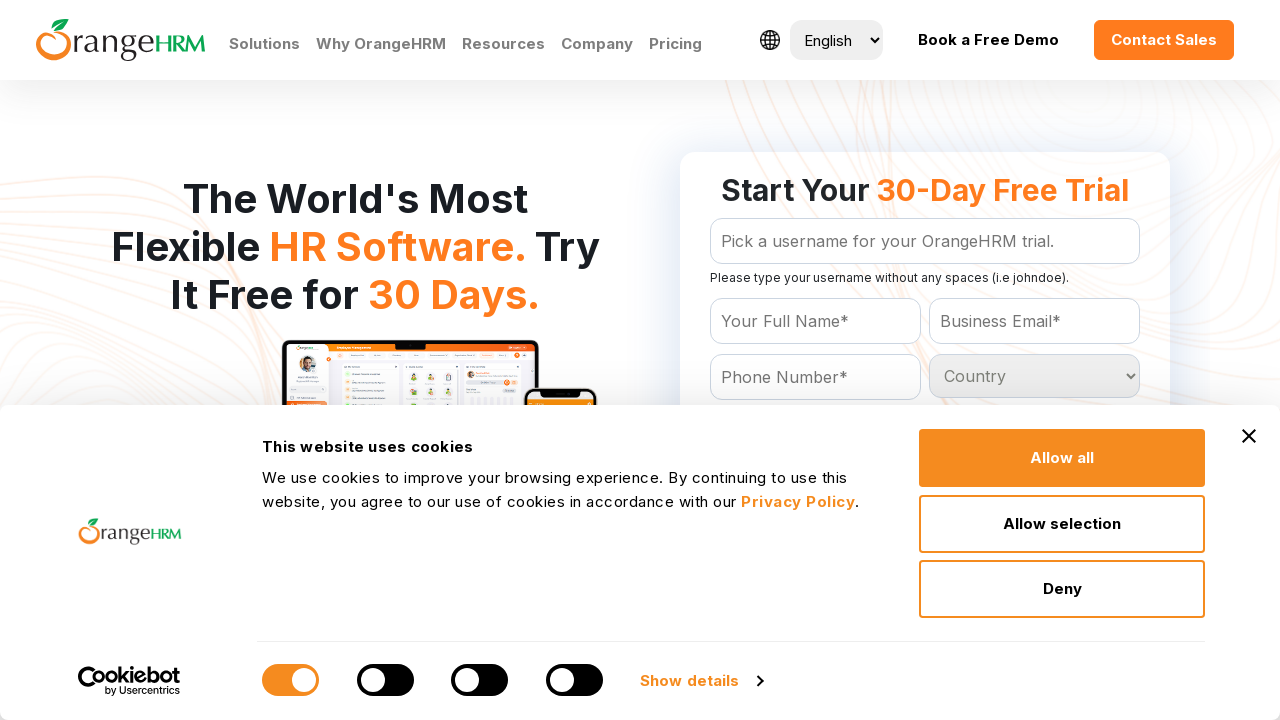

Retrieved option text: 'Uganda
	'
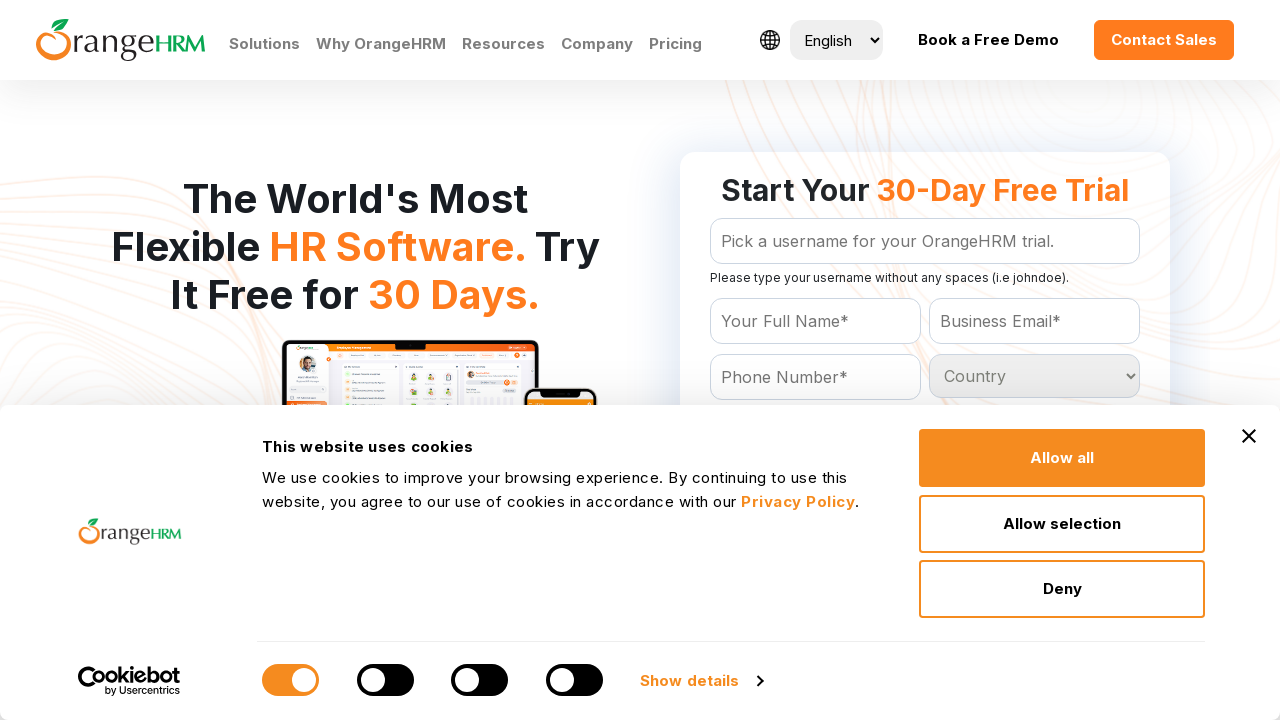

Retrieved option text: 'Ukraine
	'
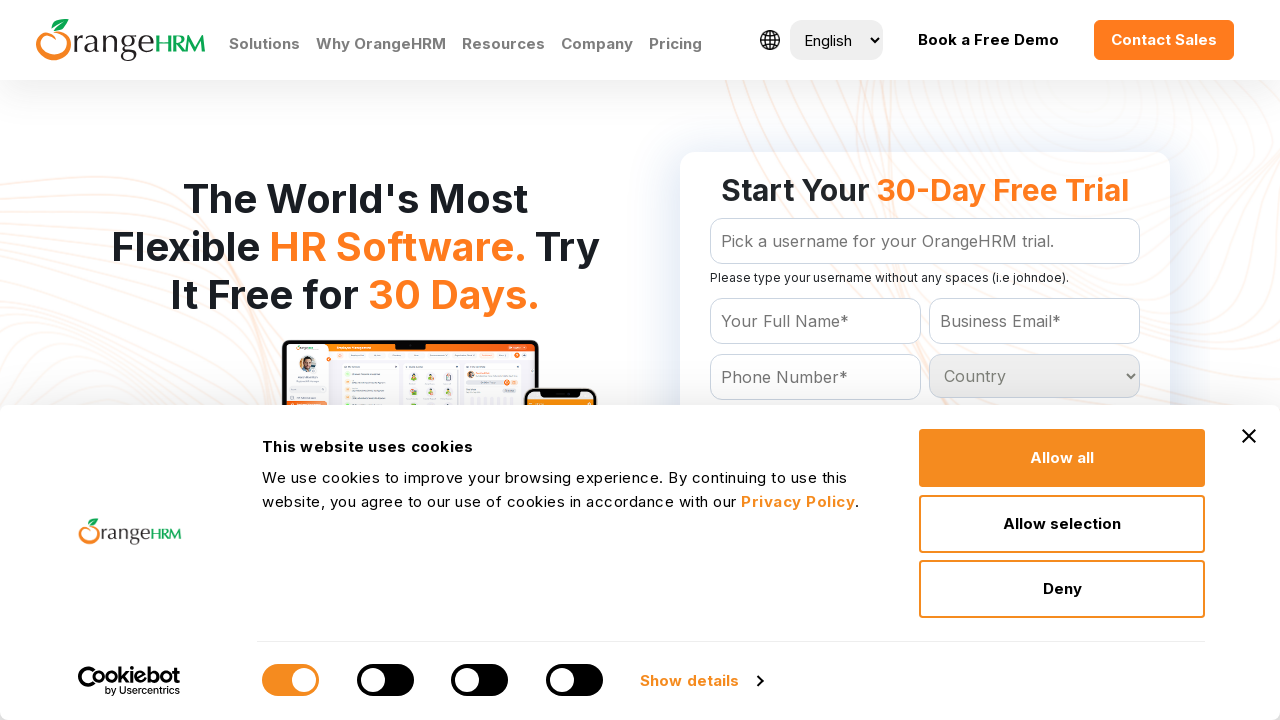

Retrieved option text: 'United Arab Emirates
	'
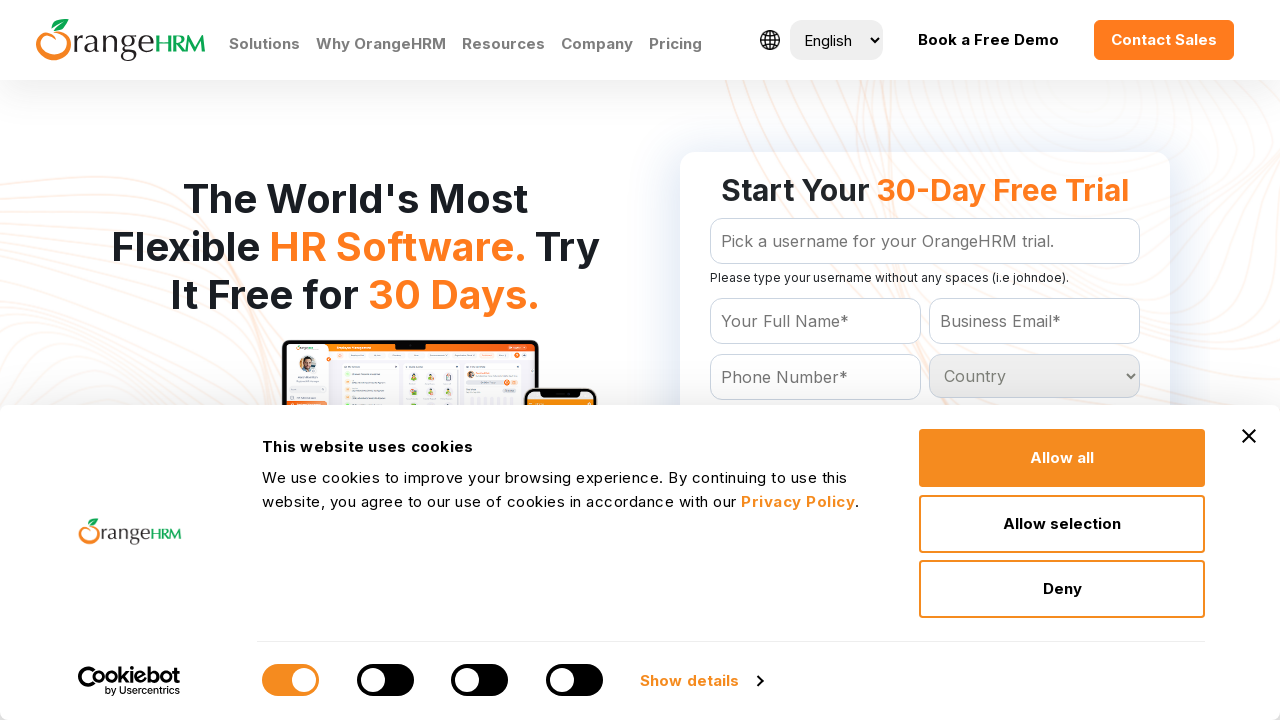

Retrieved option text: 'United Kingdom
	'
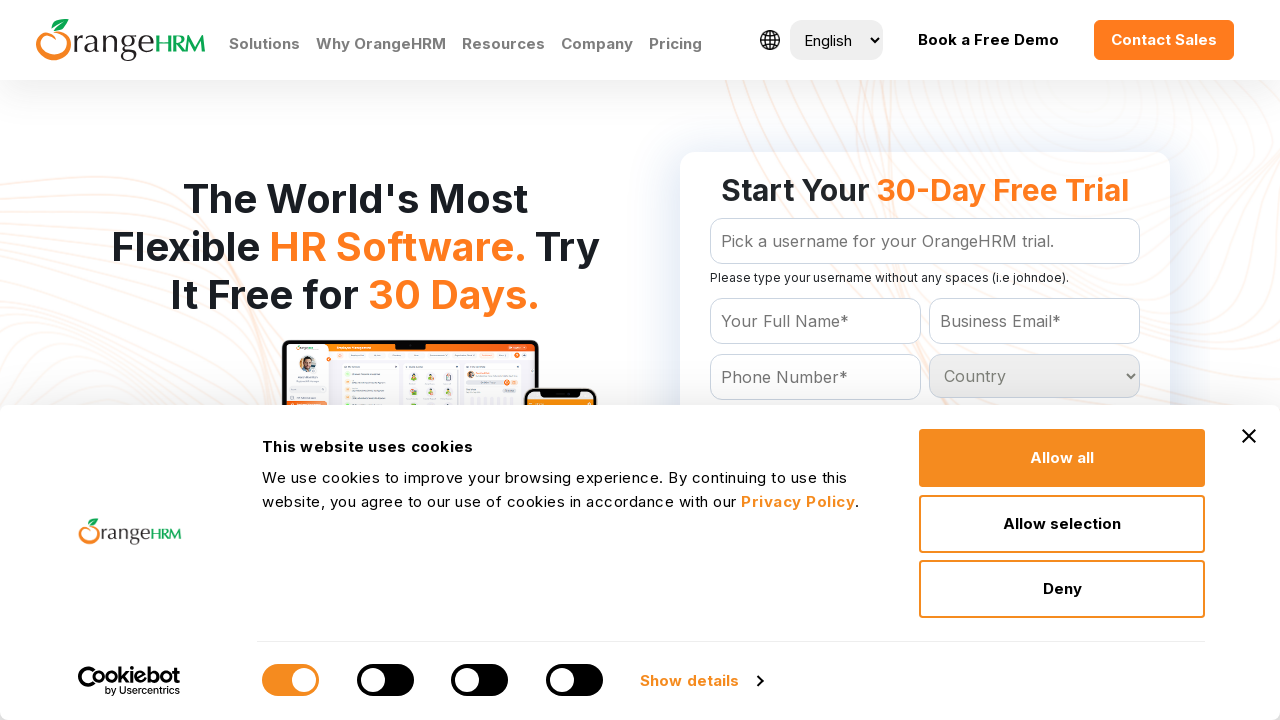

Retrieved option text: 'United States
	'
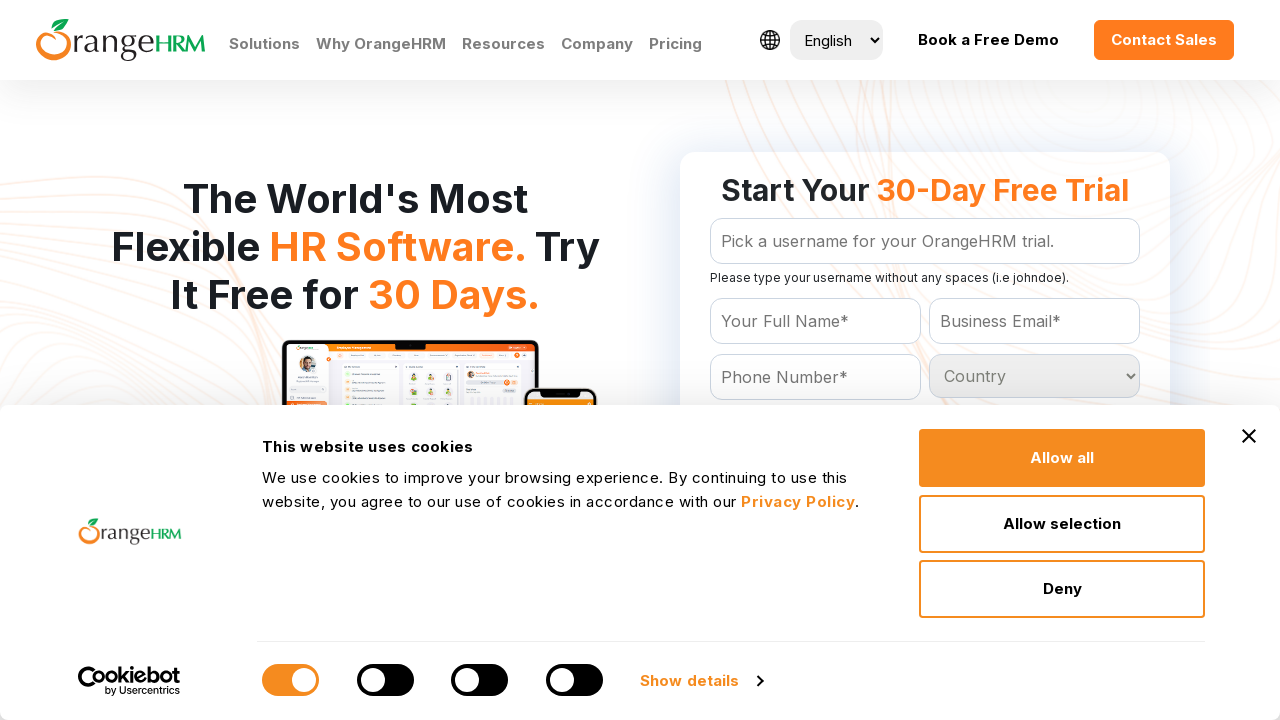

Retrieved option text: 'Uruguay
	'
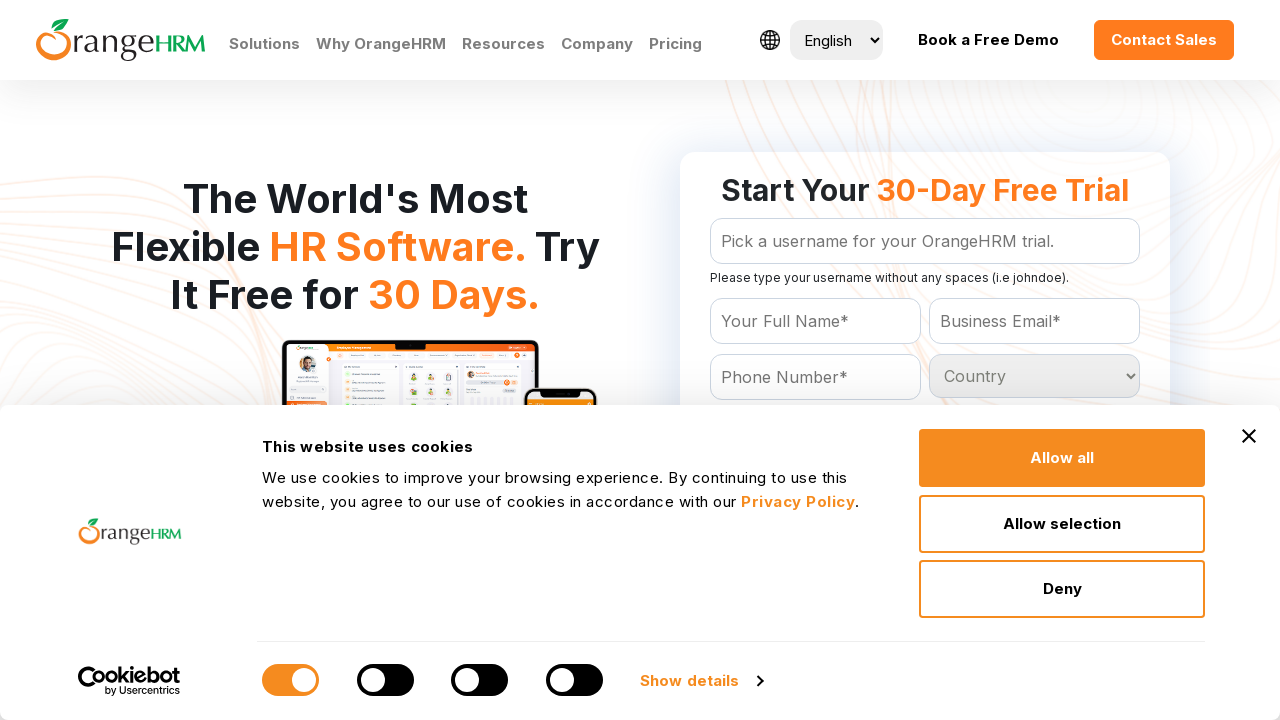

Retrieved option text: 'Uzbekistan
	'
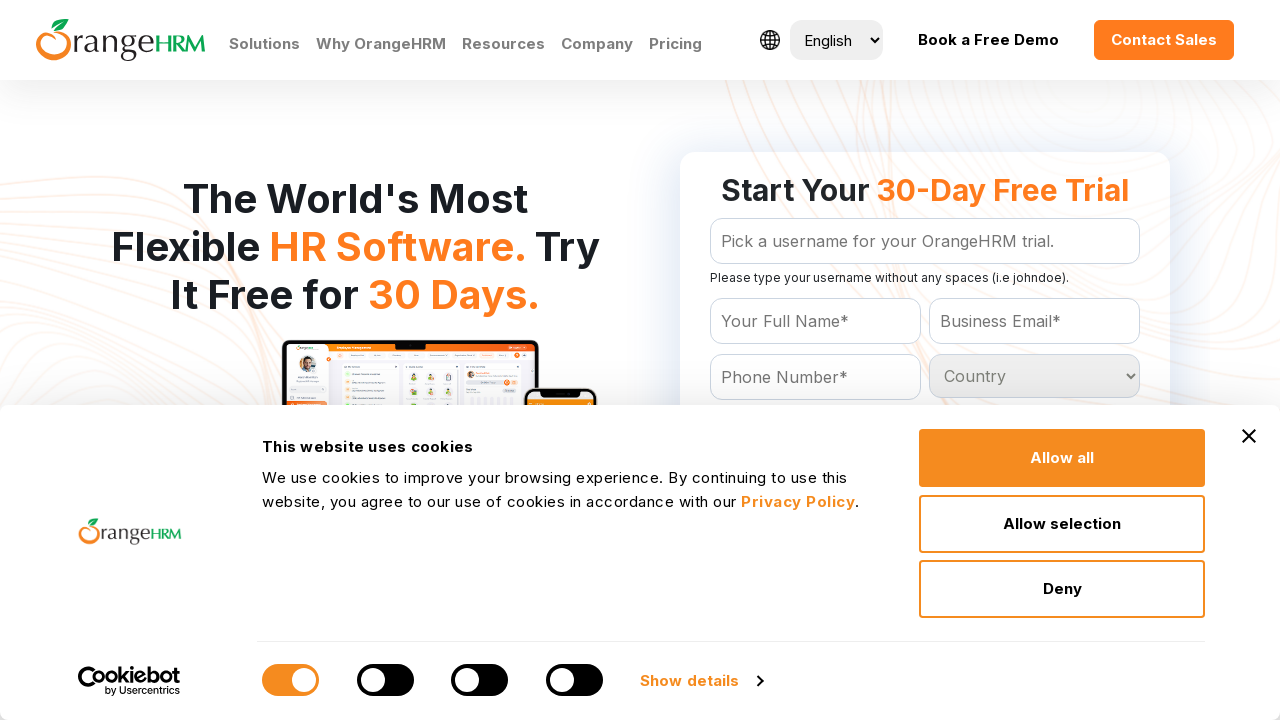

Retrieved option text: 'Vanuatu
	'
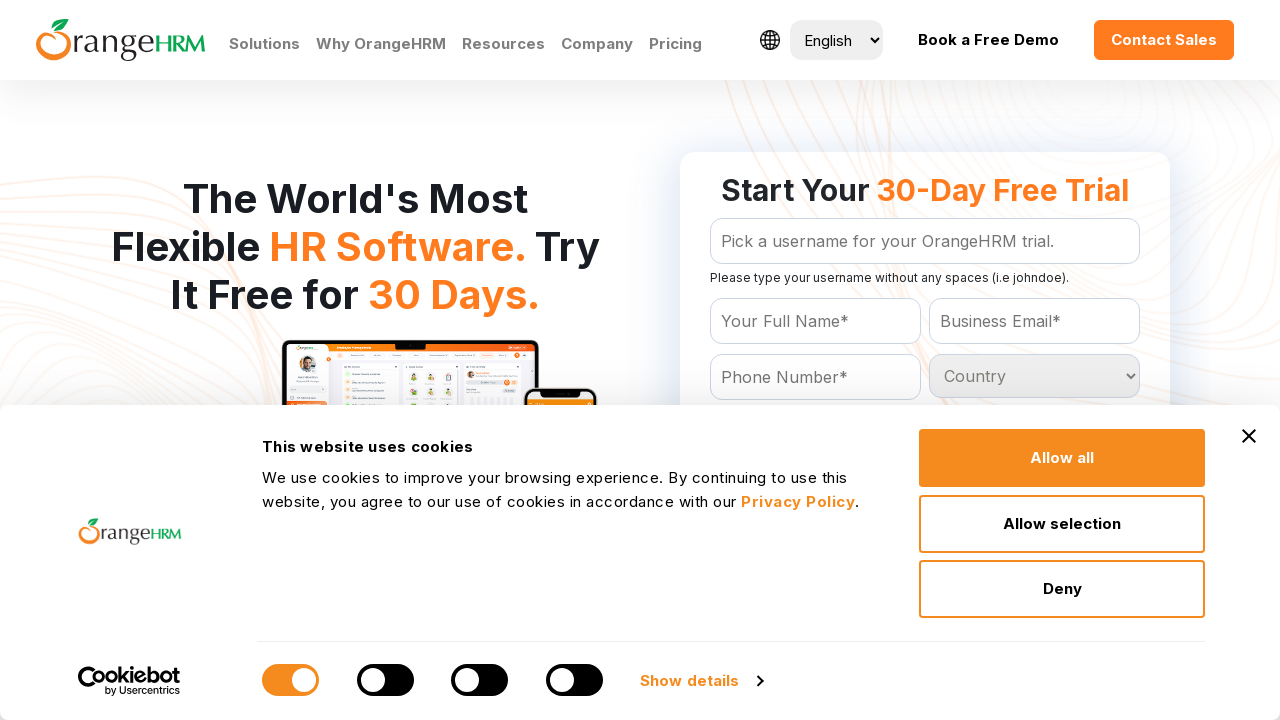

Retrieved option text: 'Venezuela
	'
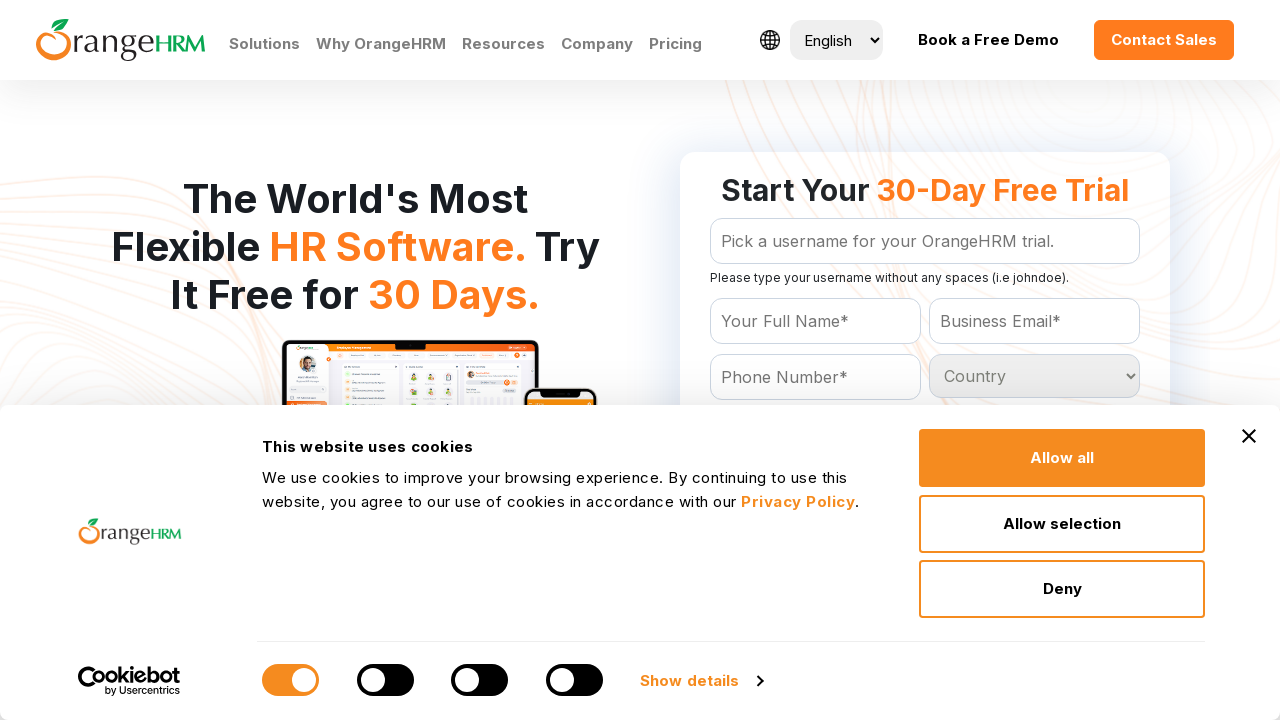

Retrieved option text: 'Vietnam
	'
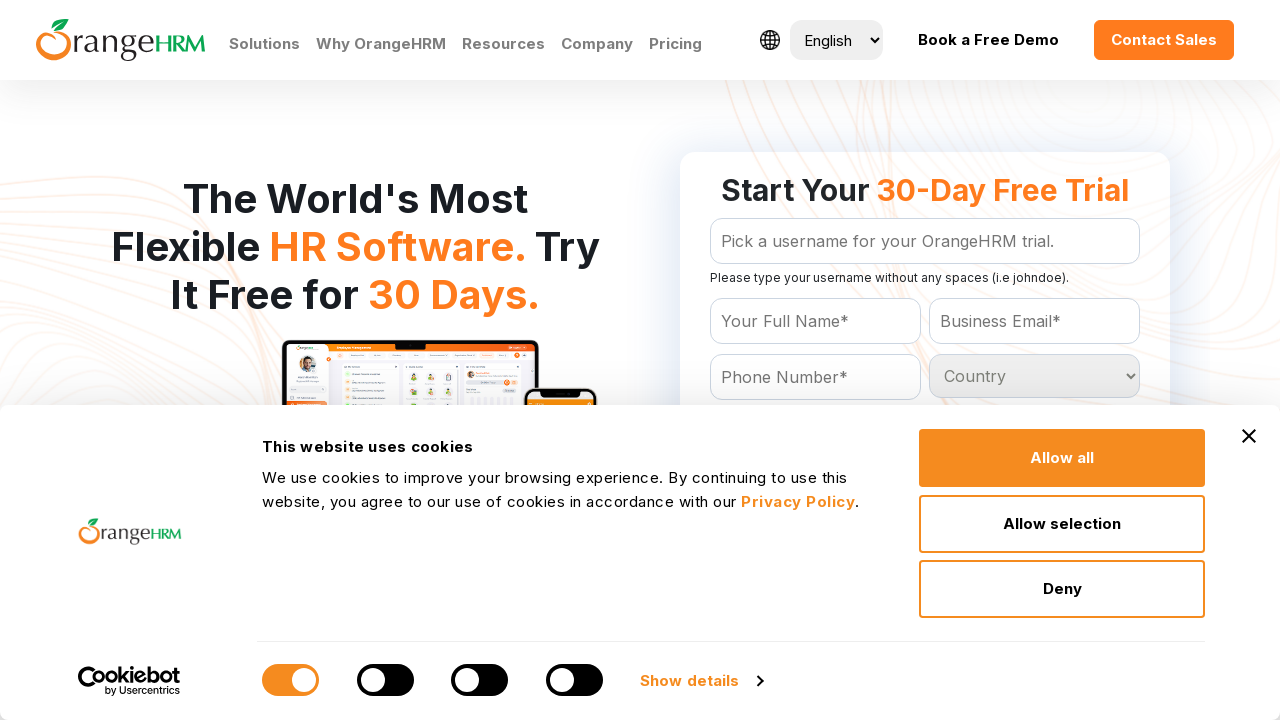

Retrieved option text: 'Virgin Islands
	'
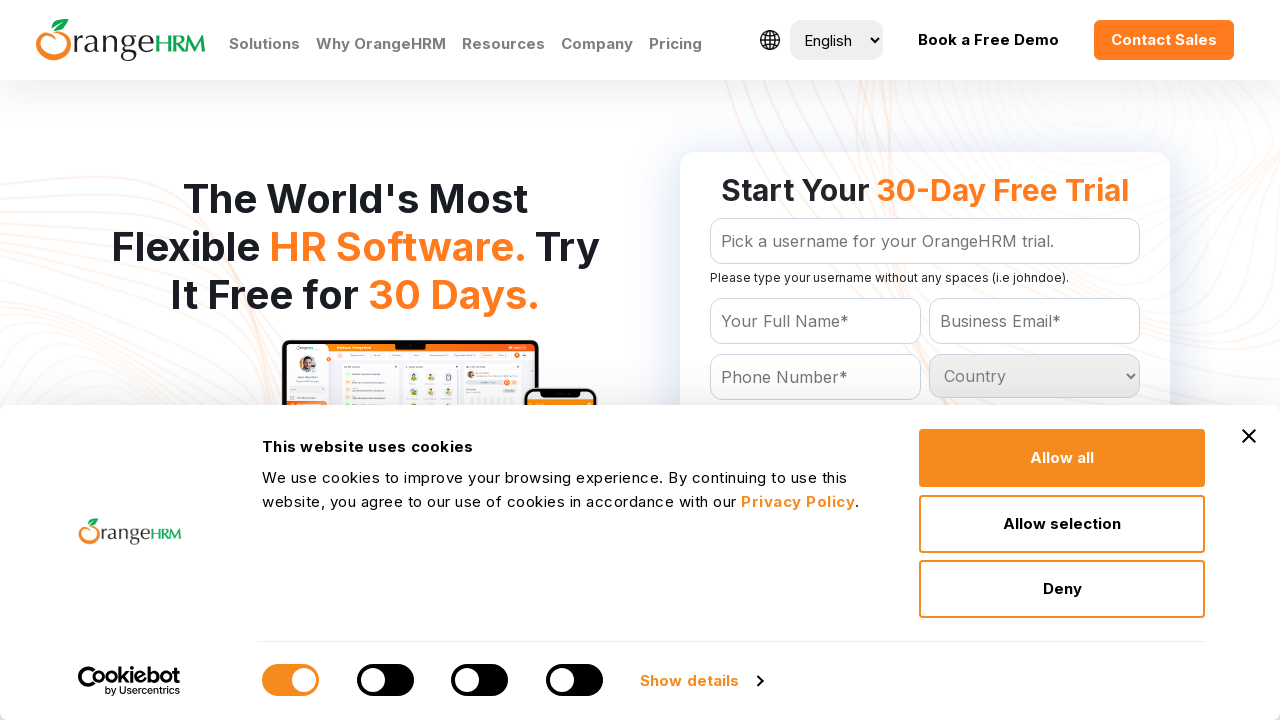

Retrieved option text: 'Western Sahara
	'
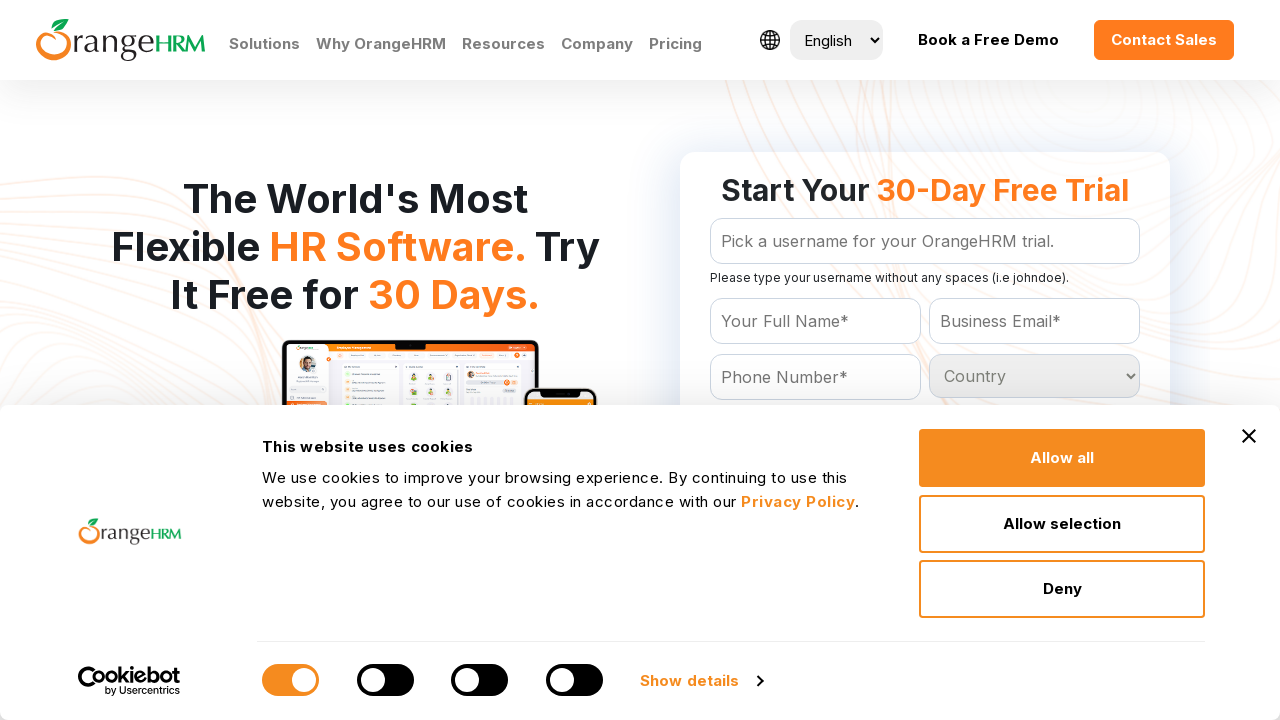

Retrieved option text: 'Yemen
	'
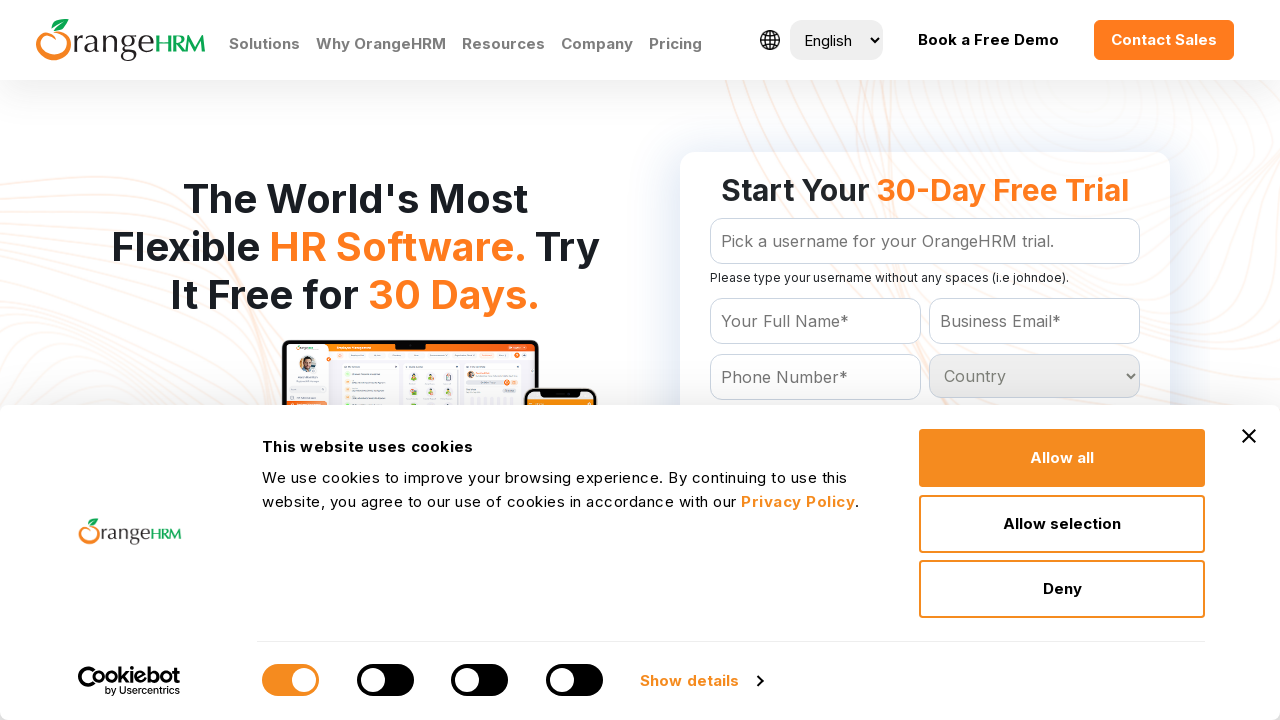

Retrieved option text: 'Zambia
	'
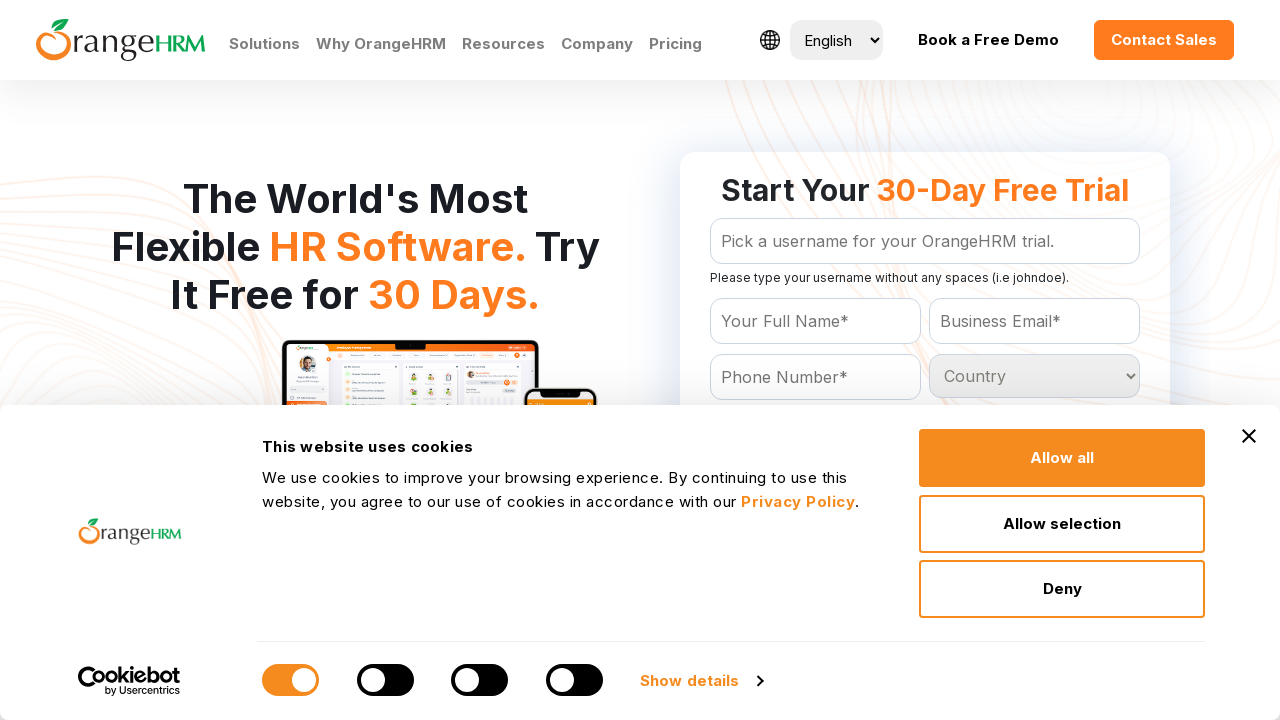

Retrieved option text: 'Zimbabwe
	'
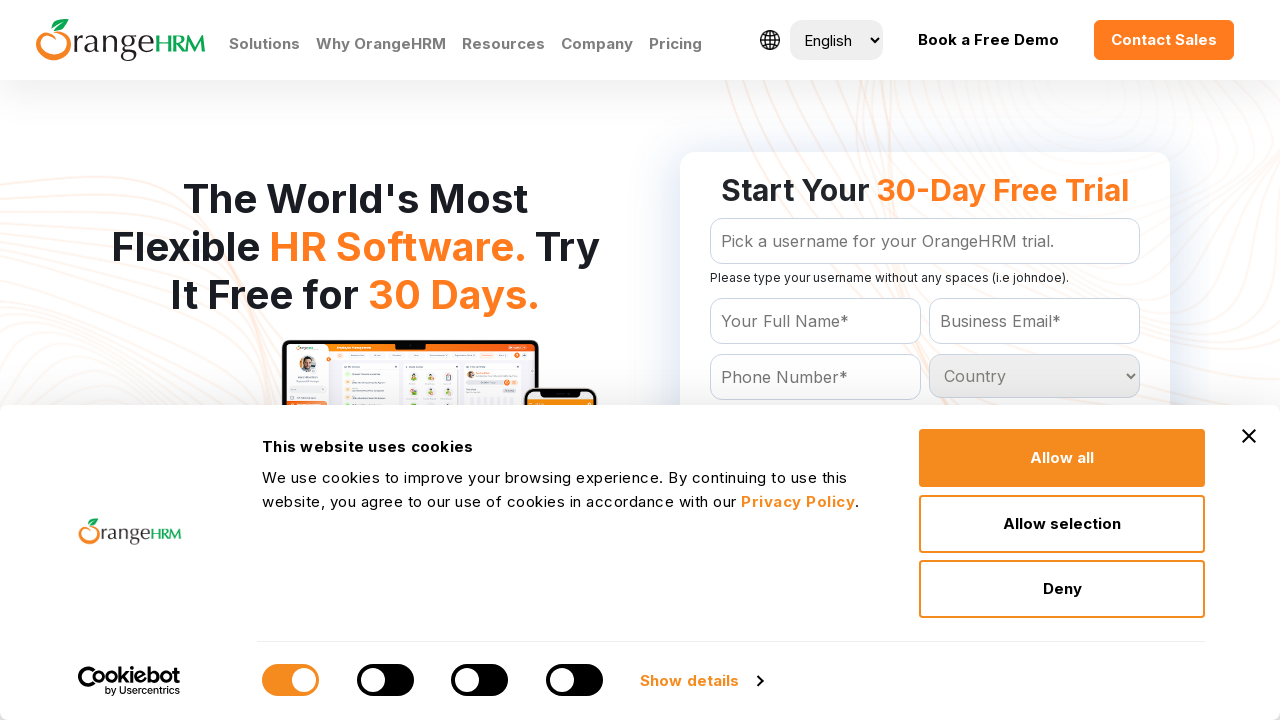

Retrieved option text: 'South Sandwich Islands
	'
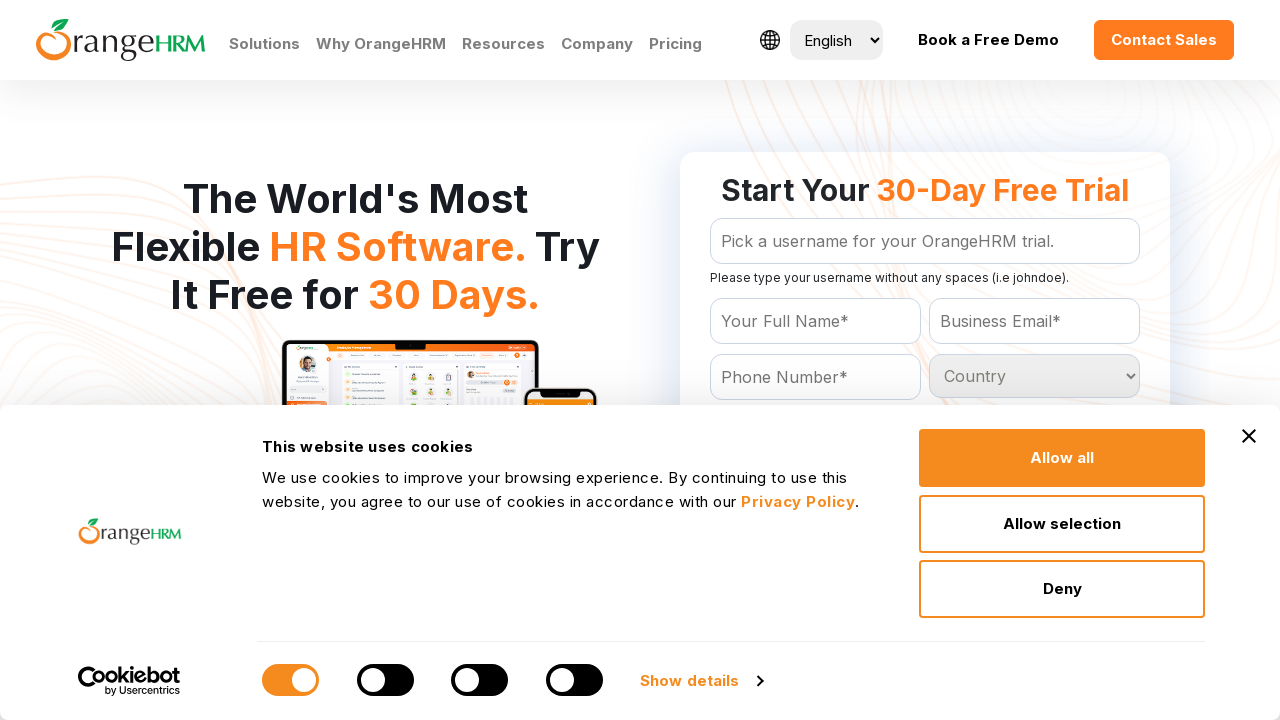

Retrieved option text: 'St Helena
	'
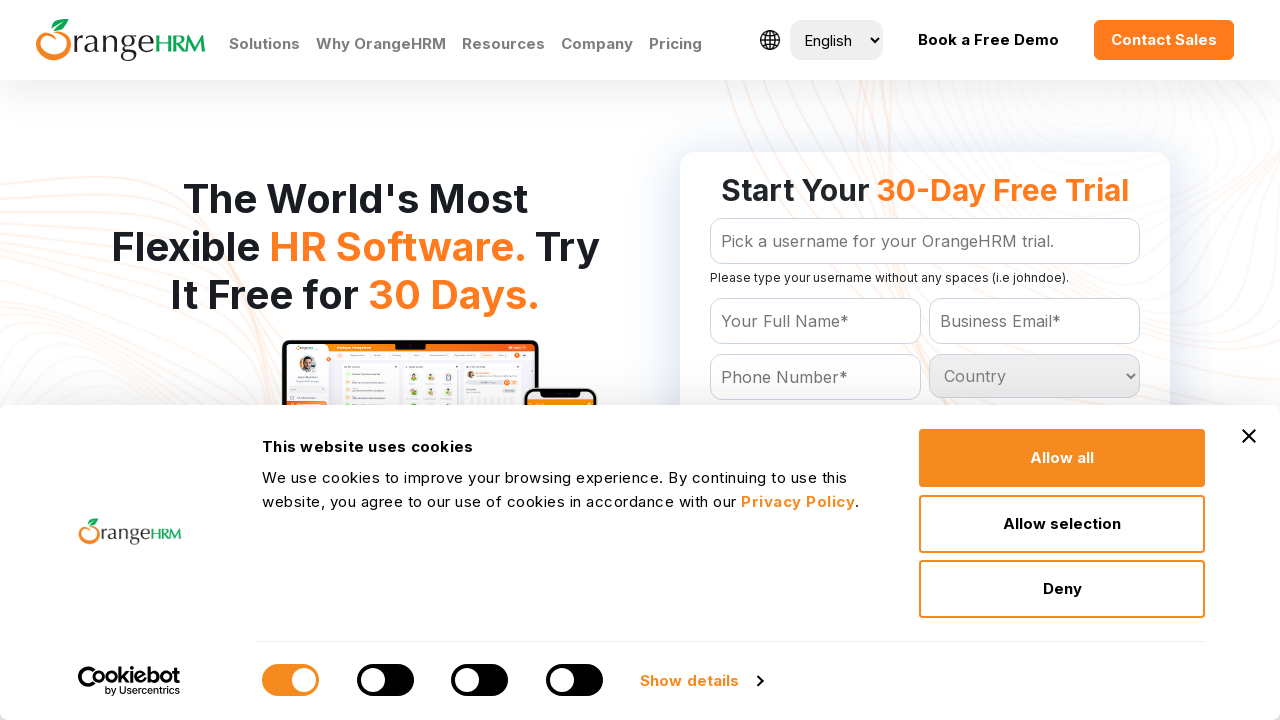

Retrieved option text: 'St Pierre and Miquelon
	'
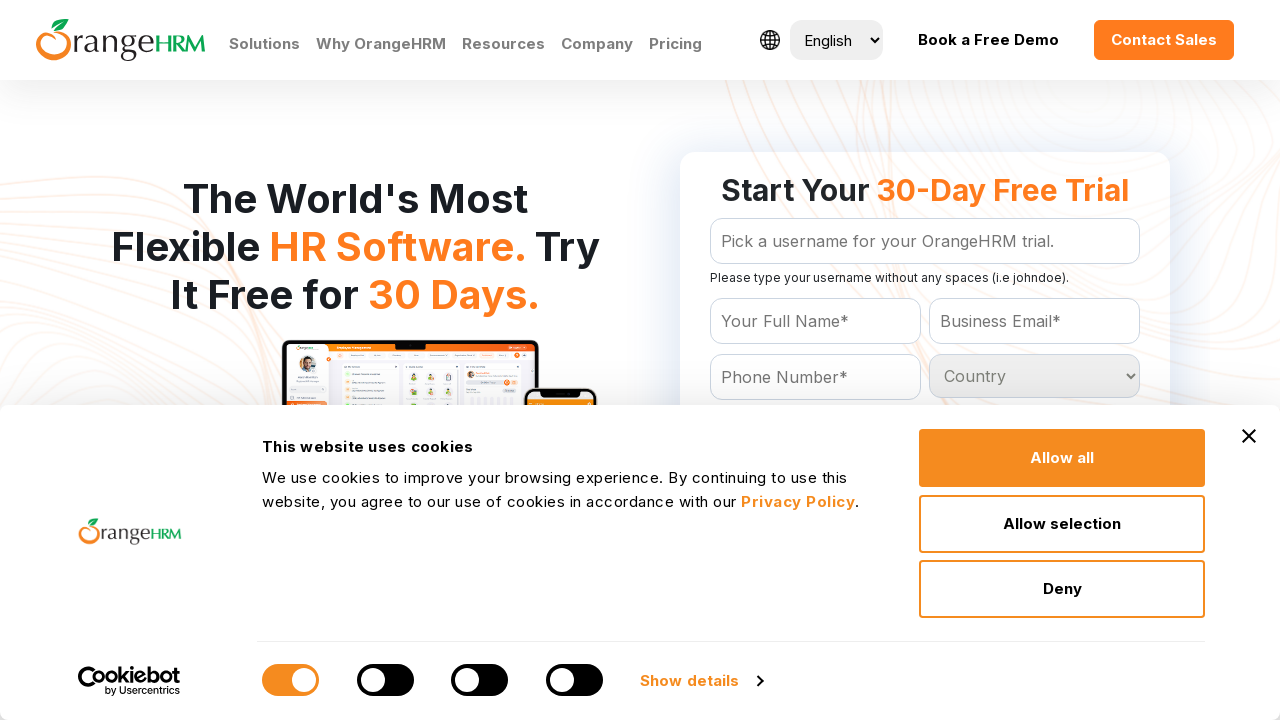

Retrieved option text: 'Vatican City
	'
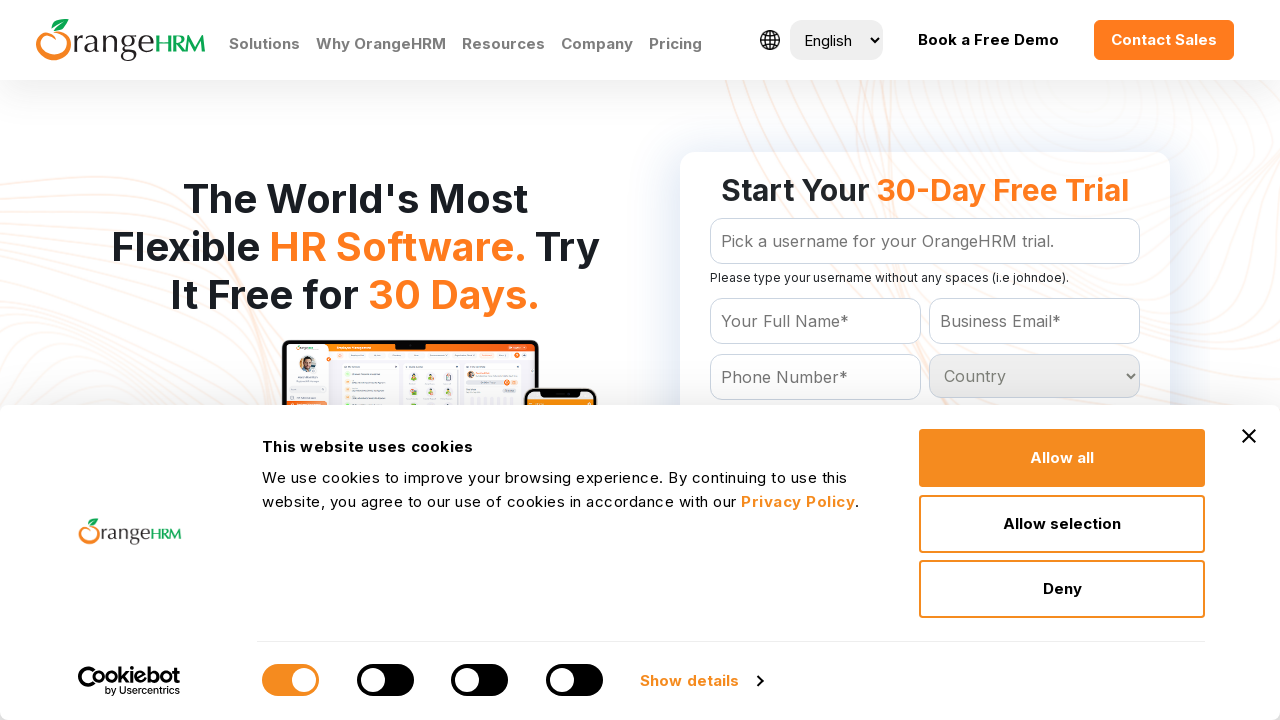

Retrieved option text: 'Wallis and Futuna Islands
	'
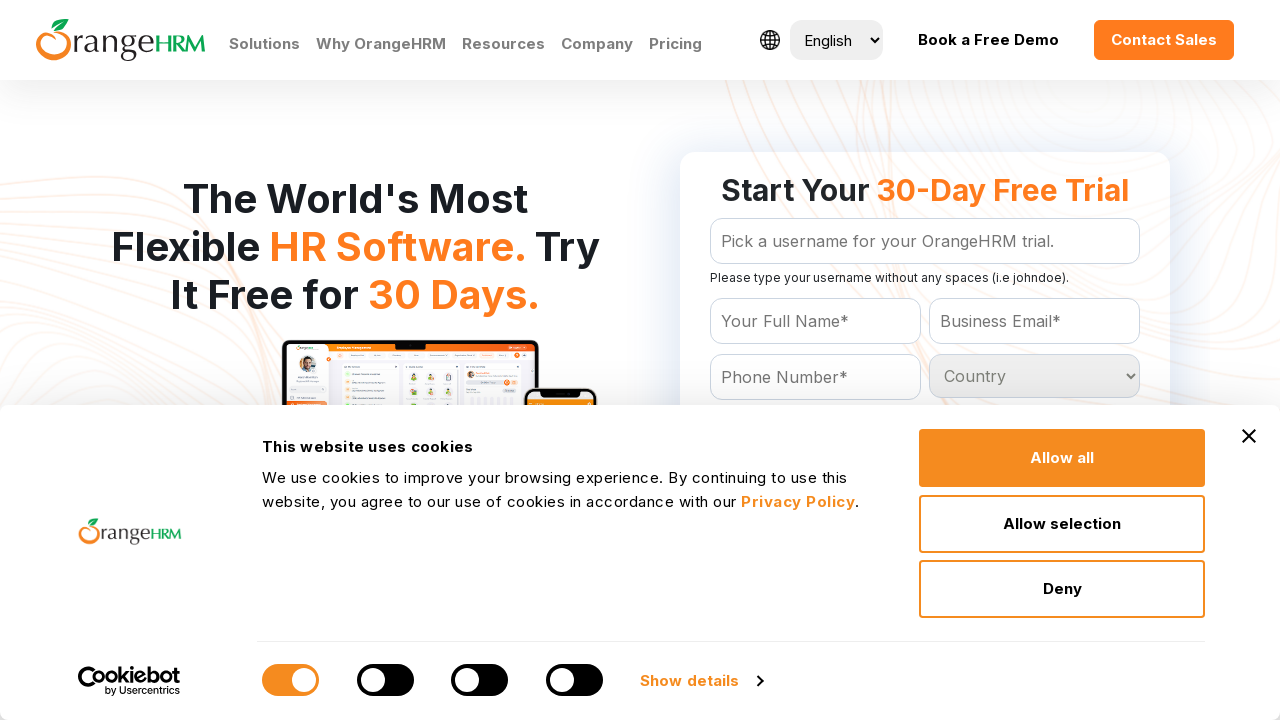

Retrieved option text: 'Zaire
	'
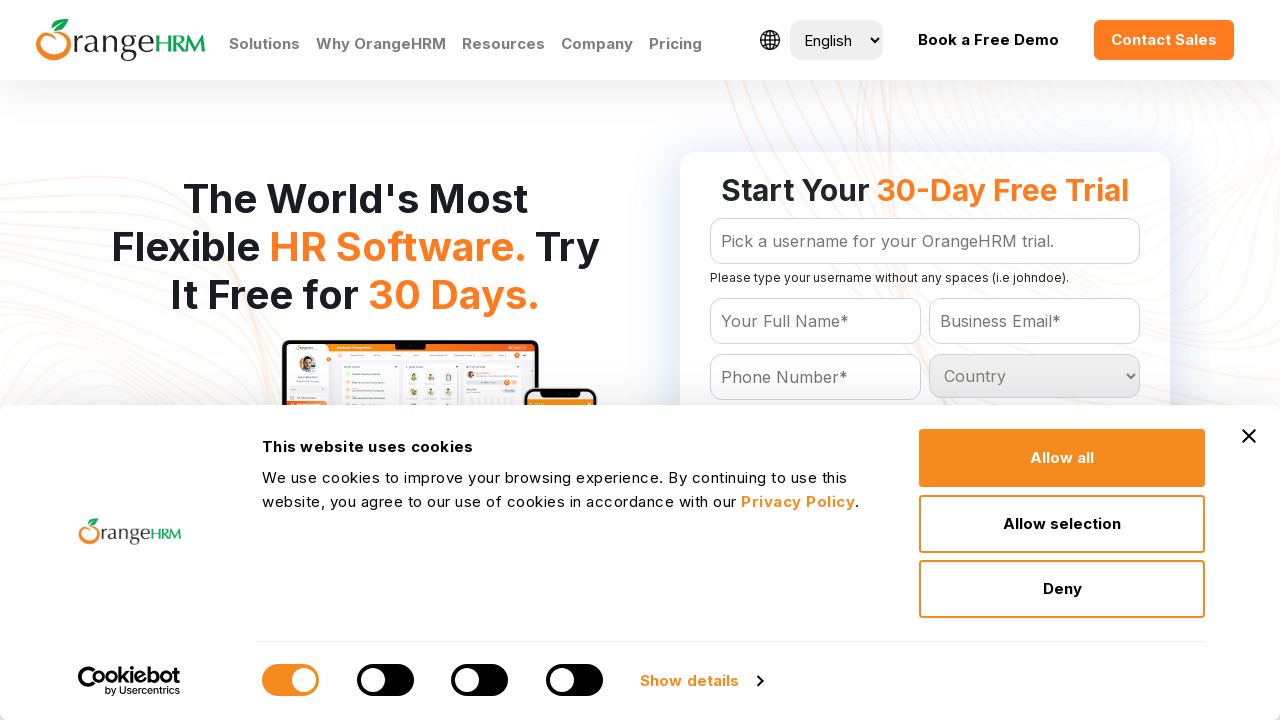

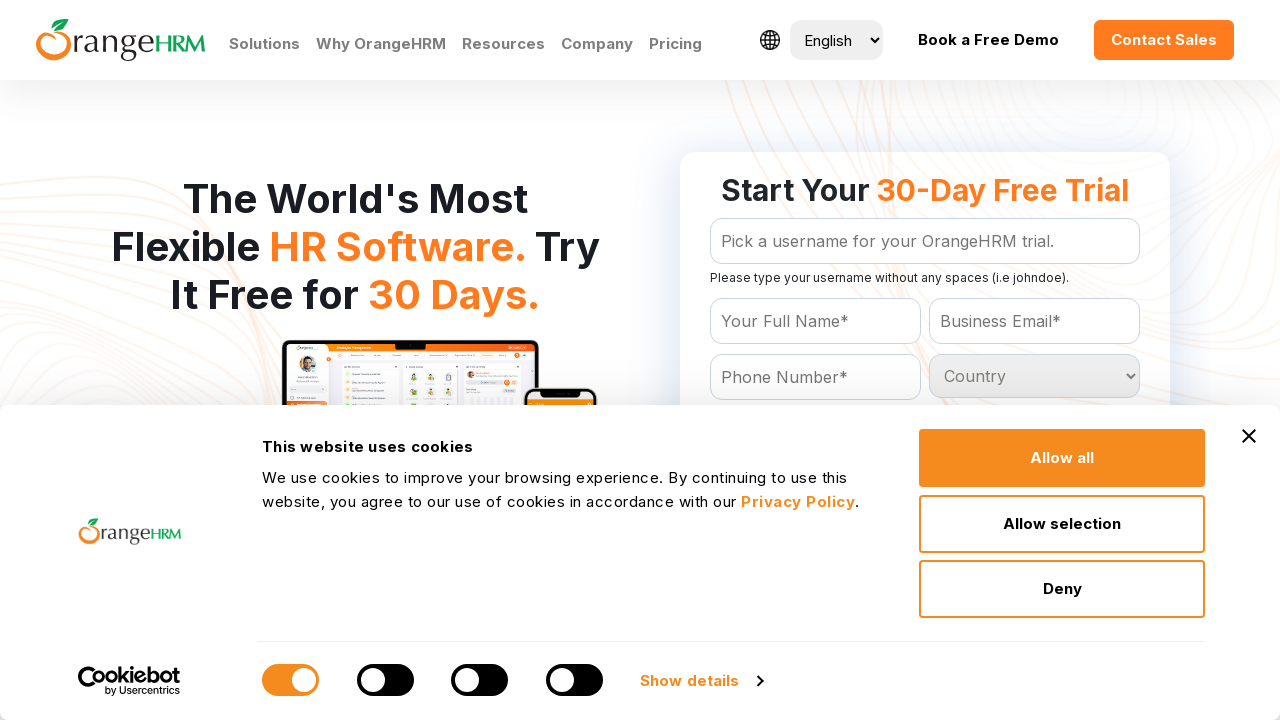